Navigates to an e-commerce homepage and verifies that all links on the page are accessible

Starting URL: https://ecommerce-playground.lambdatest.io/index.php?route=common/home

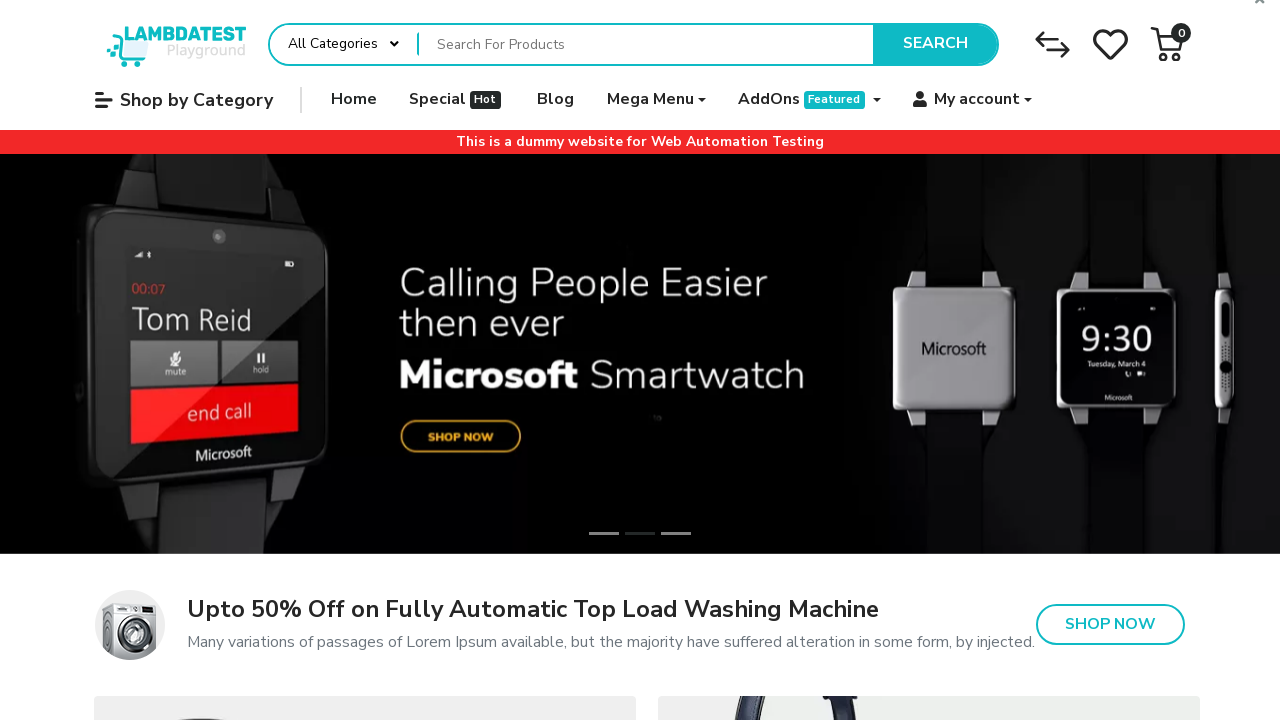

Waited for page to load completely (networkidle)
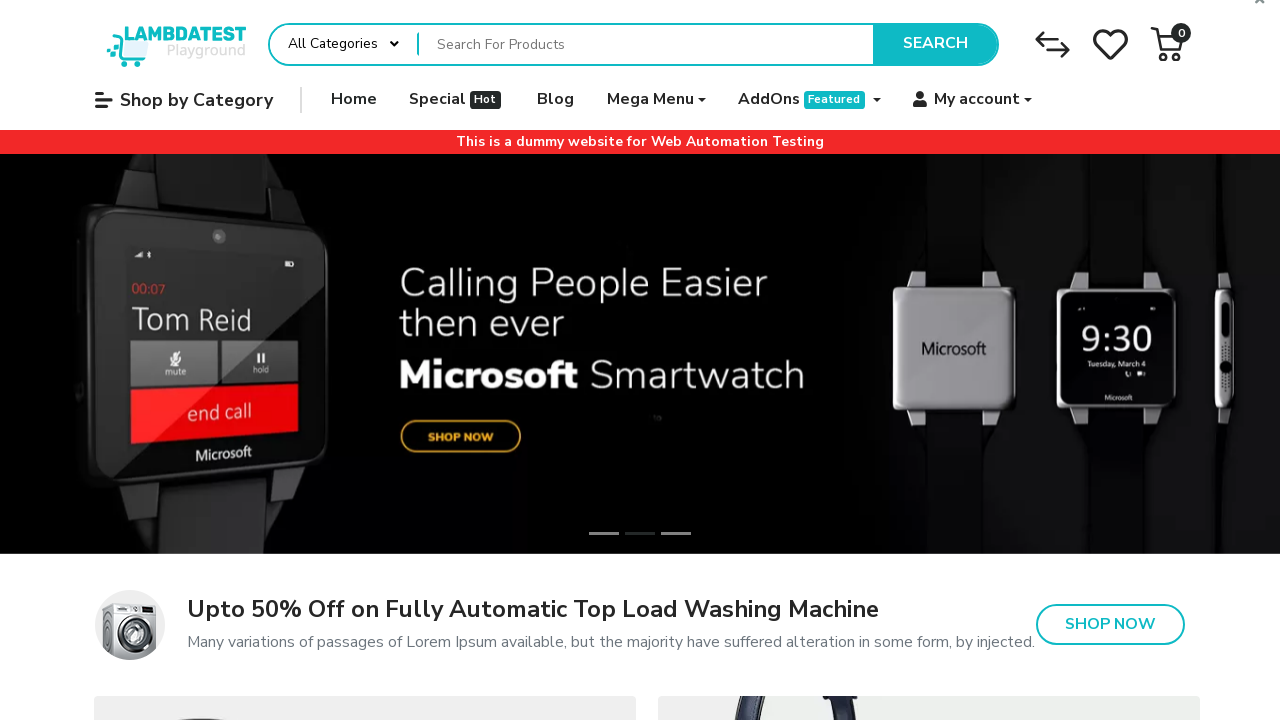

Retrieved all links from the page
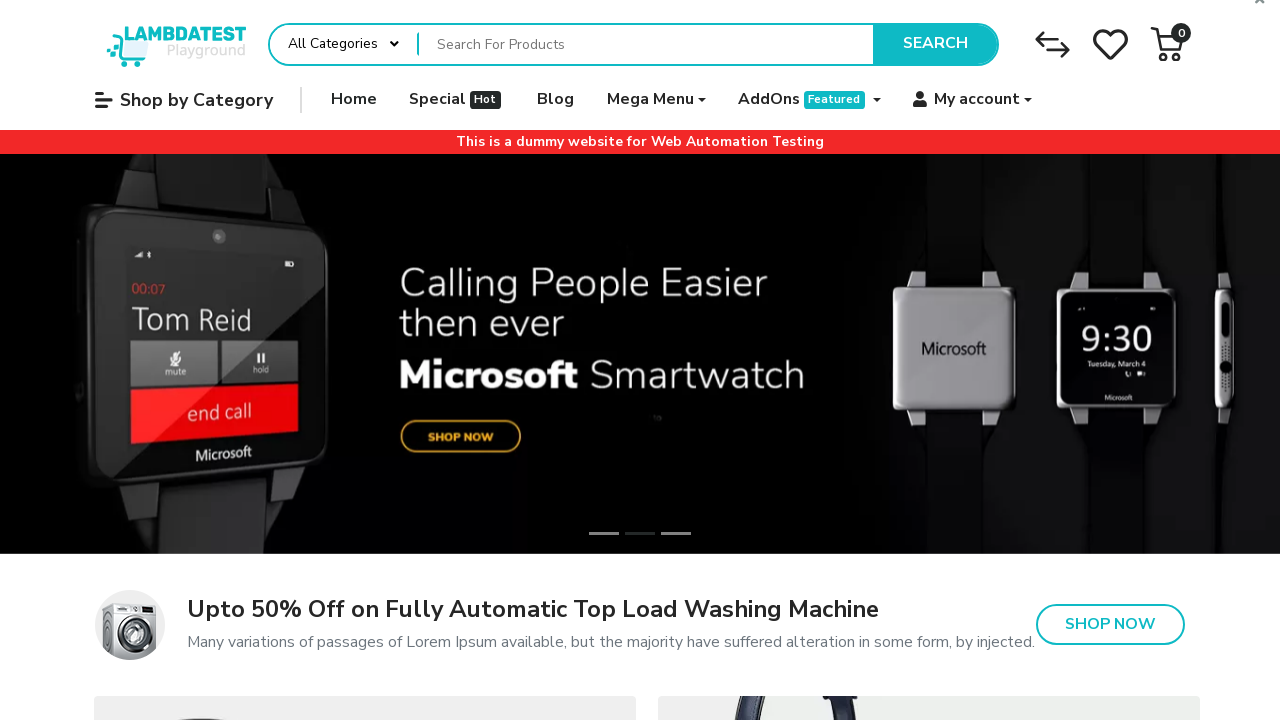

Verified that 333 links are present on the page
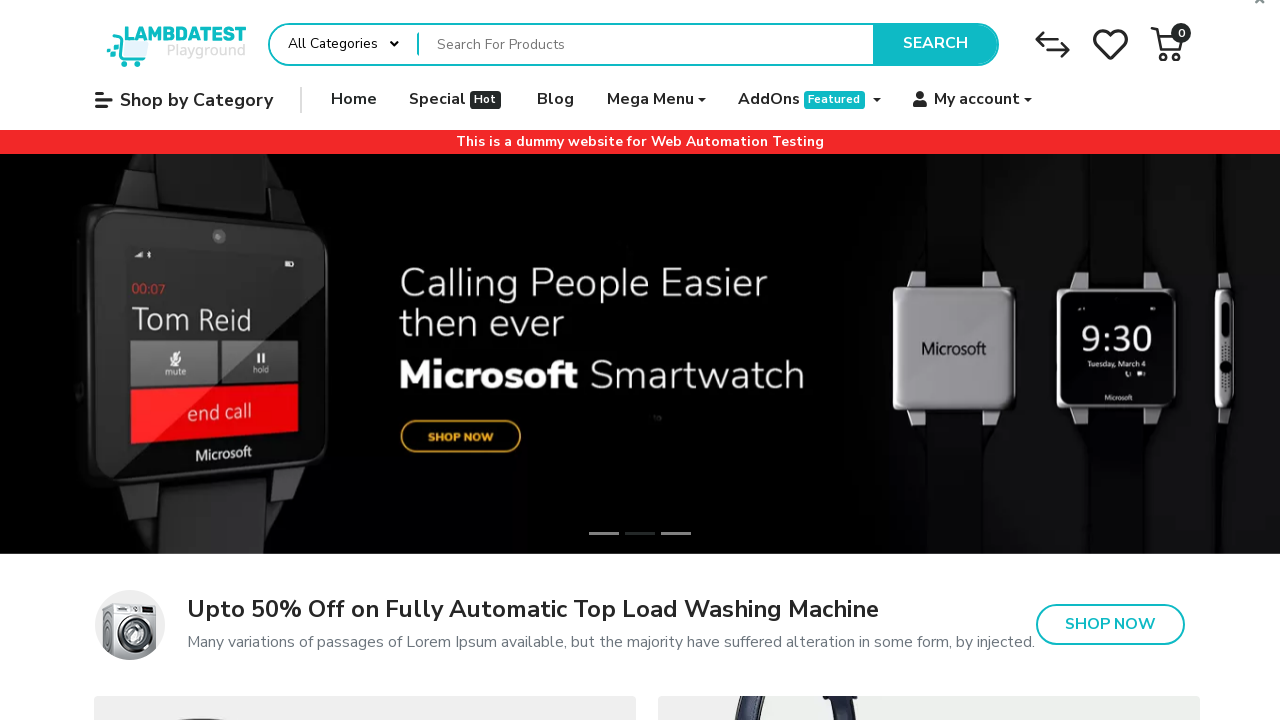

Checked link validity: https://ecommerce-playground.lambdatest.io/index.php?route=product/category&path=25 returned status 200
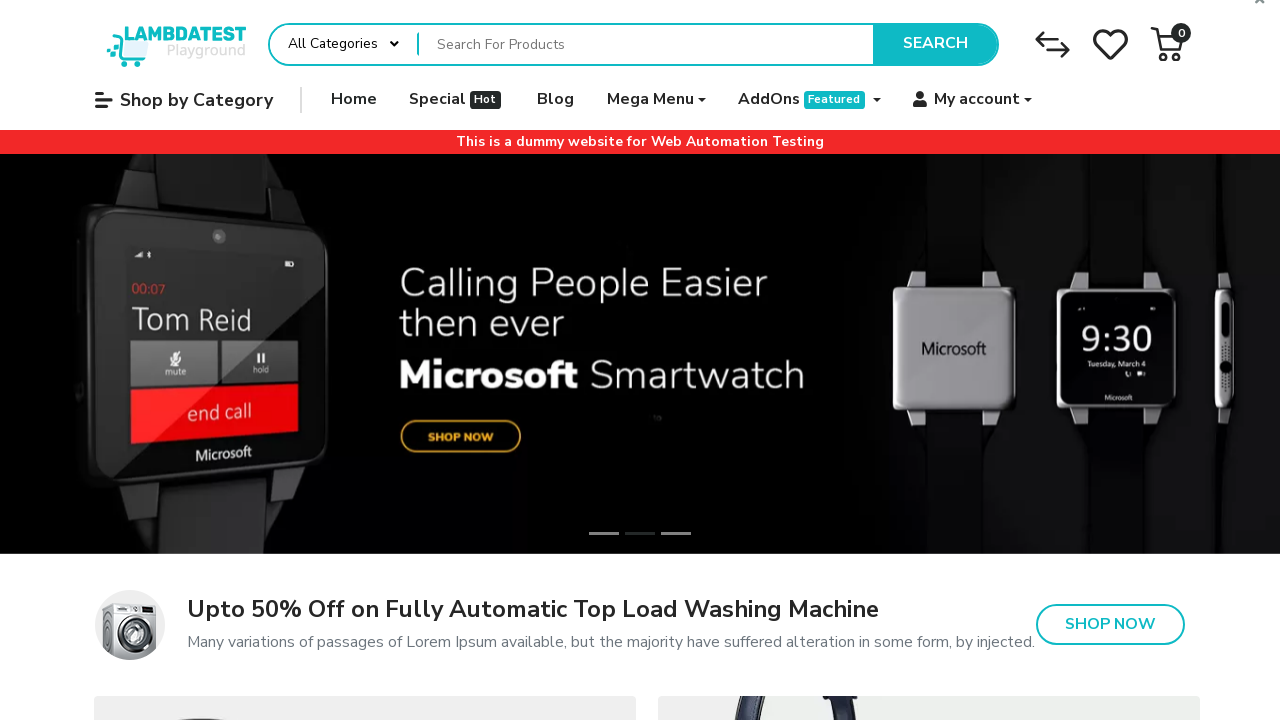

Checked link validity: https://ecommerce-playground.lambdatest.io/index.php?route=product/category&path=33 returned status 200
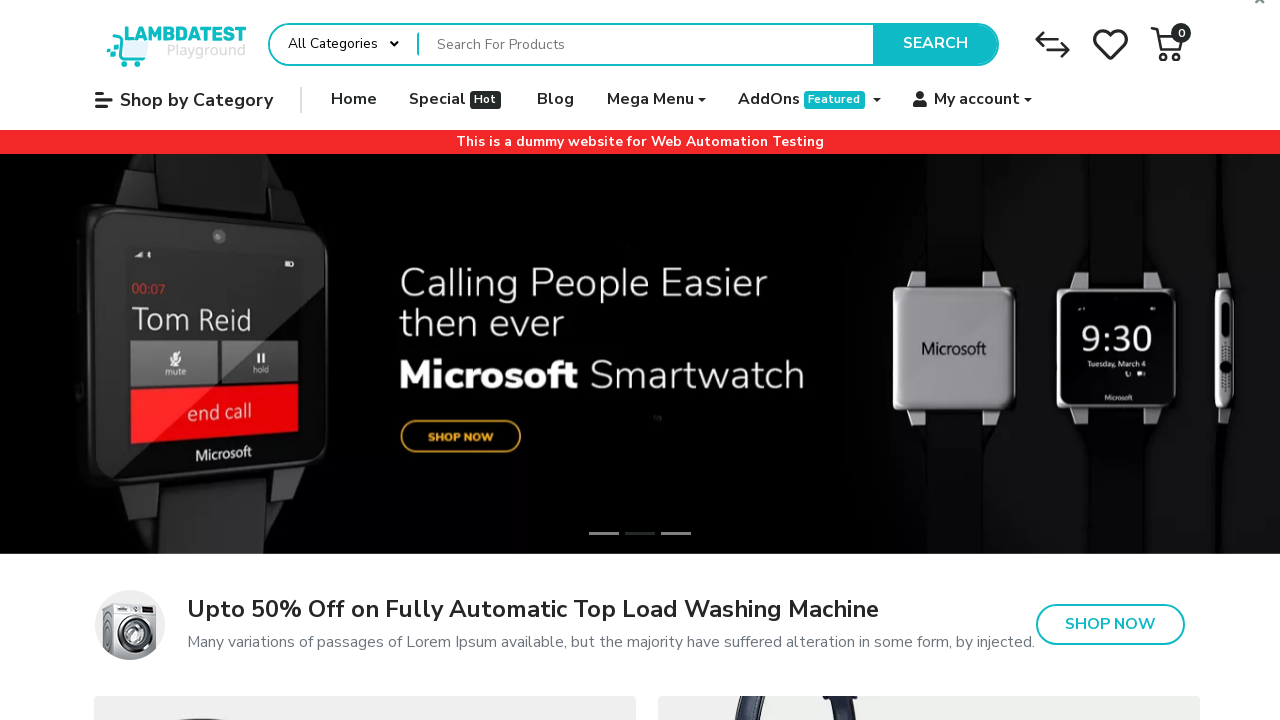

Checked link validity: https://ecommerce-playground.lambdatest.io/index.php?route=product/category&path=57 returned status 200
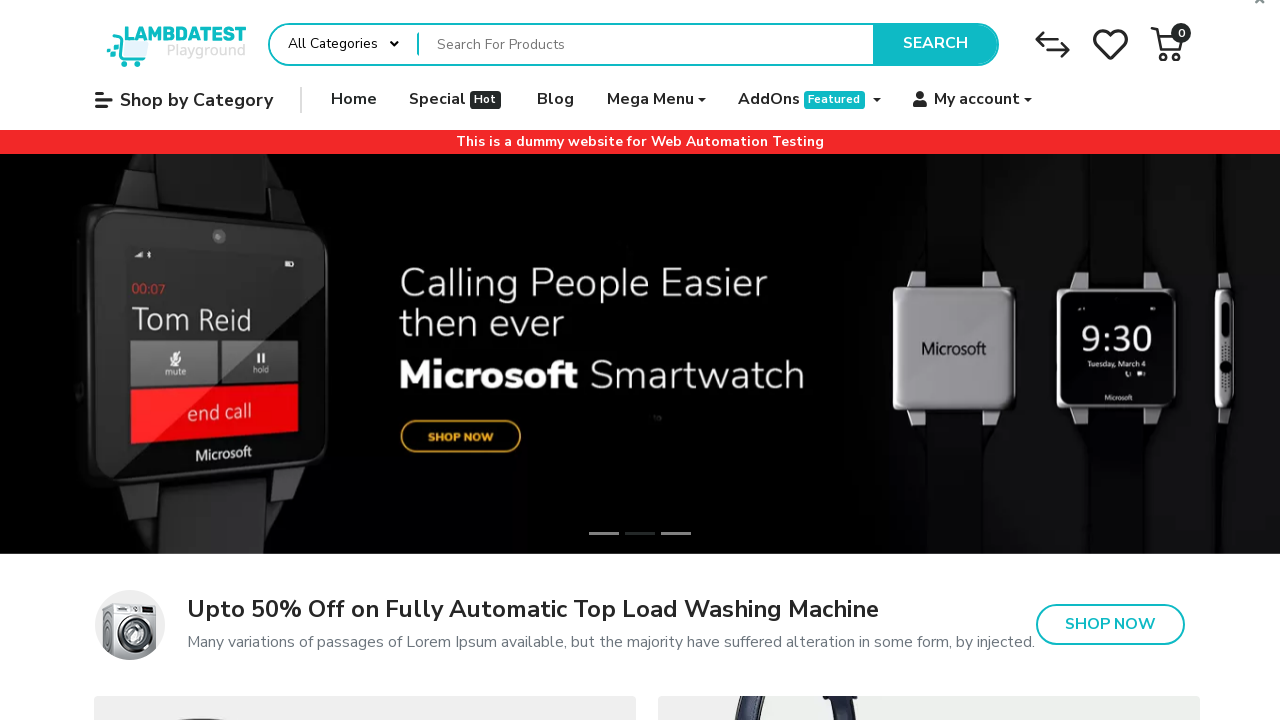

Checked link validity: https://ecommerce-playground.lambdatest.io/index.php?route=product/category&path=17 returned status 200
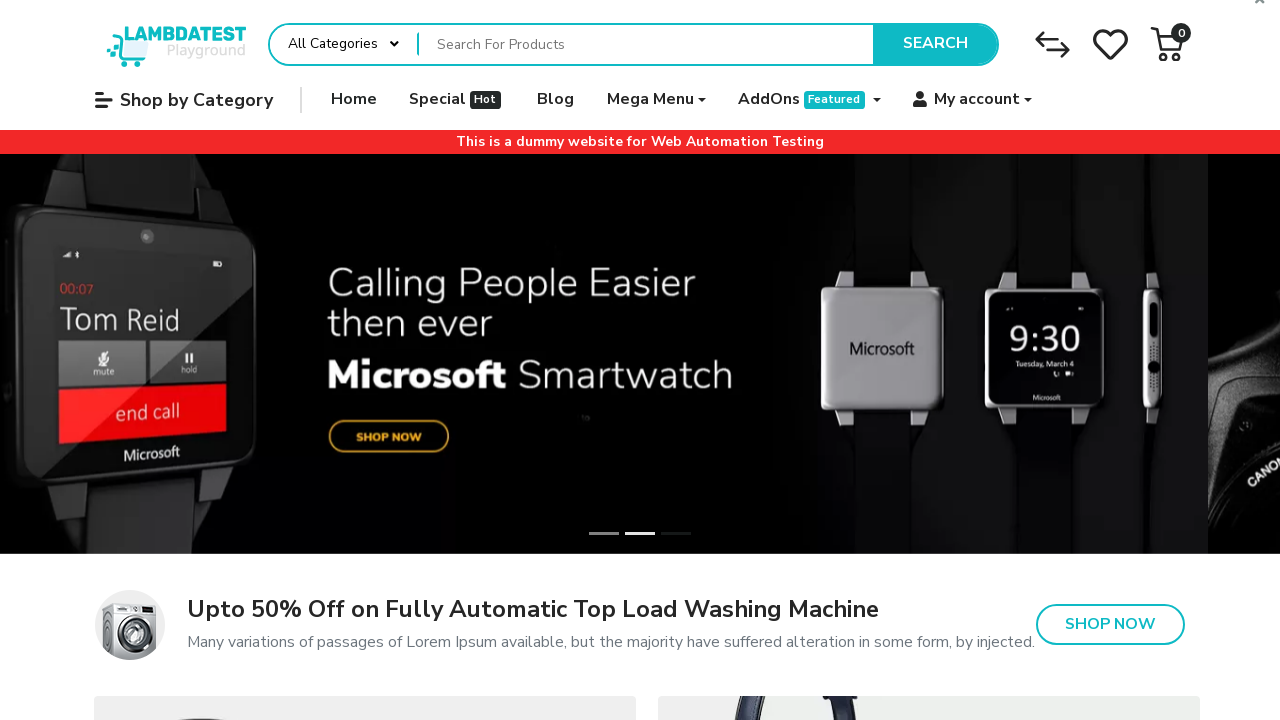

Checked link validity: https://ecommerce-playground.lambdatest.io/index.php?route=product/category&path=34 returned status 200
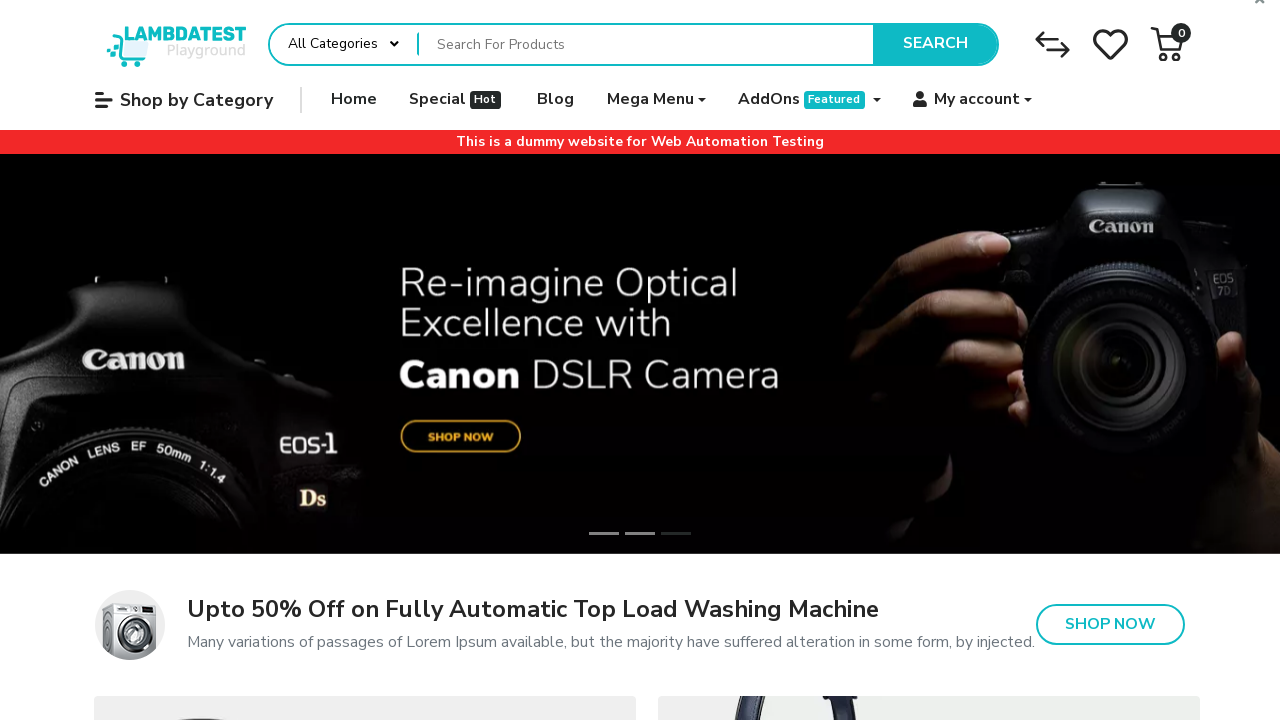

Checked link validity: https://ecommerce-playground.lambdatest.io/index.php?route=product/category&path=18 returned status 200
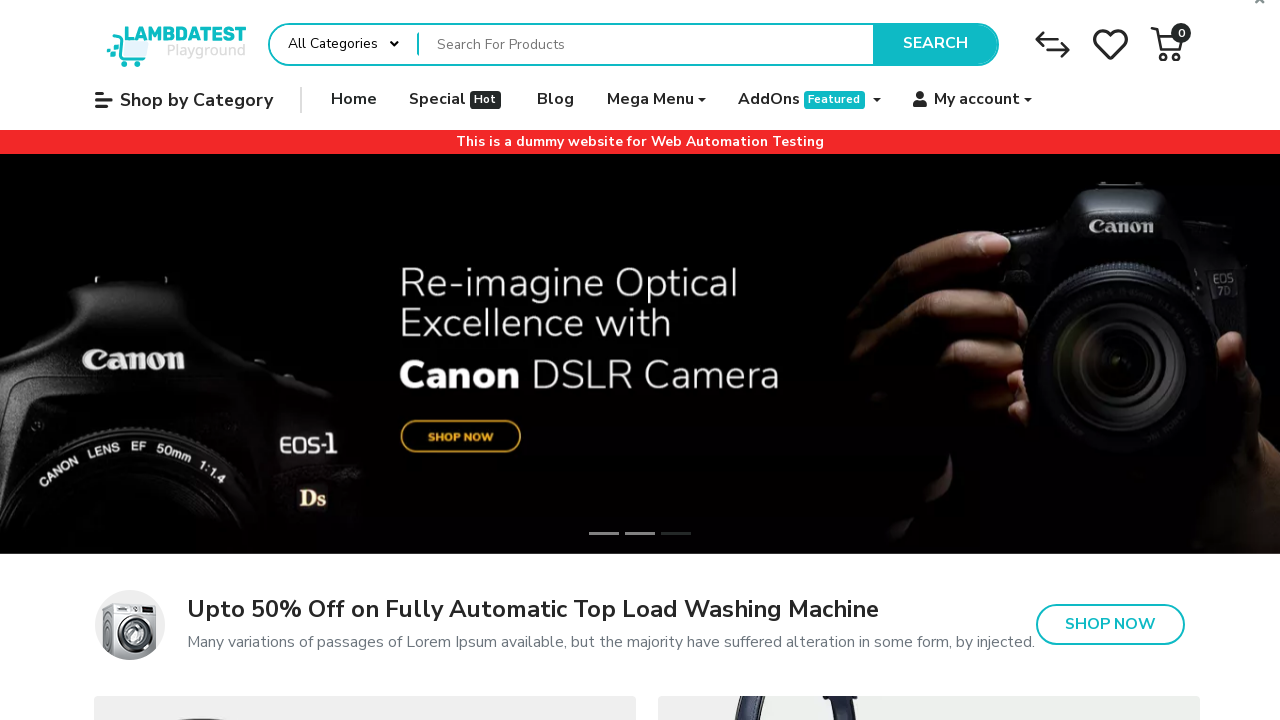

Checked link validity: https://ecommerce-playground.lambdatest.io/index.php?route=product/category&path=28 returned status 200
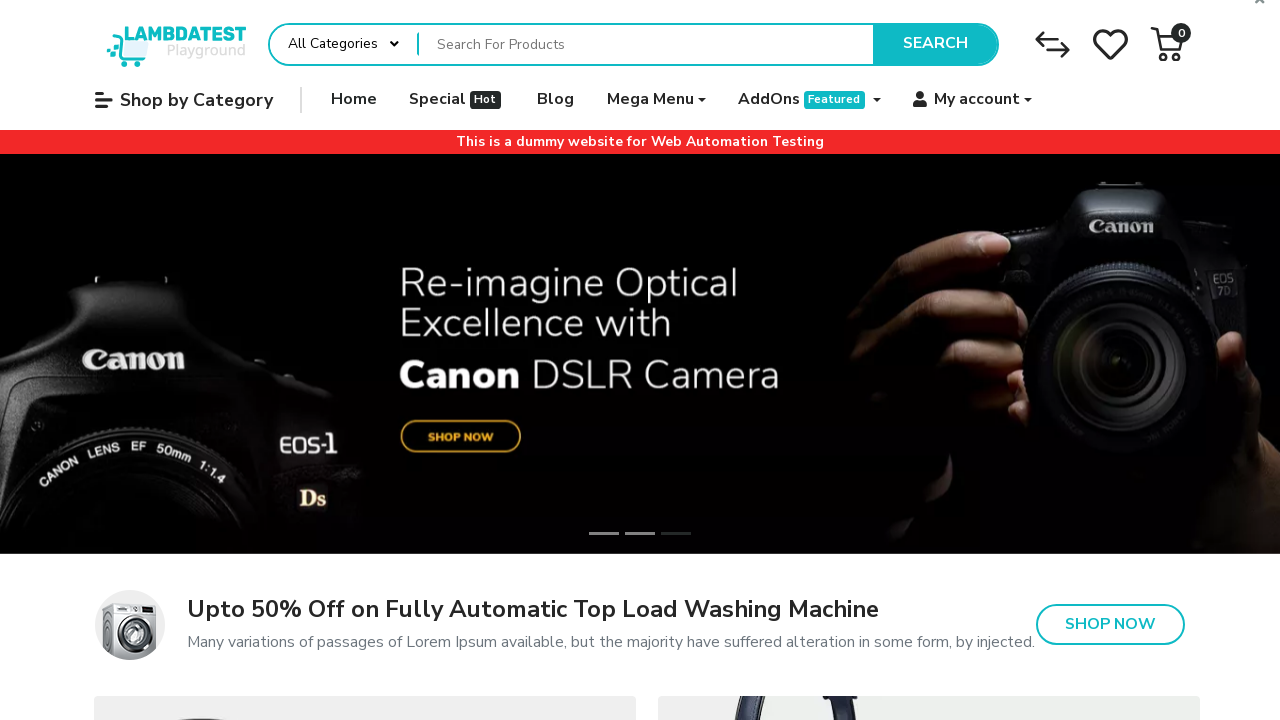

Checked link validity: https://ecommerce-playground.lambdatest.io/index.php?route=product/category&path=30 returned status 200
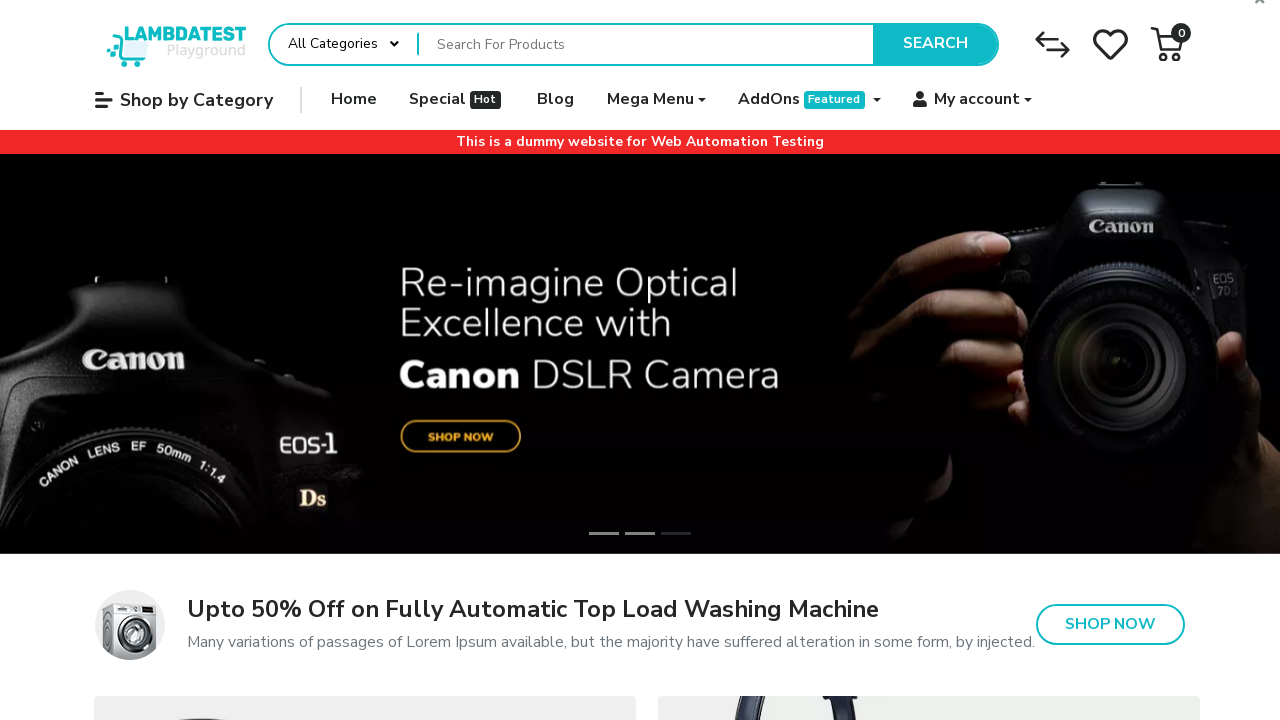

Checked link validity: https://ecommerce-playground.lambdatest.io/index.php?route=product/category&path=29 returned status 200
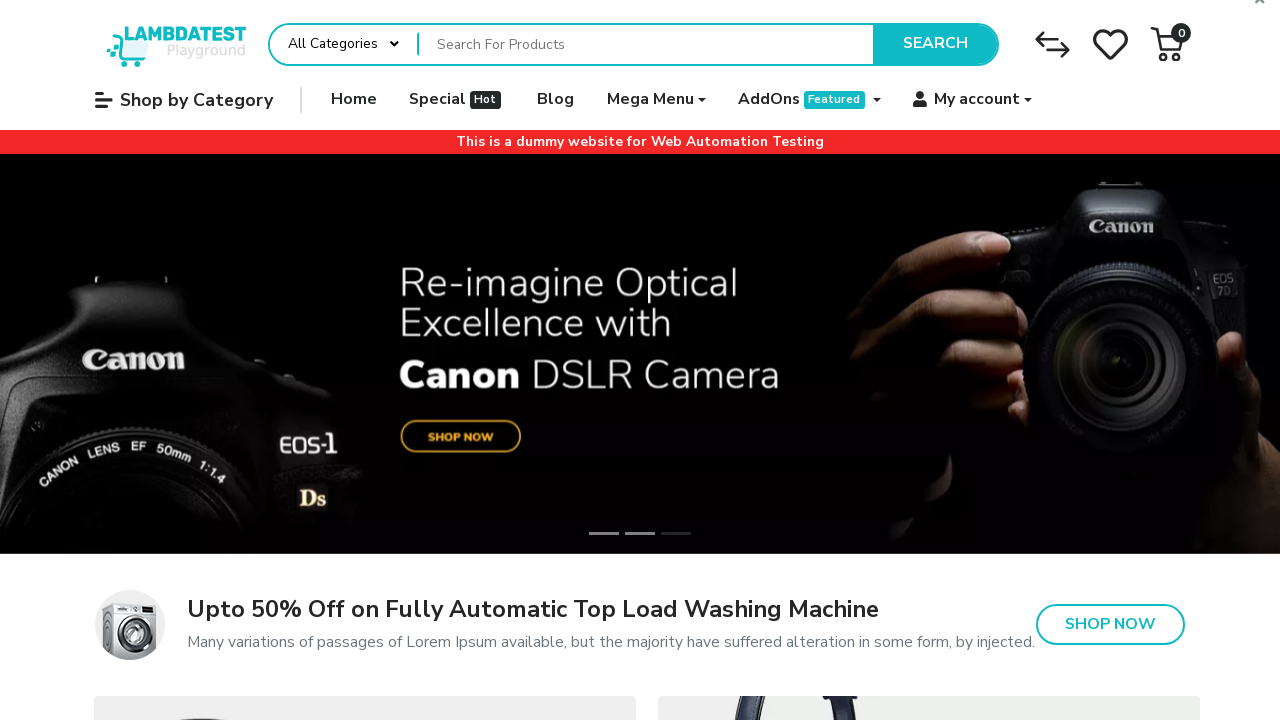

Checked link validity: https://ecommerce-playground.lambdatest.io/index.php?route=product/category&path=32 returned status 200
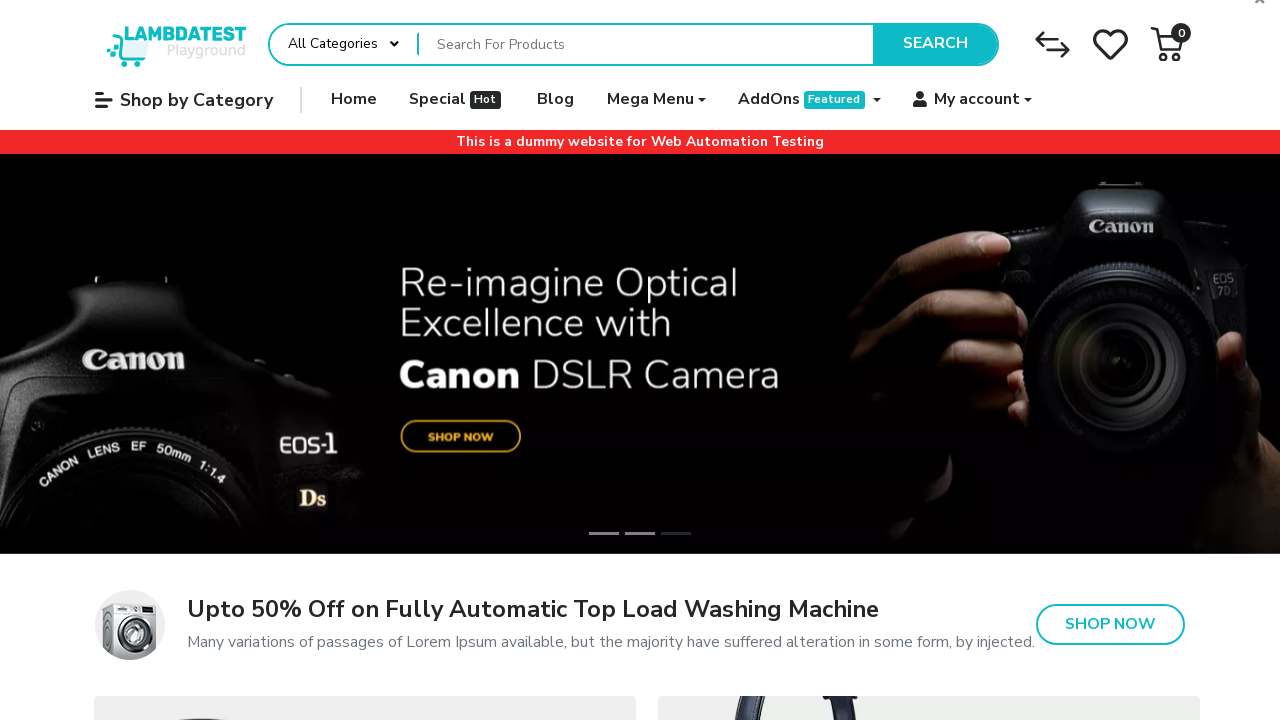

Checked link validity: https://ecommerce-playground.lambdatest.io/index.php?route=product/special returned status 200
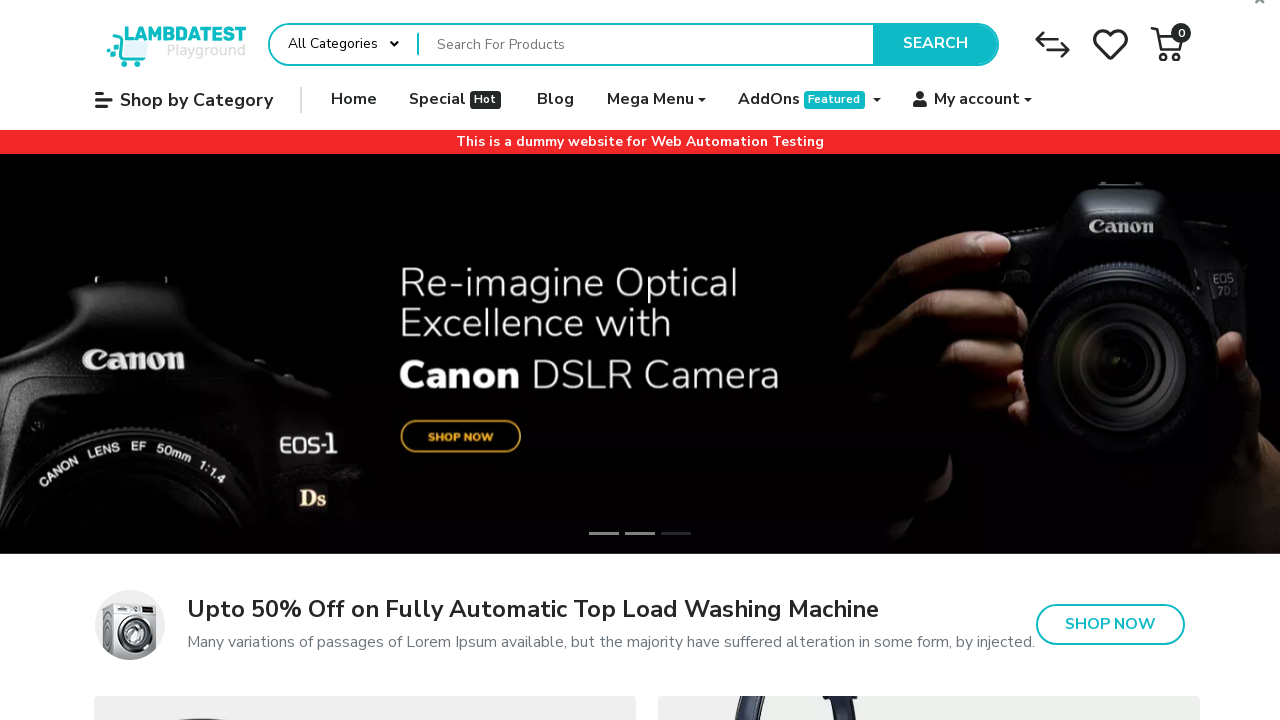

Checked link validity: https://ecommerce-playground.lambdatest.io/index.php?route=account/wishlist returned status 200
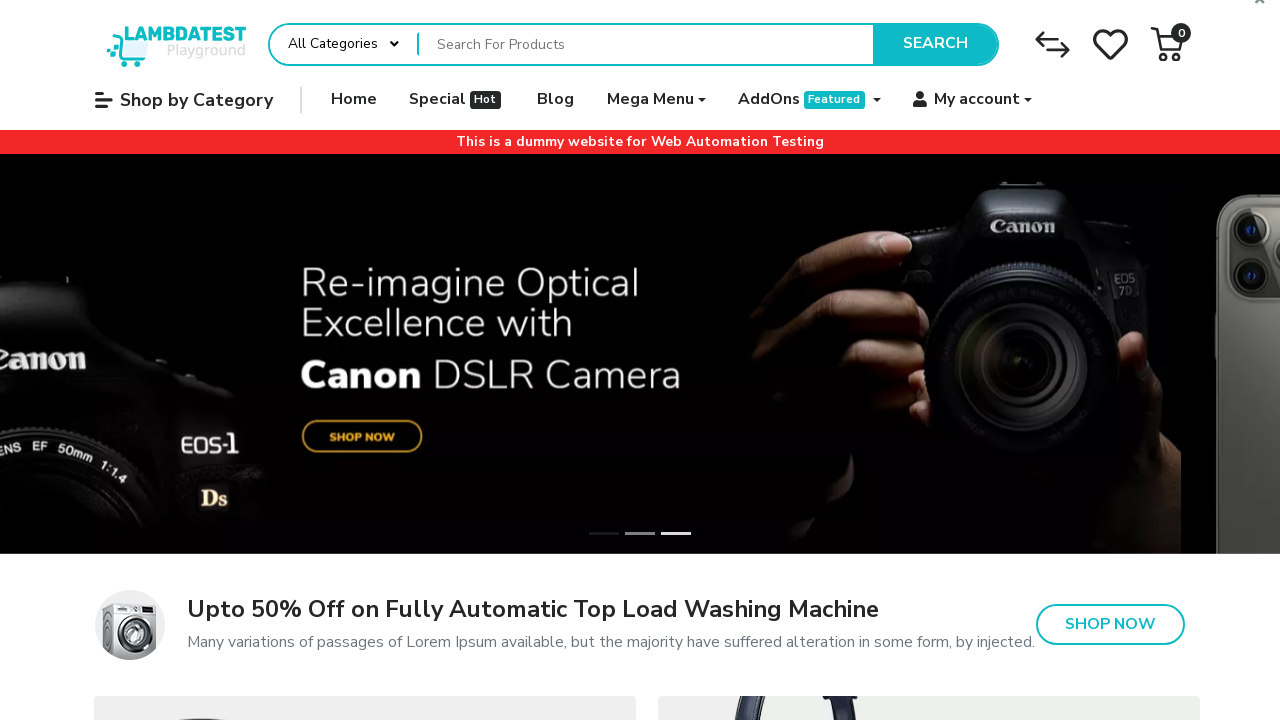

Checked link validity: https://ecommerce-playground.lambdatest.io/index.php?route=product/compare returned status 200
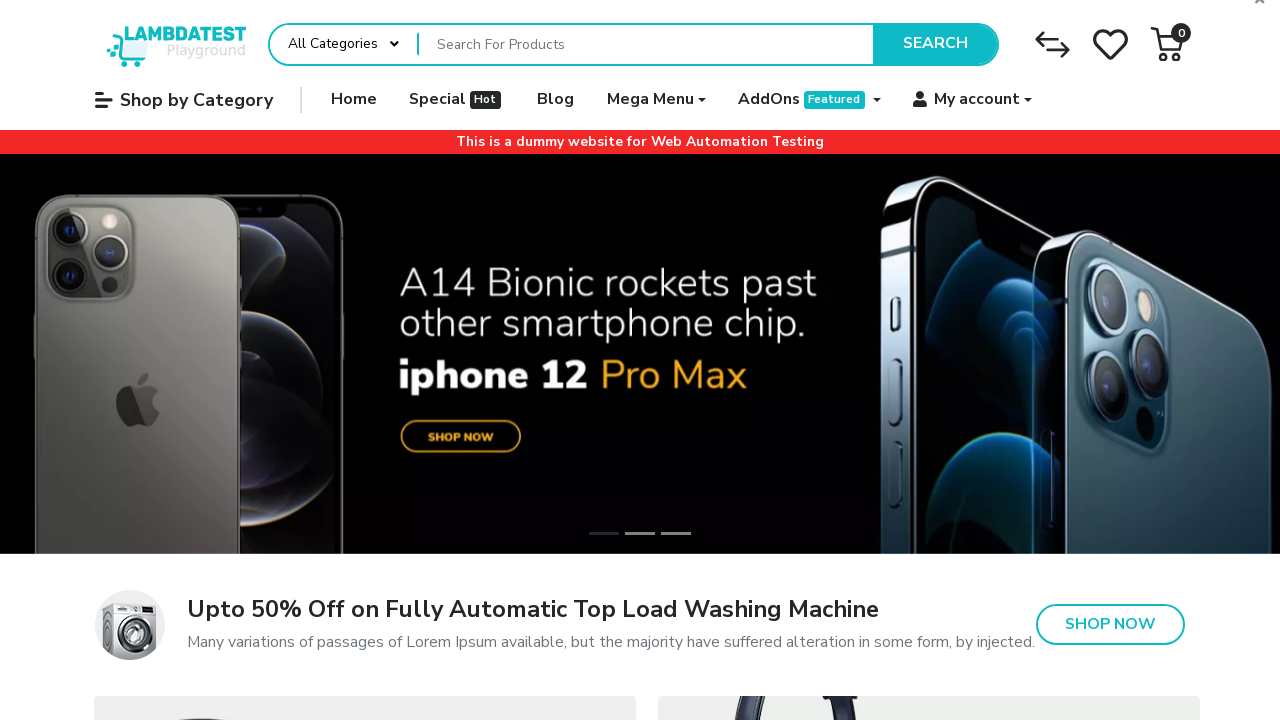

Checked link validity: https://ecommerce-playground.lambdatest.io/index.php?route=account/account returned status 200
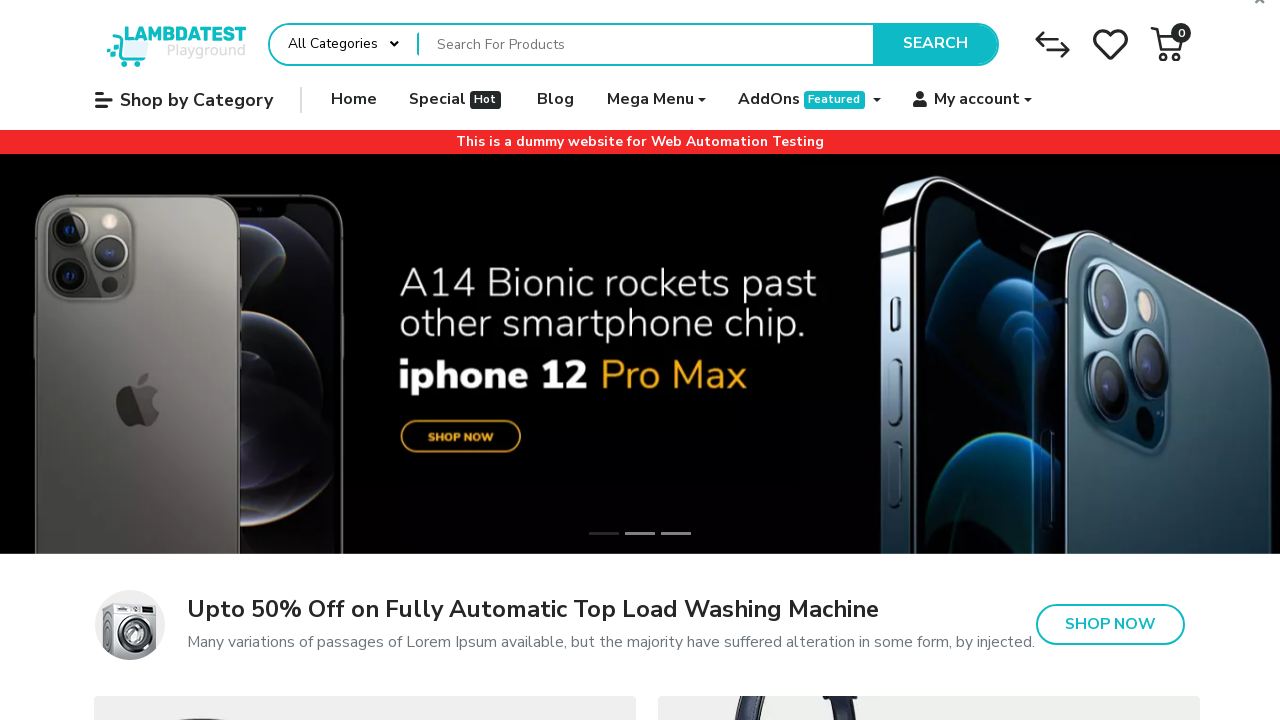

Checked link validity: https://ecommerce-playground.lambdatest.io/index.php?route=extension/maza/blog/home returned status 200
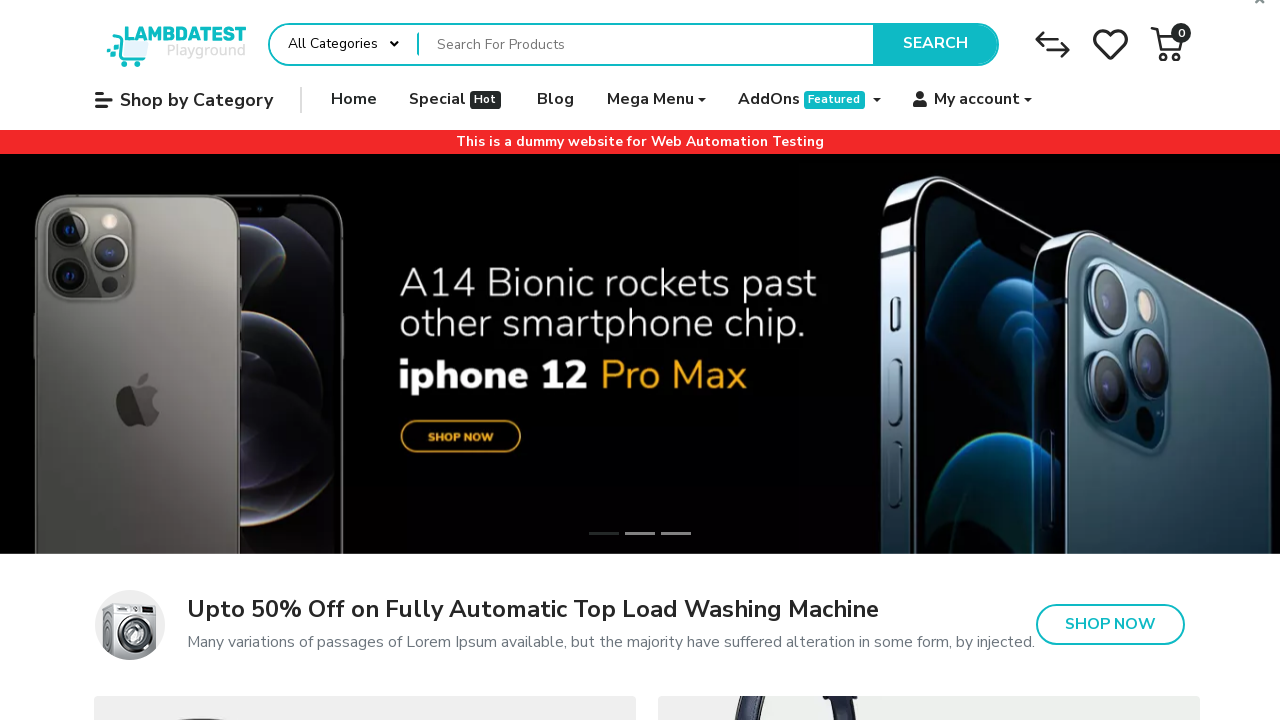

Checked link validity: https://ecommerce-playground.lambdatest.io/index.php?route=information/tracking returned status 404
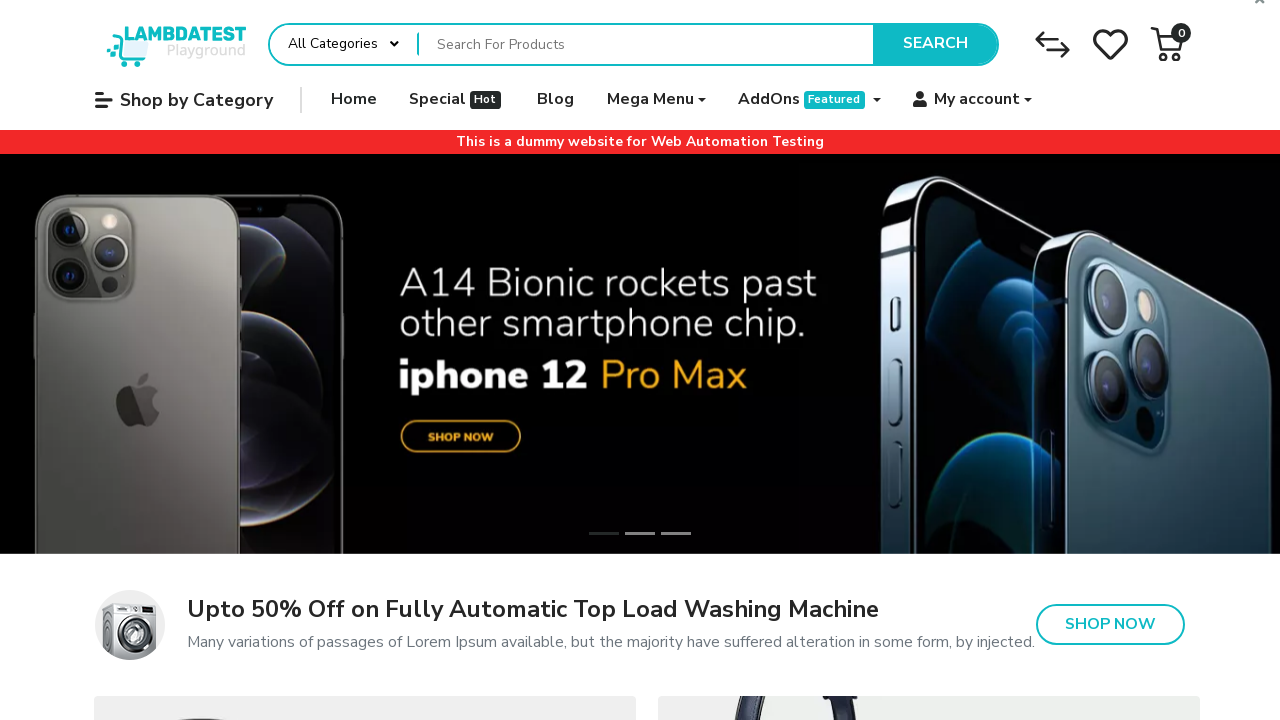

Checked link validity: https://ecommerce-playground.lambdatest.io/index.php?route=information/contact returned status 200
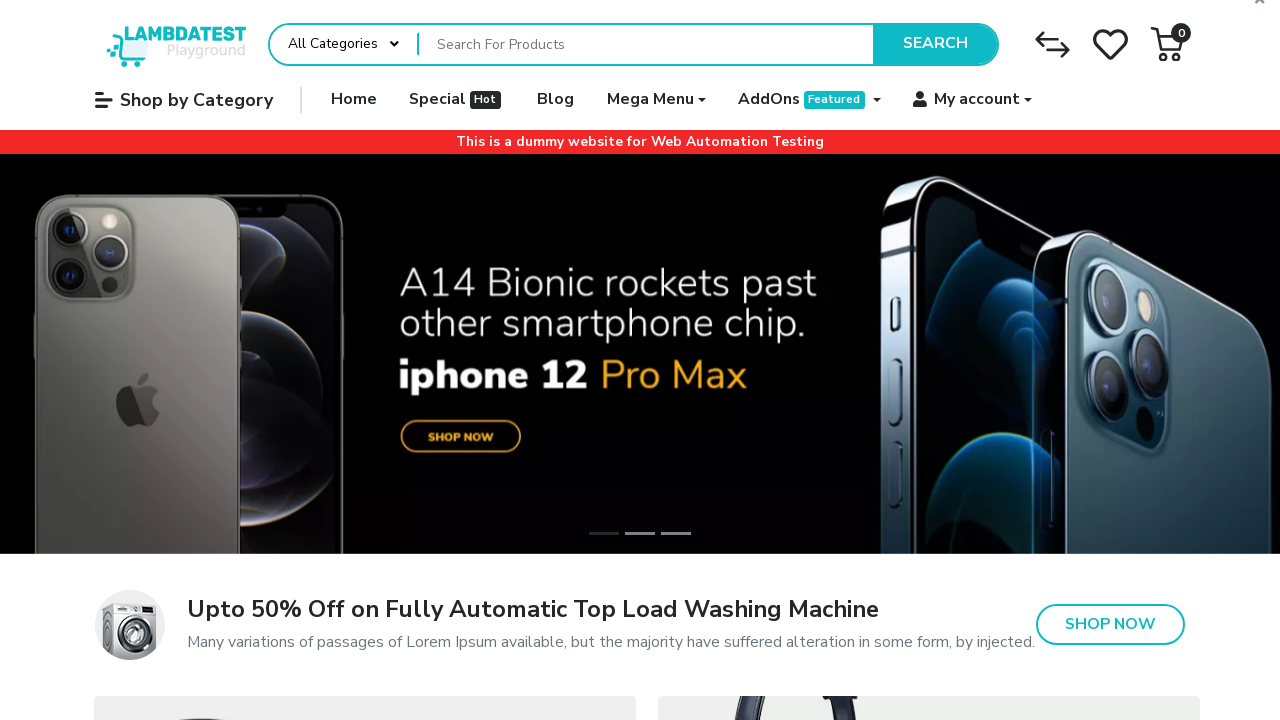

Checked link validity: https://ecommerce-playground.lambdatest.io/index.php?route=checkout/cart returned status 200
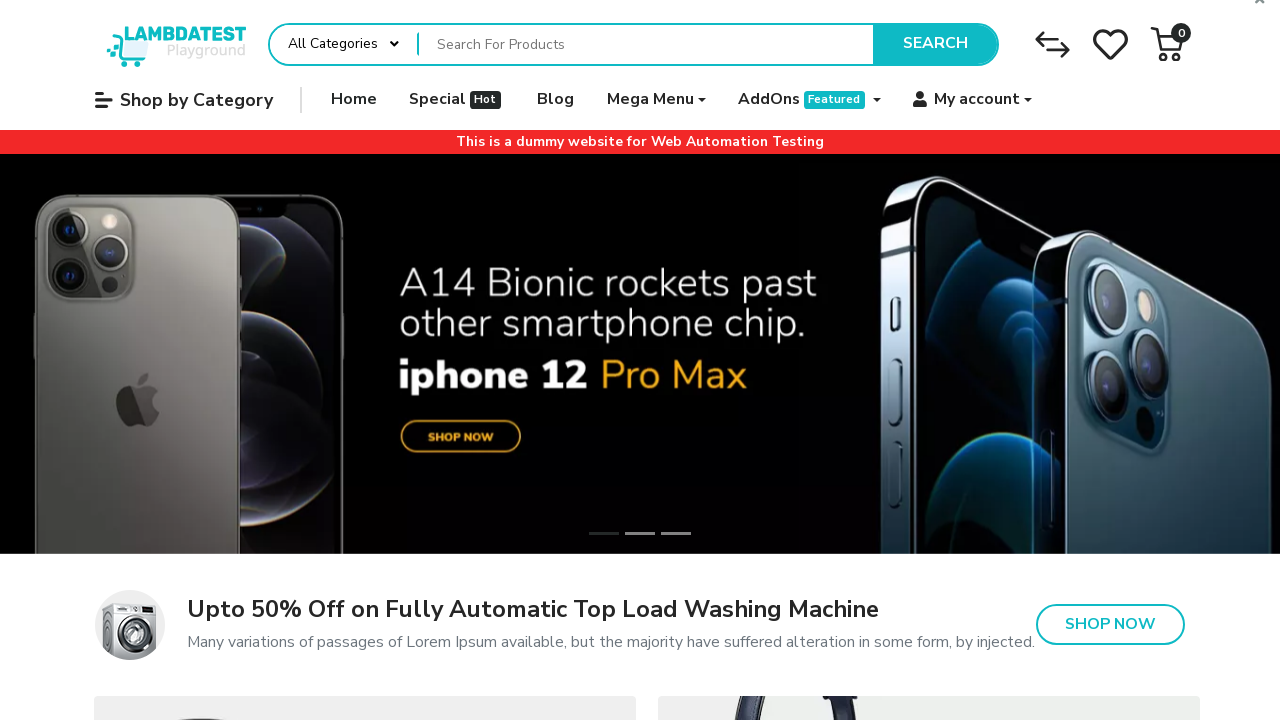

Checked link validity: https://ecommerce-playground.lambdatest.io/index.php?route=checkout/checkout returned status 200
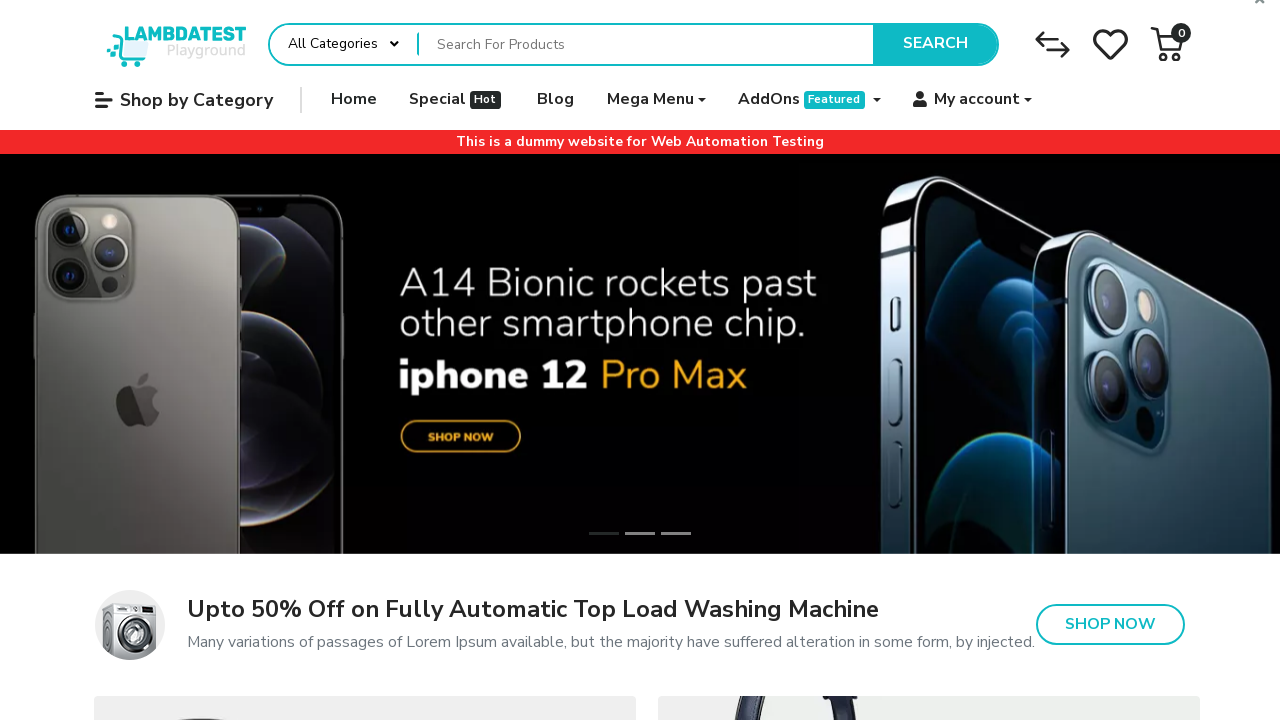

Checked link validity: https://ecommerce-playground.lambdatest.io/index.php?route=common/home returned status 200
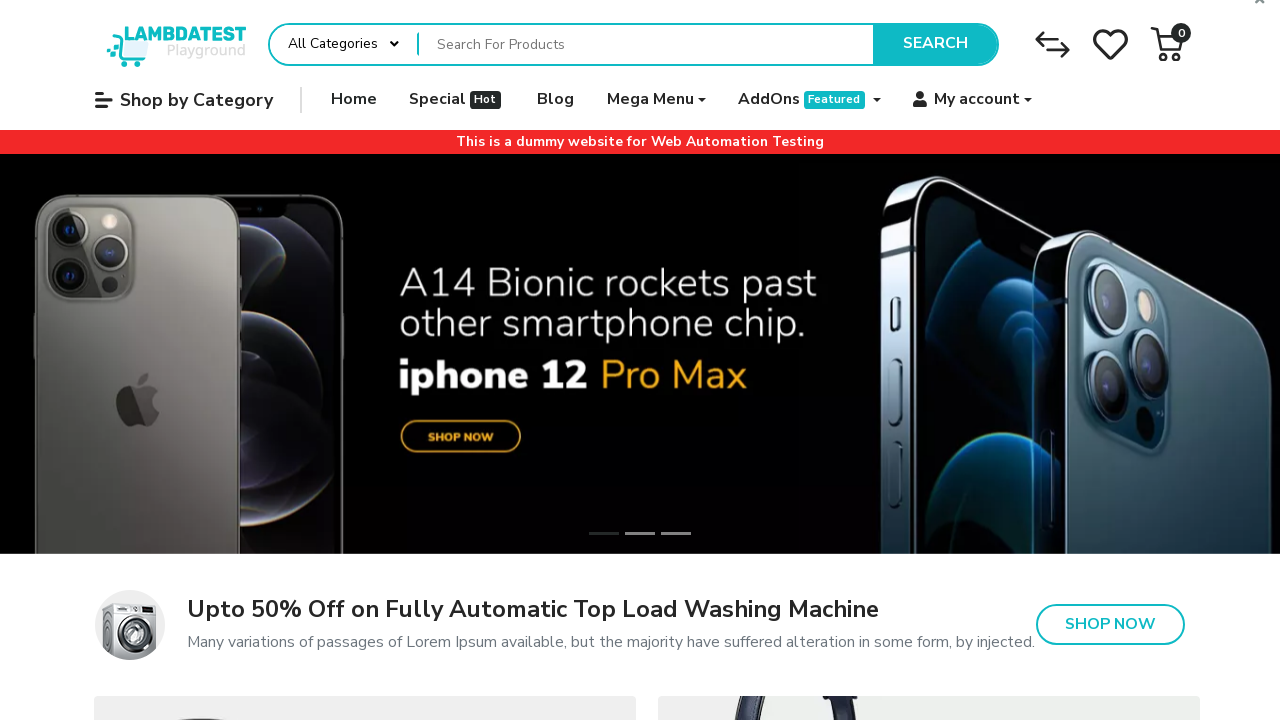

Checked link validity: https://ecommerce-playground.lambdatest.io/index.php?route=product/compare returned status 200
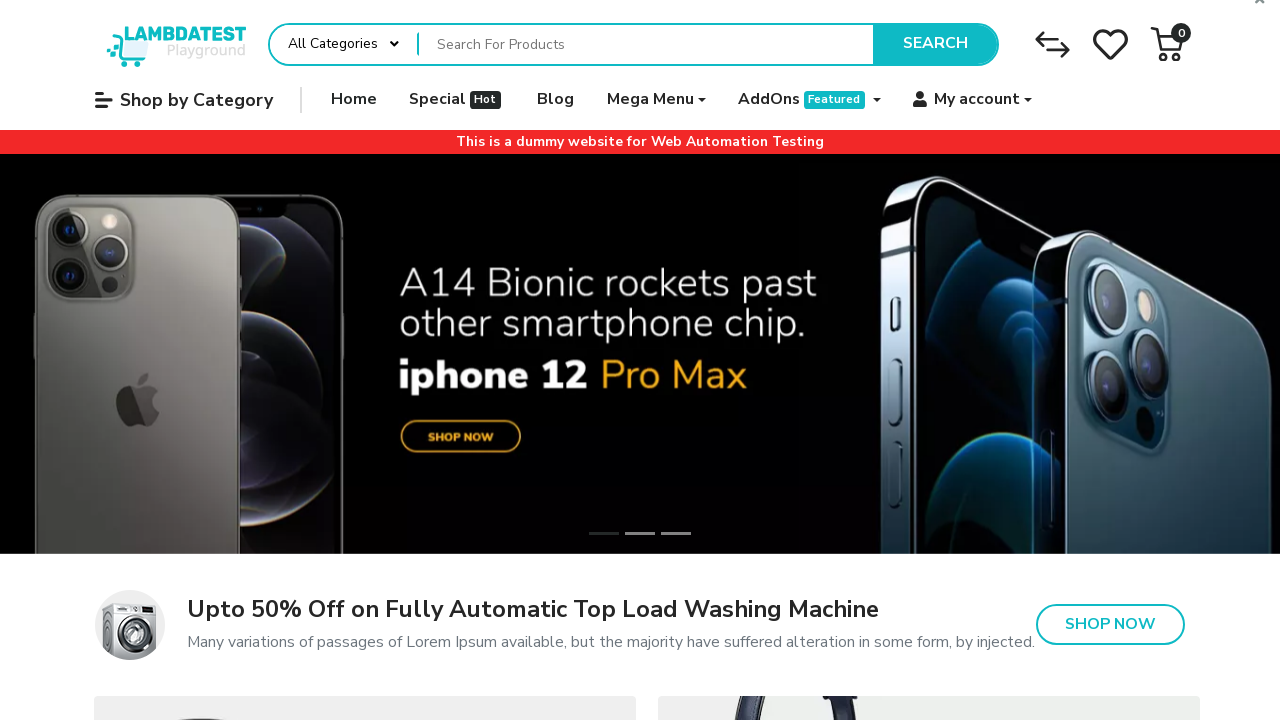

Checked link validity: https://ecommerce-playground.lambdatest.io/index.php?route=account/wishlist returned status 200
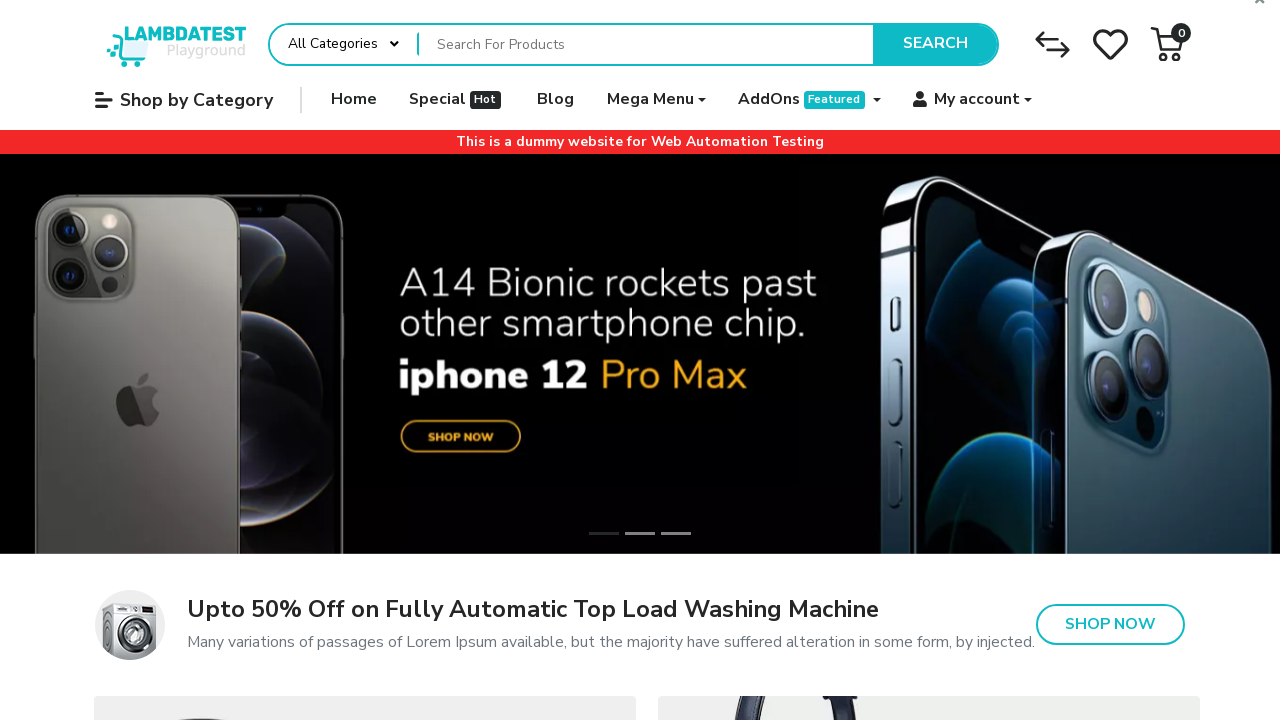

Checked link validity: https://ecommerce-playground.lambdatest.io/index.php?route=common/home returned status 200
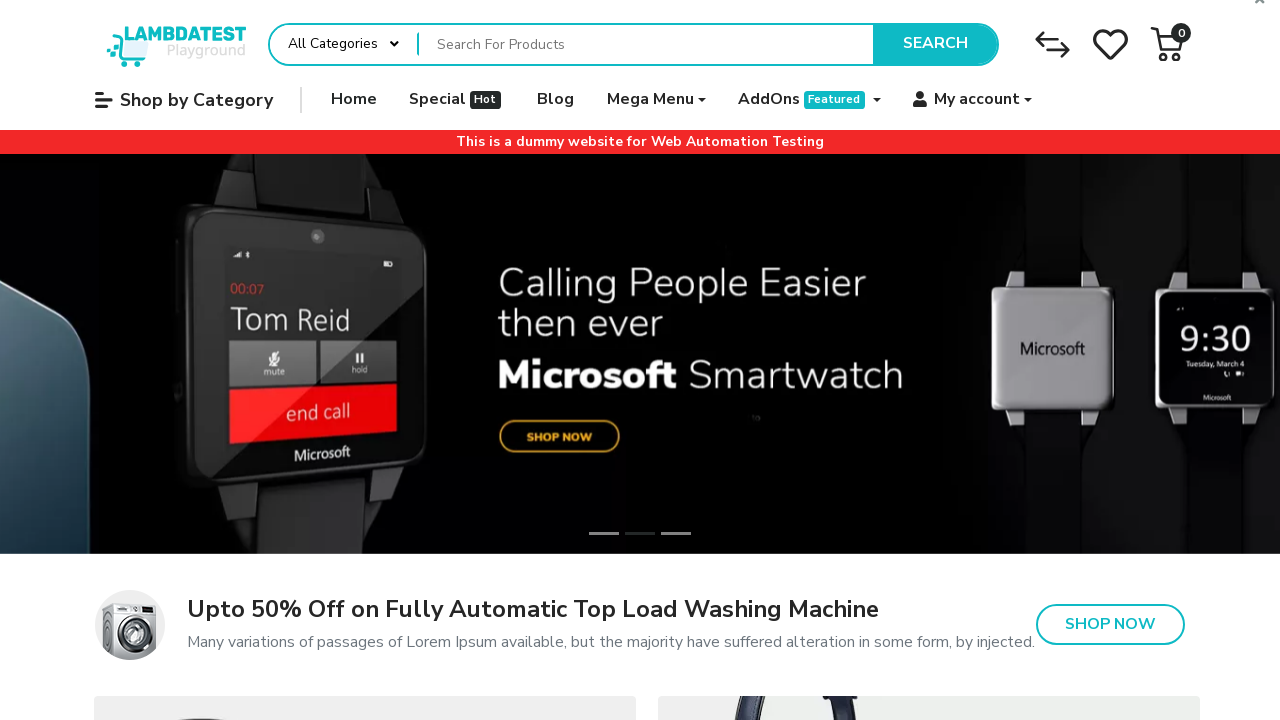

Checked link validity: https://ecommerce-playground.lambdatest.io/index.php?route=common/home returned status 200
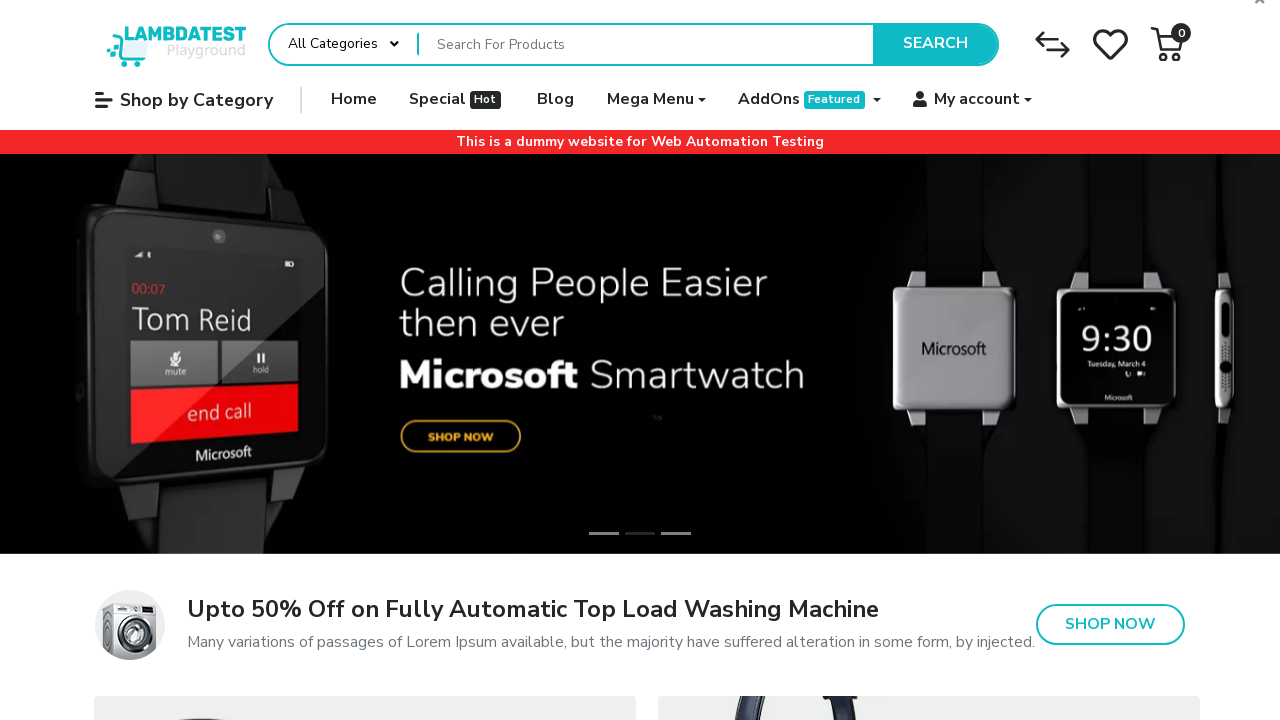

Checked link validity: https://ecommerce-playground.lambdatest.io/index.php?route=product/special returned status 200
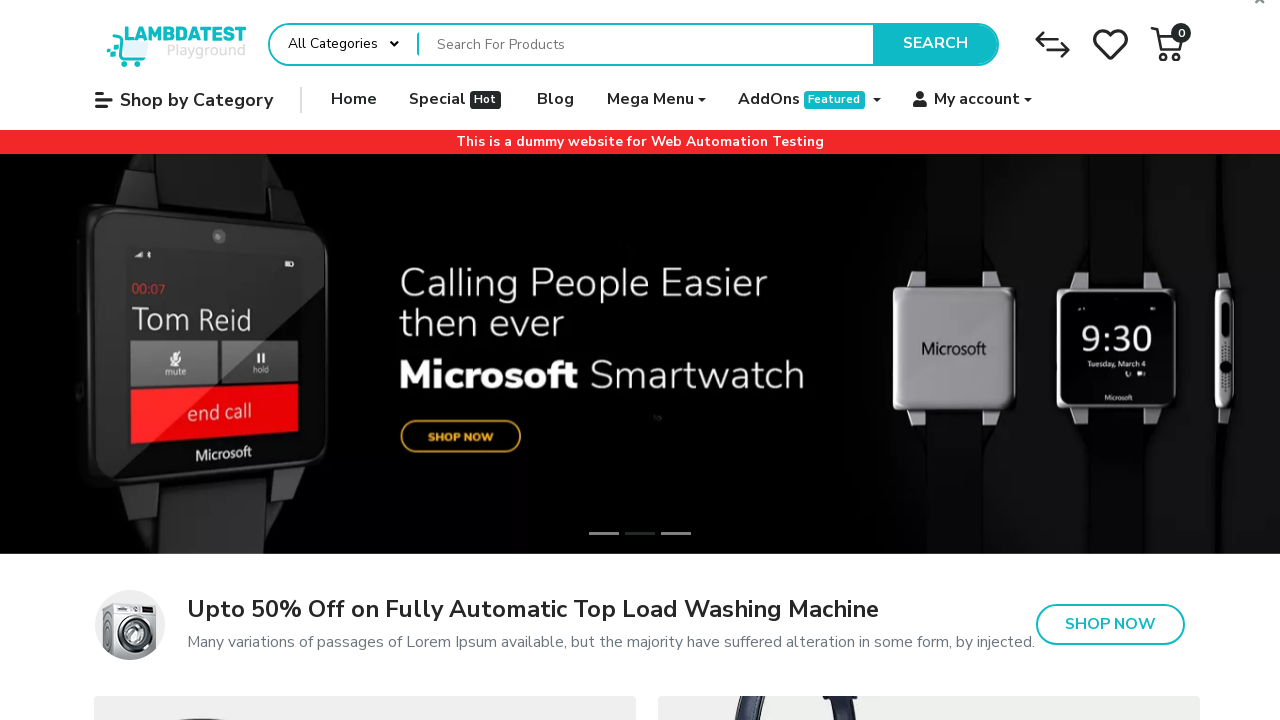

Checked link validity: https://ecommerce-playground.lambdatest.io/index.php?route=extension/maza/blog/home returned status 200
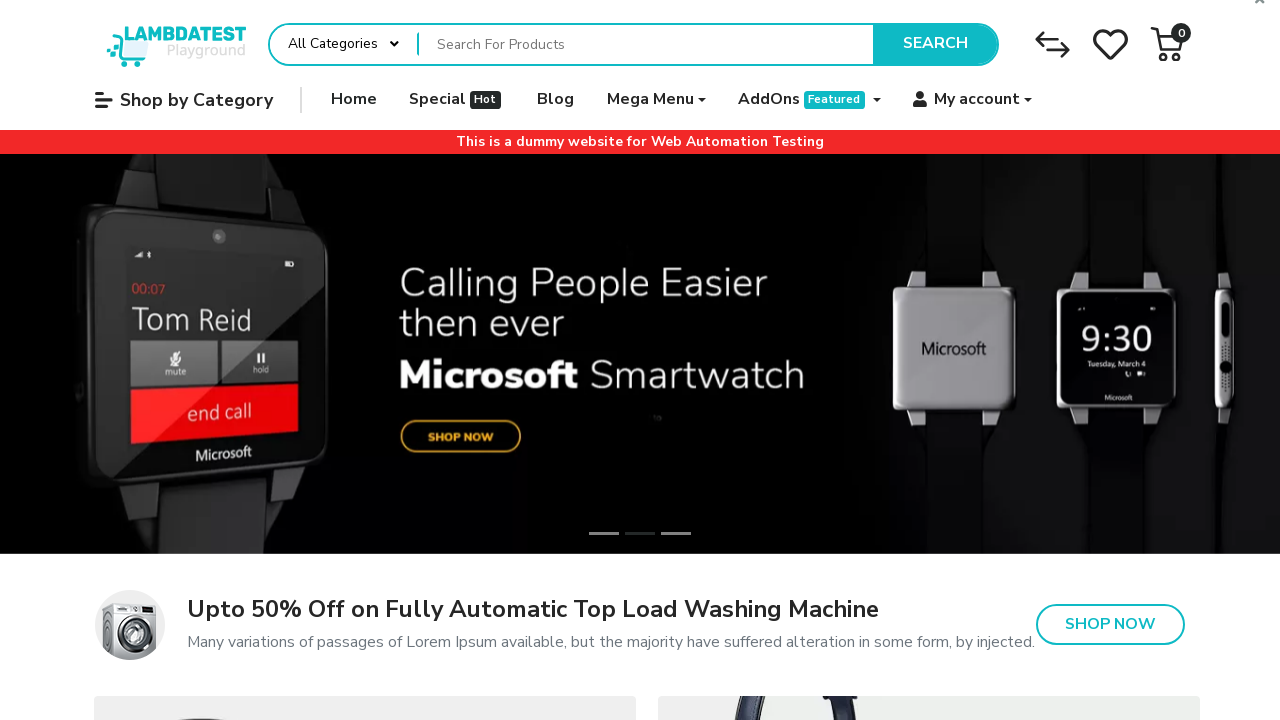

Checked link validity: https://ecommerce-playground.lambdatest.io/index.php?route=information/information&information_id=4 returned status 200
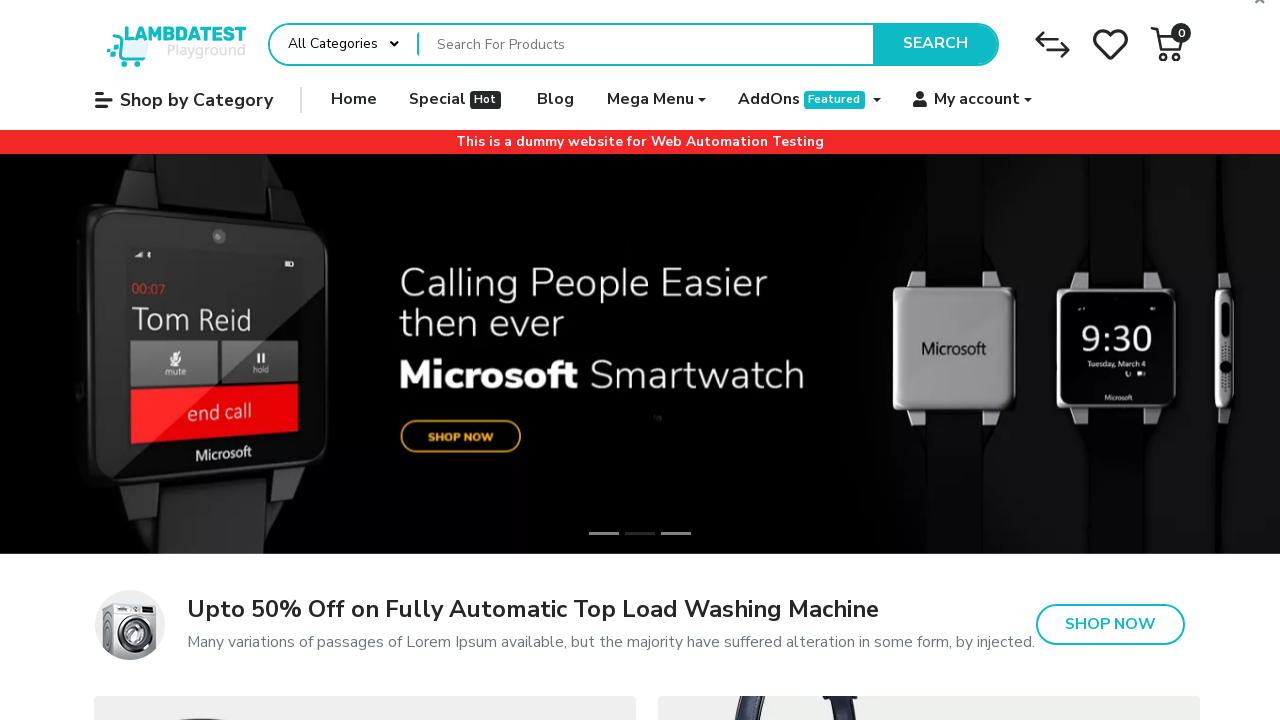

Checked link validity: https://ecommerce-playground.lambdatest.io/index.php?route=product/manufacturer/info&manufacturer_id=8 returned status 200
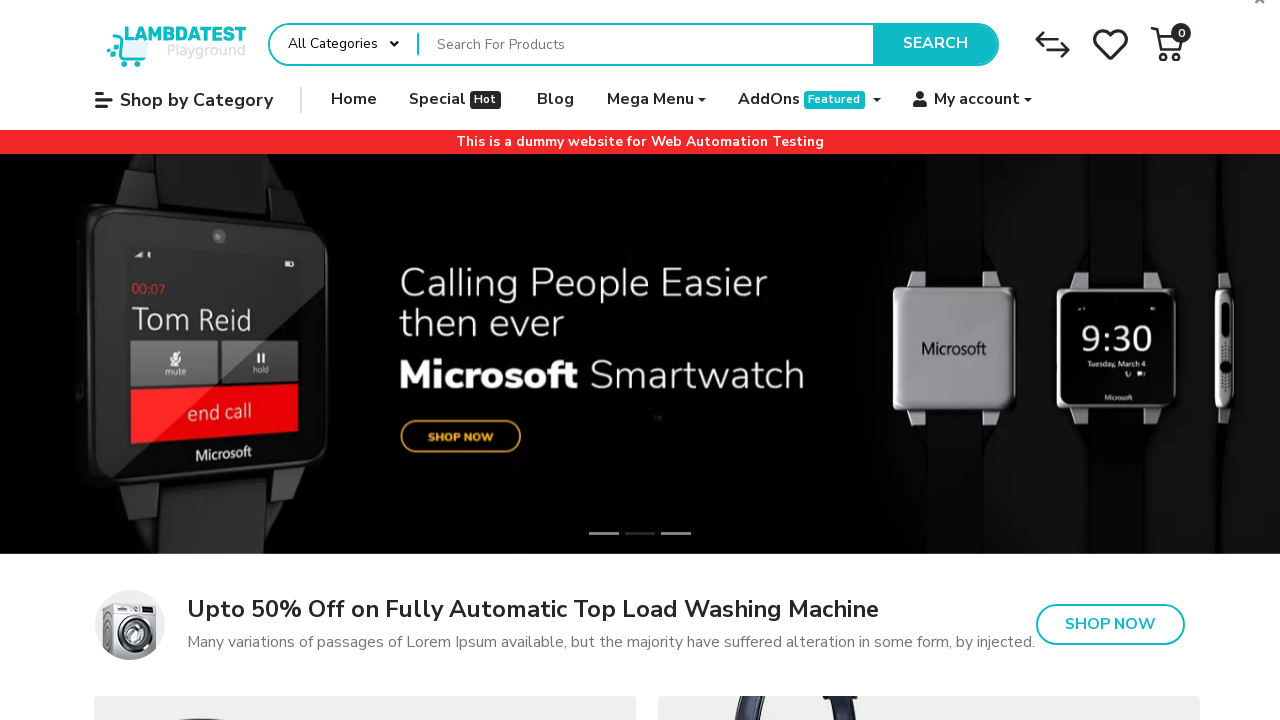

Checked link validity: https://ecommerce-playground.lambdatest.io/index.php?route=product/manufacturer/info&manufacturer_id=5 returned status 200
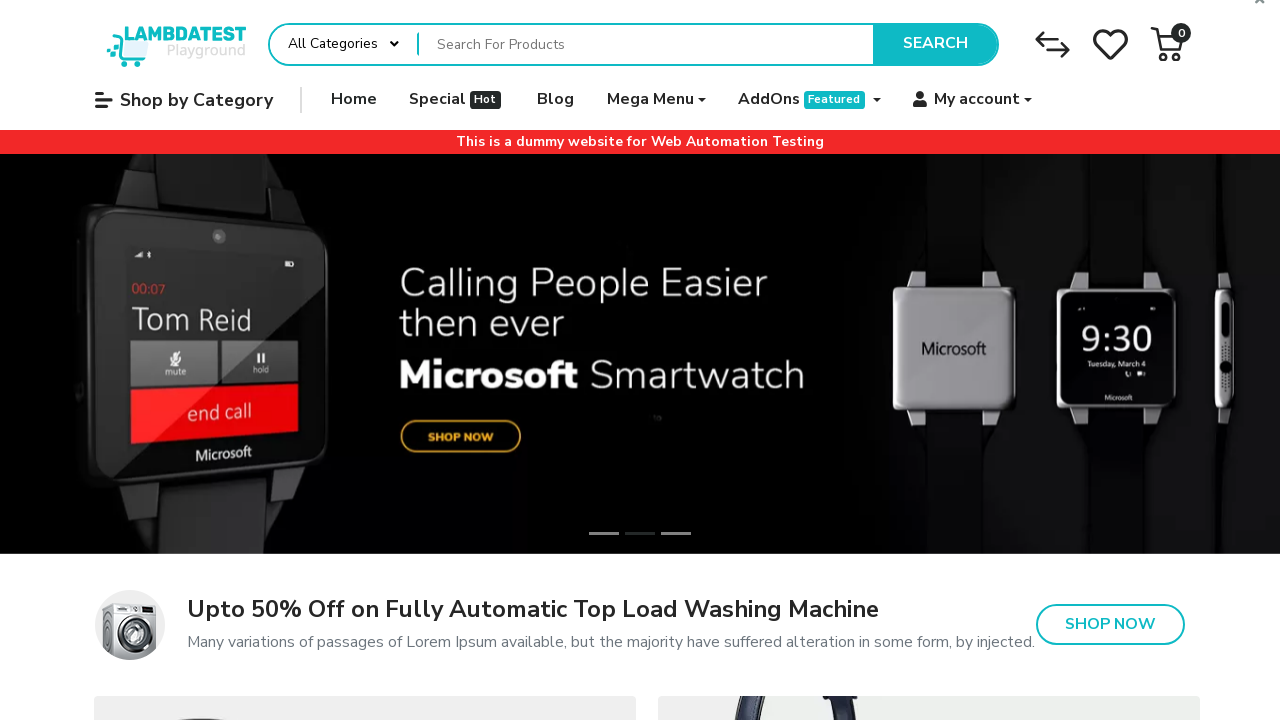

Checked link validity: https://ecommerce-playground.lambdatest.io/index.php?route=product/manufacturer/info&manufacturer_id=8 returned status 200
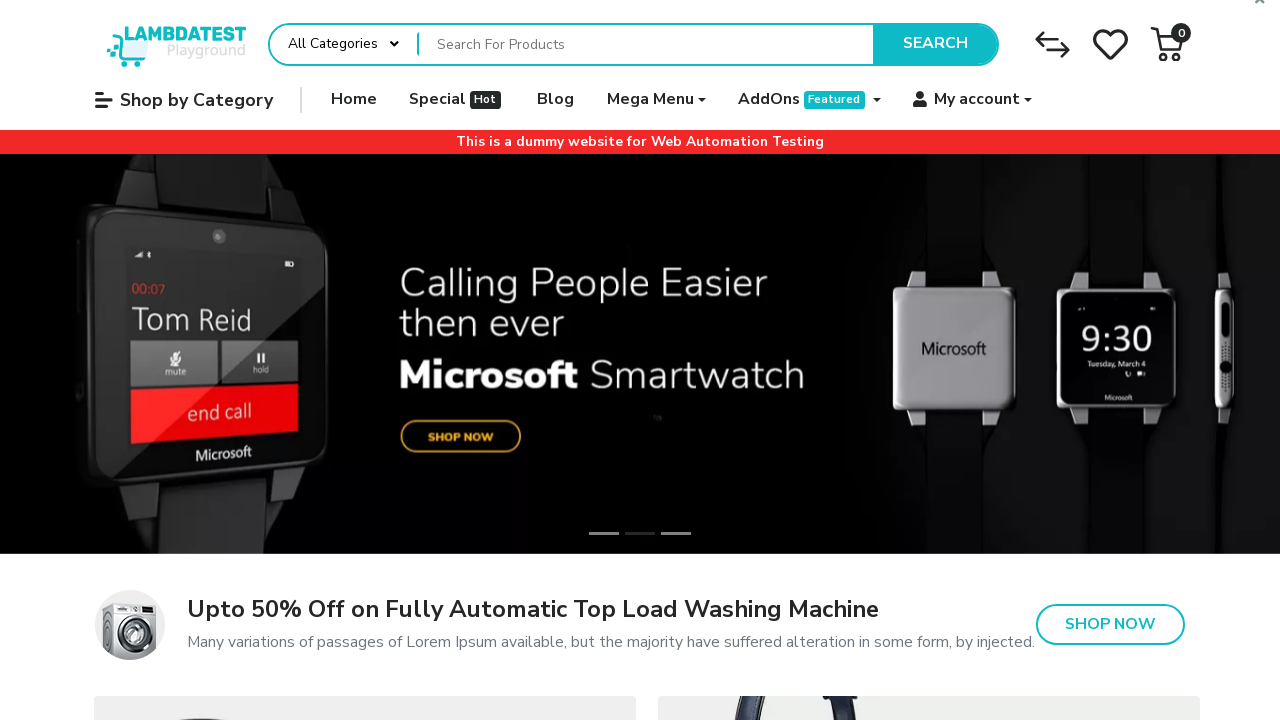

Checked link validity: https://ecommerce-playground.lambdatest.io/index.php?route=product/manufacturer/info&manufacturer_id=9 returned status 200
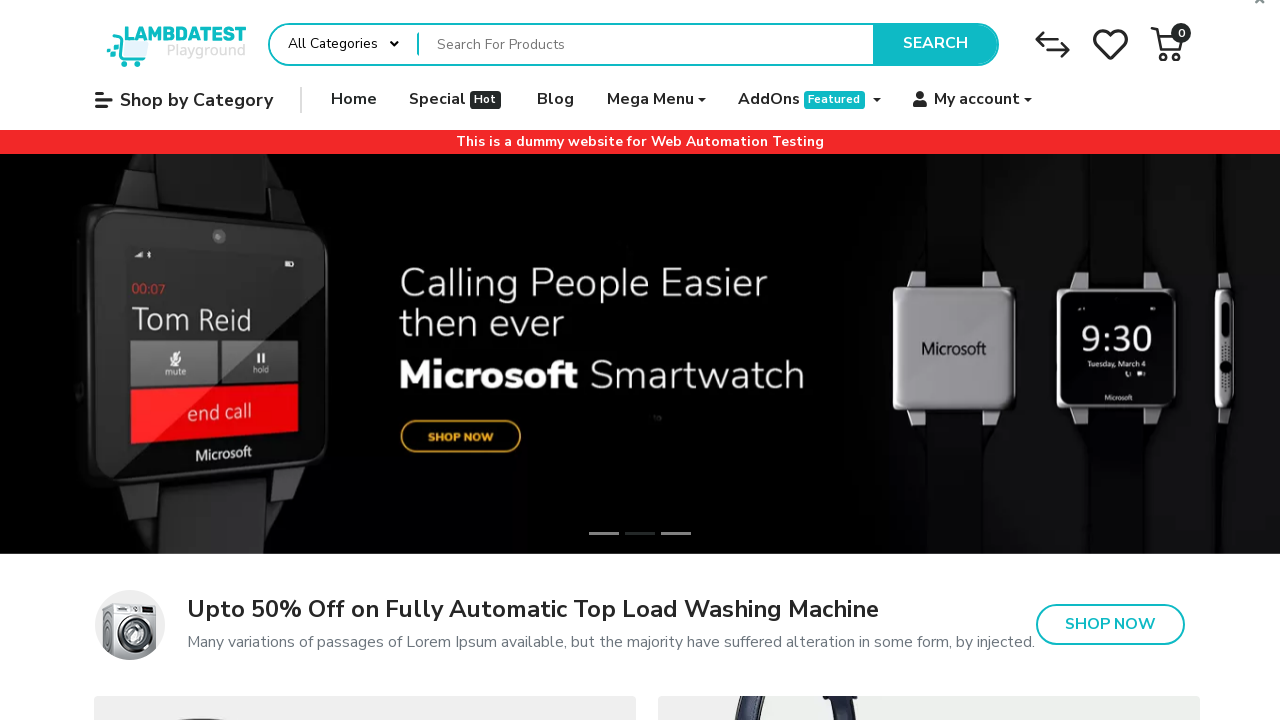

Checked link validity: https://ecommerce-playground.lambdatest.io/index.php?route=product/manufacturer/info&manufacturer_id=8 returned status 200
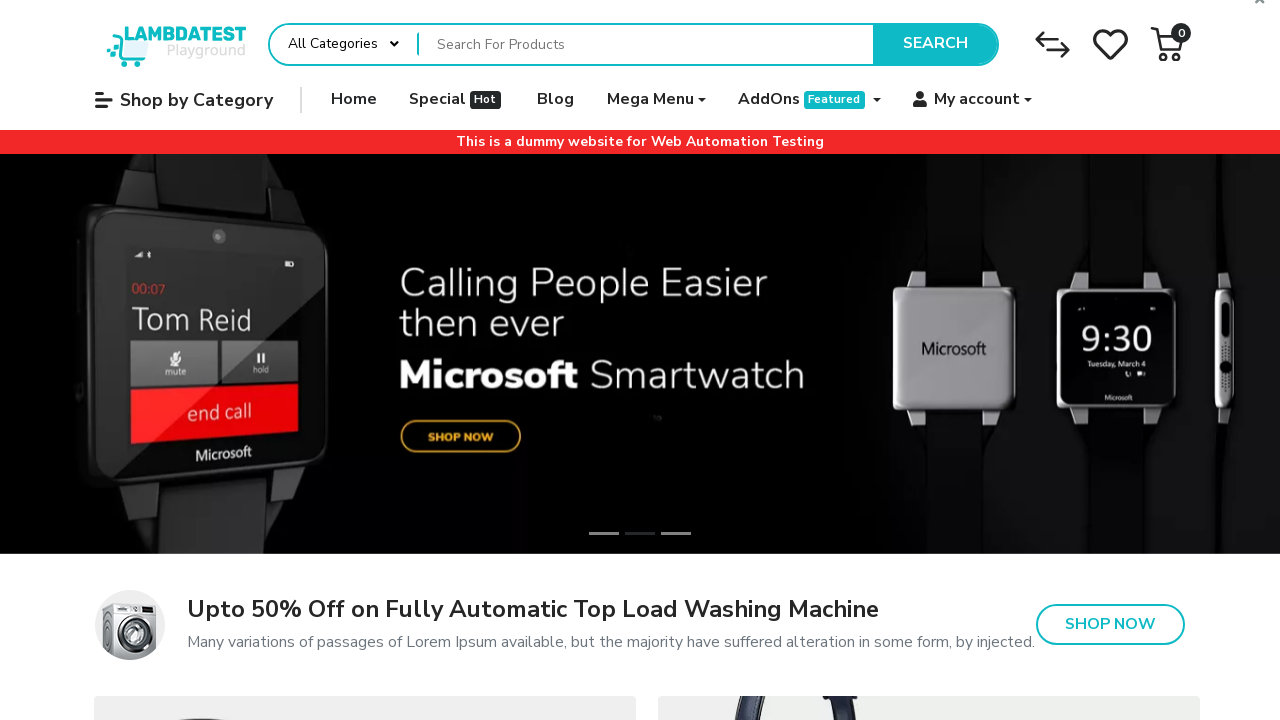

Checked link validity: https://ecommerce-playground.lambdatest.io/index.php?route=product/manufacturer/info&manufacturer_id=11 returned status 200
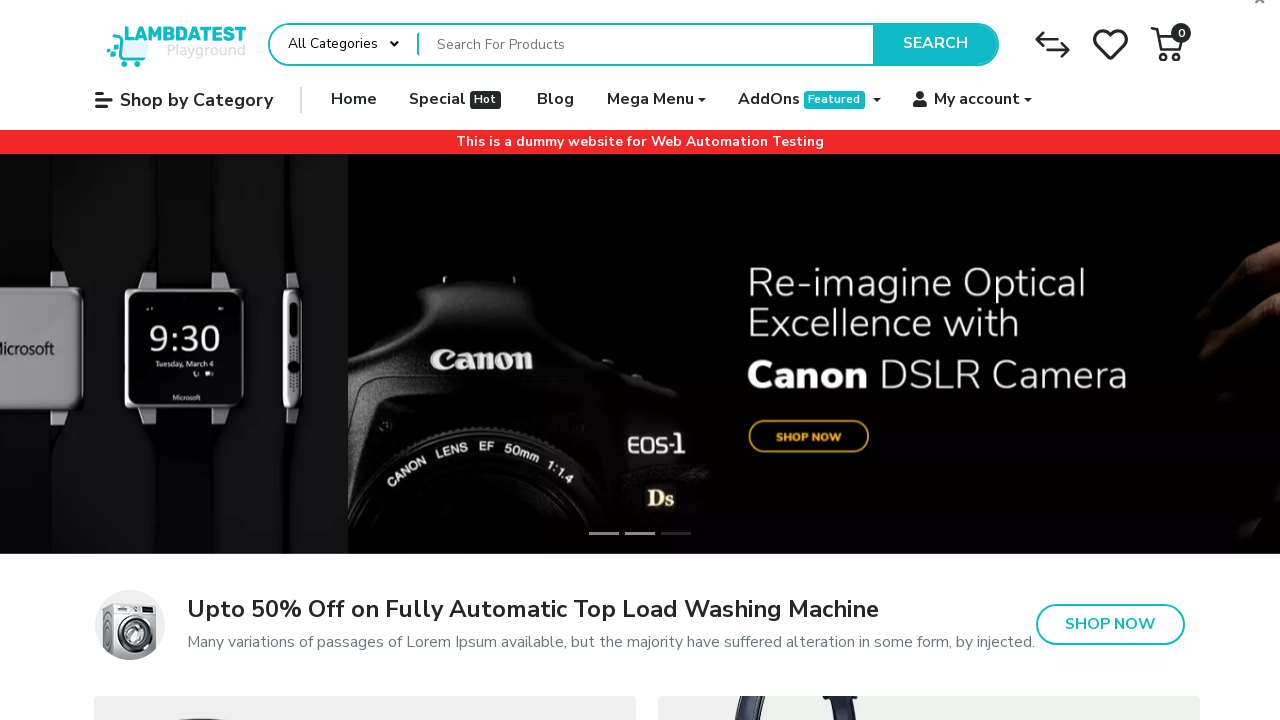

Checked link validity: https://ecommerce-playground.lambdatest.io/index.php?route=product/manufacturer/info&manufacturer_id=8 returned status 200
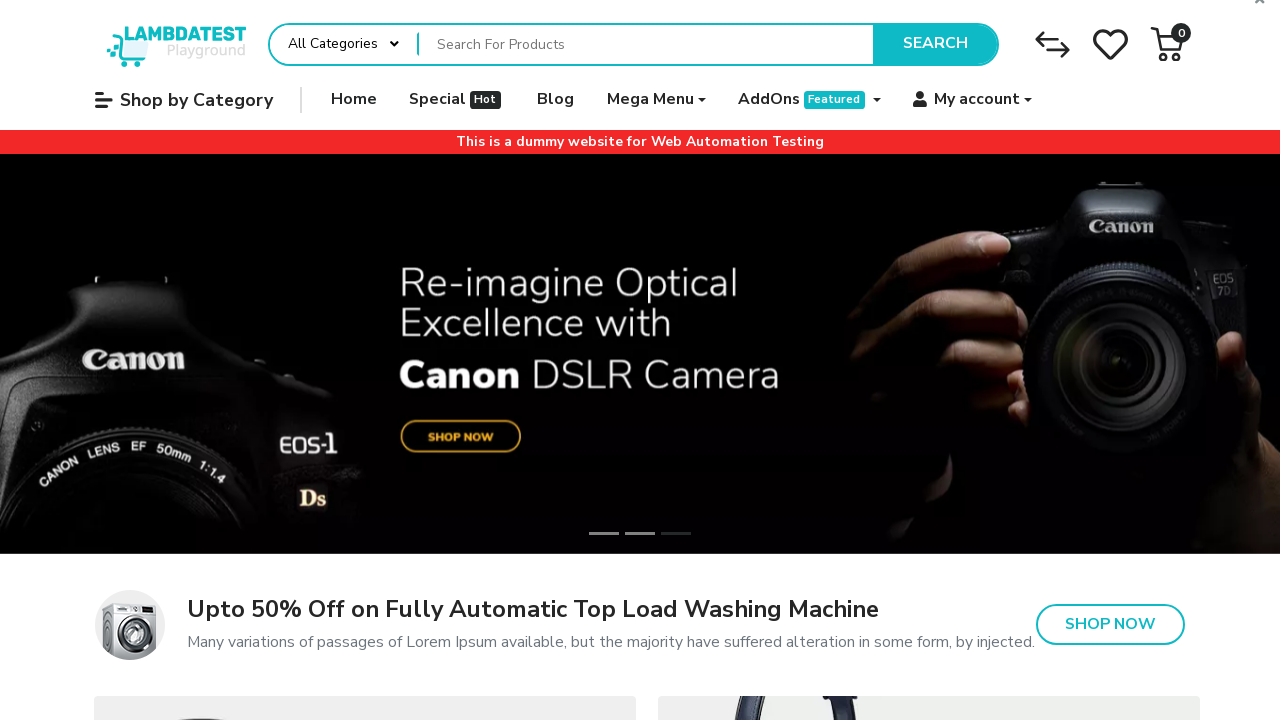

Checked link validity: https://ecommerce-playground.lambdatest.io/index.php?route=product/manufacturer/info&manufacturer_id=9 returned status 200
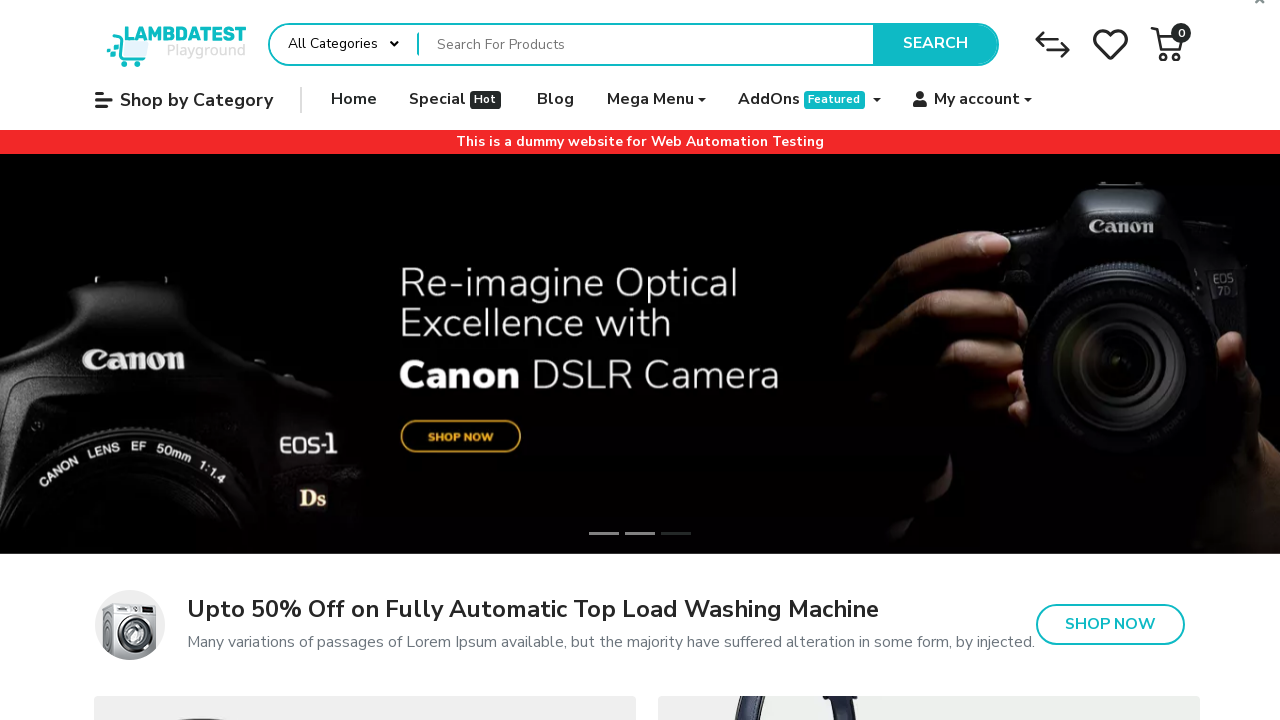

Checked link validity: https://ecommerce-playground.lambdatest.io/index.php?route=product/manufacturer/info&manufacturer_id=5 returned status 200
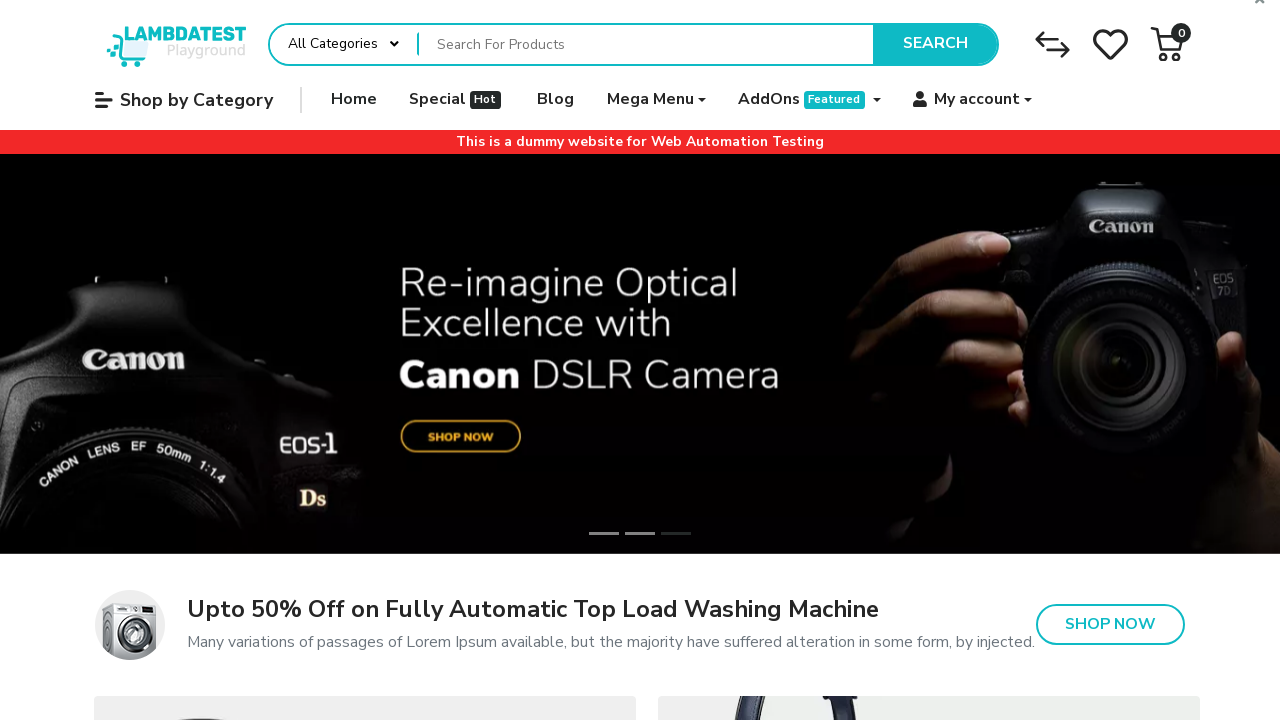

Checked link validity: https://ecommerce-playground.lambdatest.io/index.php?route=product/manufacturer/info&manufacturer_id=5 returned status 200
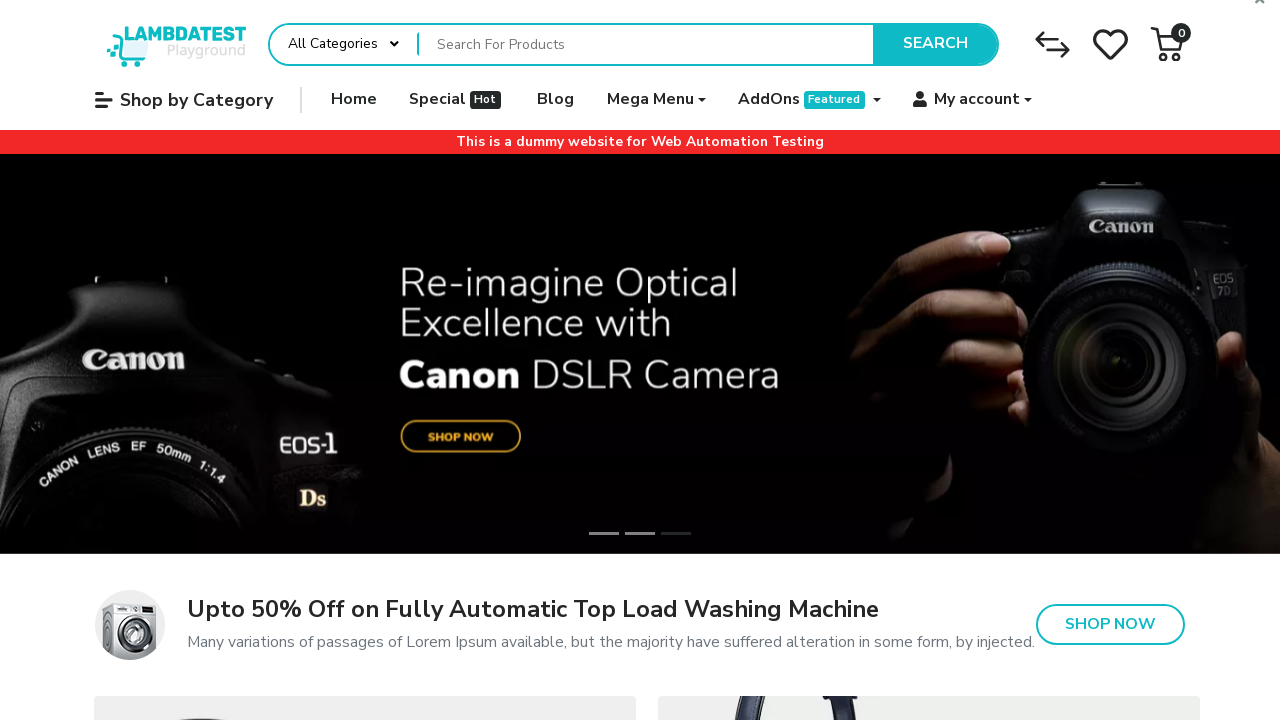

Checked link validity: https://ecommerce-playground.lambdatest.io/index.php?route=product/category&path=25 returned status 200
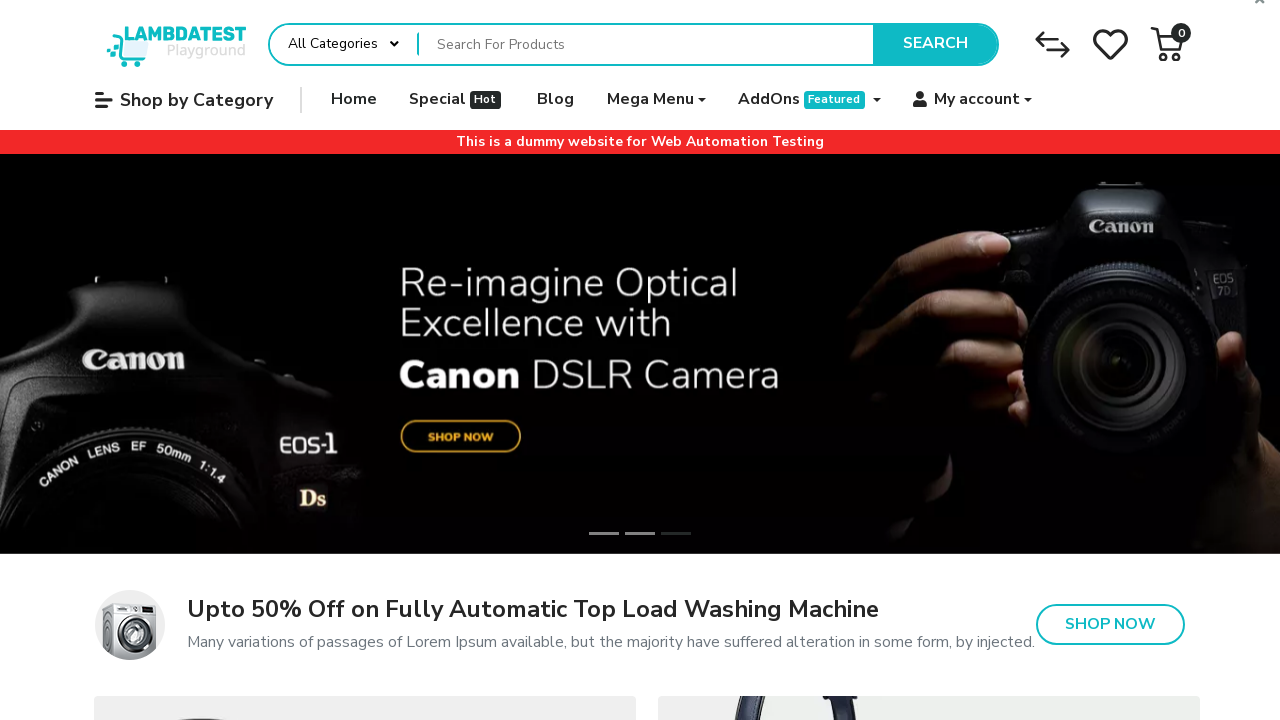

Checked link validity: https://ecommerce-playground.lambdatest.io/index.php?route=product/category&path=30 returned status 200
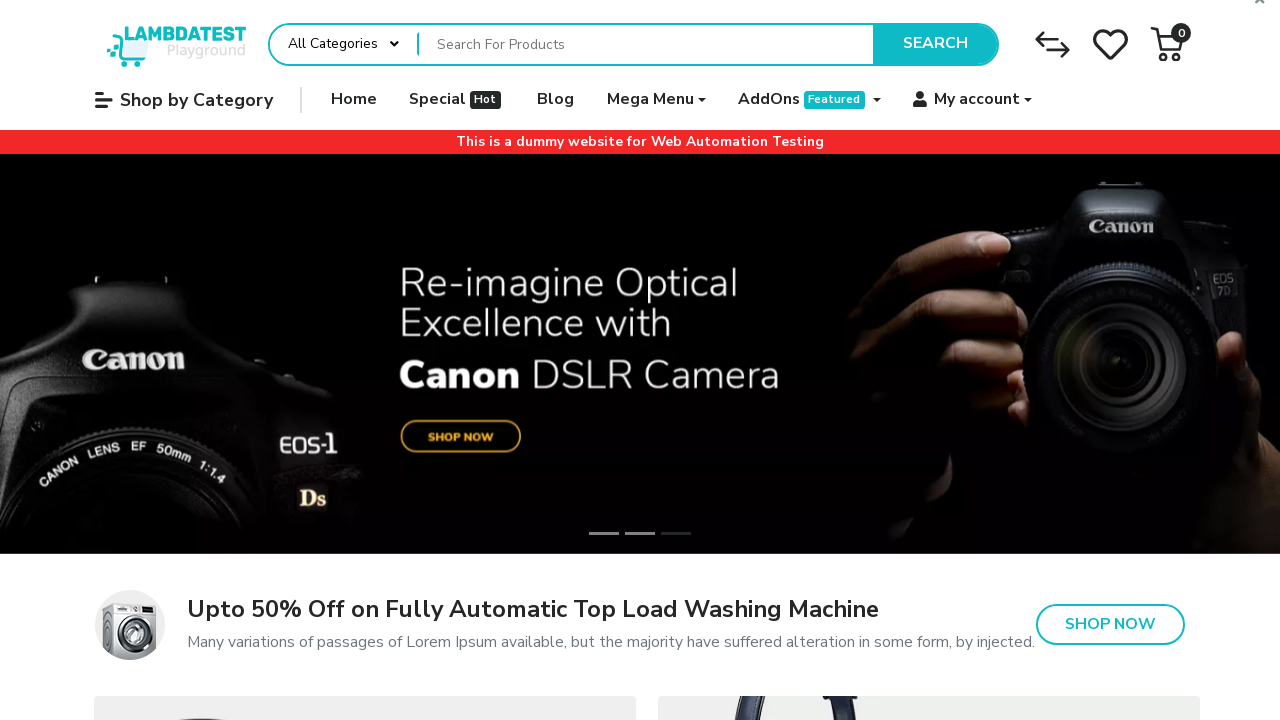

Checked link validity: https://ecommerce-playground.lambdatest.io/index.php?route=product/category&path=29 returned status 200
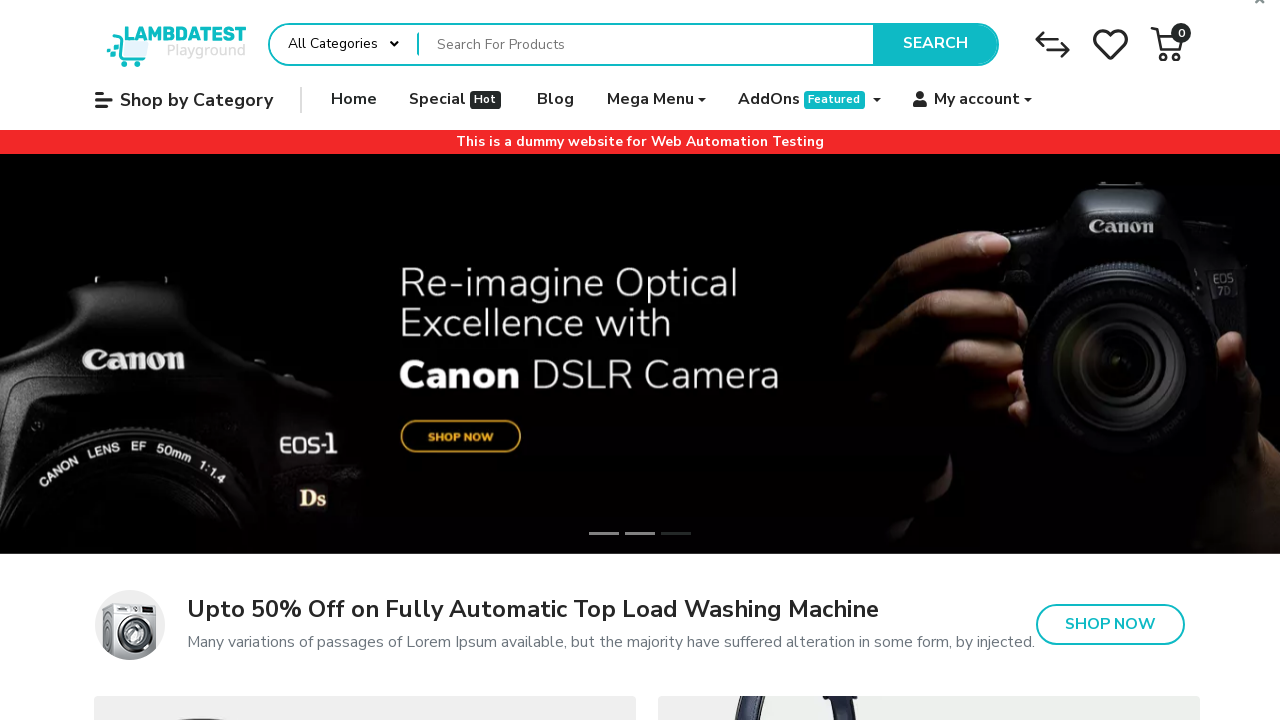

Checked link validity: https://ecommerce-playground.lambdatest.io/index.php?route=product/category&path=27 returned status 200
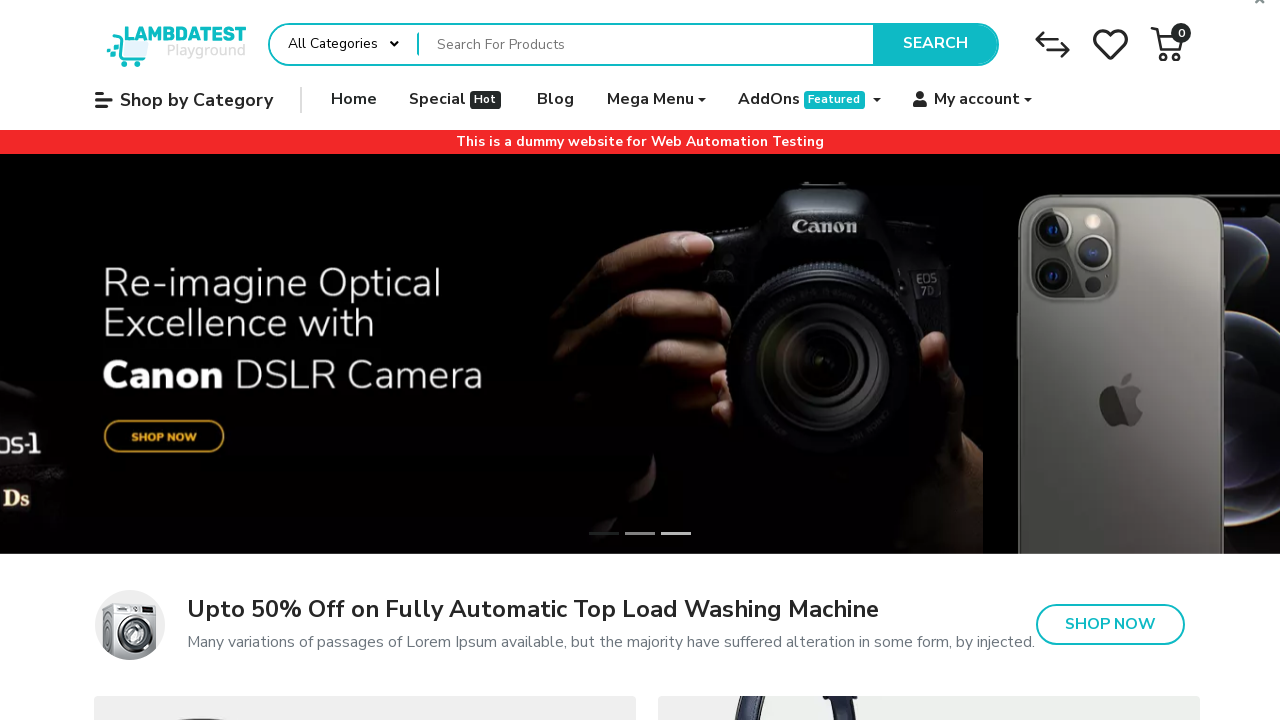

Checked link validity: https://ecommerce-playground.lambdatest.io/index.php?route=product/category&path=28 returned status 200
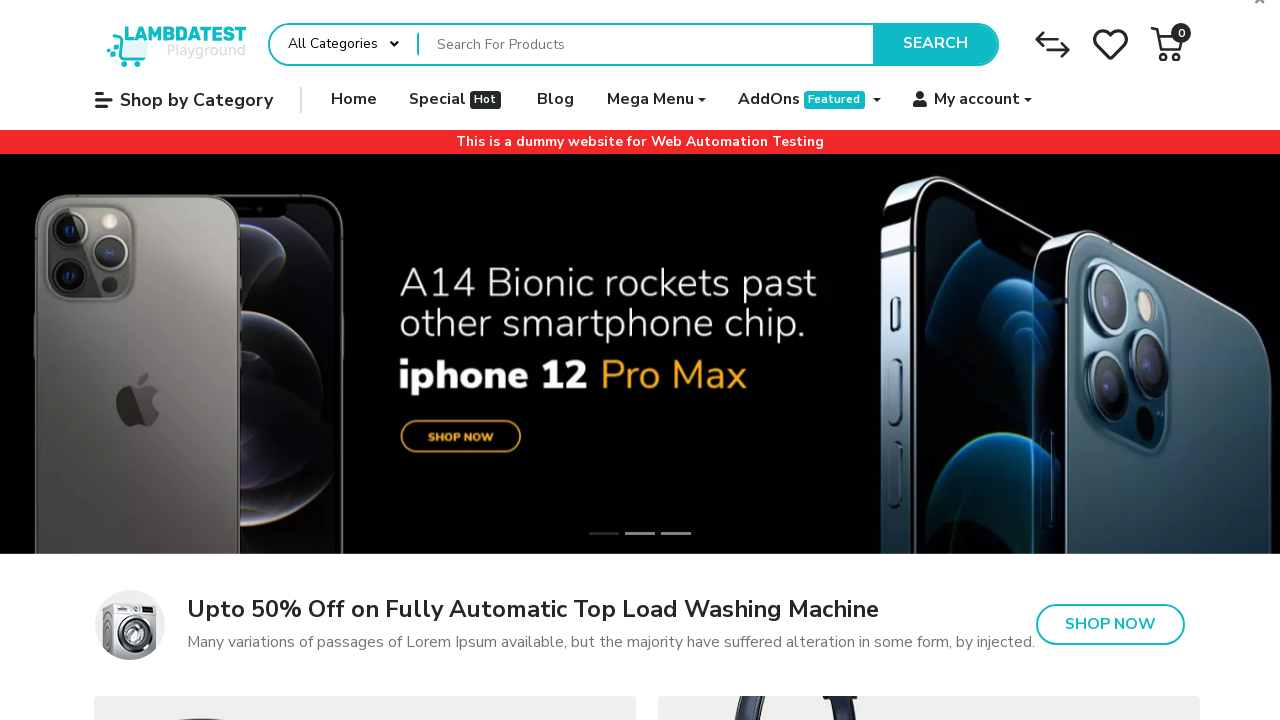

Checked link validity: https://ecommerce-playground.lambdatest.io/index.php?route=product/category&path=24 returned status 200
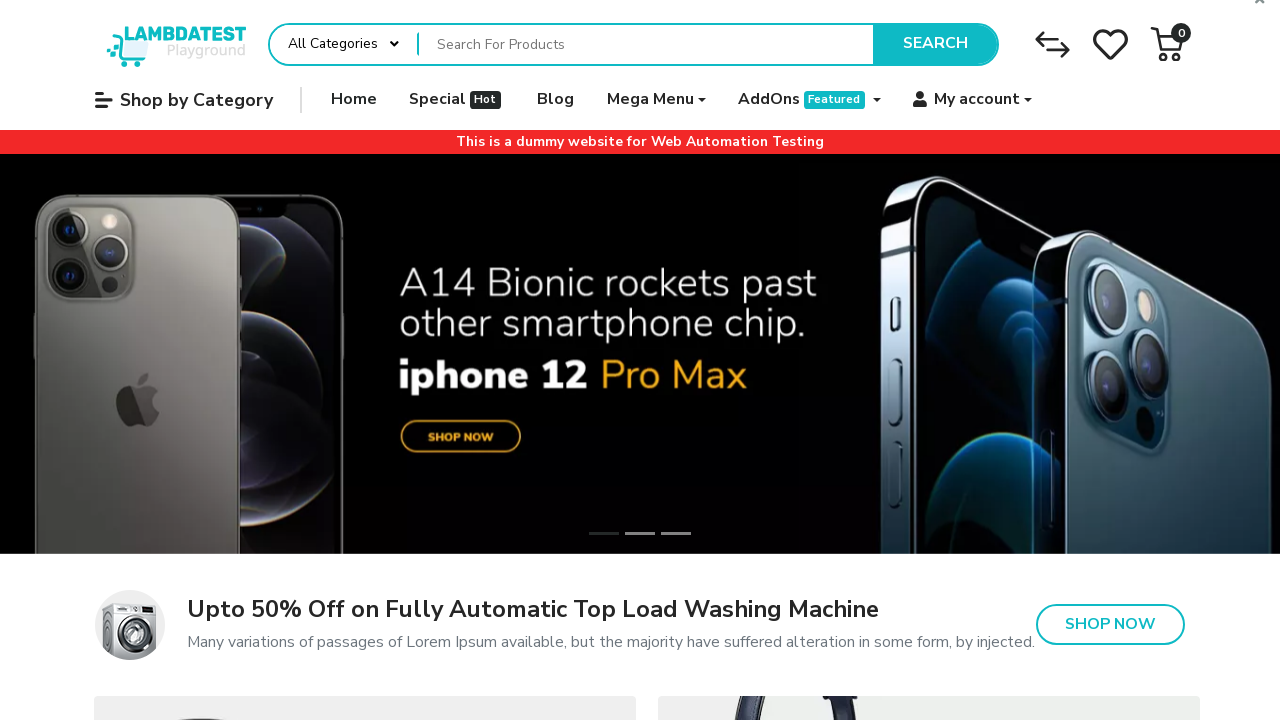

Checked link validity: https://ecommerce-playground.lambdatest.io/index.php?route=product/category&path=33 returned status 200
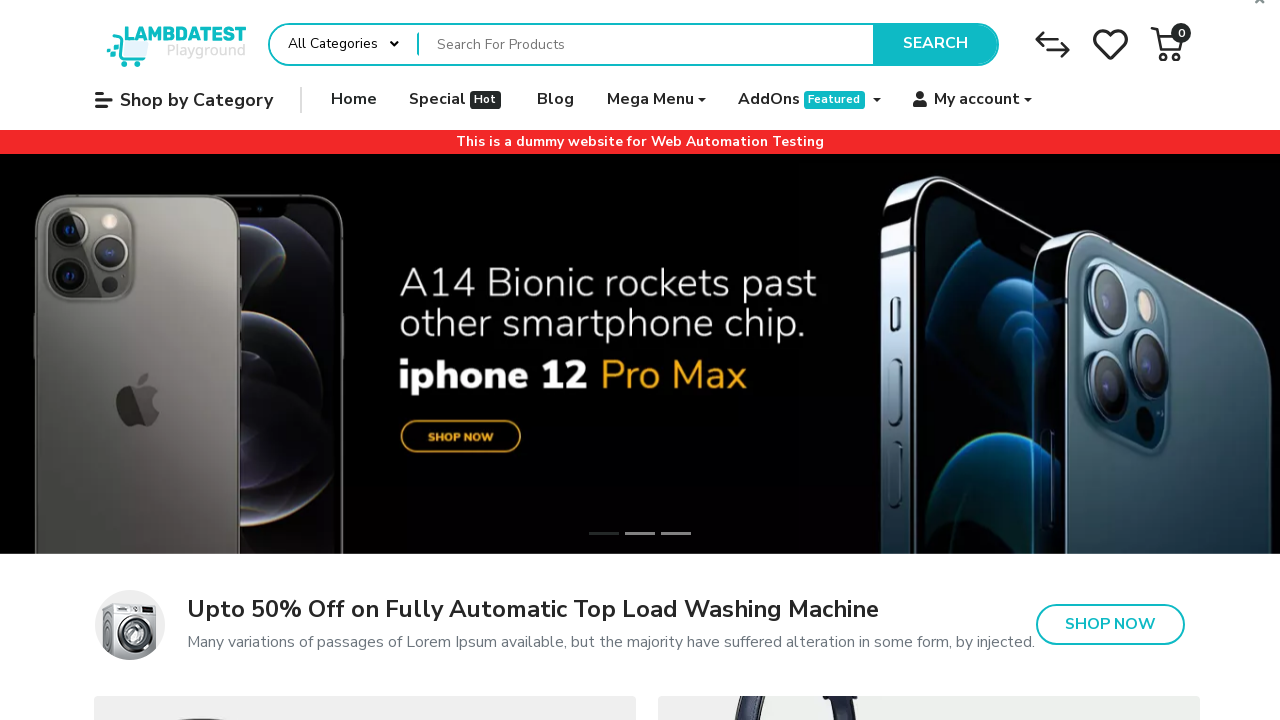

Checked link validity: https://ecommerce-playground.lambdatest.io/index.php?route=product/manufacturer/info&manufacturer_id=8 returned status 200
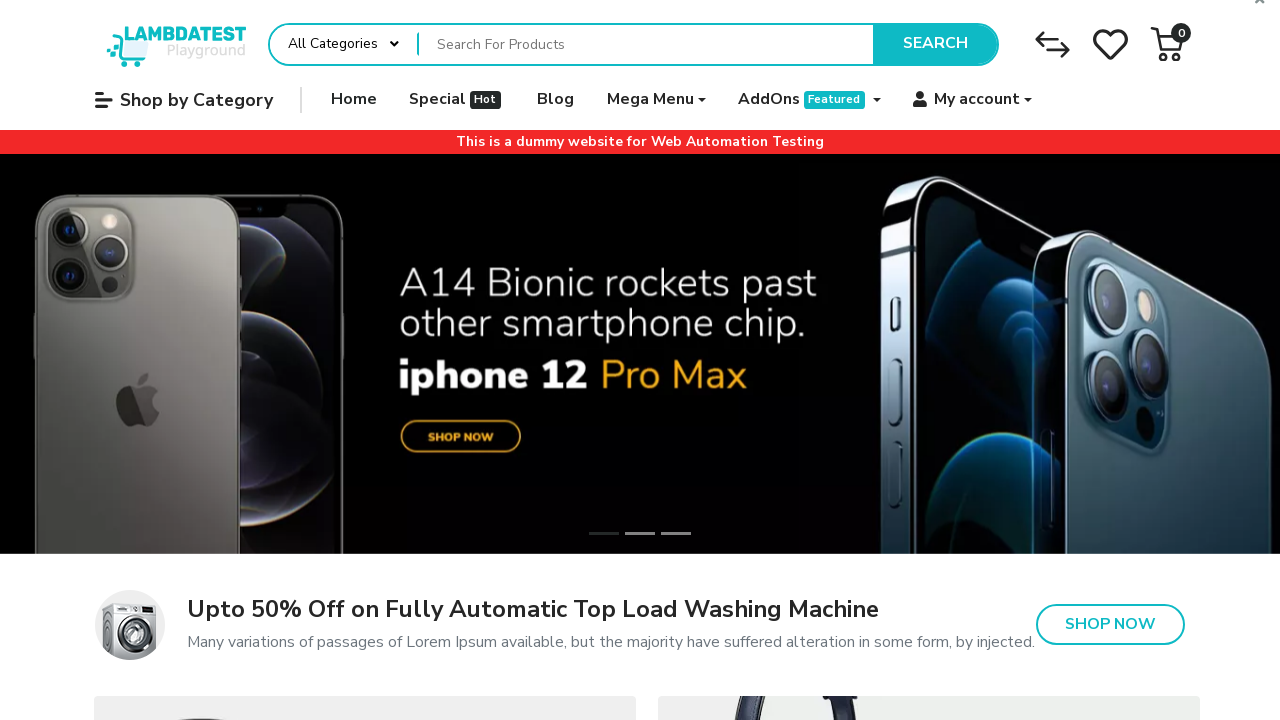

Checked link validity: https://ecommerce-playground.lambdatest.io/index.php?route=product/category&path=20 returned status 200
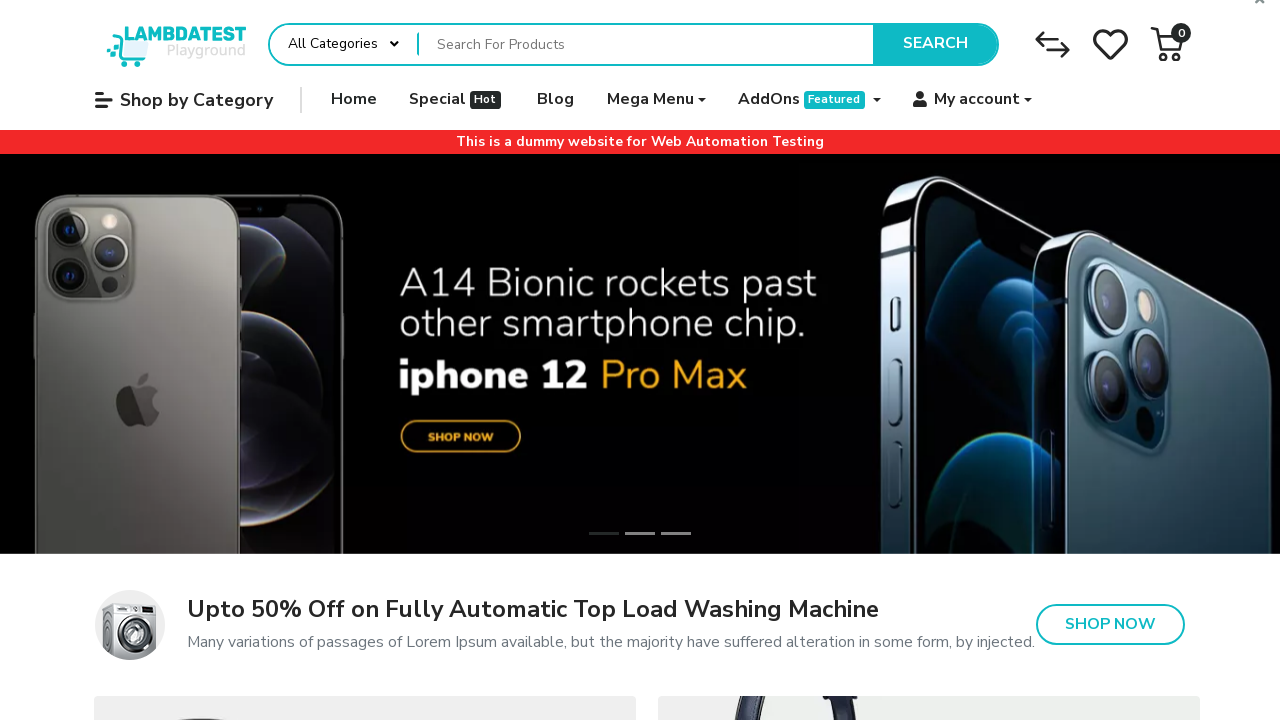

Checked link validity: https://ecommerce-playground.lambdatest.io/index.php?route=product/category&path=28 returned status 200
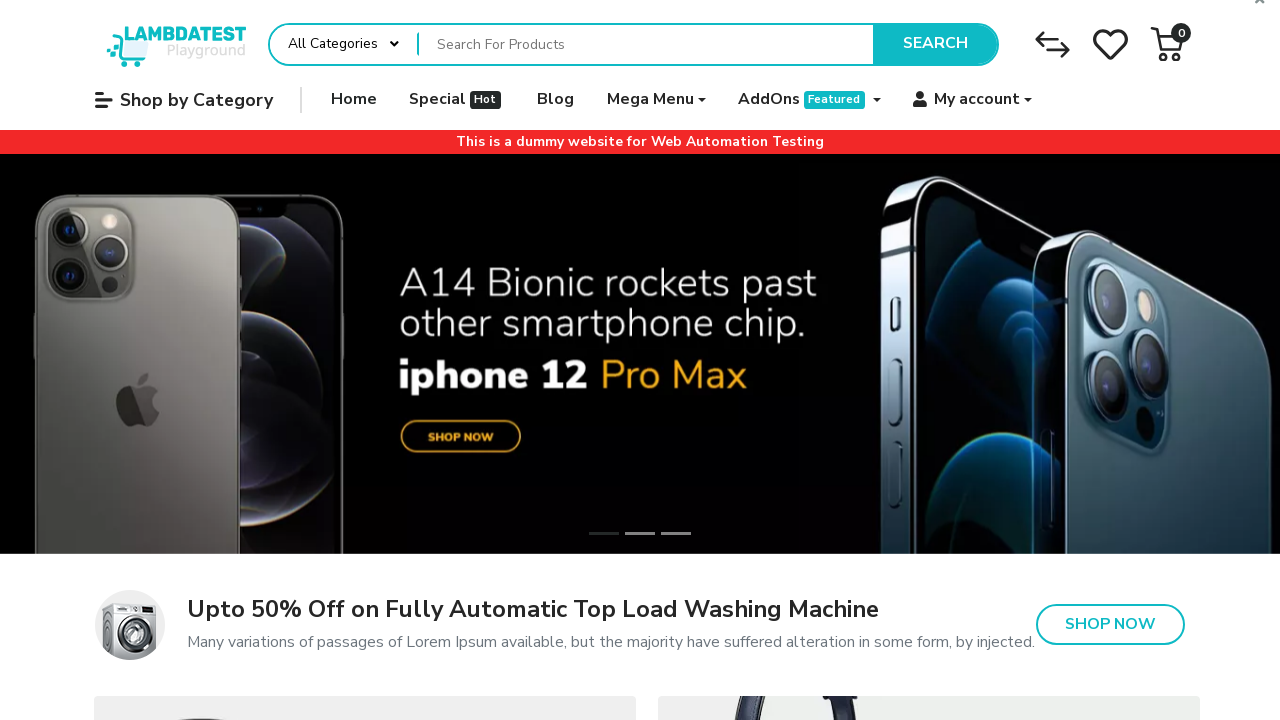

Checked link validity: https://ecommerce-playground.lambdatest.io/index.php?route=product/category&path=29 returned status 200
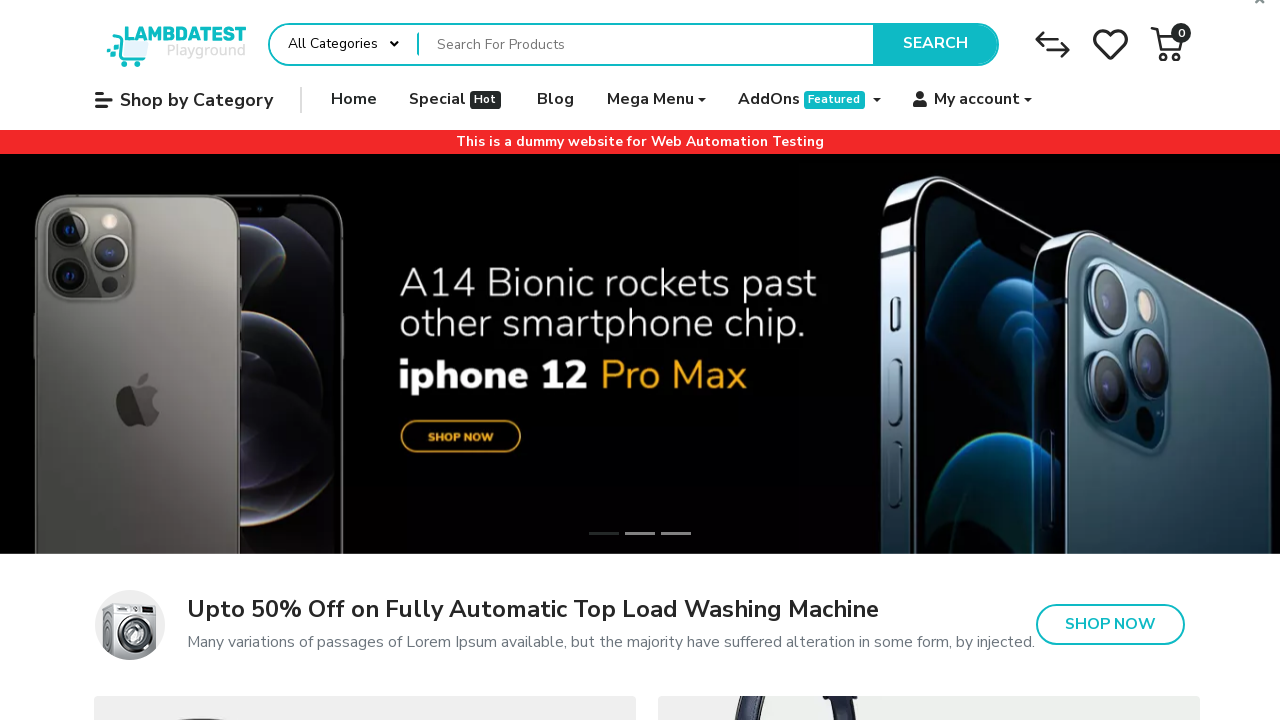

Checked link validity: https://ecommerce-playground.lambdatest.io/index.php?route=product/category&path=29 returned status 200
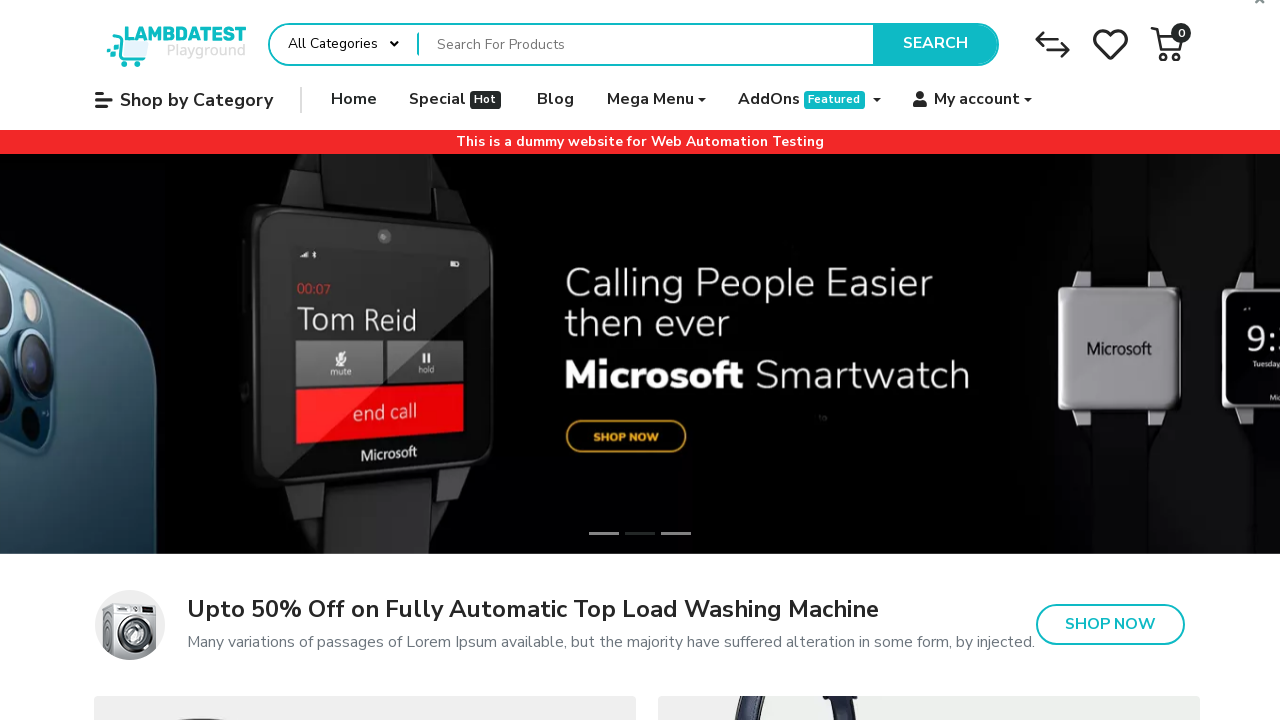

Checked link validity: https://ecommerce-playground.lambdatest.io/index.php?route=product/category&path=30 returned status 200
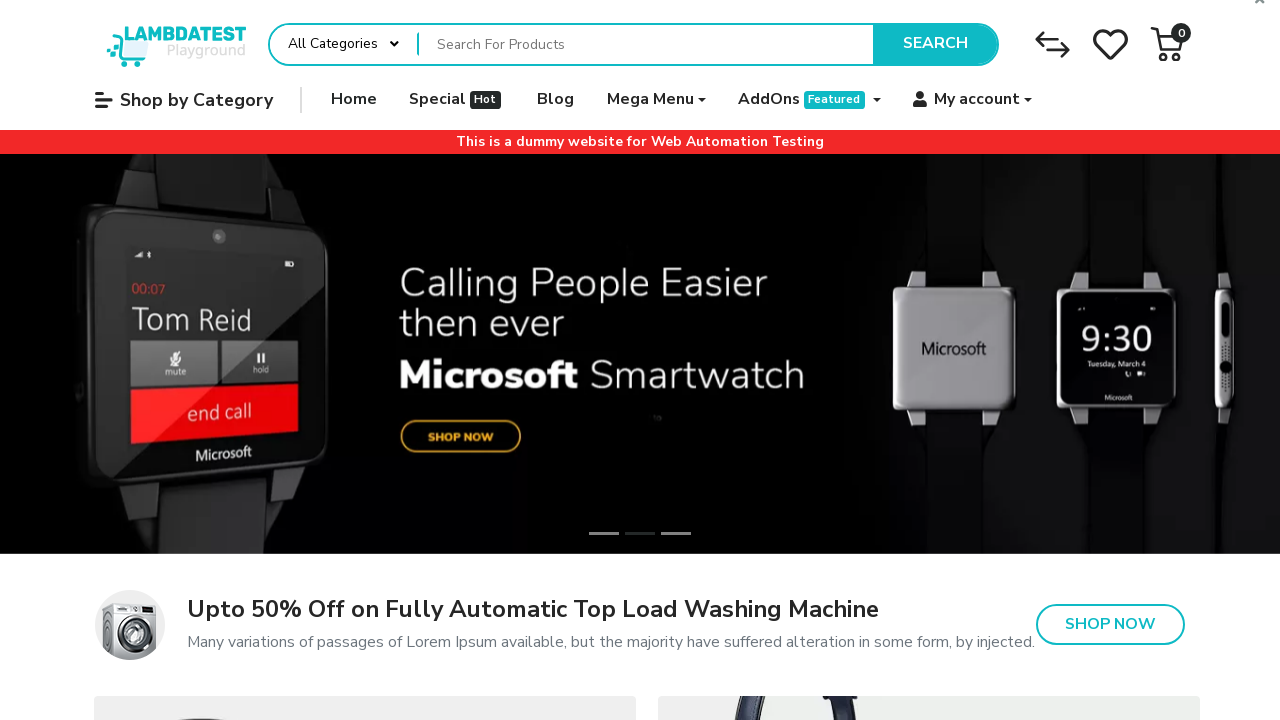

Checked link validity: https://ecommerce-playground.lambdatest.io/index.php?route=product/category&path=25 returned status 200
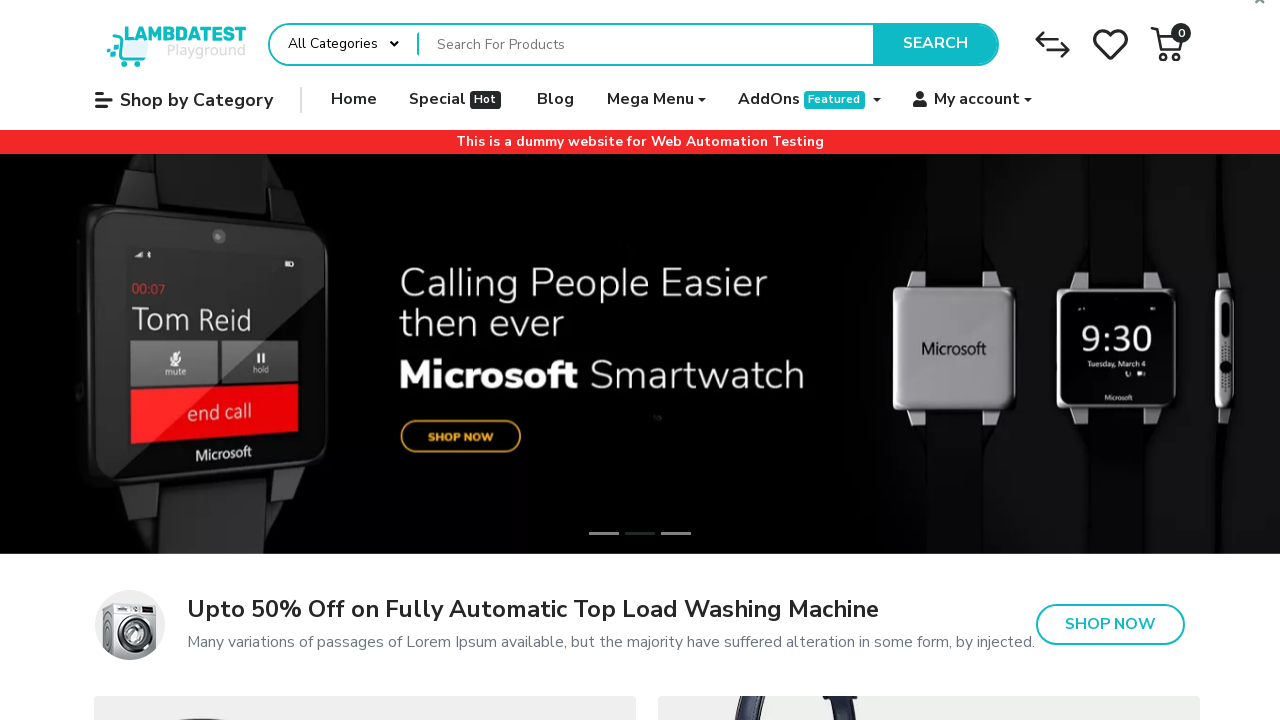

Checked link validity: https://ecommerce-playground.lambdatest.io/index.php?route=product/category&path=33 returned status 200
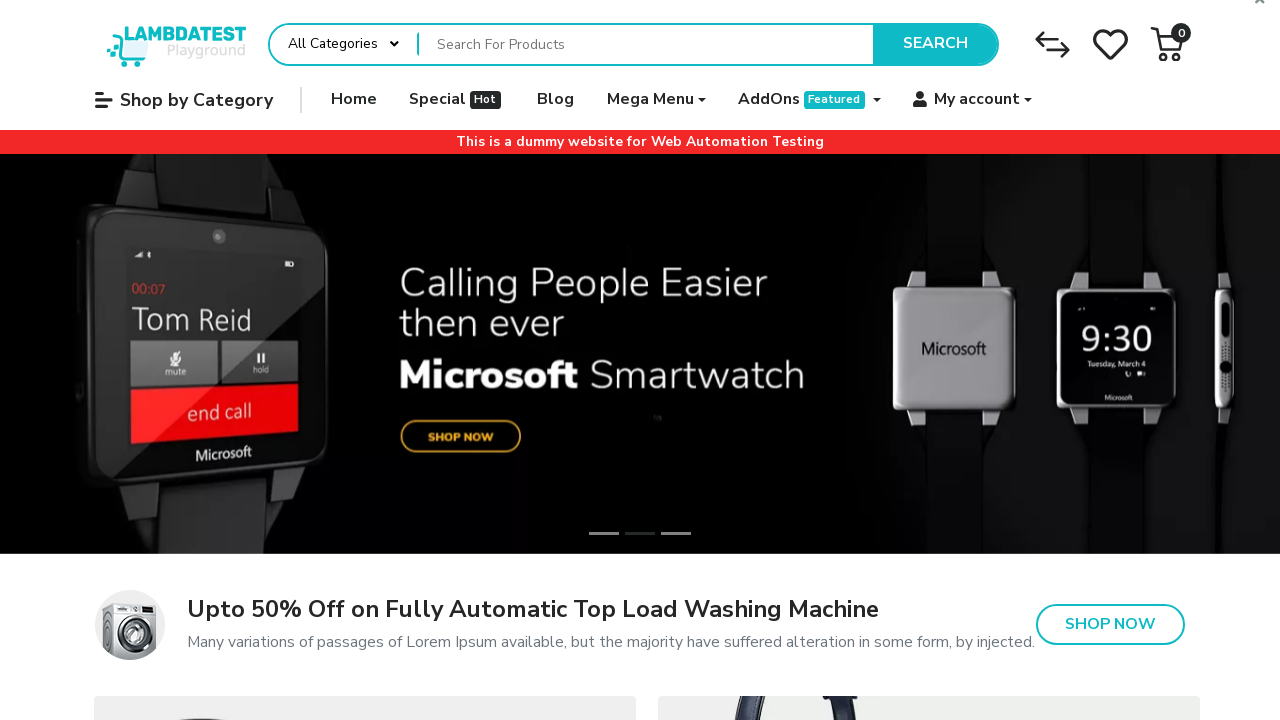

Checked link validity: https://ecommerce-playground.lambdatest.io/index.php?route=product/category&path=25 returned status 200
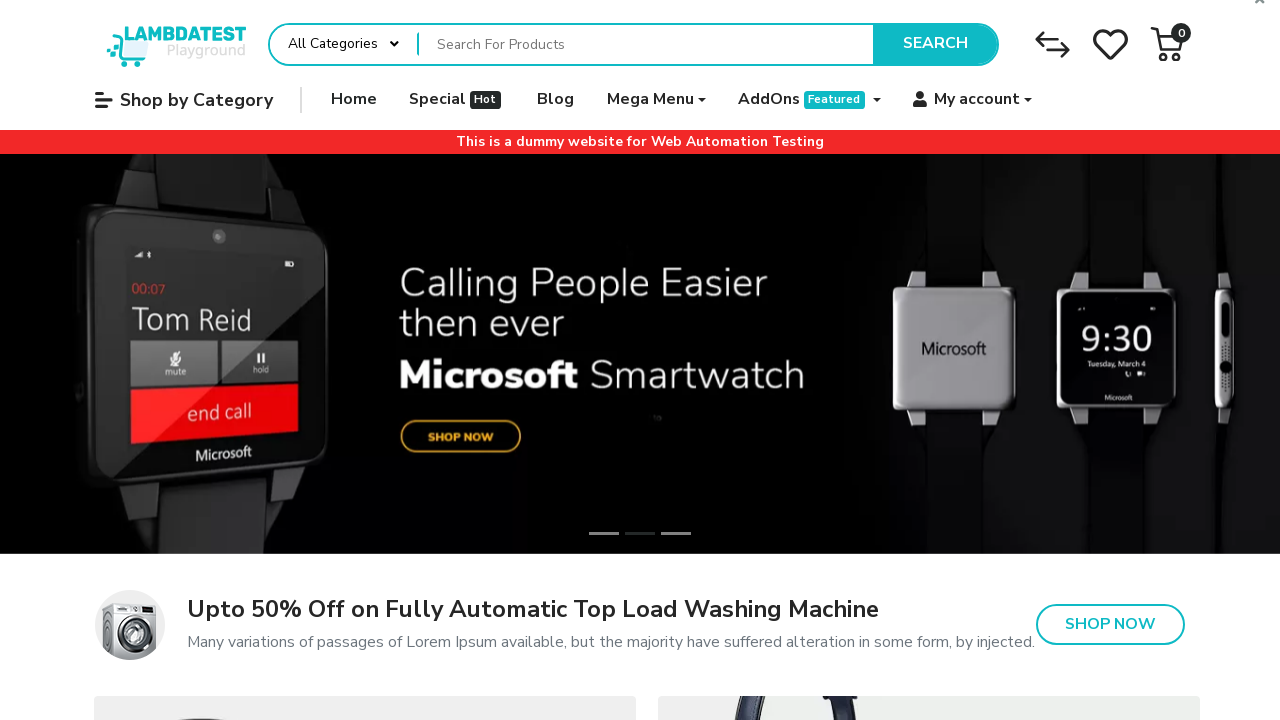

Checked link validity: https://ecommerce-playground.lambdatest.io/index.php?route=product/category&path=25 returned status 200
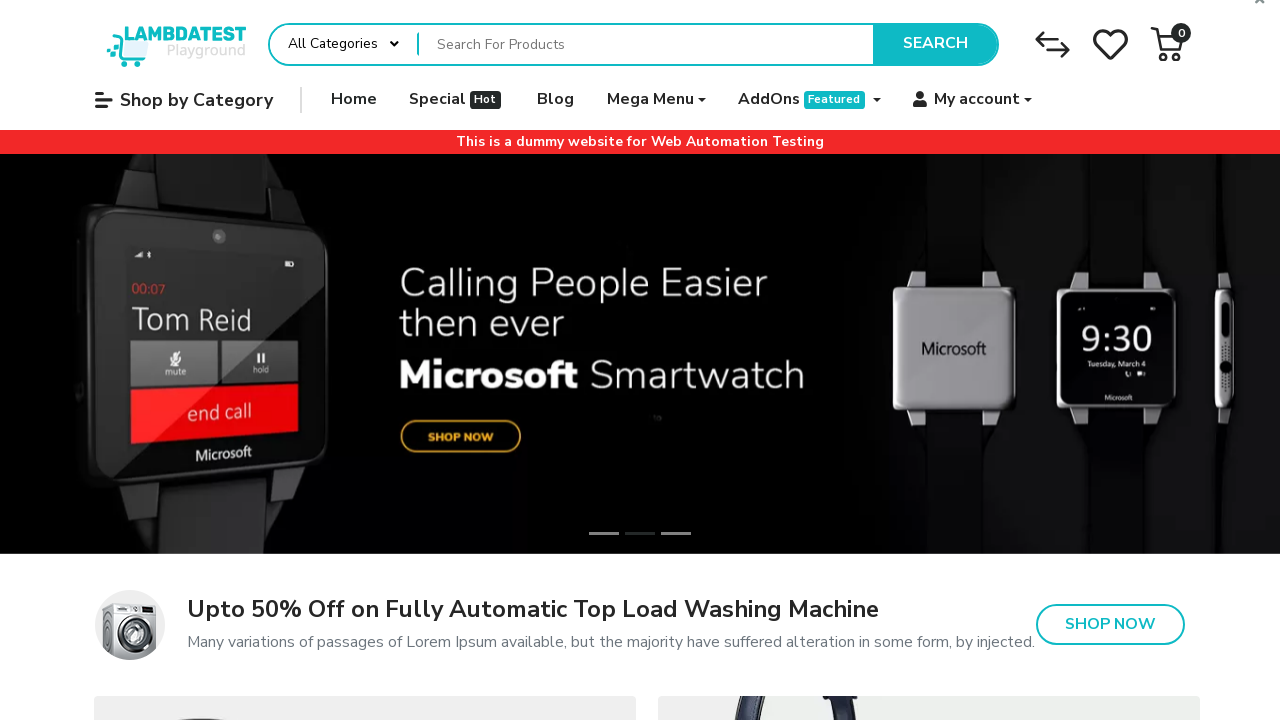

Checked link validity: https://ecommerce-playground.lambdatest.io/index.php?route=product/category&path=32 returned status 200
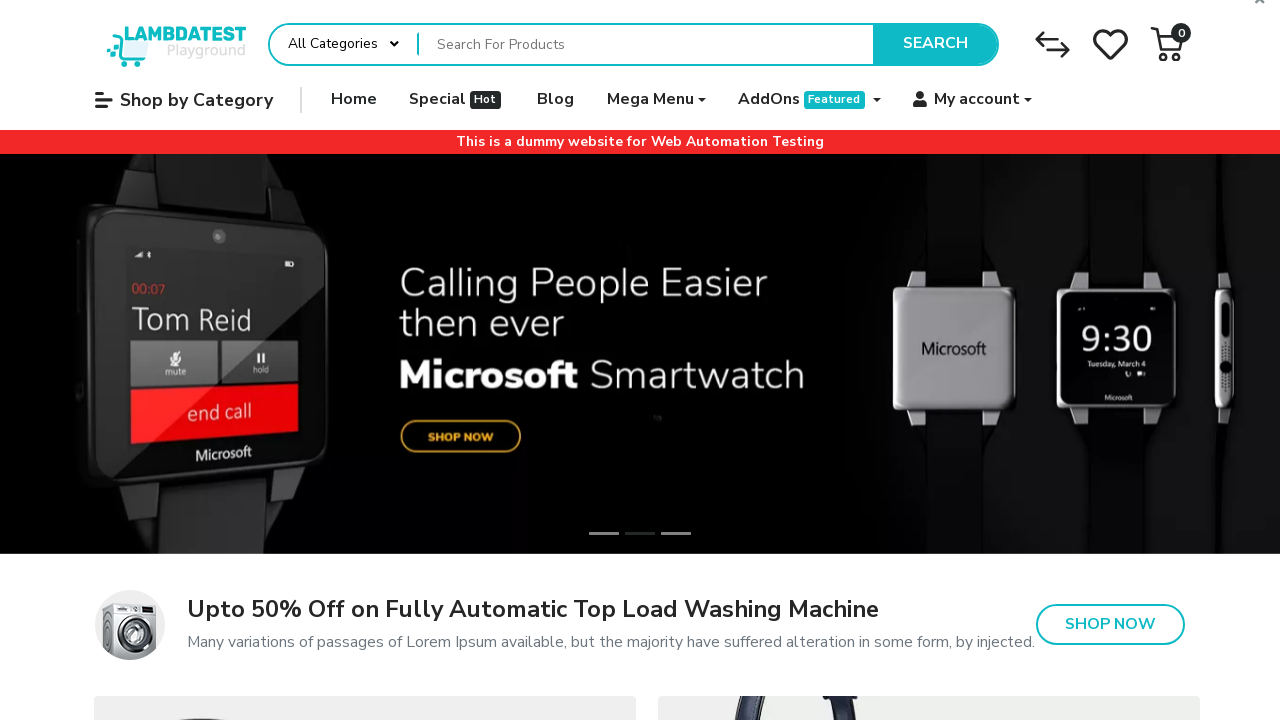

Checked link validity: https://ecommerce-playground.lambdatest.io/index.php?route=product/category&path=24 returned status 200
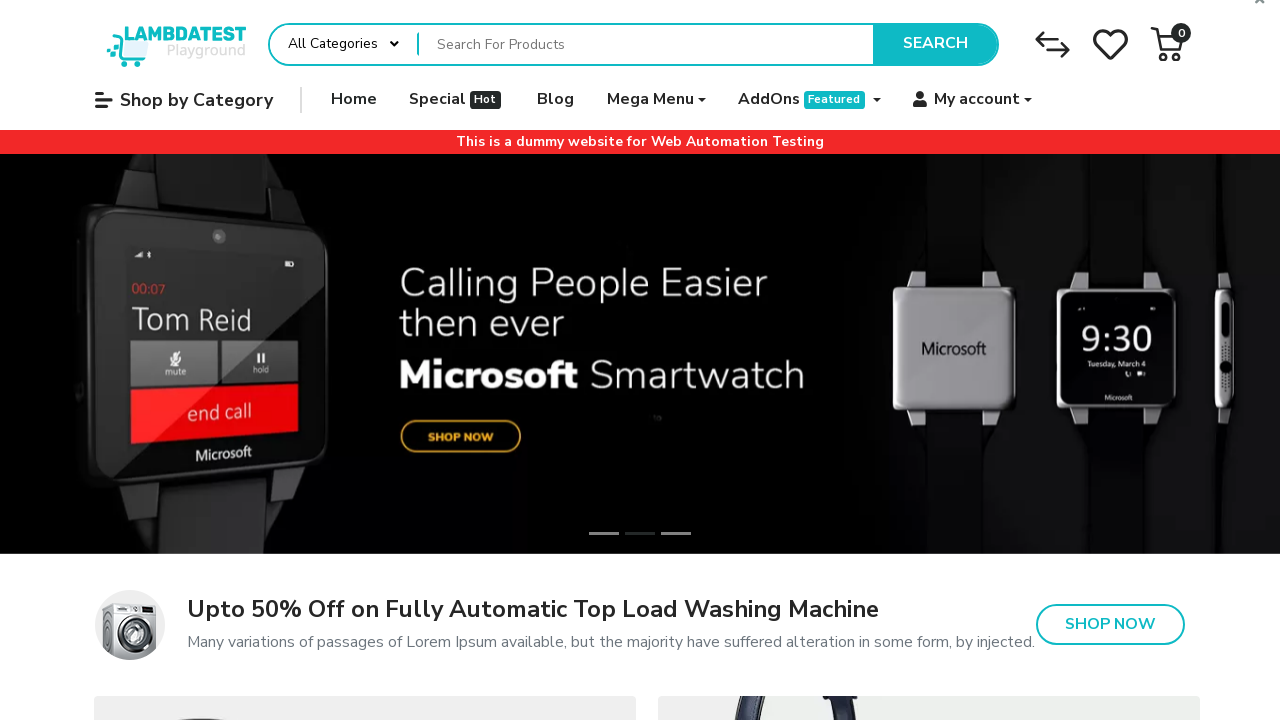

Checked link validity: https://ecommerce-playground.lambdatest.io/index.php?route=extension/maza/page&page_id=10 returned status 200
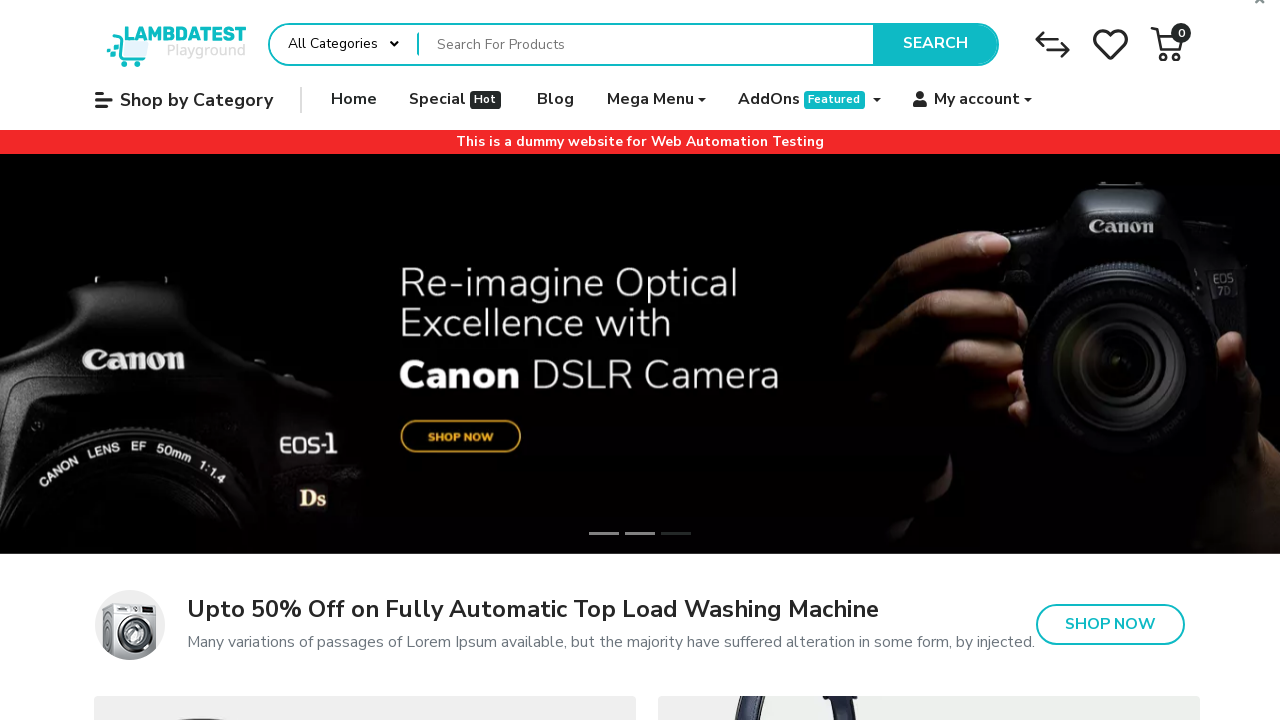

Checked link validity: https://ecommerce-playground.lambdatest.io/index.php?route=extension/maza/page&page_id=11 returned status 200
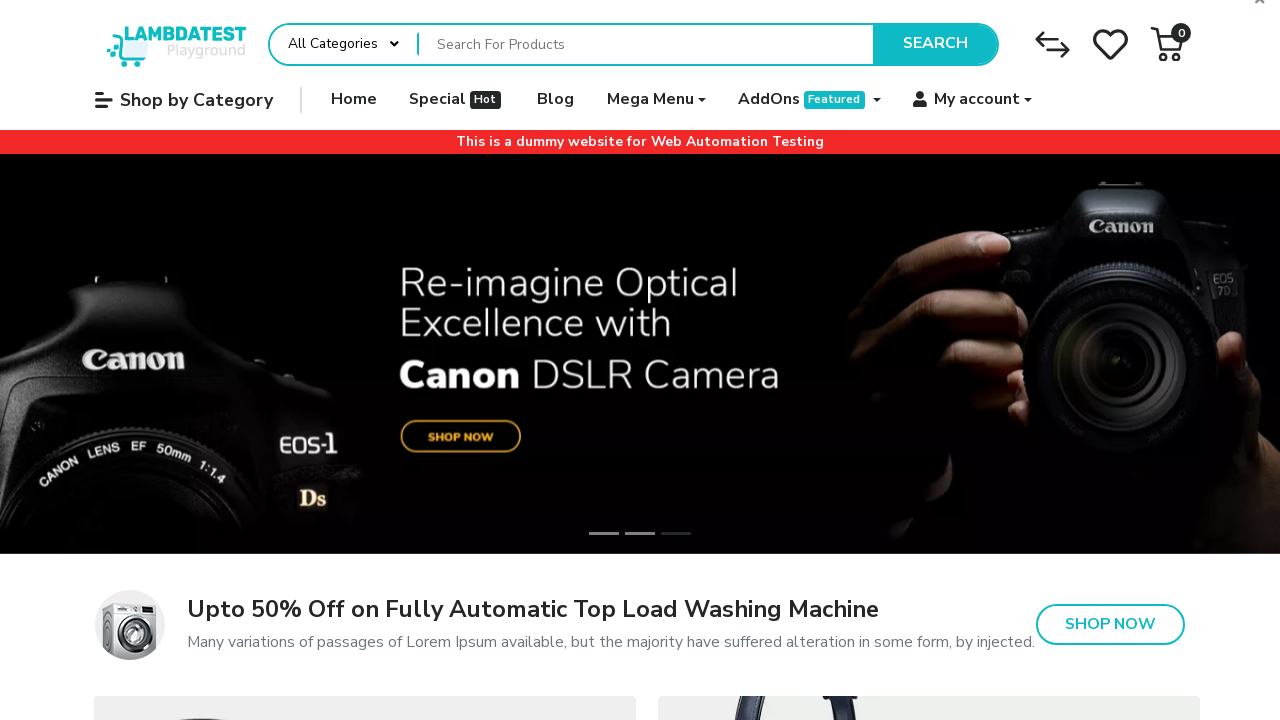

Checked link validity: https://ecommerce-playground.lambdatest.io/index.php?route=extension/maza/page&page_id=9 returned status 200
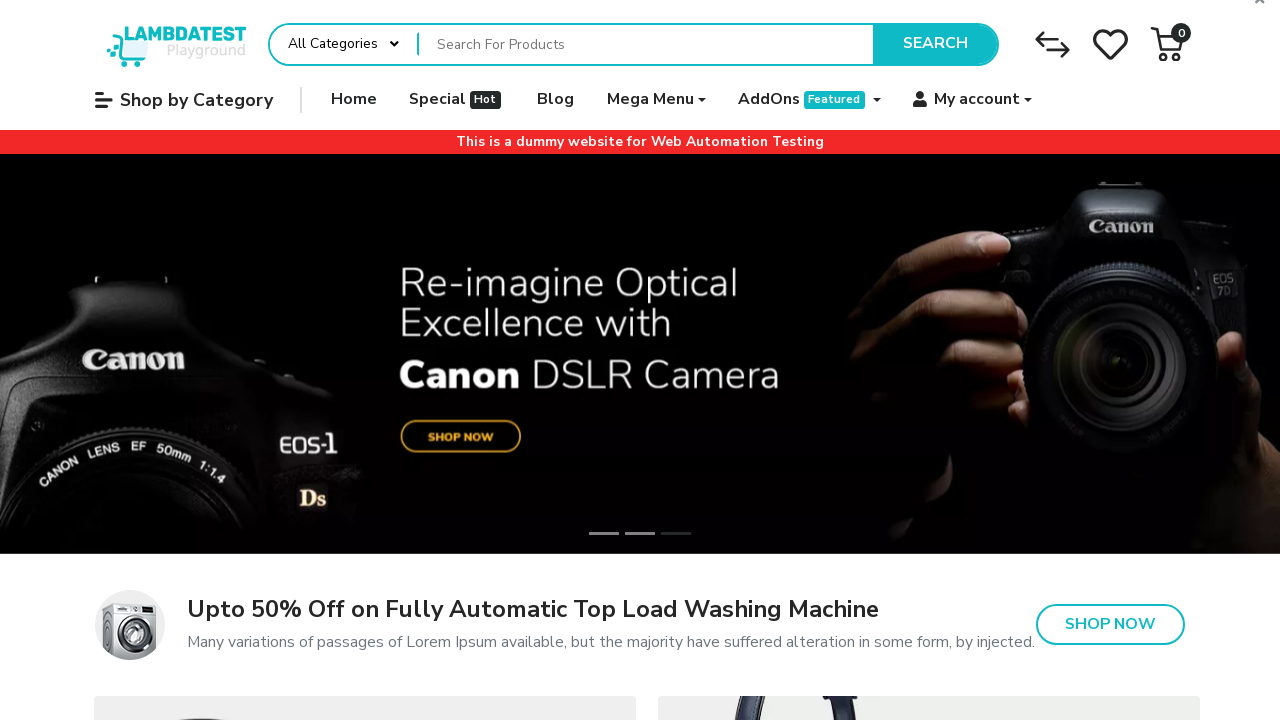

Checked link validity: https://ecommerce-playground.lambdatest.io/index.php?route=account/account returned status 200
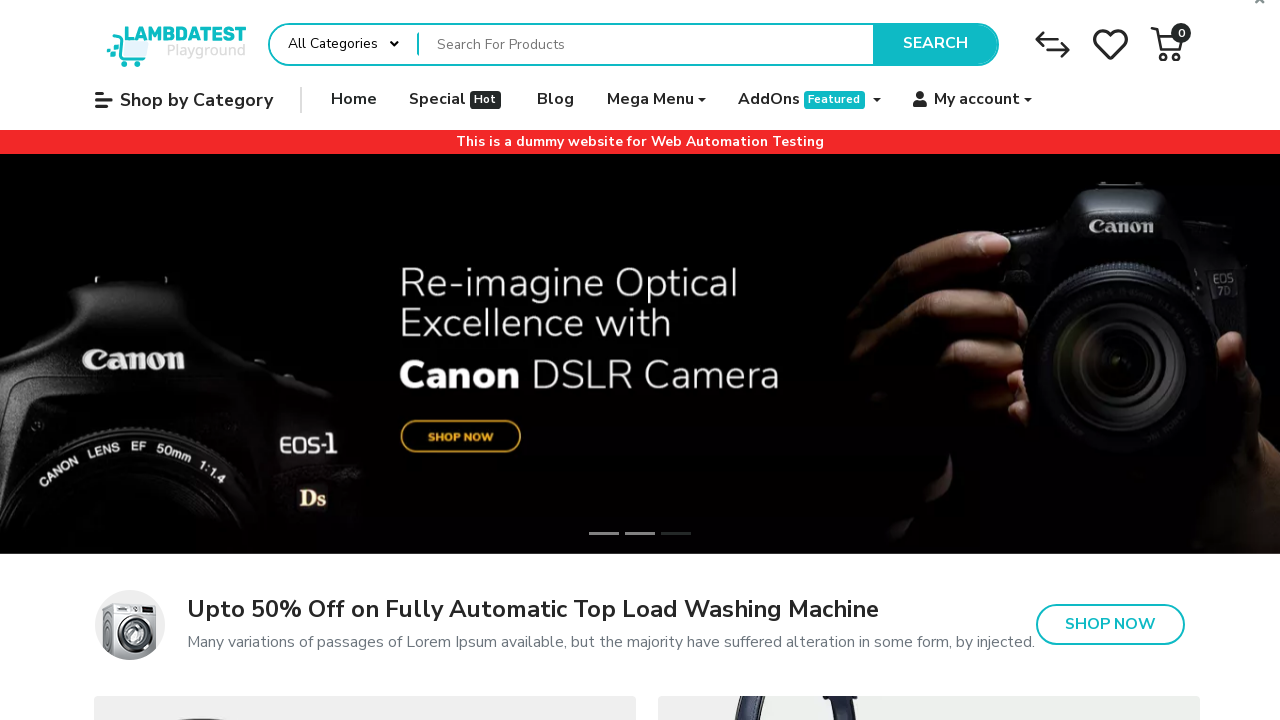

Checked link validity: https://ecommerce-playground.lambdatest.io/index.php?route=account/login returned status 200
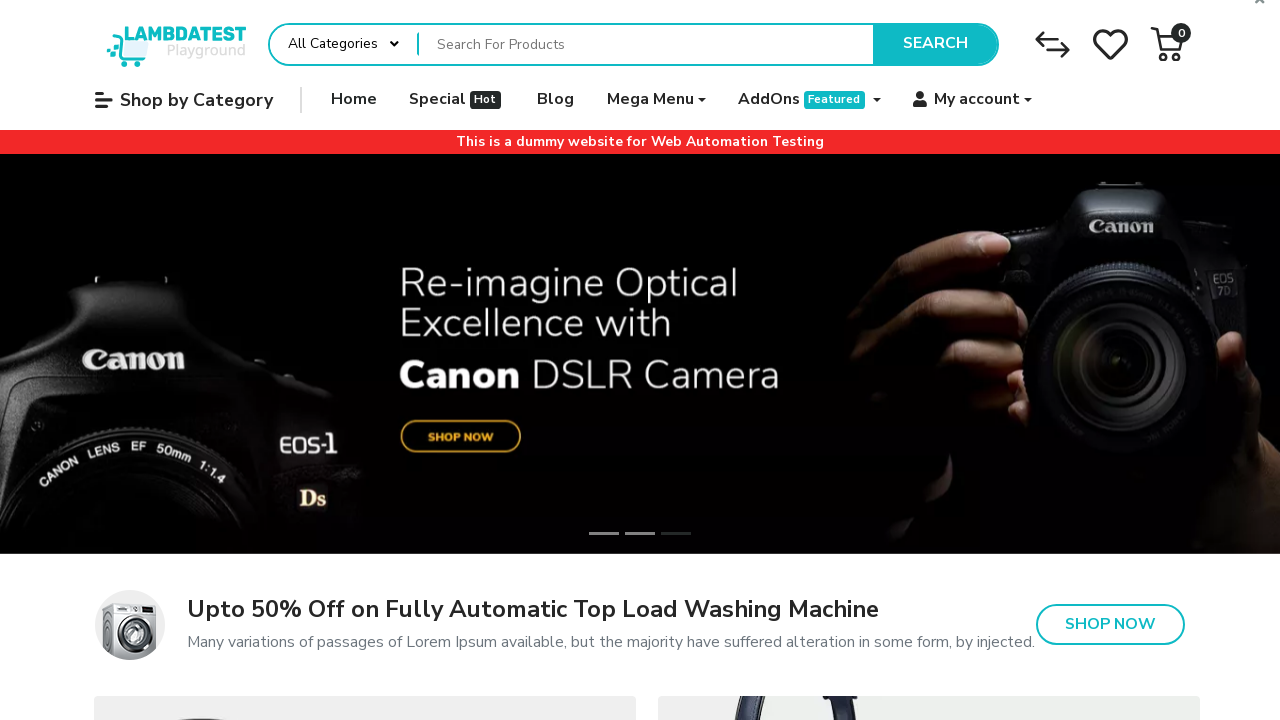

Checked link validity: https://ecommerce-playground.lambdatest.io/index.php?route=account/register returned status 200
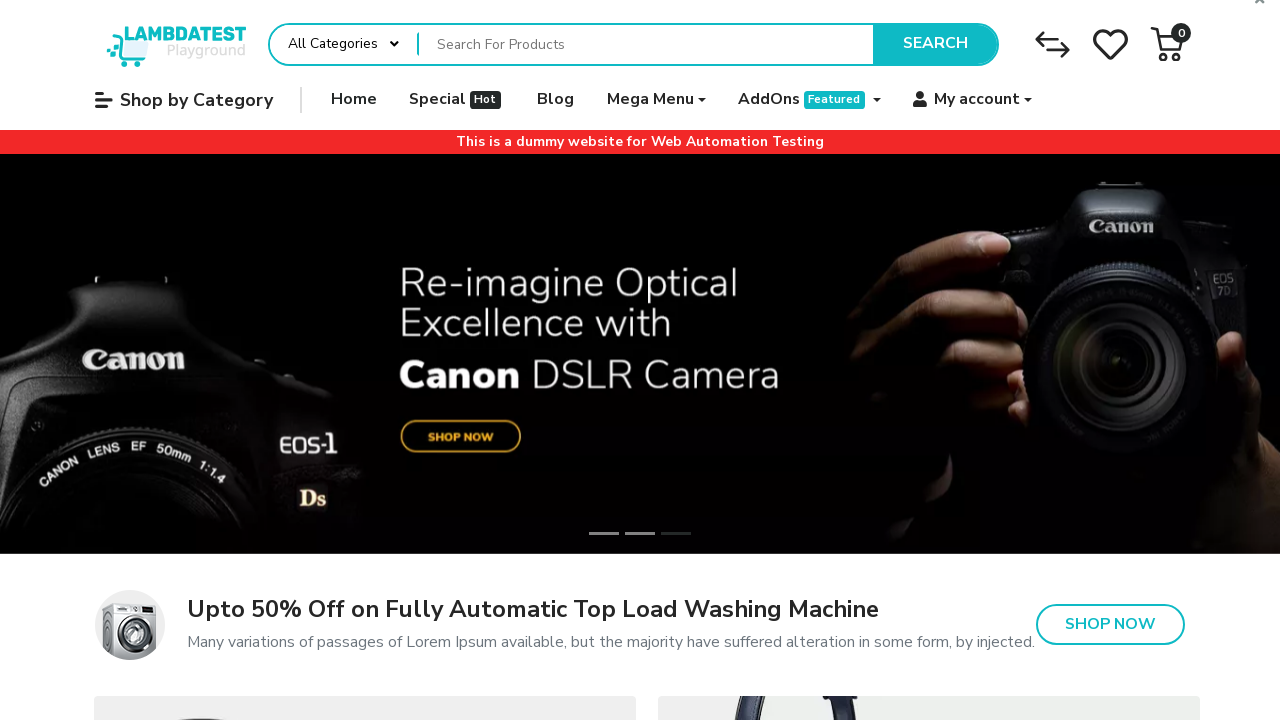

Checked link validity: https://ecommerce-playground.lambdatest.io/index.php?route=product/product&product_id=40 returned status 200
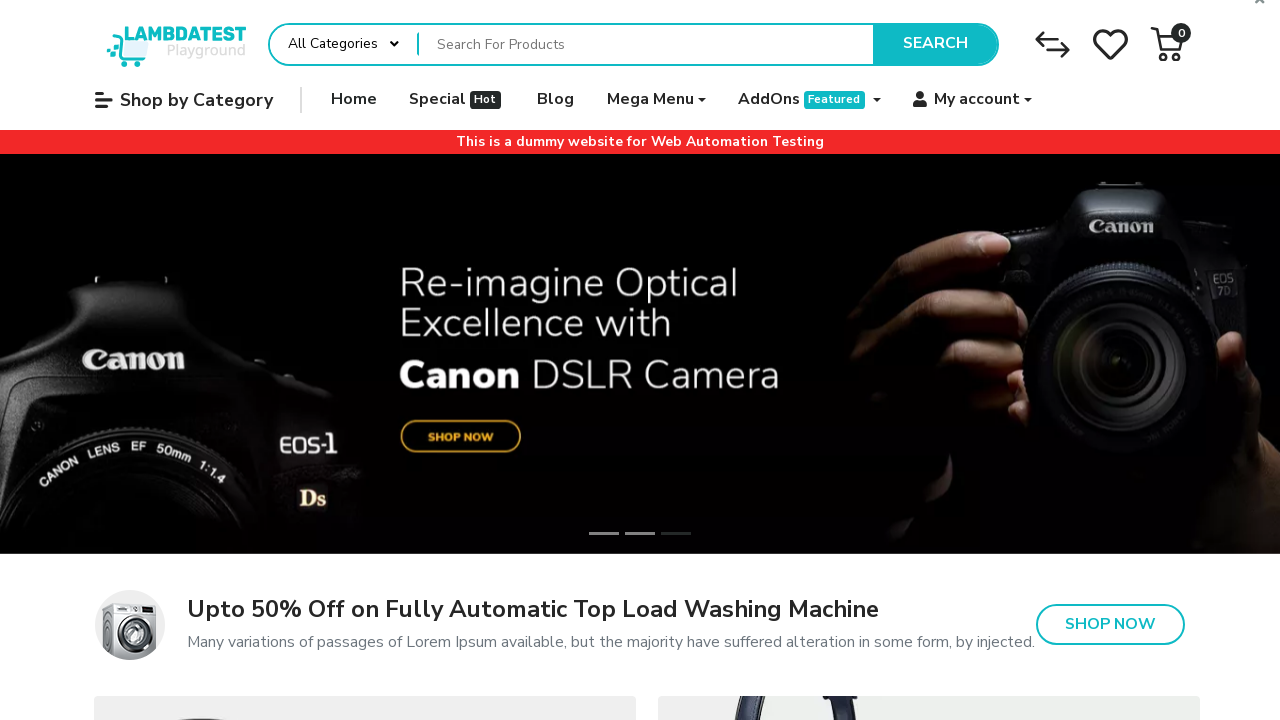

Checked link validity: https://ecommerce-playground.lambdatest.io/index.php?route=product/product&product_id=28 returned status 200
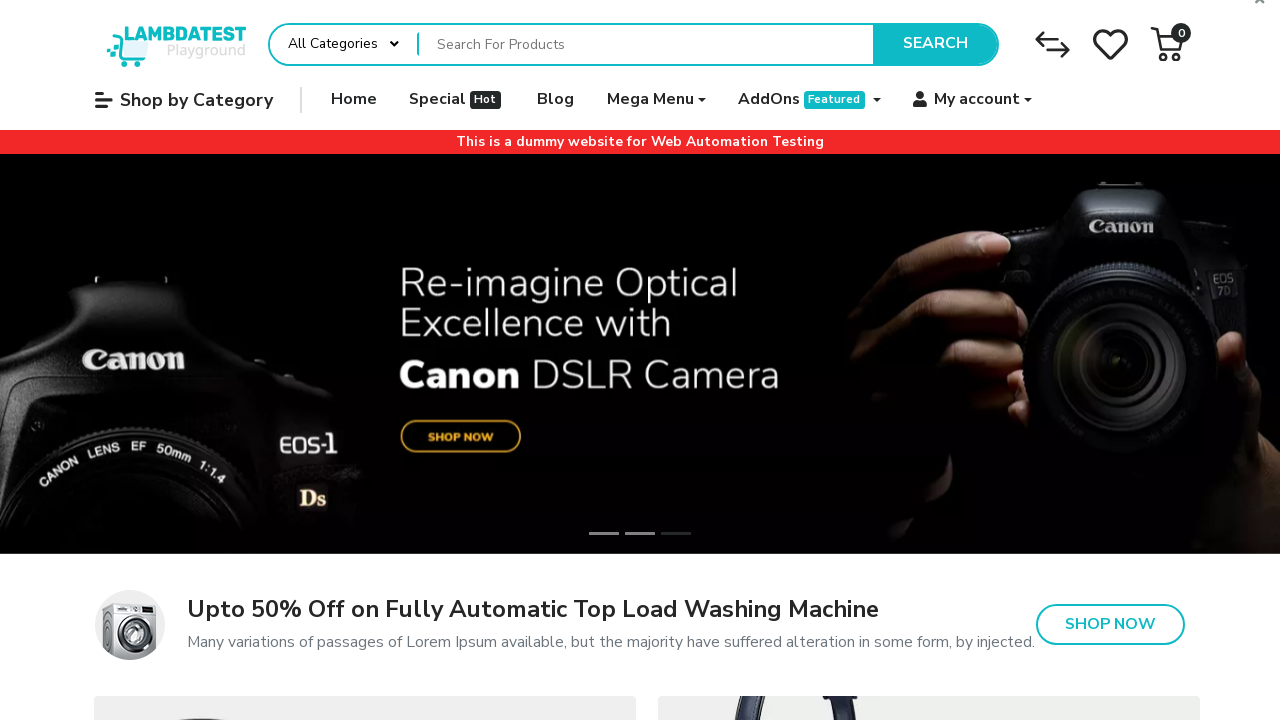

Checked link validity: https://ecommerce-playground.lambdatest.io/index.php?route=product/product&product_id=30 returned status 200
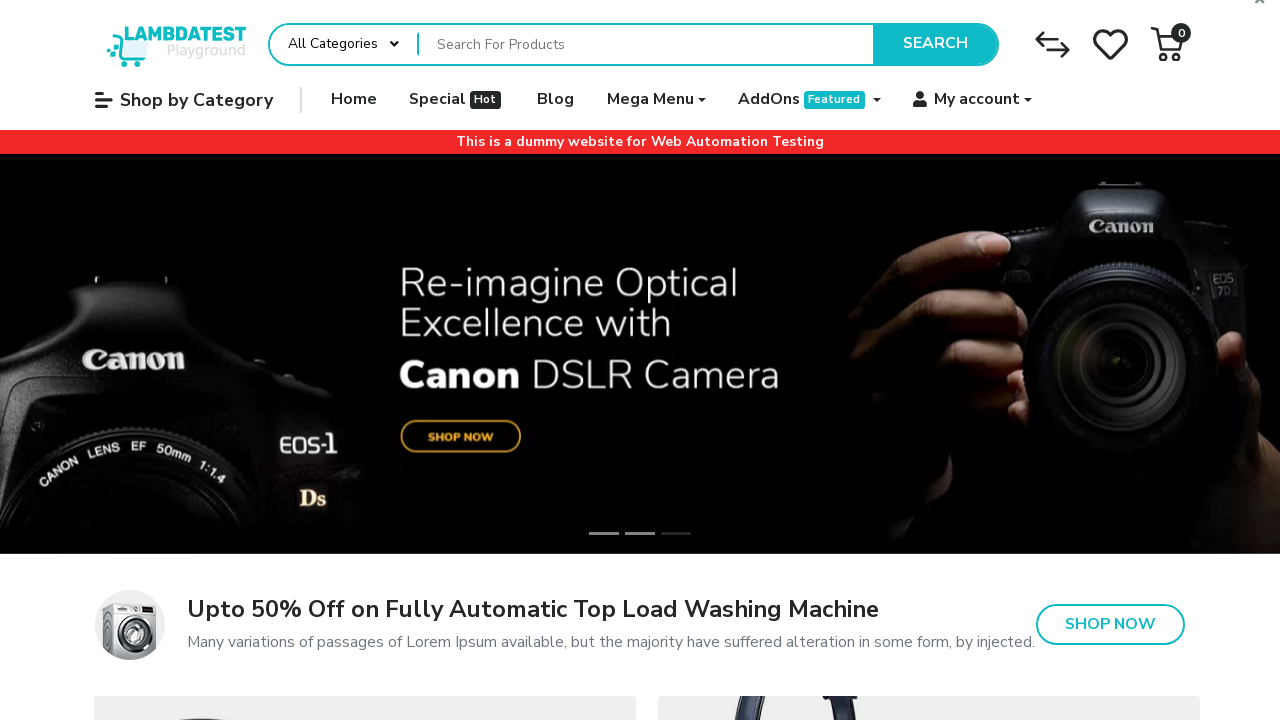

Checked link validity: https://ecommerce-playground.lambdatest.io/index.php?route=product/manufacturer/info&manufacturer_id=8 returned status 200
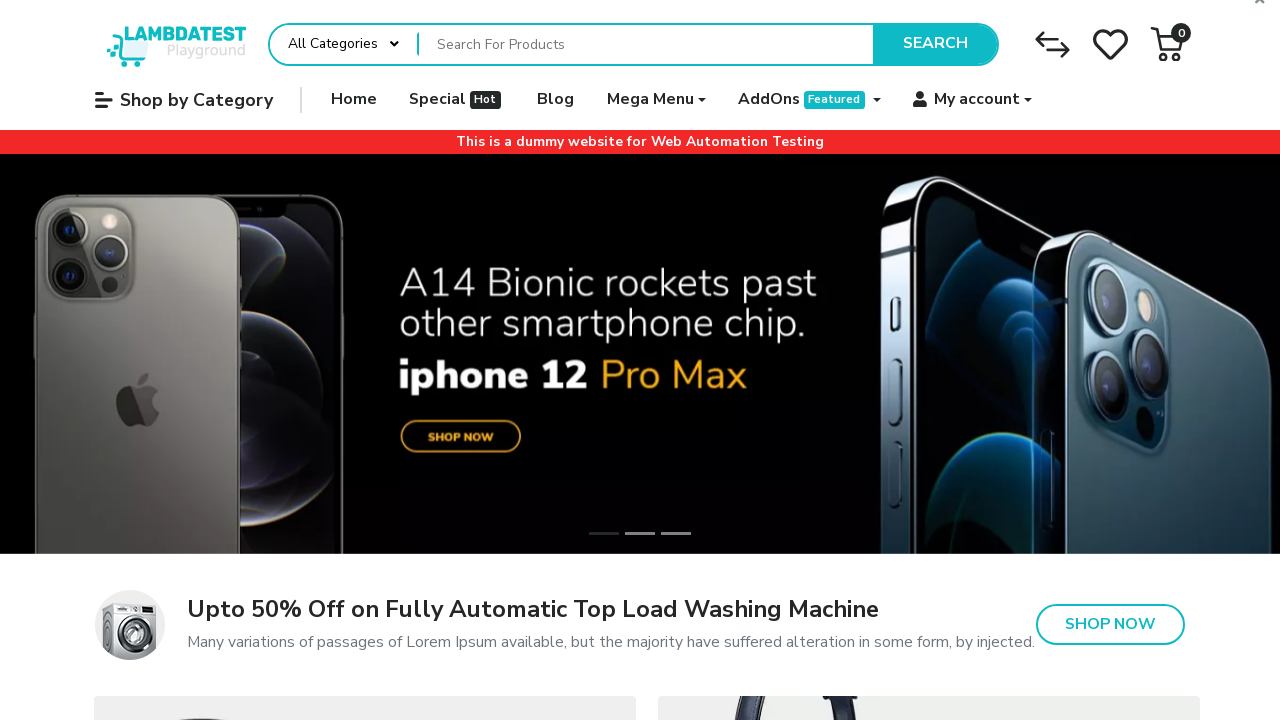

Checked link validity: https://ecommerce-playground.lambdatest.io/index.php?route=product/product&product_id=30 returned status 200
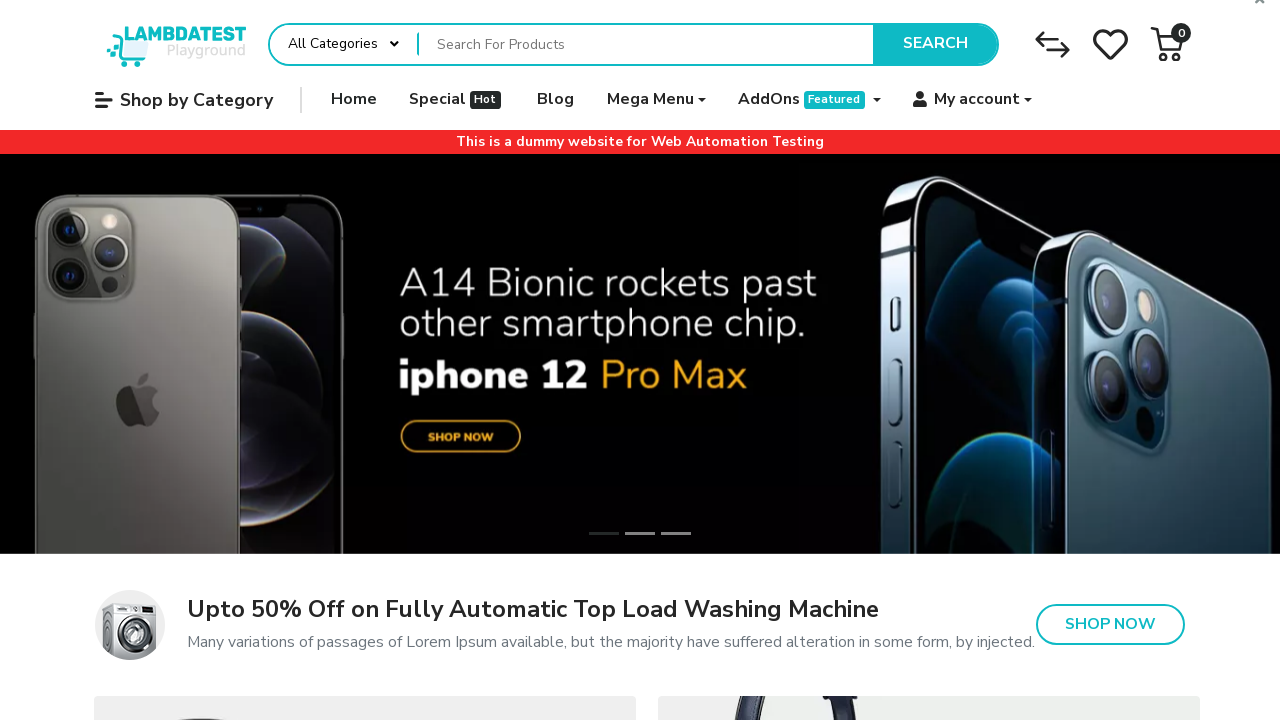

Checked link validity: https://ecommerce-playground.lambdatest.io/index.php?route=product/category&path=20 returned status 200
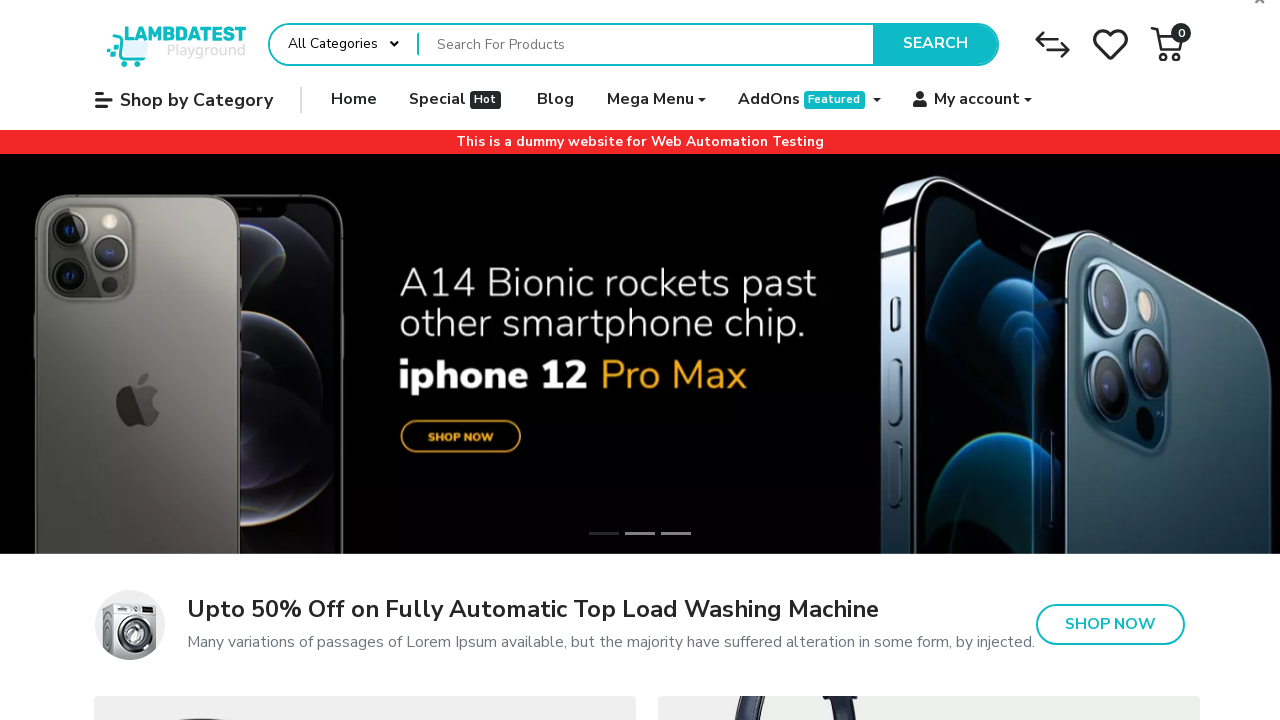

Checked link validity: https://ecommerce-playground.lambdatest.io/index.php?route=product/category&path=18 returned status 200
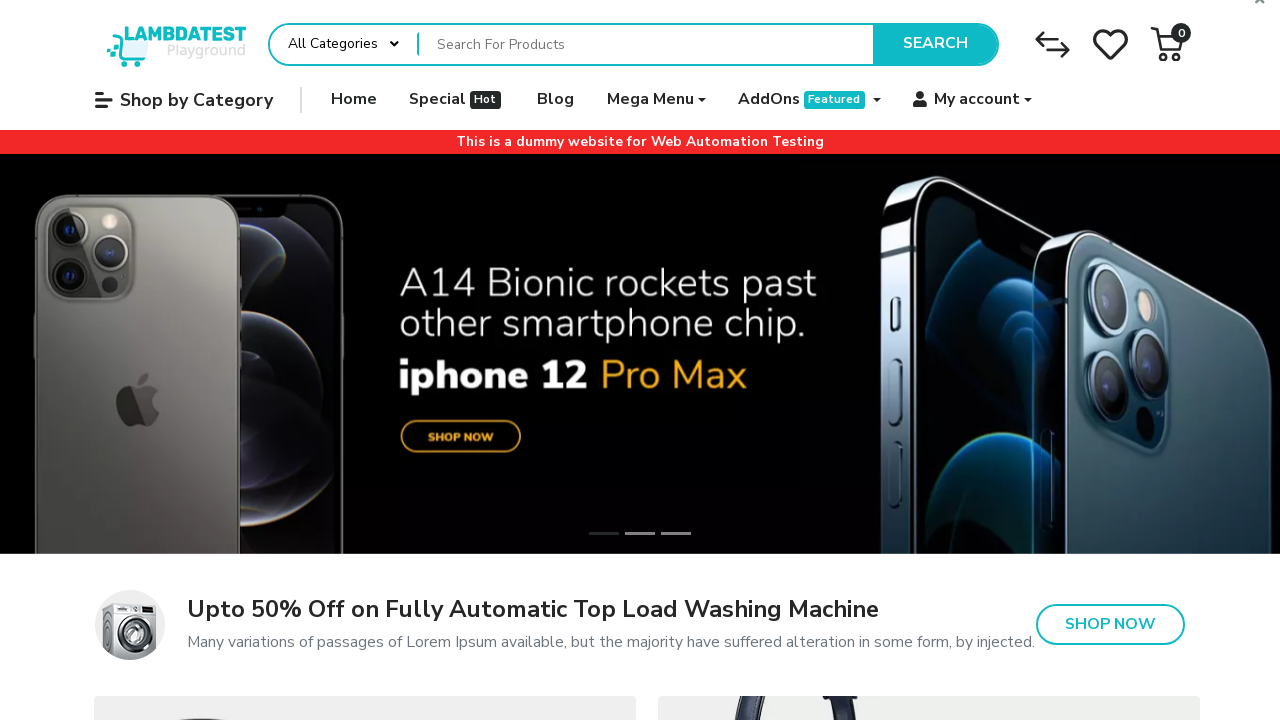

Checked link validity: https://ecommerce-playground.lambdatest.io/index.php?route=product/category&path=25 returned status 200
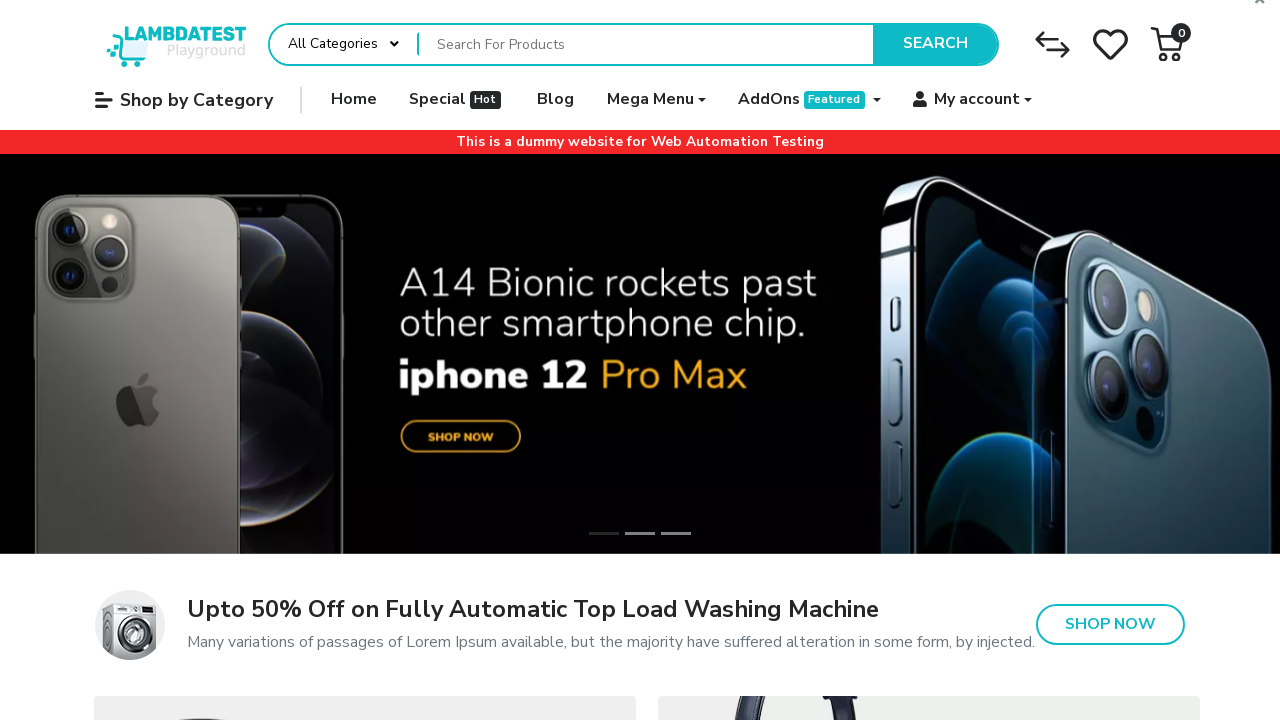

Checked link validity: https://ecommerce-playground.lambdatest.io/index.php?route=product/category&path=57 returned status 200
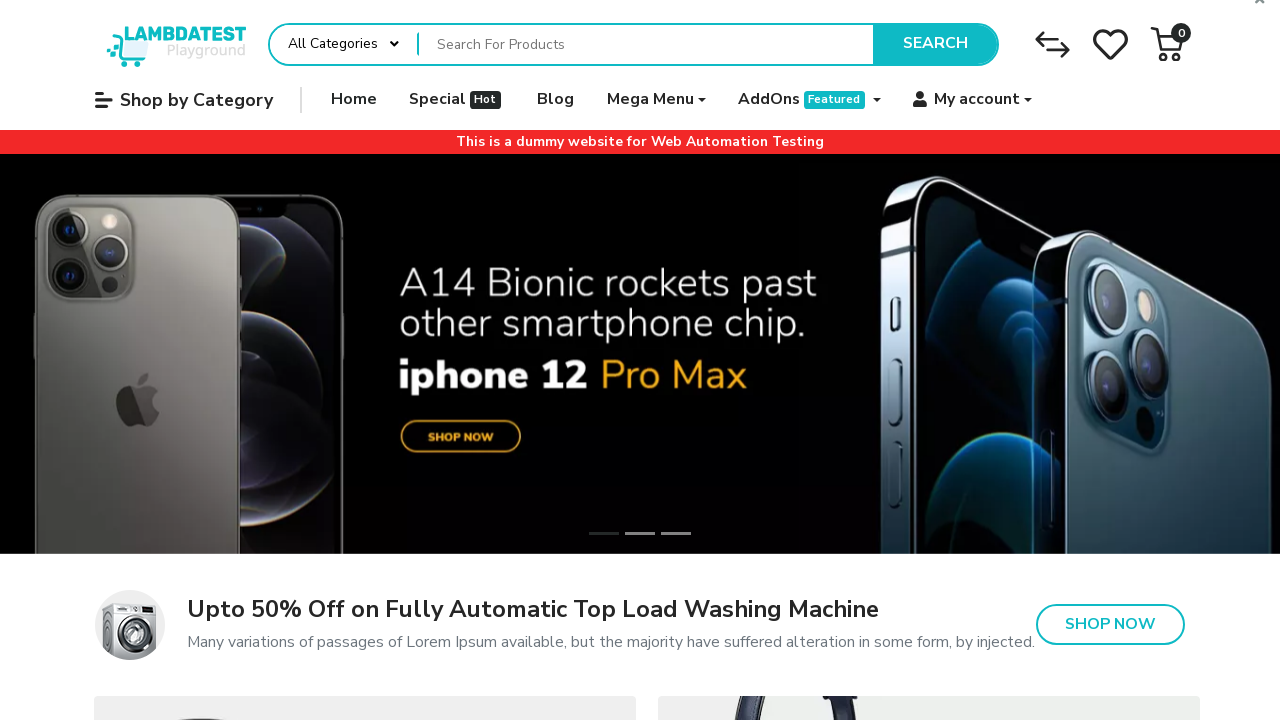

Checked link validity: https://ecommerce-playground.lambdatest.io/index.php?route=product/category&path=17 returned status 200
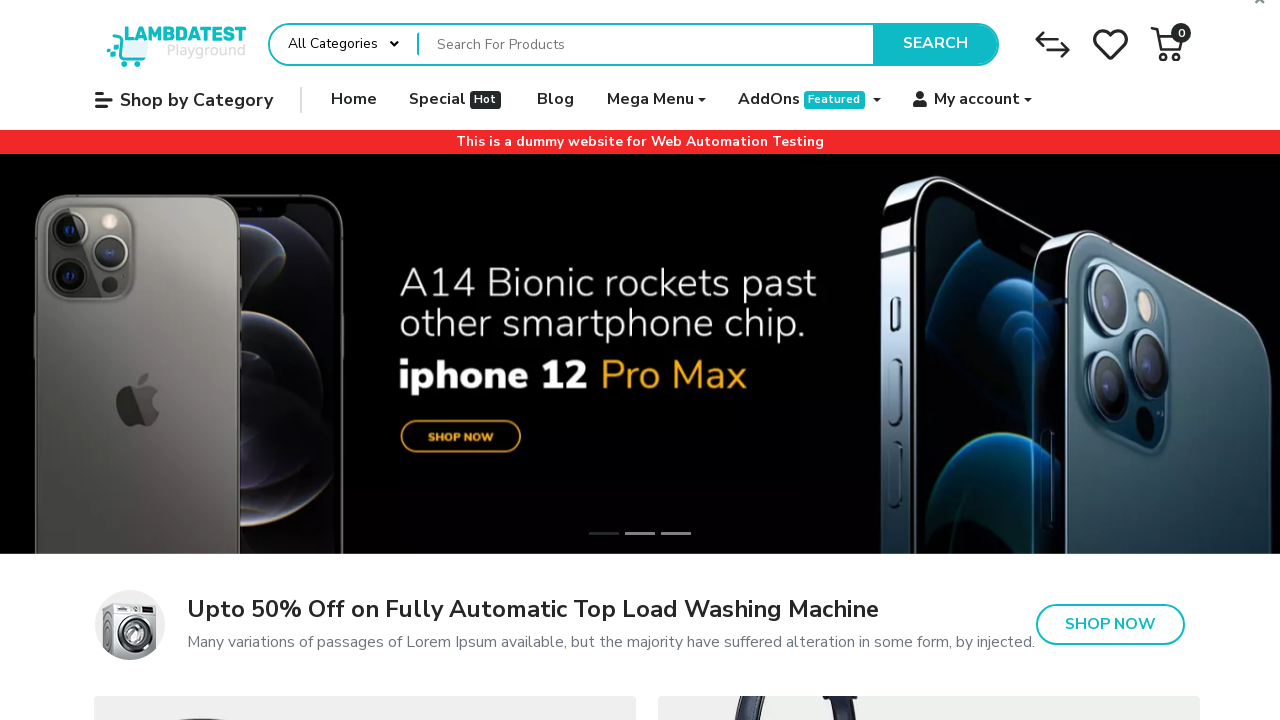

Checked link validity: https://ecommerce-playground.lambdatest.io/index.php?route=product/category&path=24 returned status 200
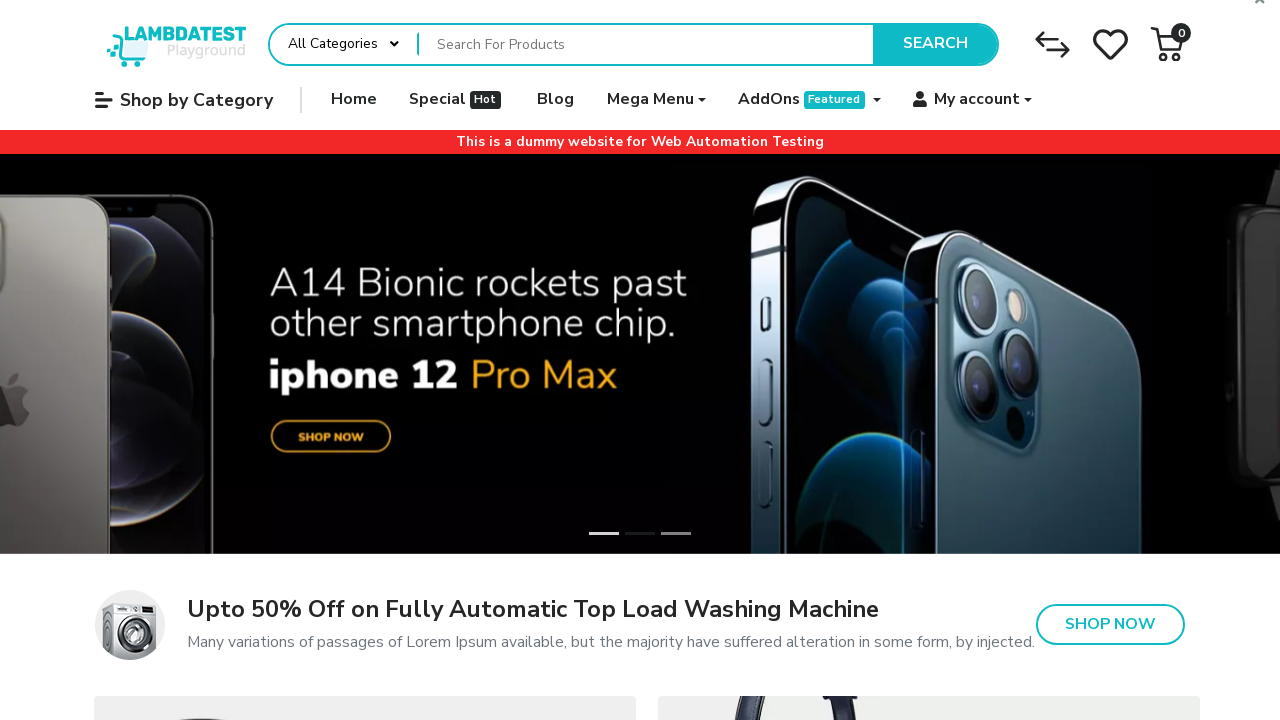

Checked link validity: https://ecommerce-playground.lambdatest.io/index.php?route=product/category&path=33 returned status 200
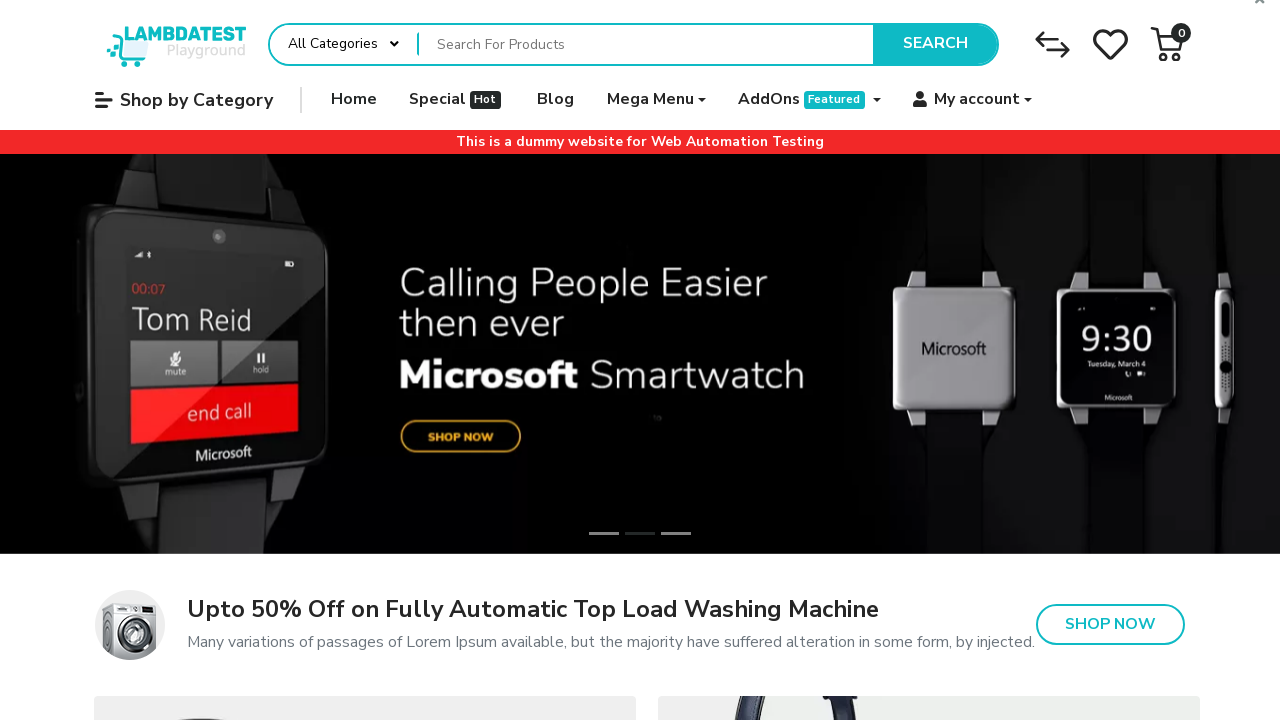

Checked link validity: https://ecommerce-playground.lambdatest.io/index.php?route=product/category&path=34 returned status 200
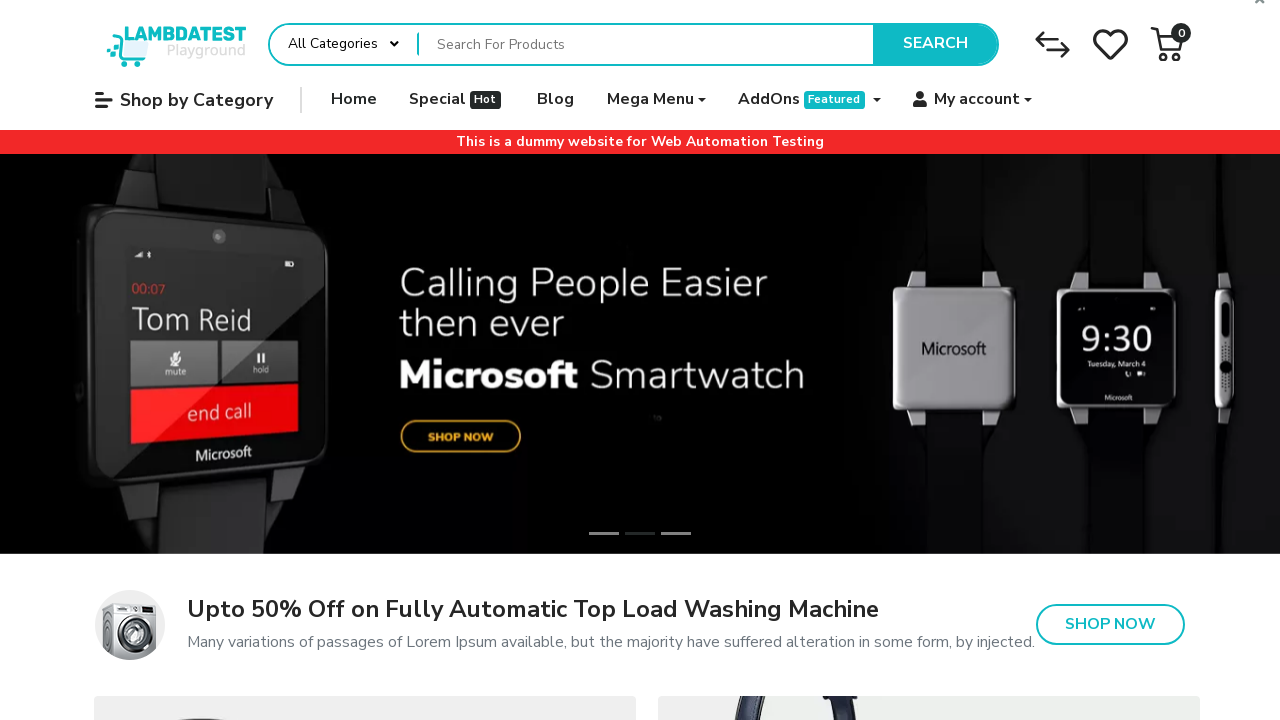

Checked link validity: https://ecommerce-playground.lambdatest.io/index.php?route=product/product&product_id=47 returned status 200
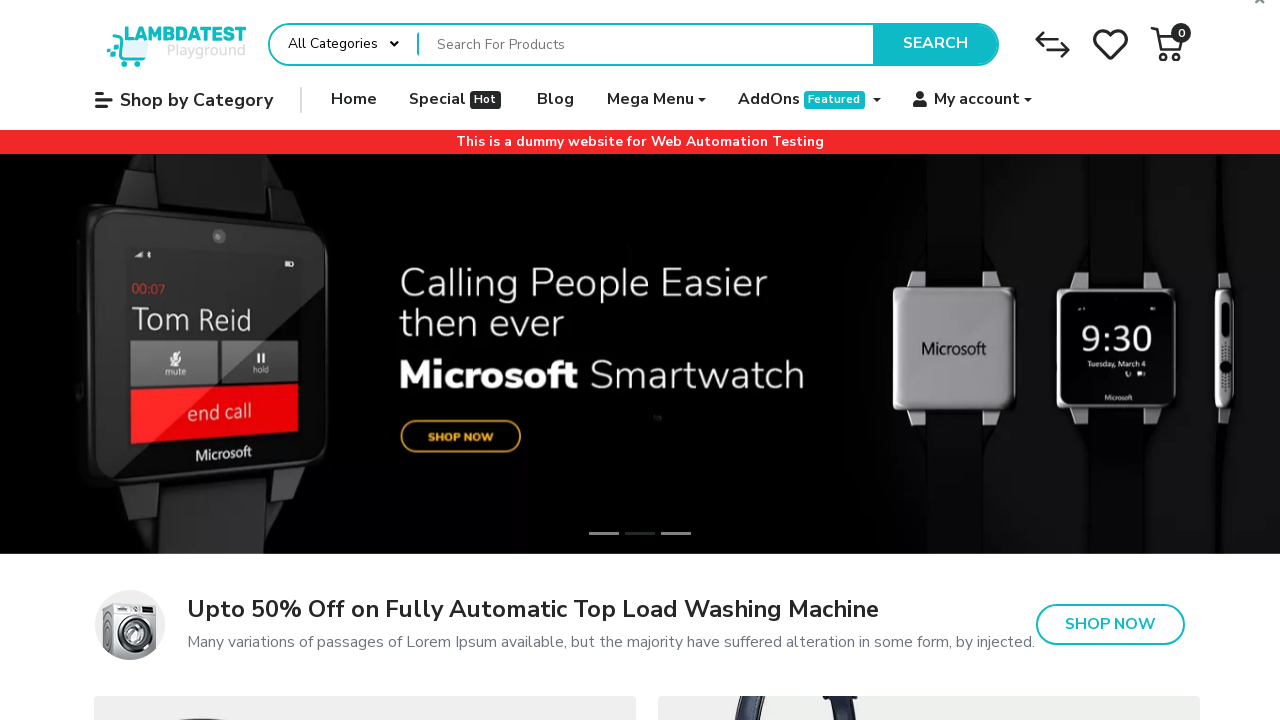

Checked link validity: https://ecommerce-playground.lambdatest.io/index.php?route=product/product&product_id=107 returned status 200
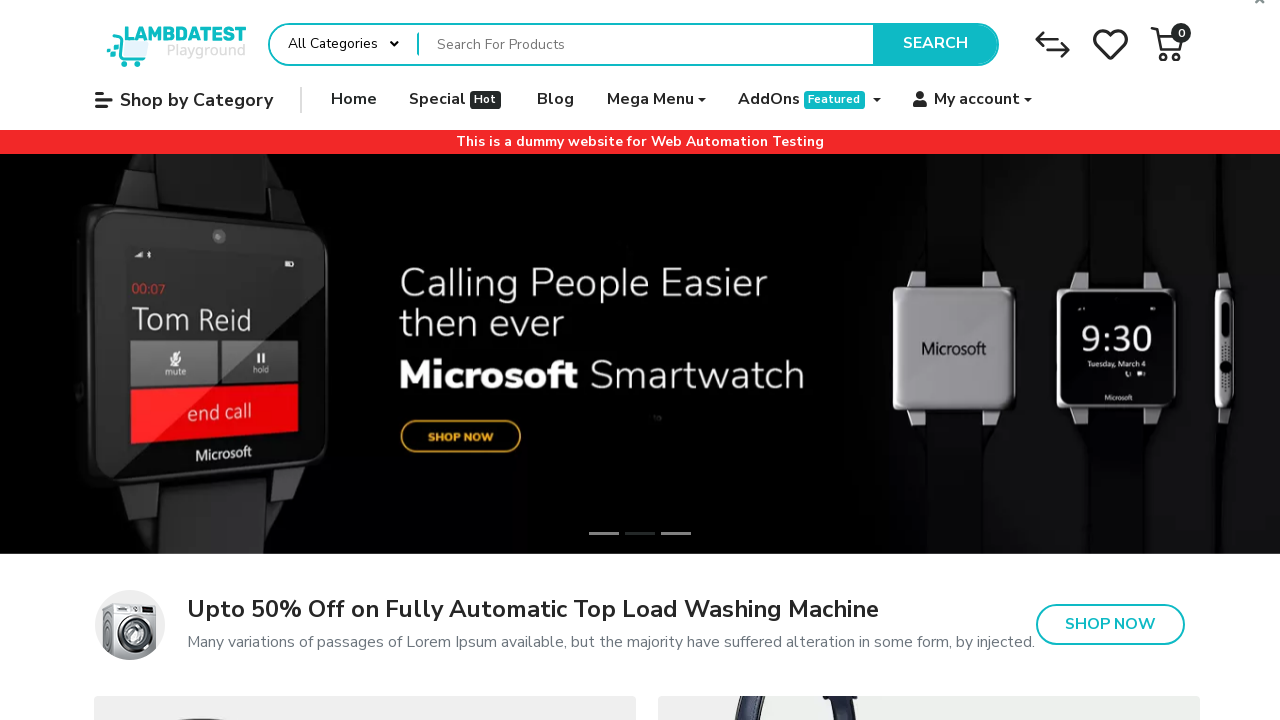

Checked link validity: https://ecommerce-playground.lambdatest.io/index.php?route=product/product&product_id=107 returned status 200
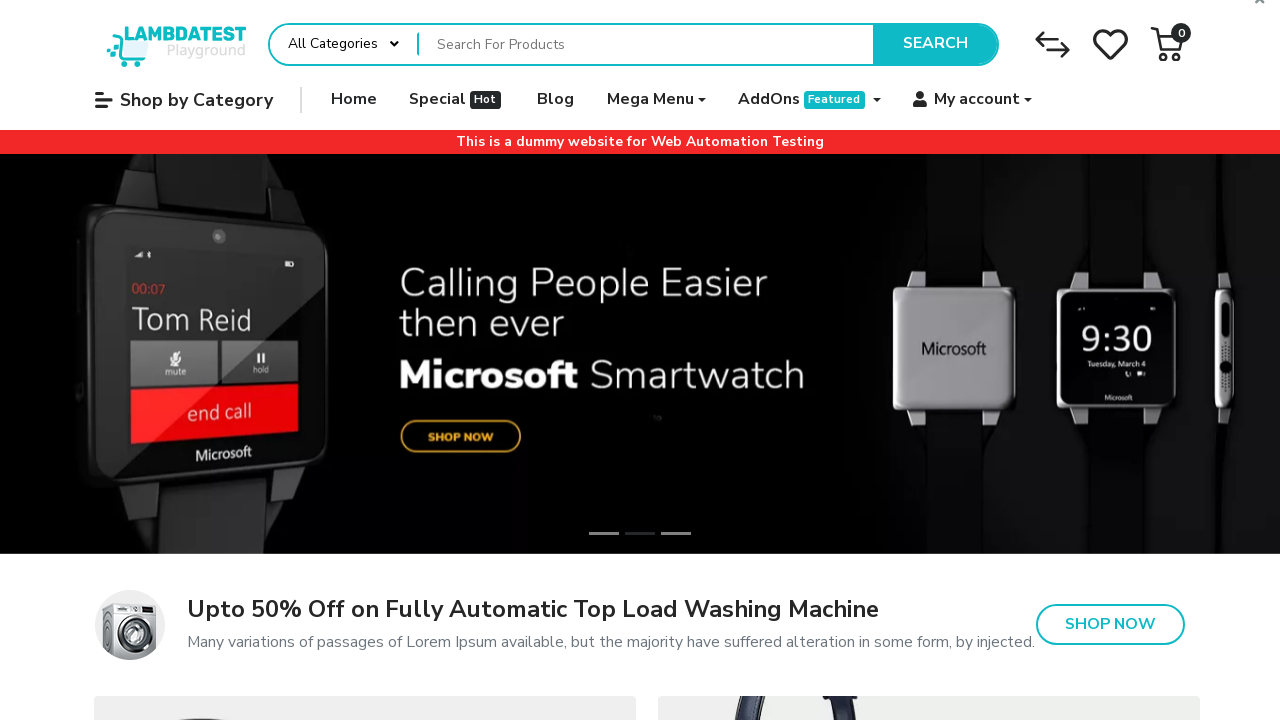

Checked link validity: https://ecommerce-playground.lambdatest.io/index.php?route=product/product&product_id=106 returned status 200
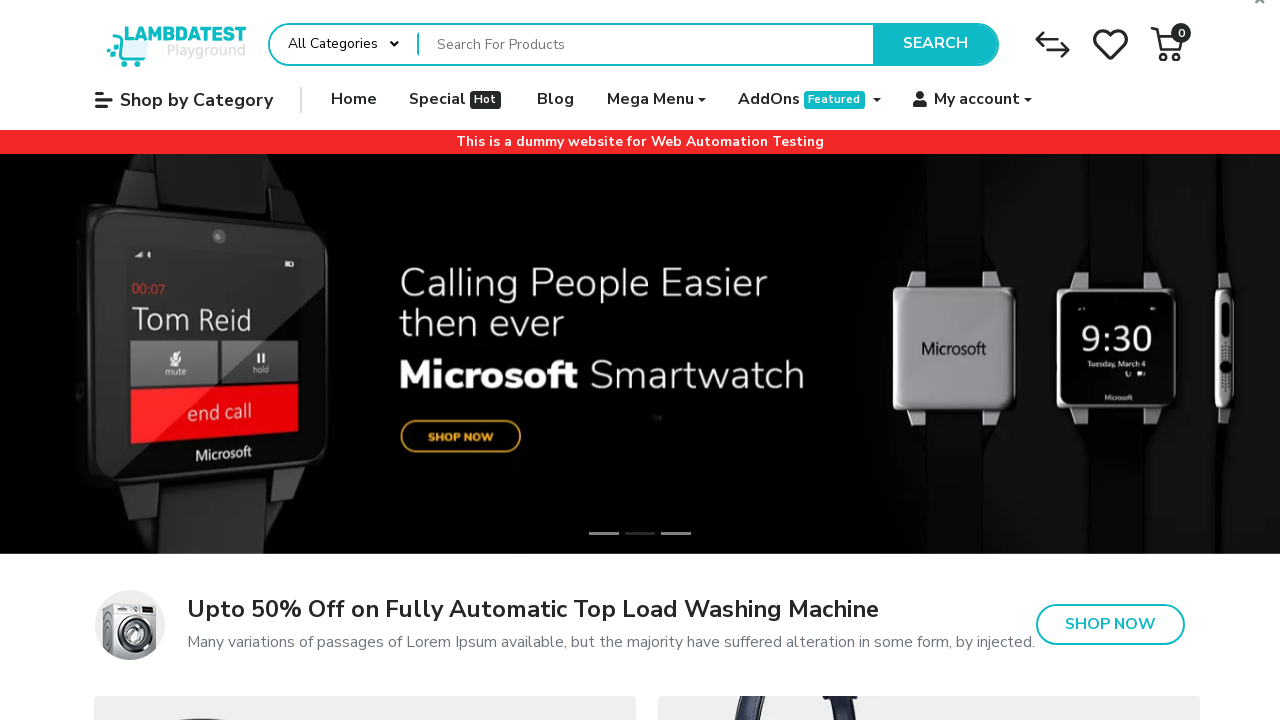

Checked link validity: https://ecommerce-playground.lambdatest.io/index.php?route=product/product&product_id=106 returned status 200
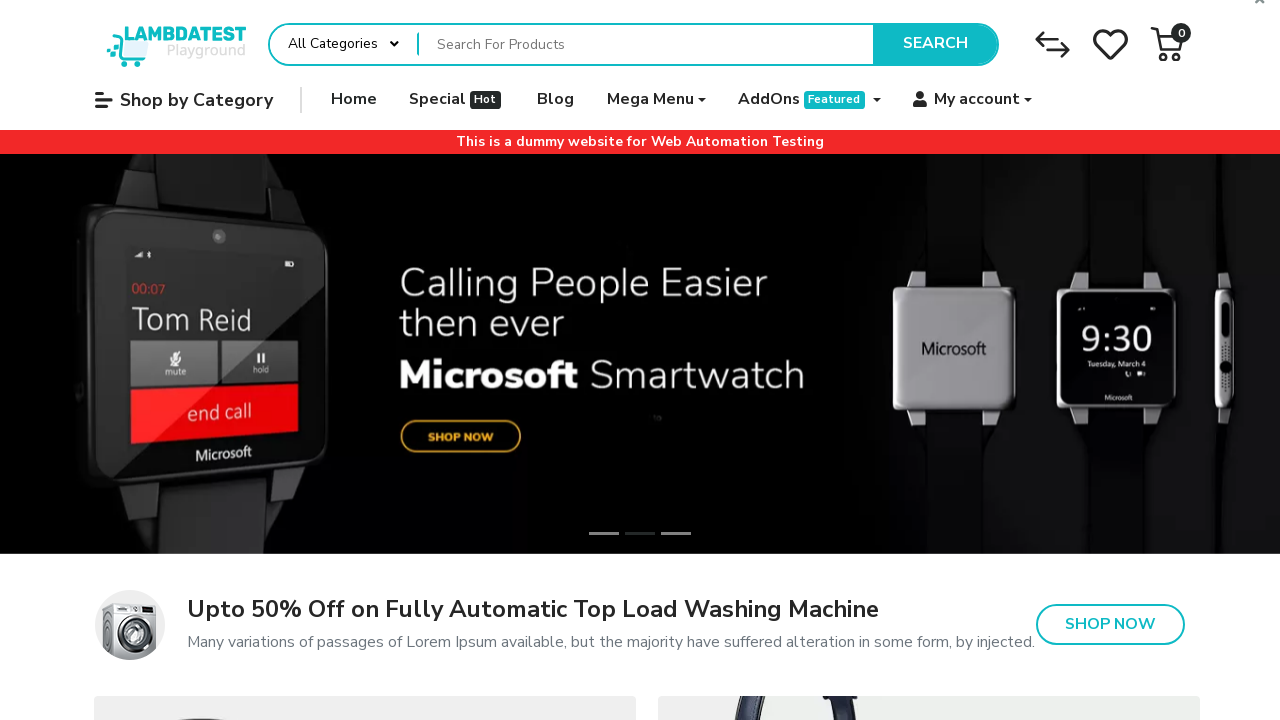

Checked link validity: https://ecommerce-playground.lambdatest.io/index.php?route=product/product&product_id=105 returned status 200
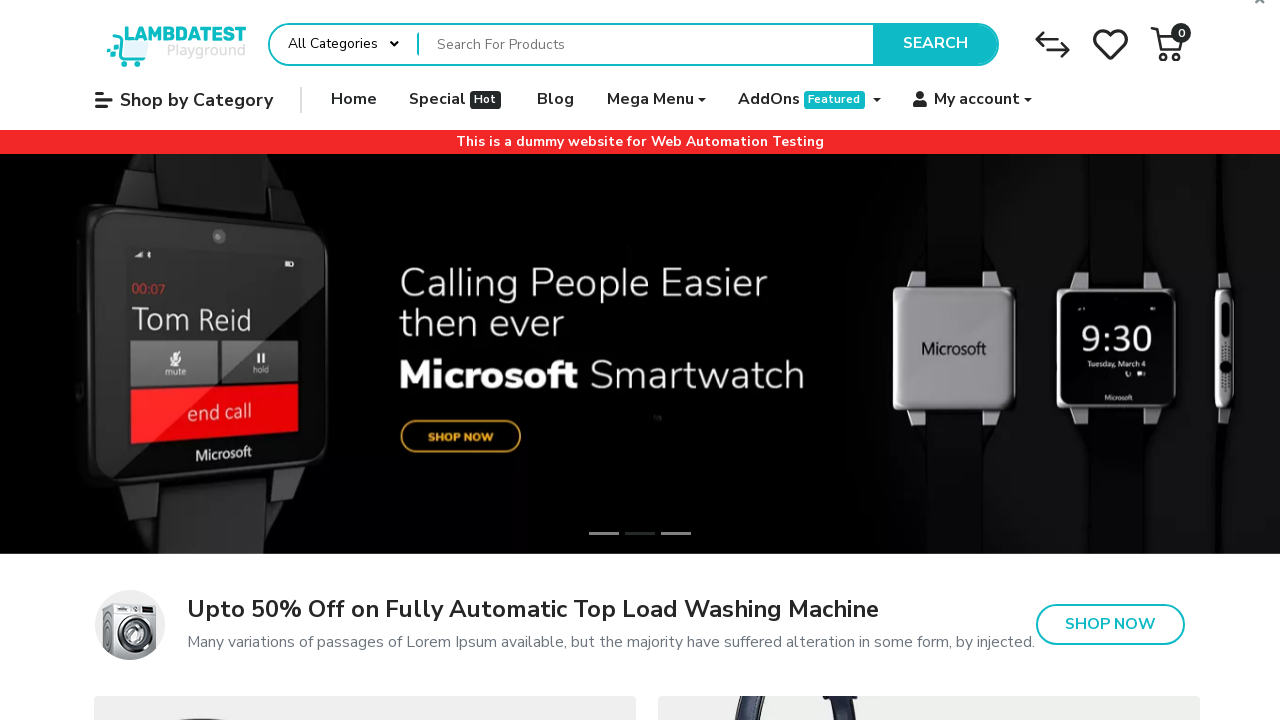

Checked link validity: https://ecommerce-playground.lambdatest.io/index.php?route=product/product&product_id=105 returned status 200
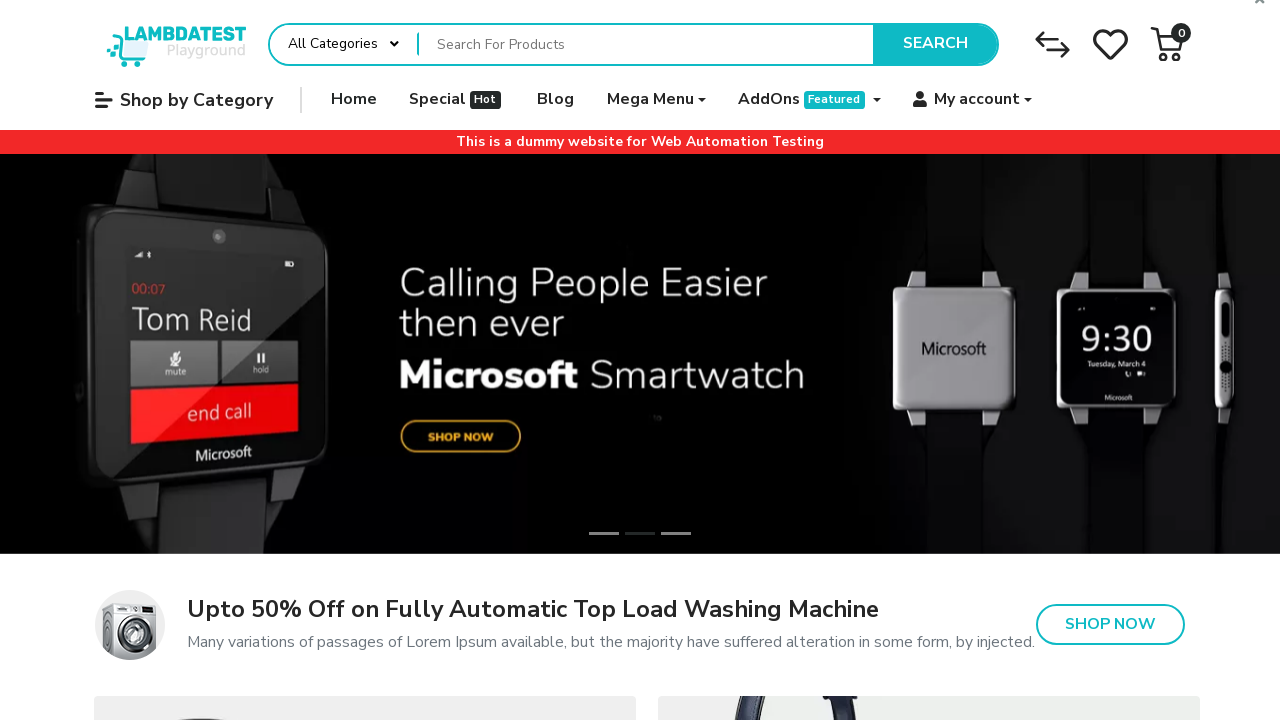

Checked link validity: https://ecommerce-playground.lambdatest.io/index.php?route=product/product&product_id=104 returned status 200
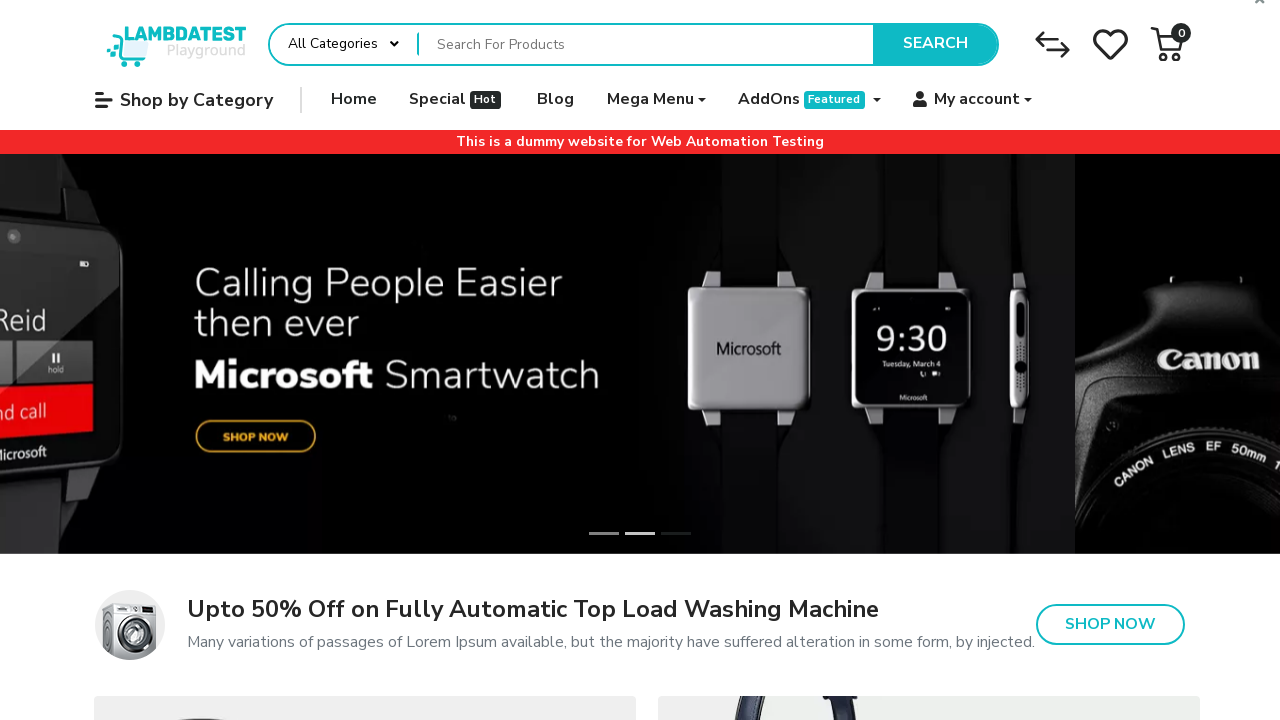

Checked link validity: https://ecommerce-playground.lambdatest.io/index.php?route=product/product&product_id=104 returned status 200
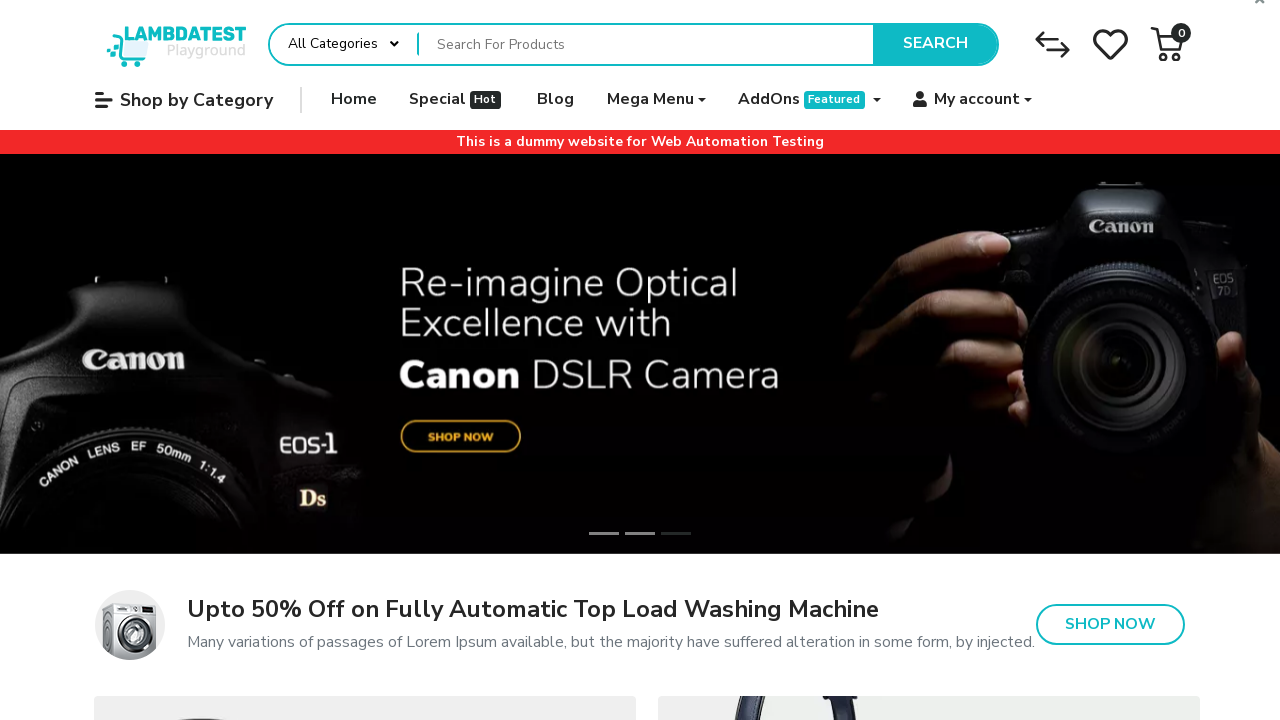

Checked link validity: https://ecommerce-playground.lambdatest.io/index.php?route=product/product&product_id=103 returned status 200
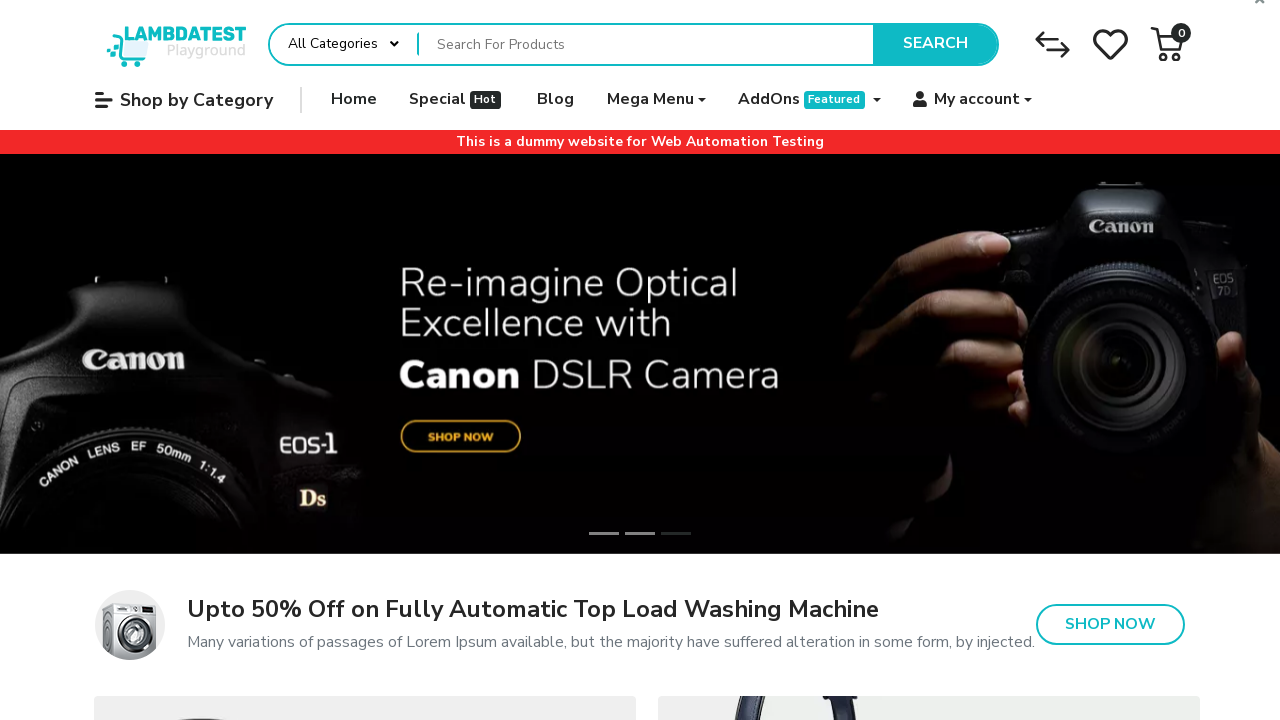

Checked link validity: https://ecommerce-playground.lambdatest.io/index.php?route=product/product&product_id=103 returned status 200
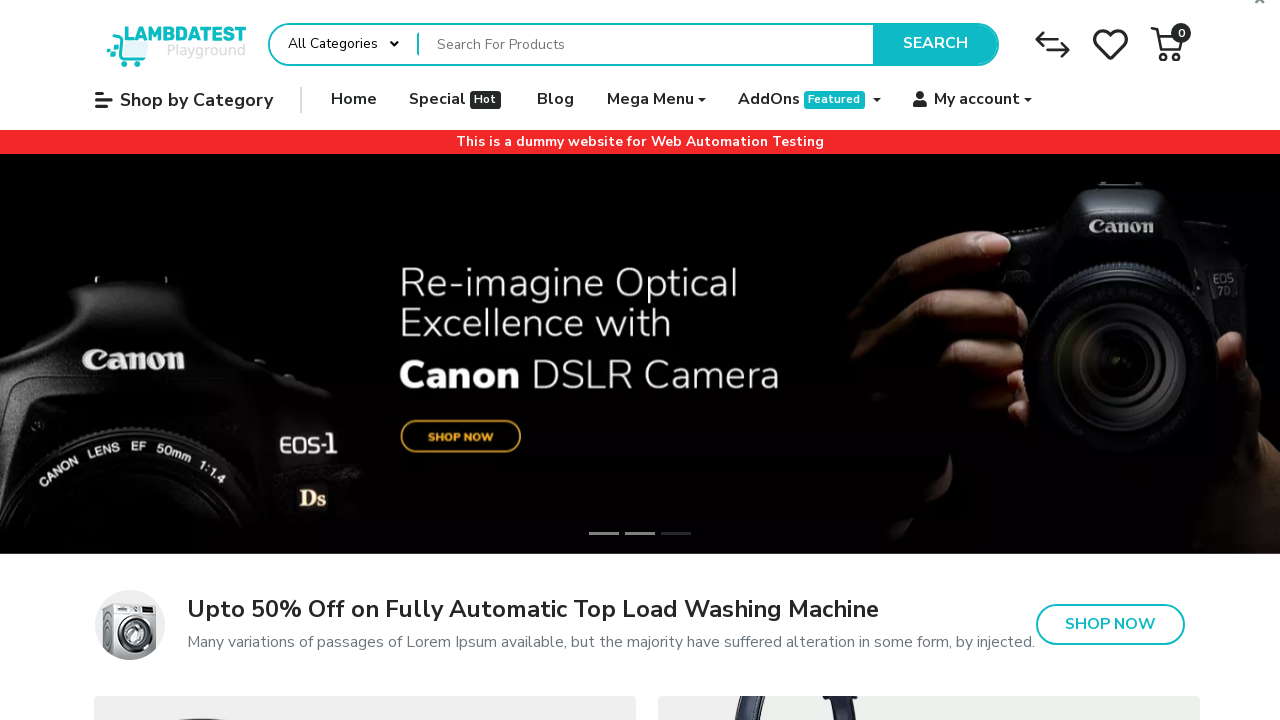

Checked link validity: https://ecommerce-playground.lambdatest.io/index.php?route=product/product&product_id=102 returned status 200
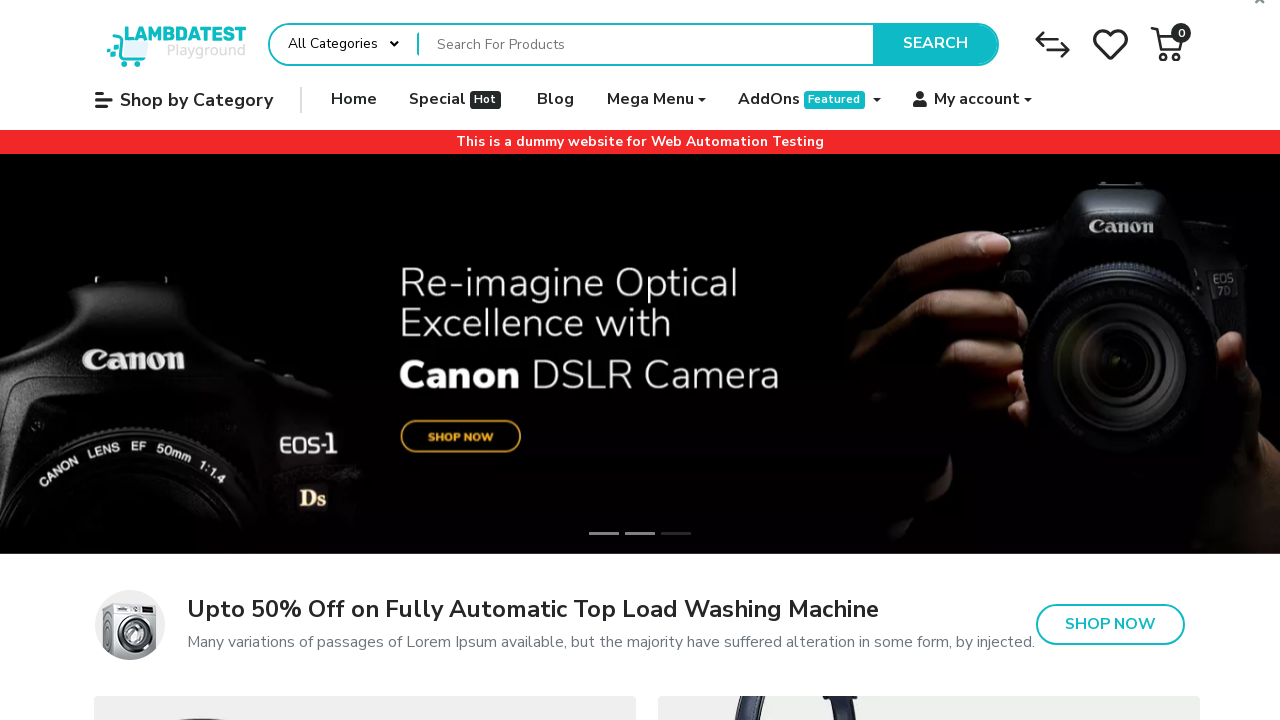

Checked link validity: https://ecommerce-playground.lambdatest.io/index.php?route=product/product&product_id=102 returned status 200
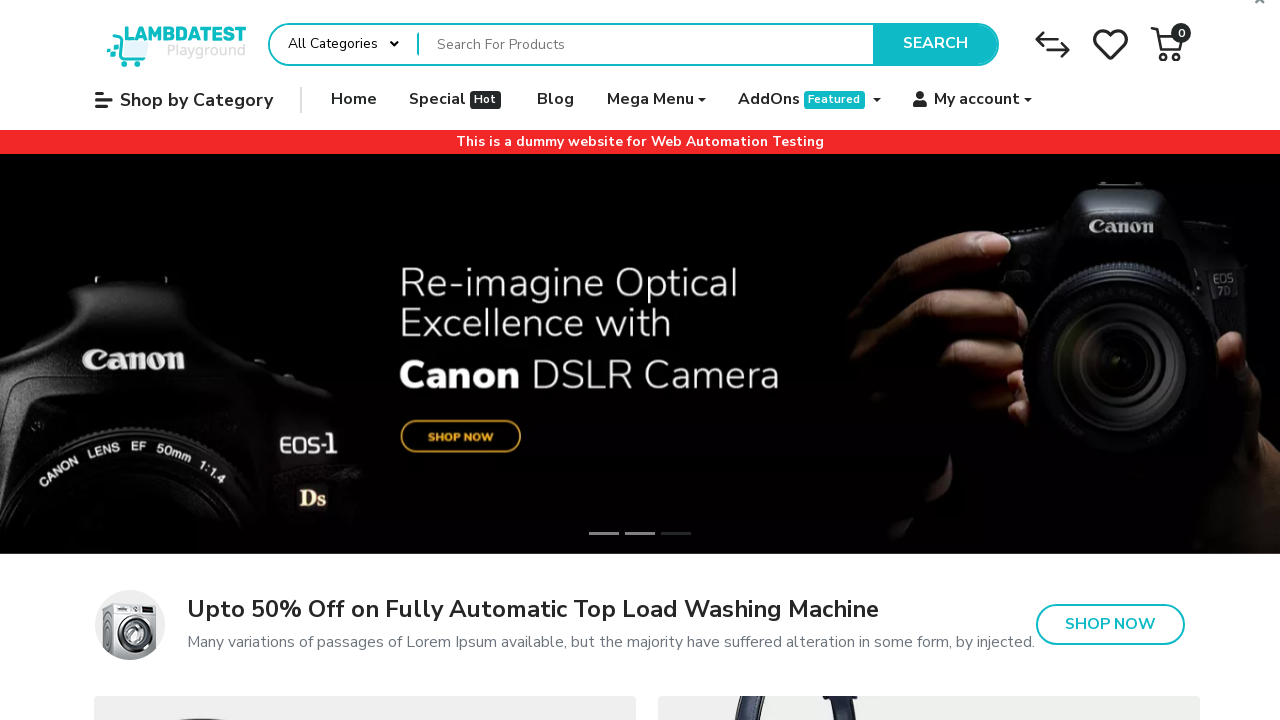

Checked link validity: https://ecommerce-playground.lambdatest.io/index.php?route=product/product&product_id=101 returned status 200
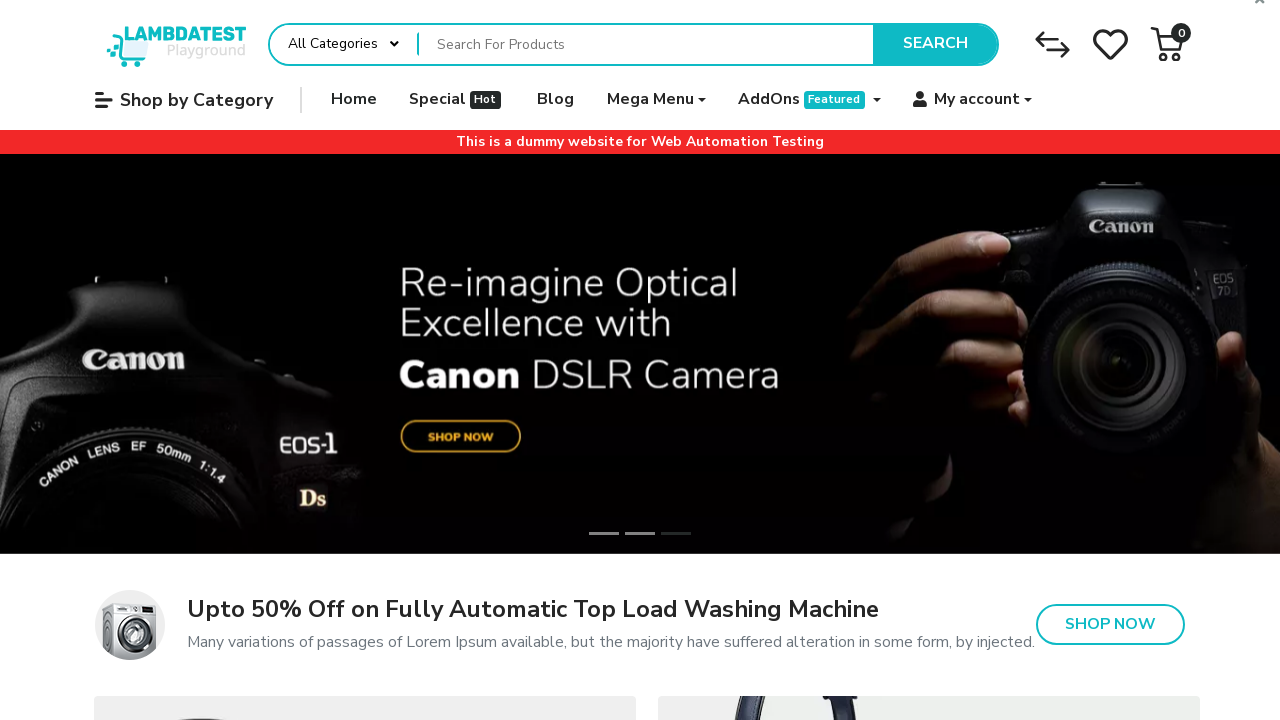

Checked link validity: https://ecommerce-playground.lambdatest.io/index.php?route=product/product&product_id=101 returned status 200
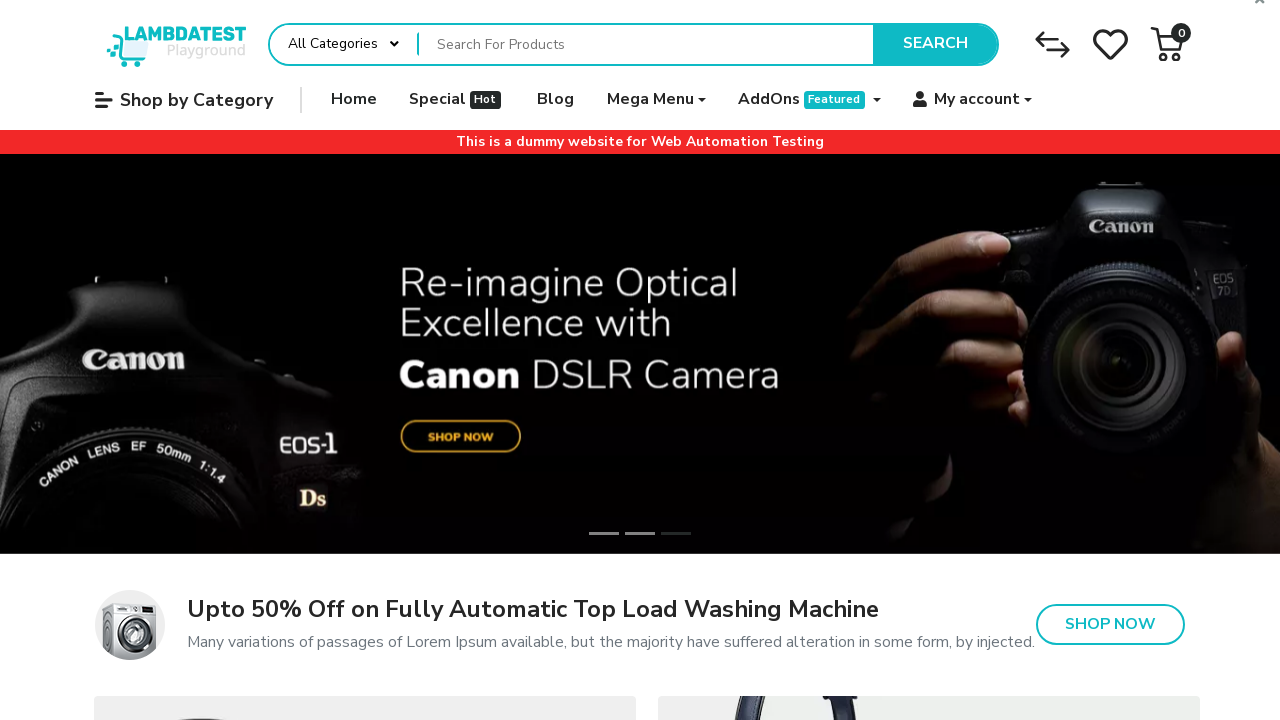

Checked link validity: https://ecommerce-playground.lambdatest.io/index.php?route=product/product&product_id=100 returned status 200
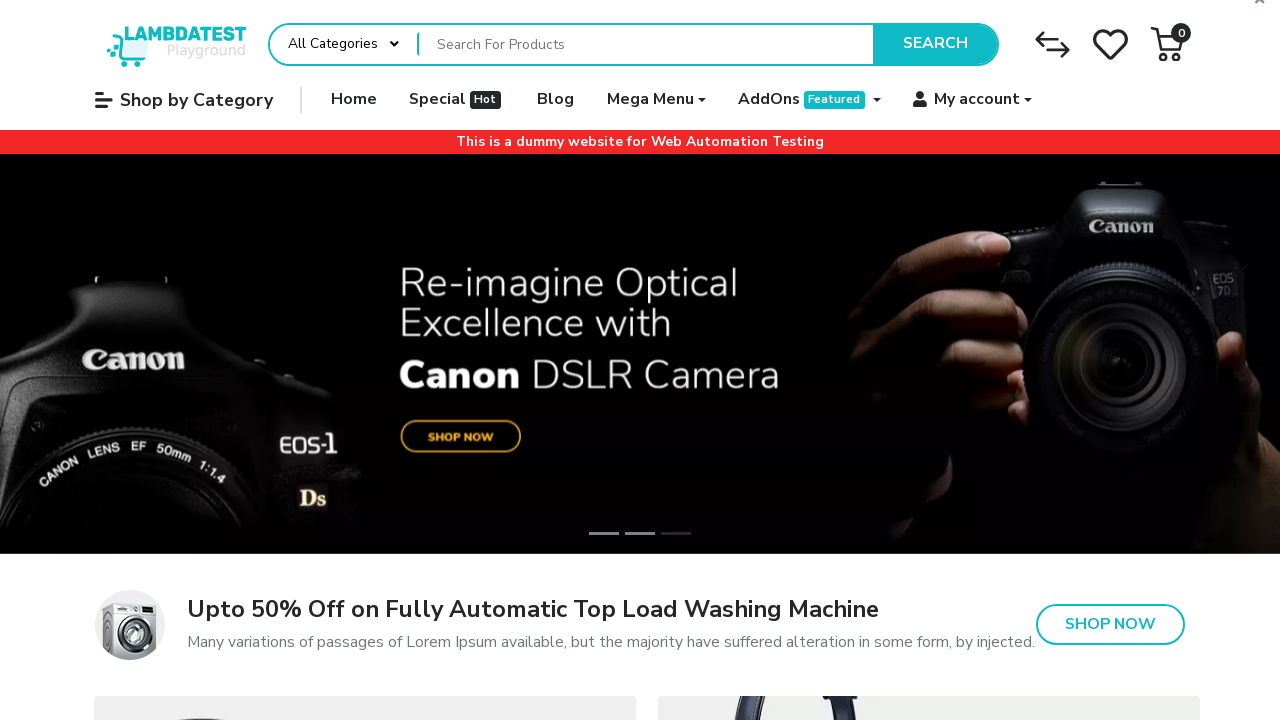

Checked link validity: https://ecommerce-playground.lambdatest.io/index.php?route=product/product&product_id=100 returned status 200
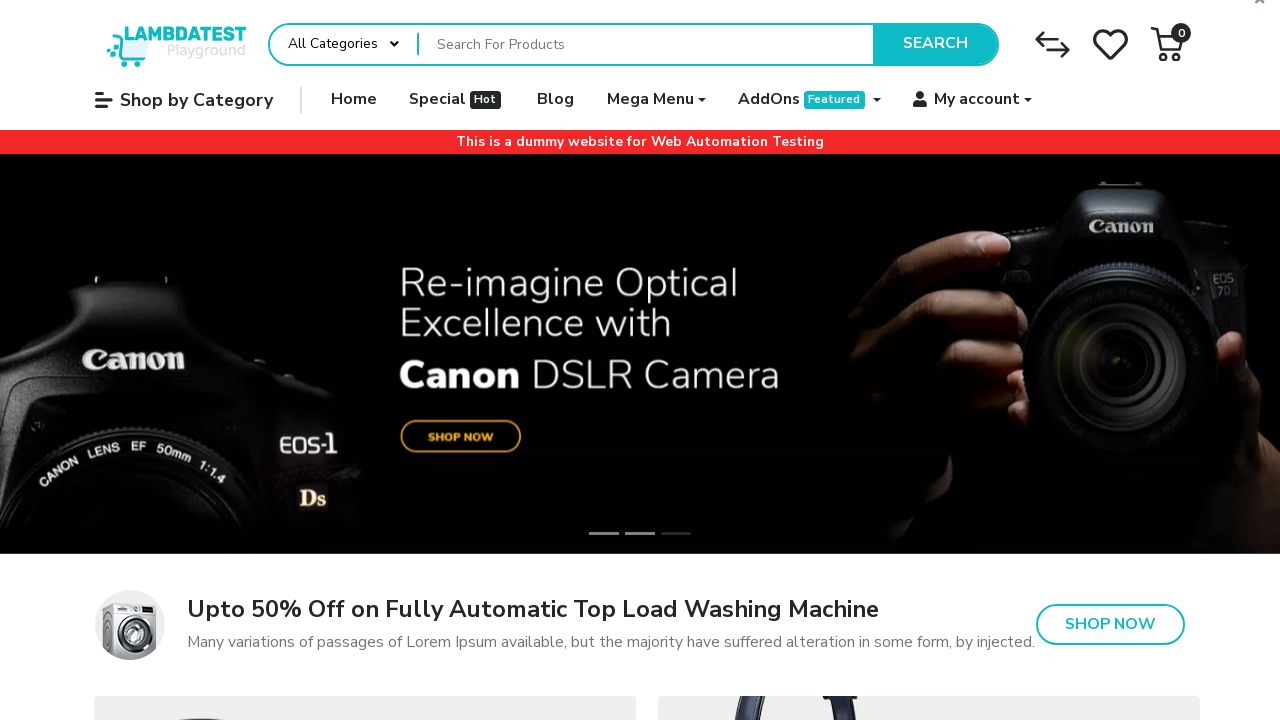

Checked link validity: https://ecommerce-playground.lambdatest.io/index.php?route=product/product&product_id=99 returned status 200
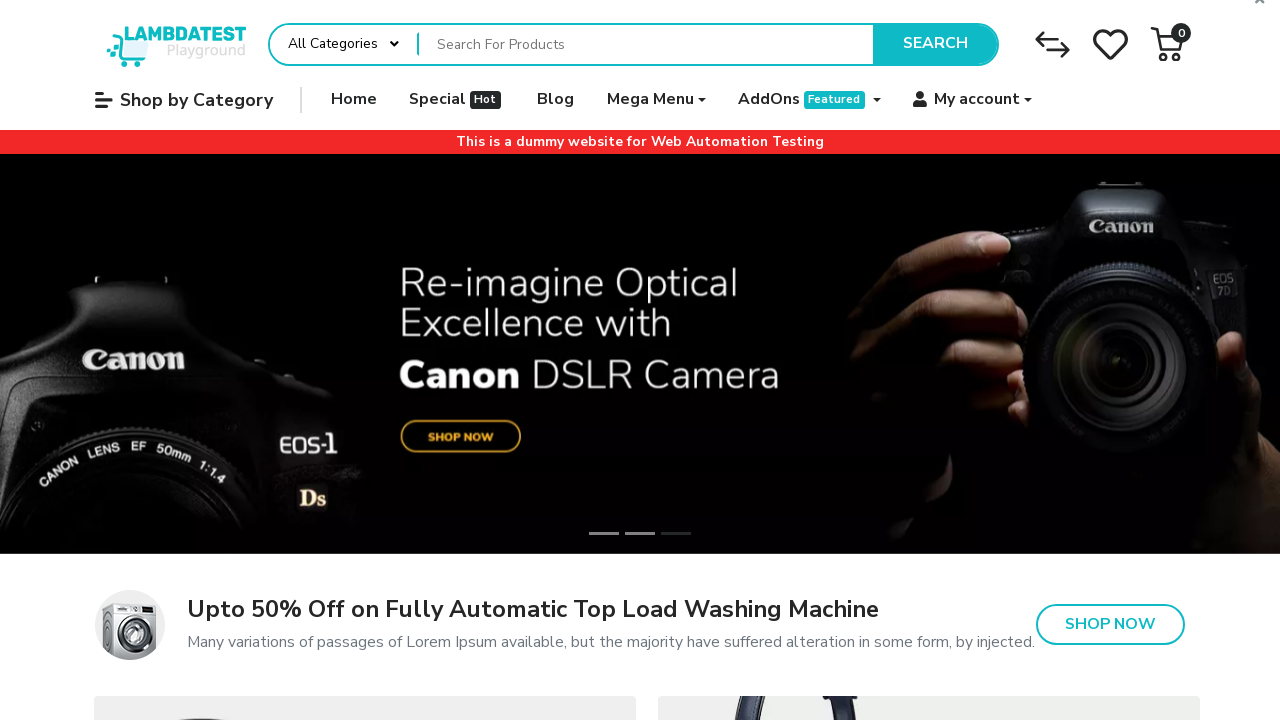

Checked link validity: https://ecommerce-playground.lambdatest.io/index.php?route=product/product&product_id=99 returned status 200
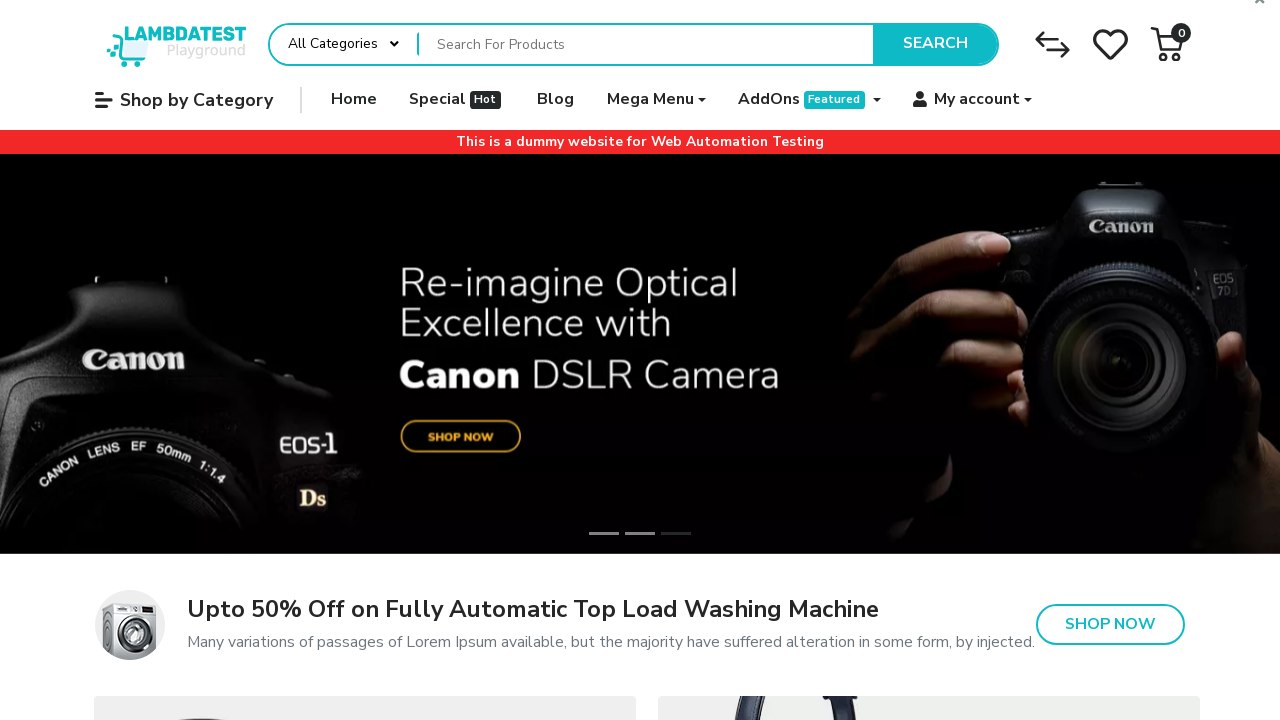

Checked link validity: https://ecommerce-playground.lambdatest.io/index.php?route=product/product&product_id=98 returned status 200
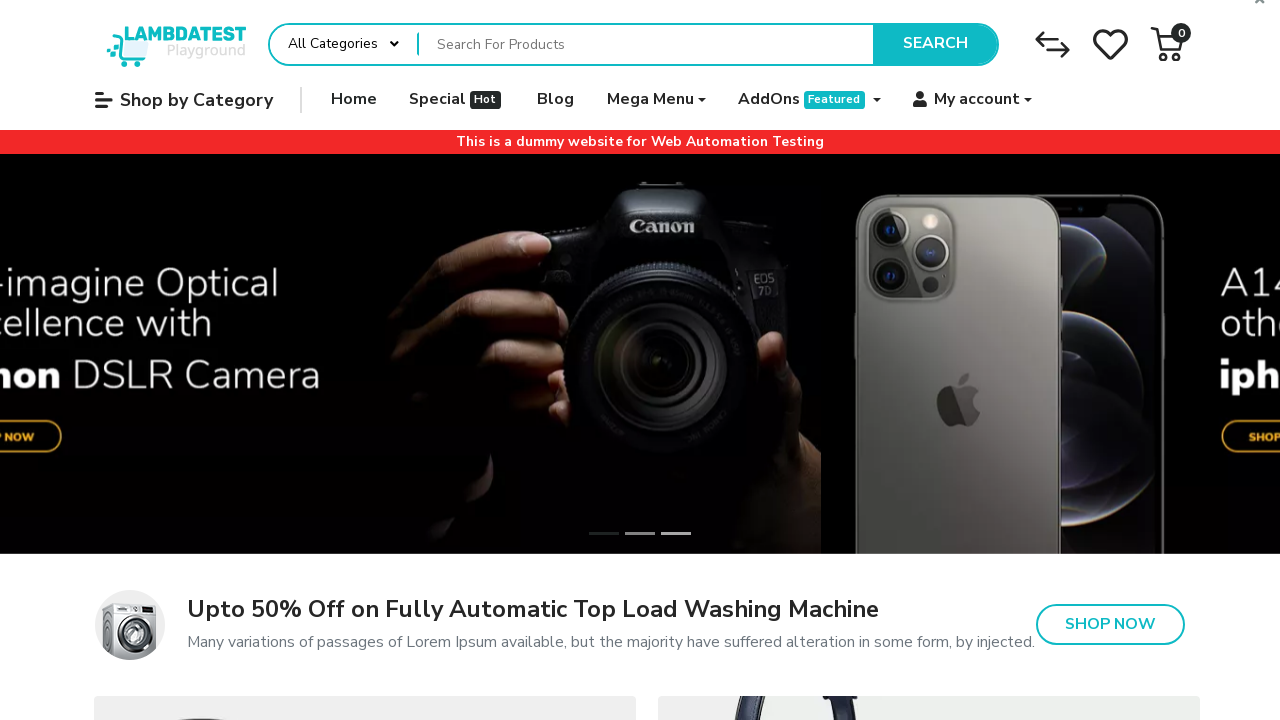

Checked link validity: https://ecommerce-playground.lambdatest.io/index.php?route=product/product&product_id=98 returned status 200
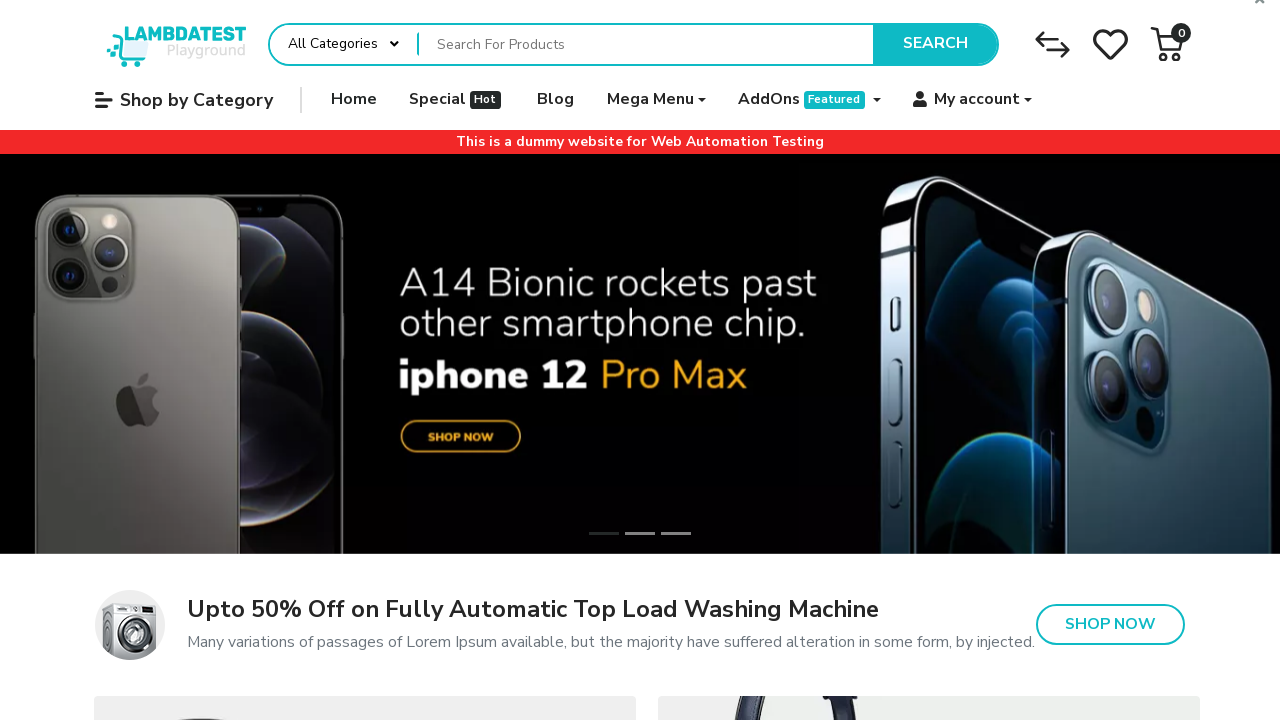

Checked link validity: https://ecommerce-playground.lambdatest.io/index.php?route=product/product&product_id=30 returned status 200
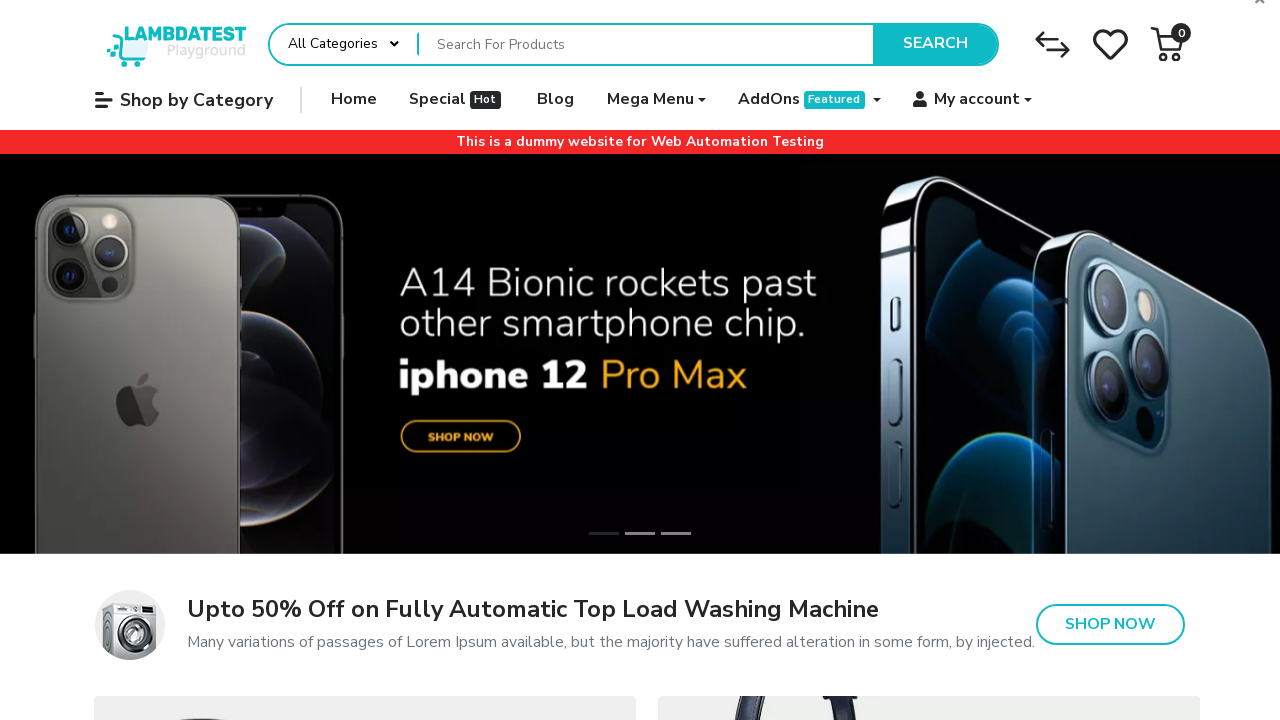

Checked link validity: https://ecommerce-playground.lambdatest.io/index.php?route=product/product&product_id=30 returned status 200
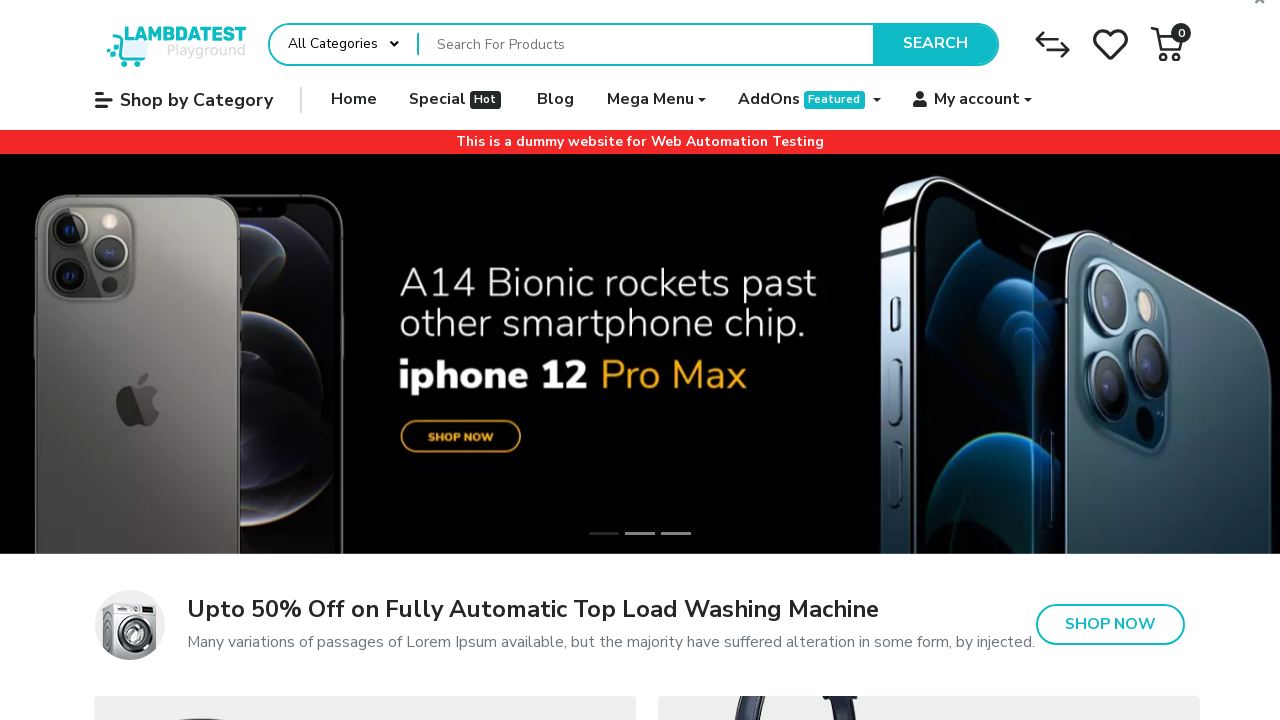

Checked link validity: https://ecommerce-playground.lambdatest.io/index.php?route=product/product&product_id=28 returned status 200
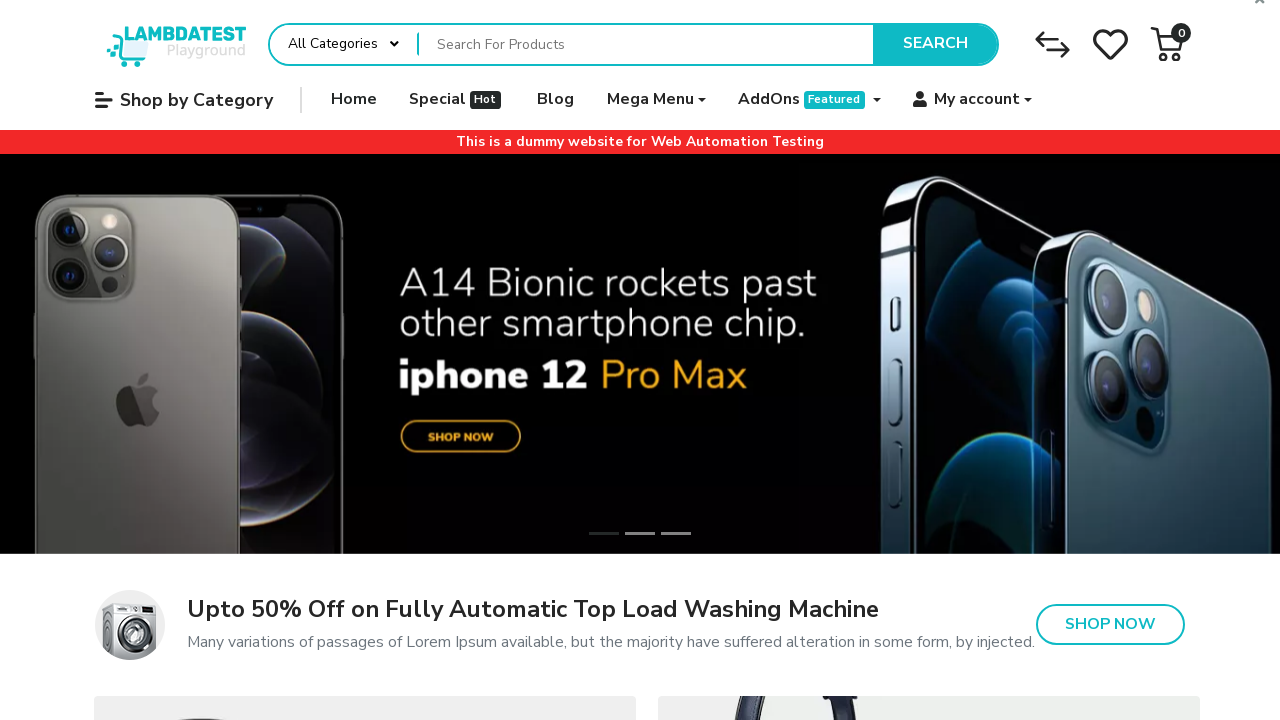

Checked link validity: https://ecommerce-playground.lambdatest.io/index.php?route=product/product&product_id=28 returned status 200
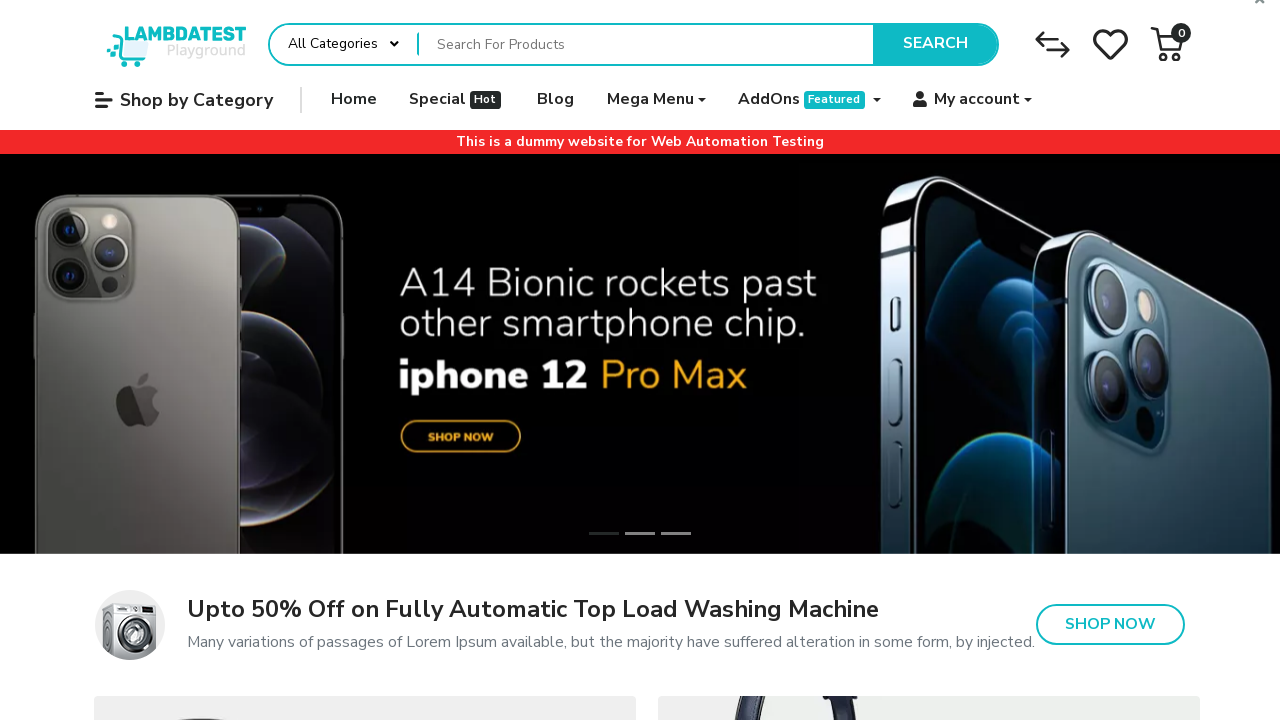

Checked link validity: https://ecommerce-playground.lambdatest.io/index.php?route=product/product&product_id=42 returned status 200
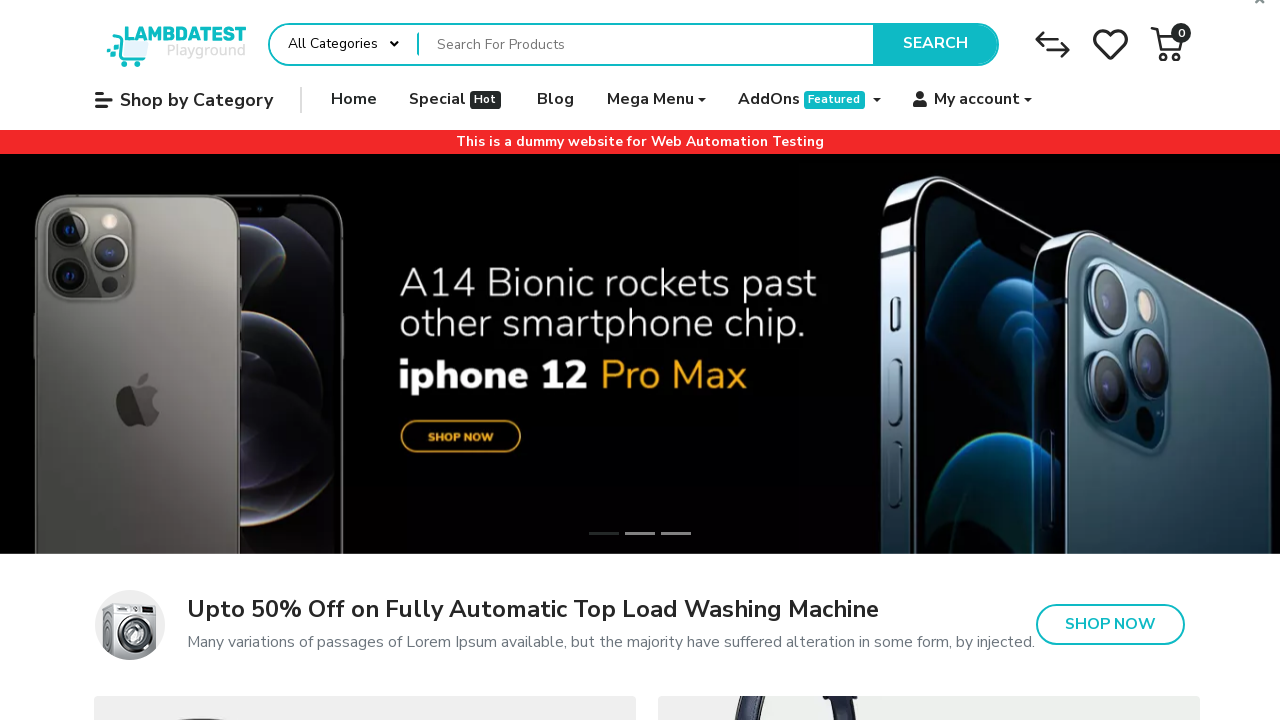

Checked link validity: https://ecommerce-playground.lambdatest.io/index.php?route=product/product&product_id=42 returned status 200
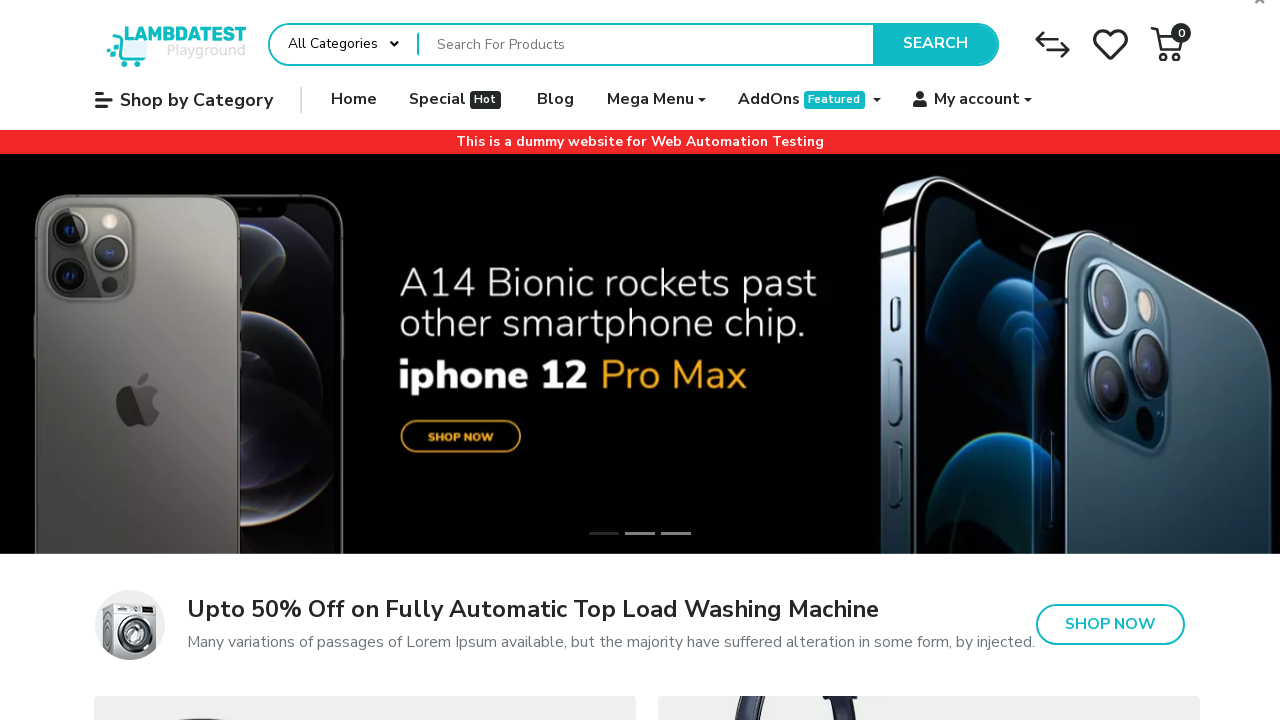

Checked link validity: https://ecommerce-playground.lambdatest.io/index.php?route=product/product&product_id=36 returned status 200
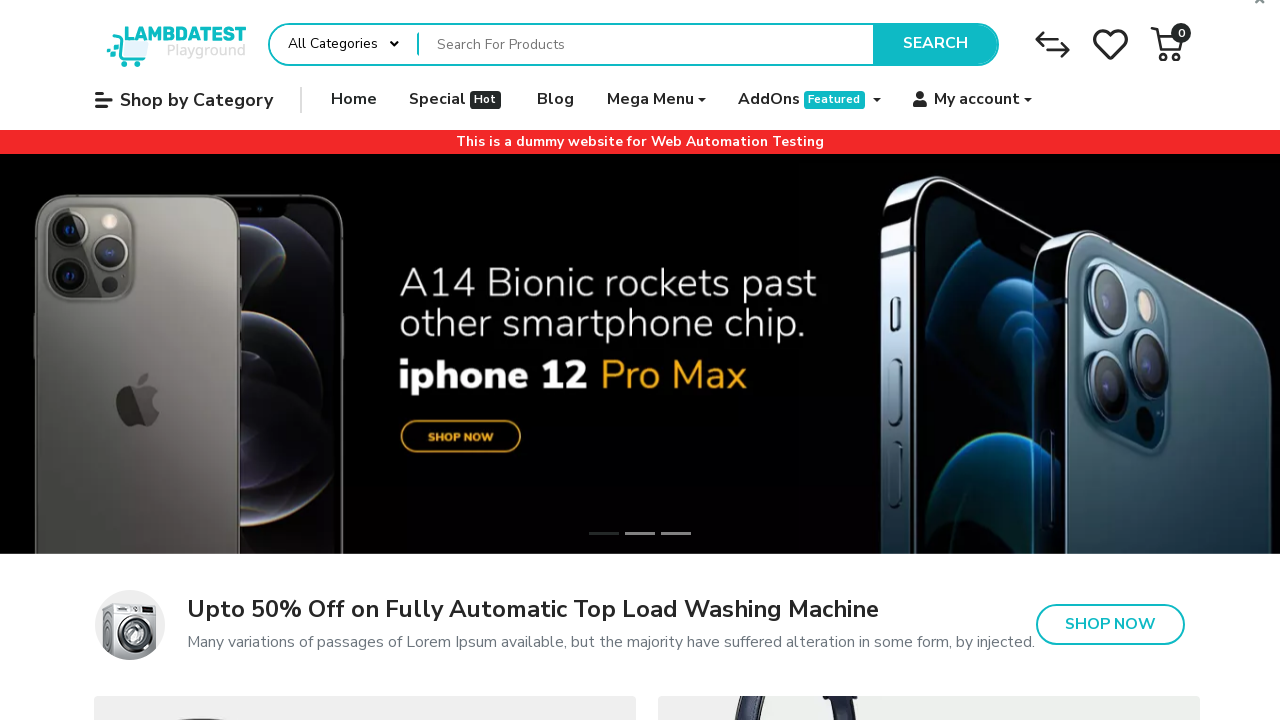

Checked link validity: https://ecommerce-playground.lambdatest.io/index.php?route=product/product&product_id=36 returned status 200
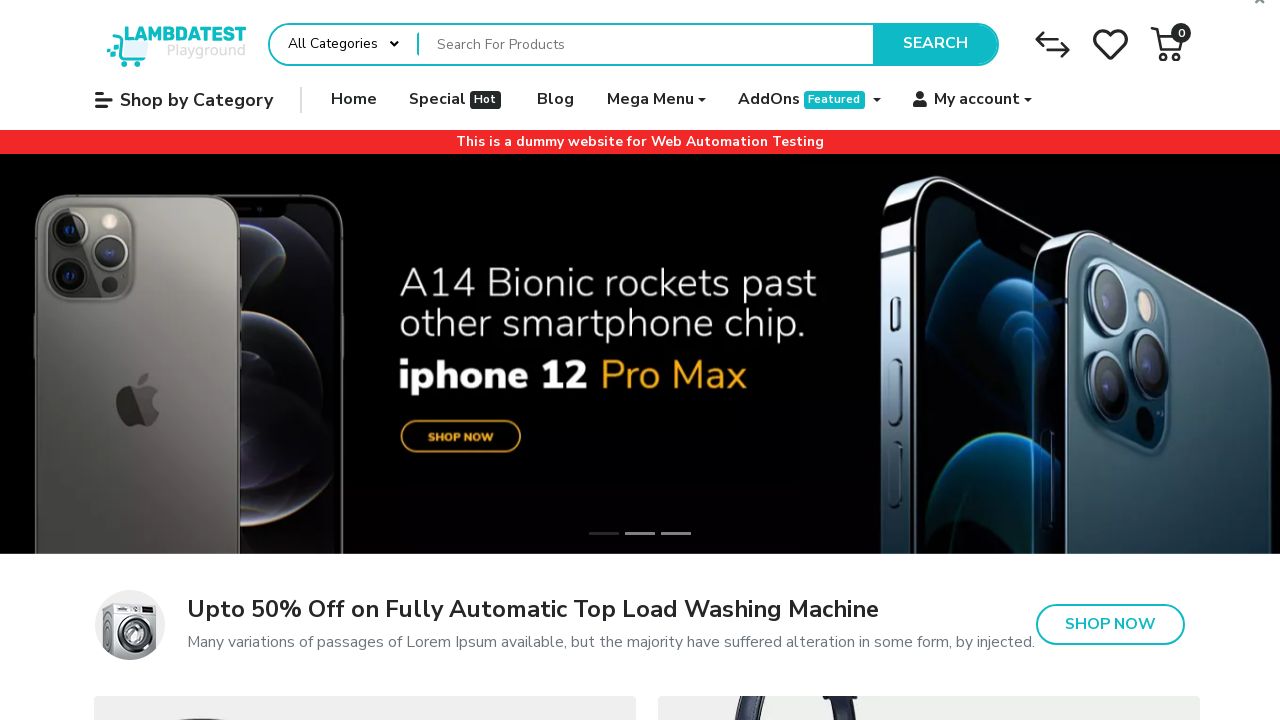

Checked link validity: https://ecommerce-playground.lambdatest.io/index.php?route=product/product&product_id=40 returned status 200
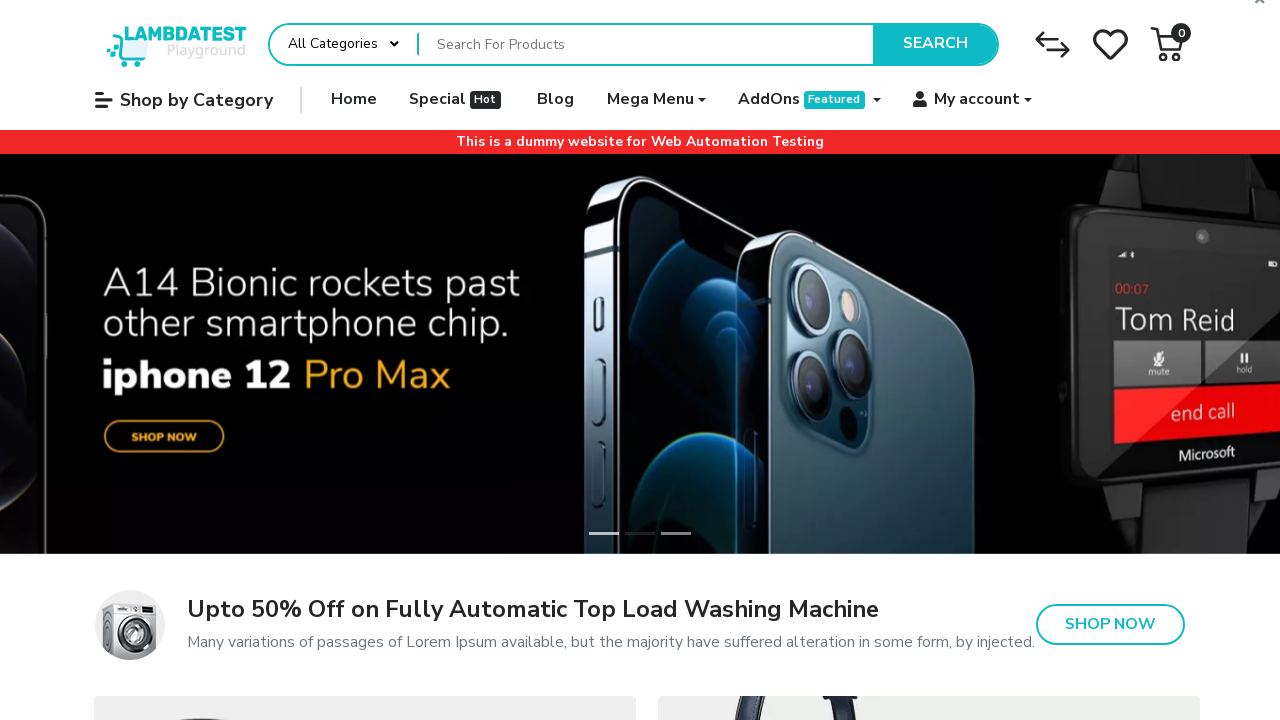

Checked link validity: https://ecommerce-playground.lambdatest.io/index.php?route=product/product&product_id=40 returned status 200
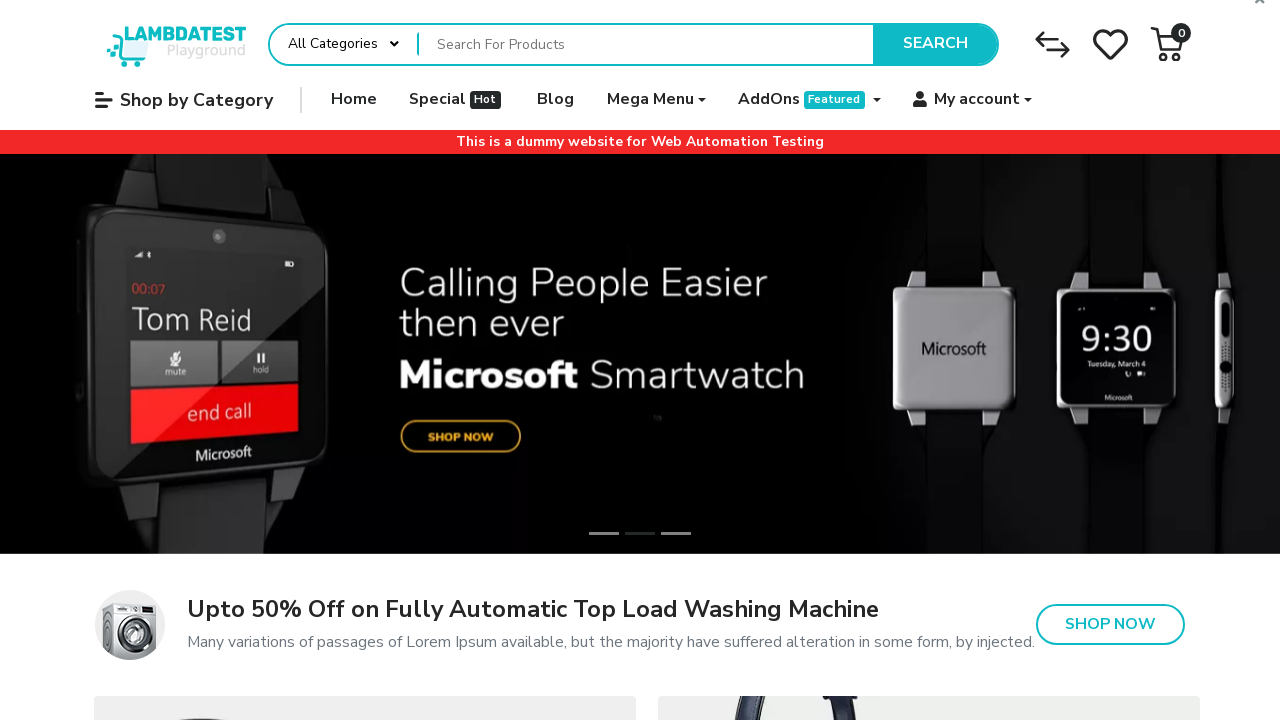

Checked link validity: https://ecommerce-playground.lambdatest.io/index.php?route=product/product&product_id=29 returned status 200
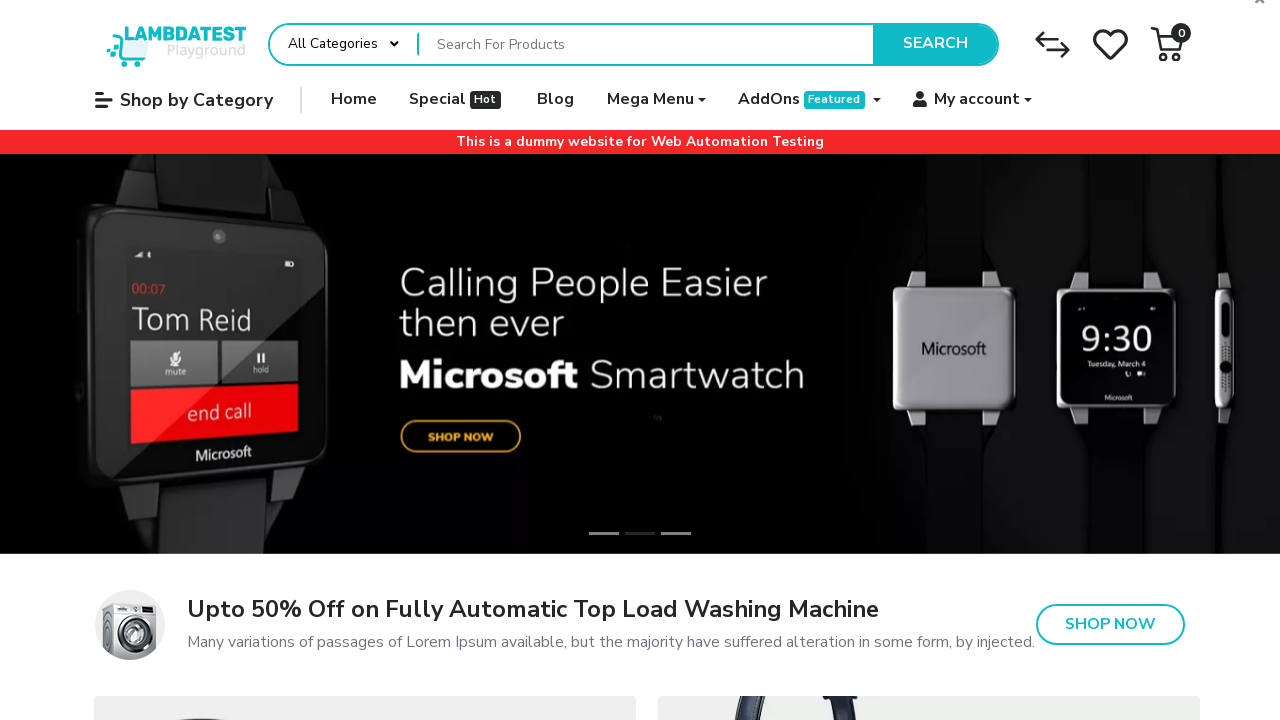

Checked link validity: https://ecommerce-playground.lambdatest.io/index.php?route=product/product&product_id=29 returned status 200
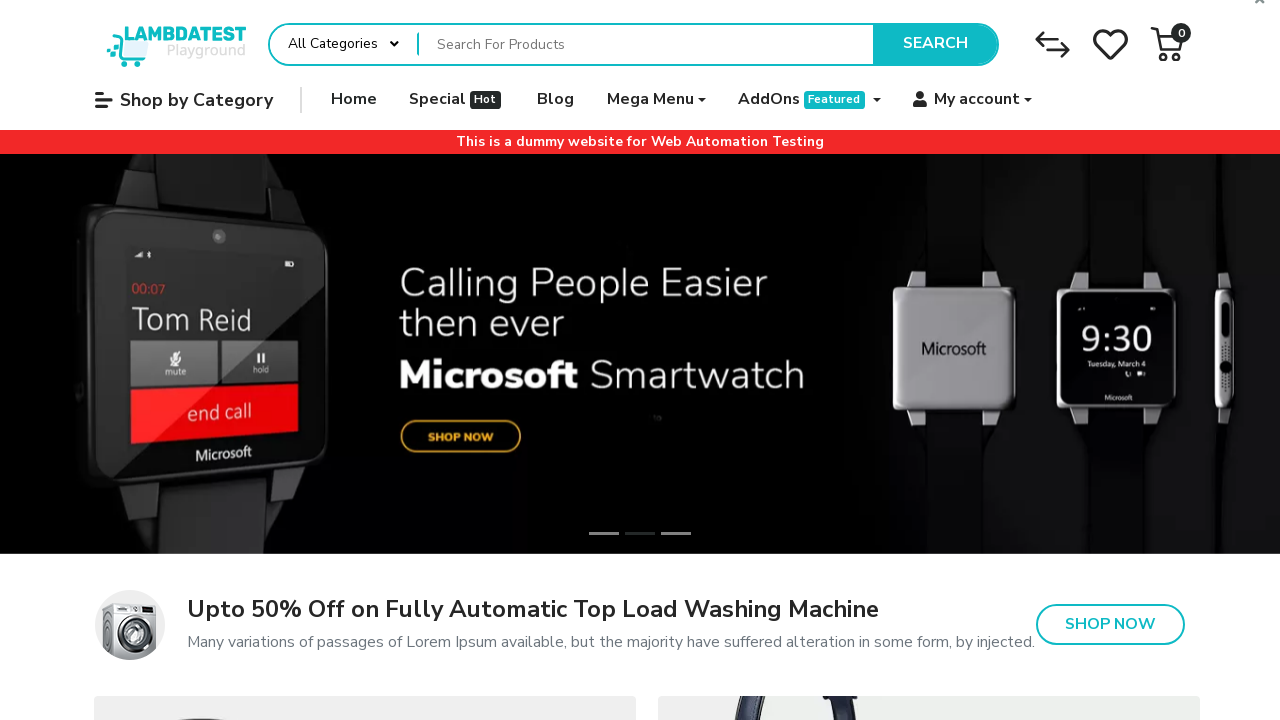

Checked link validity: https://ecommerce-playground.lambdatest.io/index.php?route=product/product&product_id=32 returned status 200
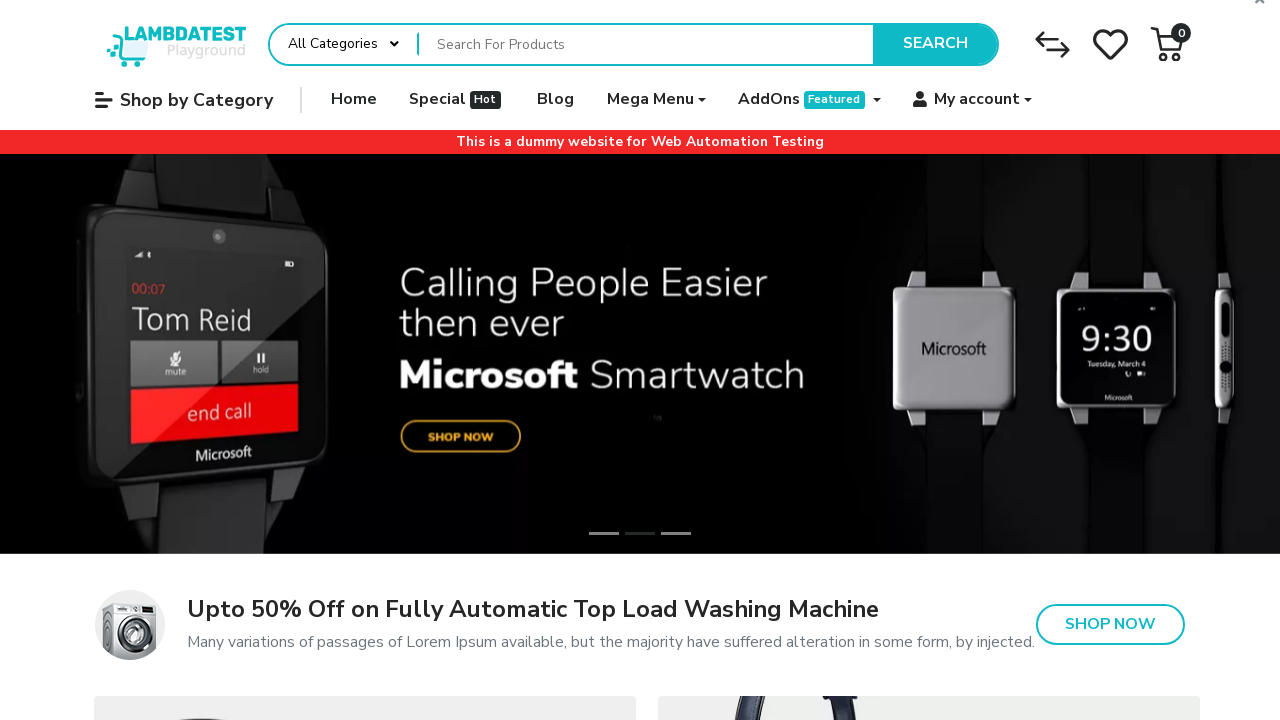

Checked link validity: https://ecommerce-playground.lambdatest.io/index.php?route=product/product&product_id=32 returned status 200
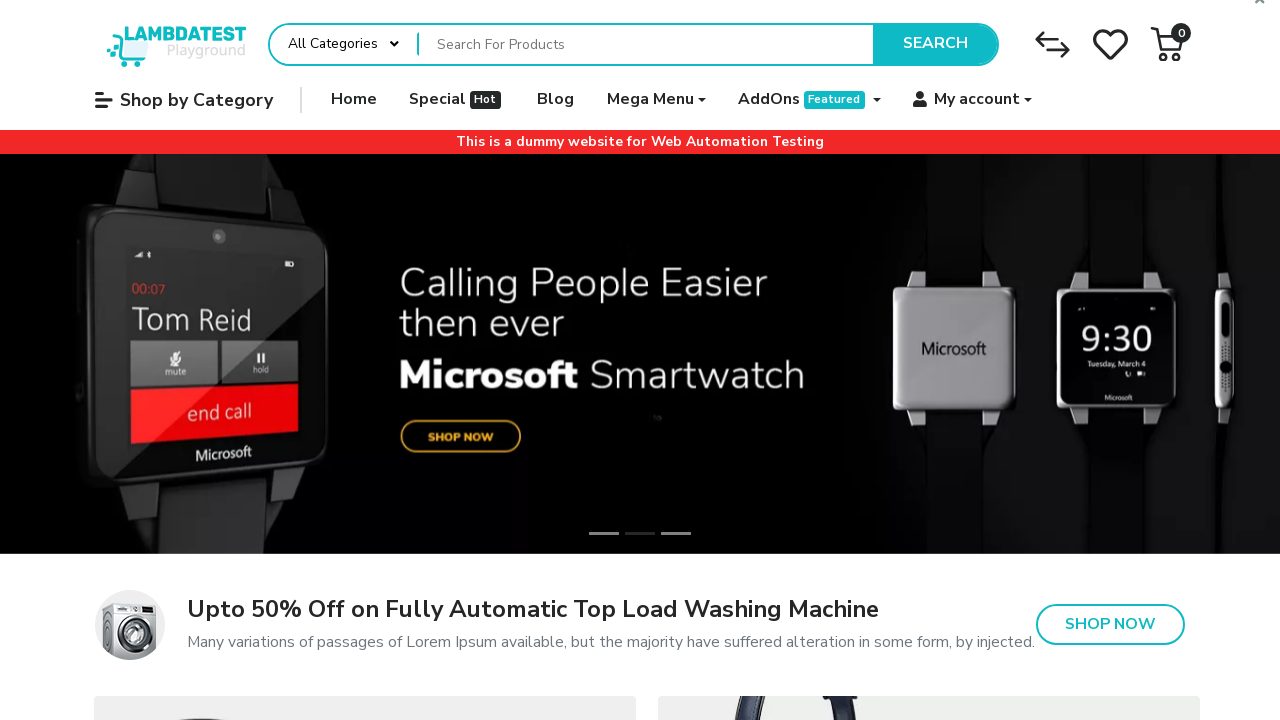

Checked link validity: https://ecommerce-playground.lambdatest.io/index.php?route=product/product&product_id=47 returned status 200
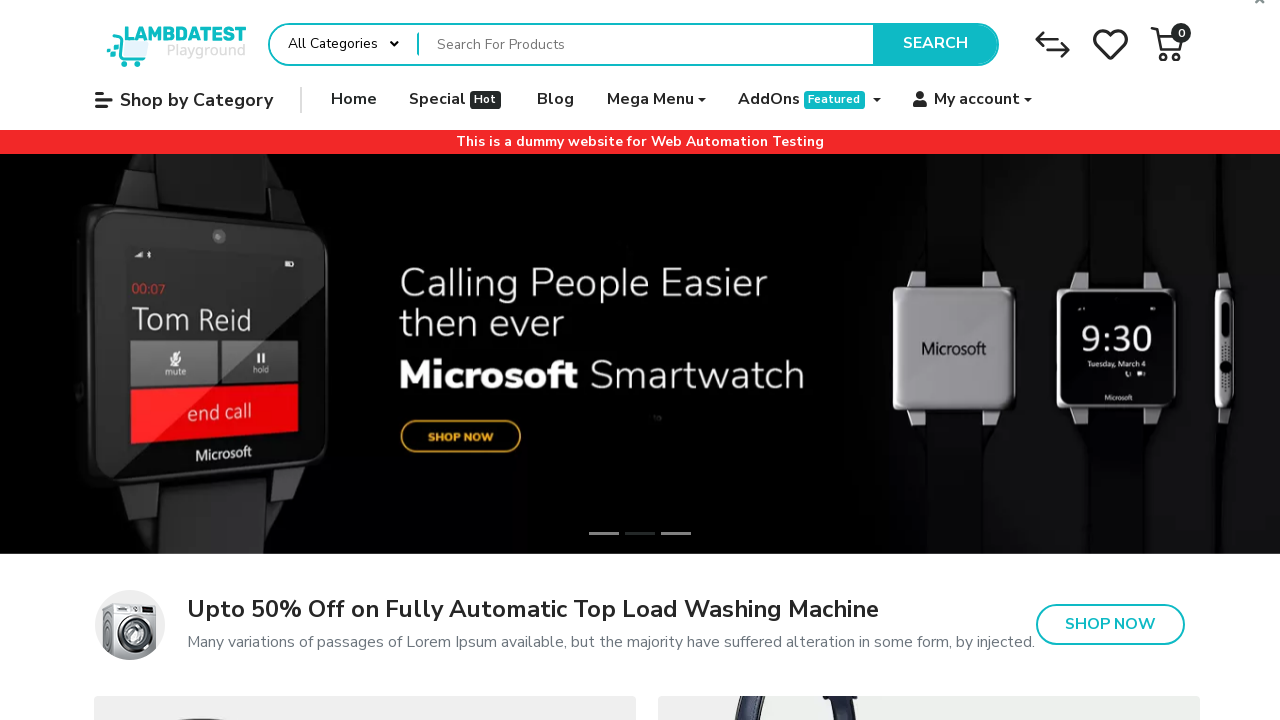

Checked link validity: https://ecommerce-playground.lambdatest.io/index.php?route=product/product&product_id=47 returned status 200
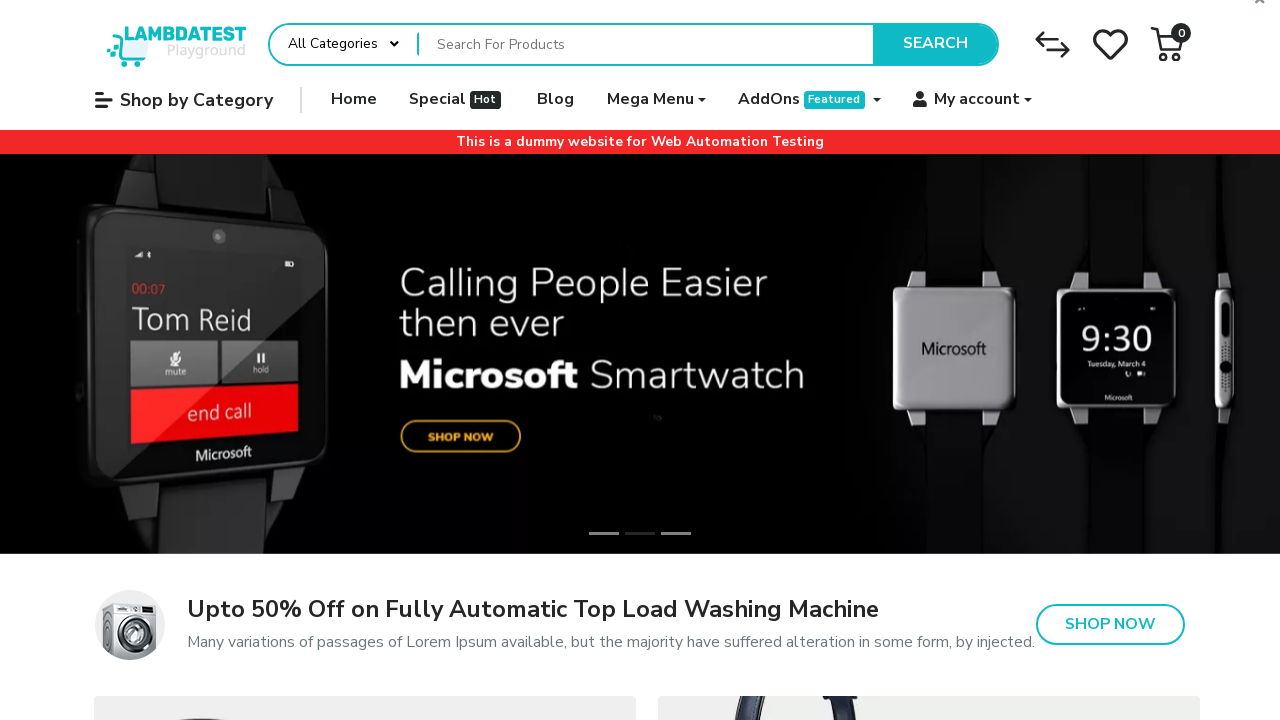

Checked link validity: https://ecommerce-playground.lambdatest.io/index.php?route=product/product&product_id=34 returned status 200
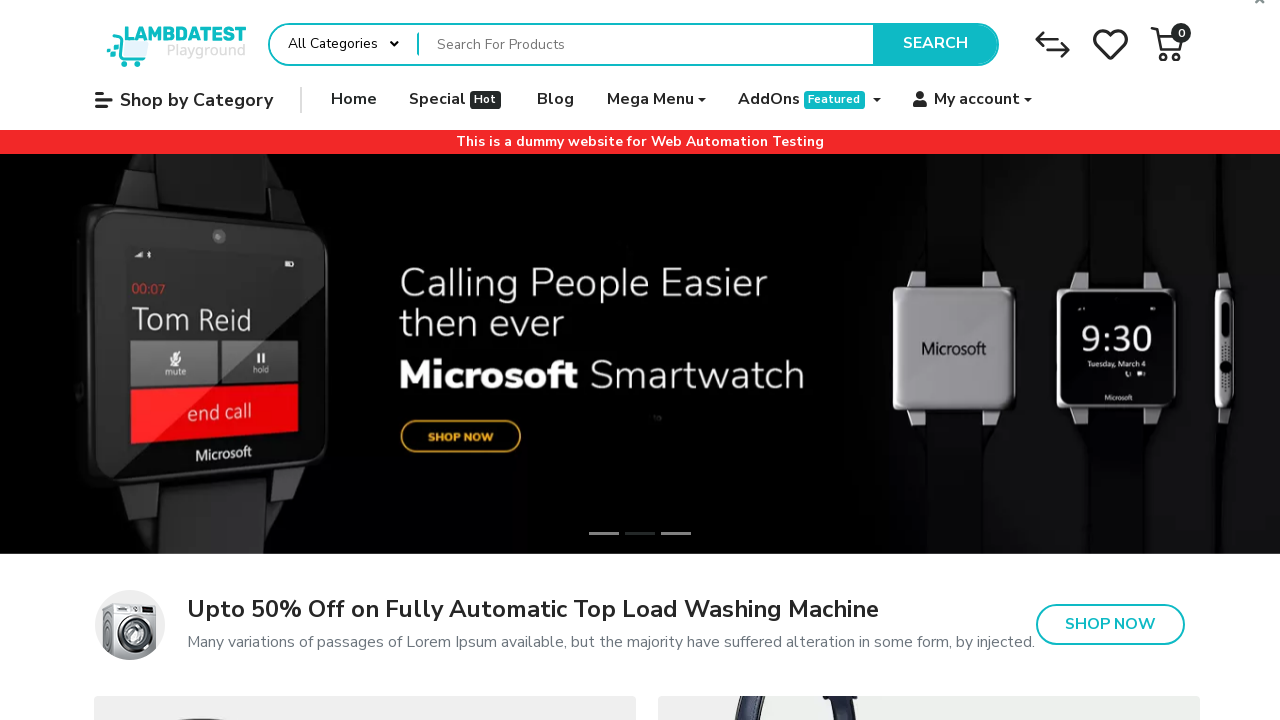

Checked link validity: https://ecommerce-playground.lambdatest.io/index.php?route=product/product&product_id=34 returned status 200
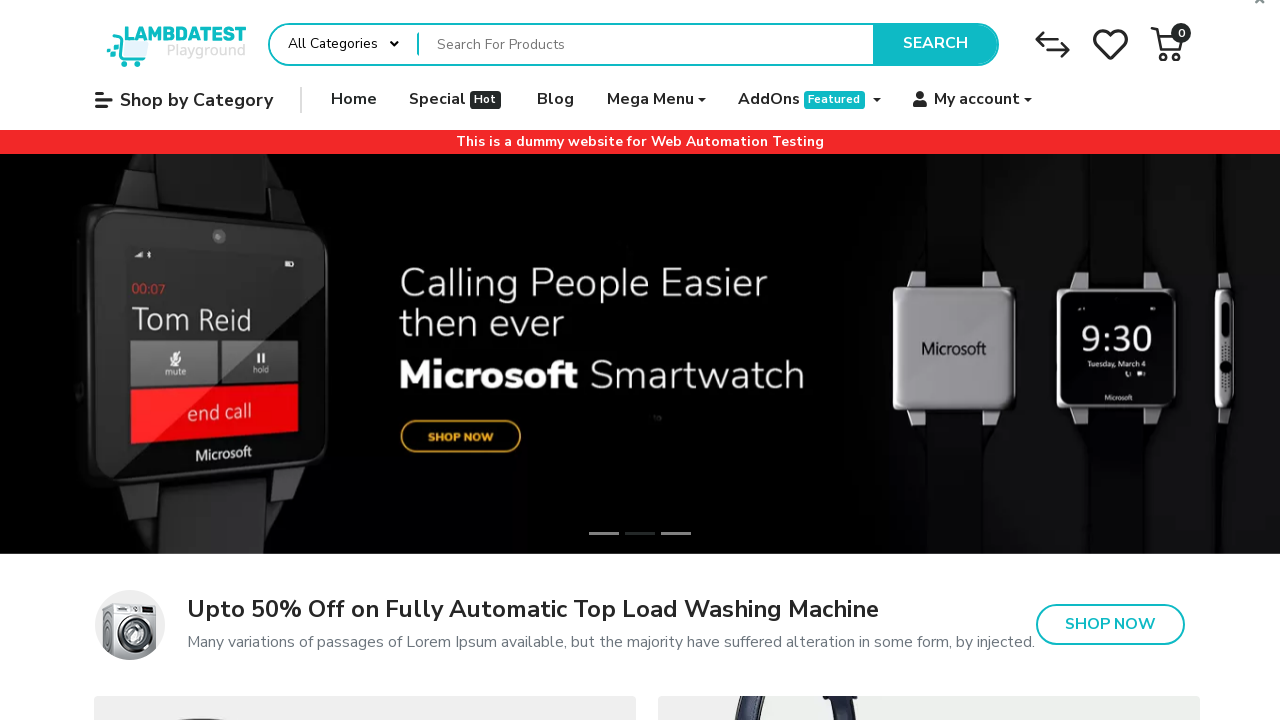

Checked link validity: https://ecommerce-playground.lambdatest.io/index.php?route=product/product&product_id=45 returned status 200
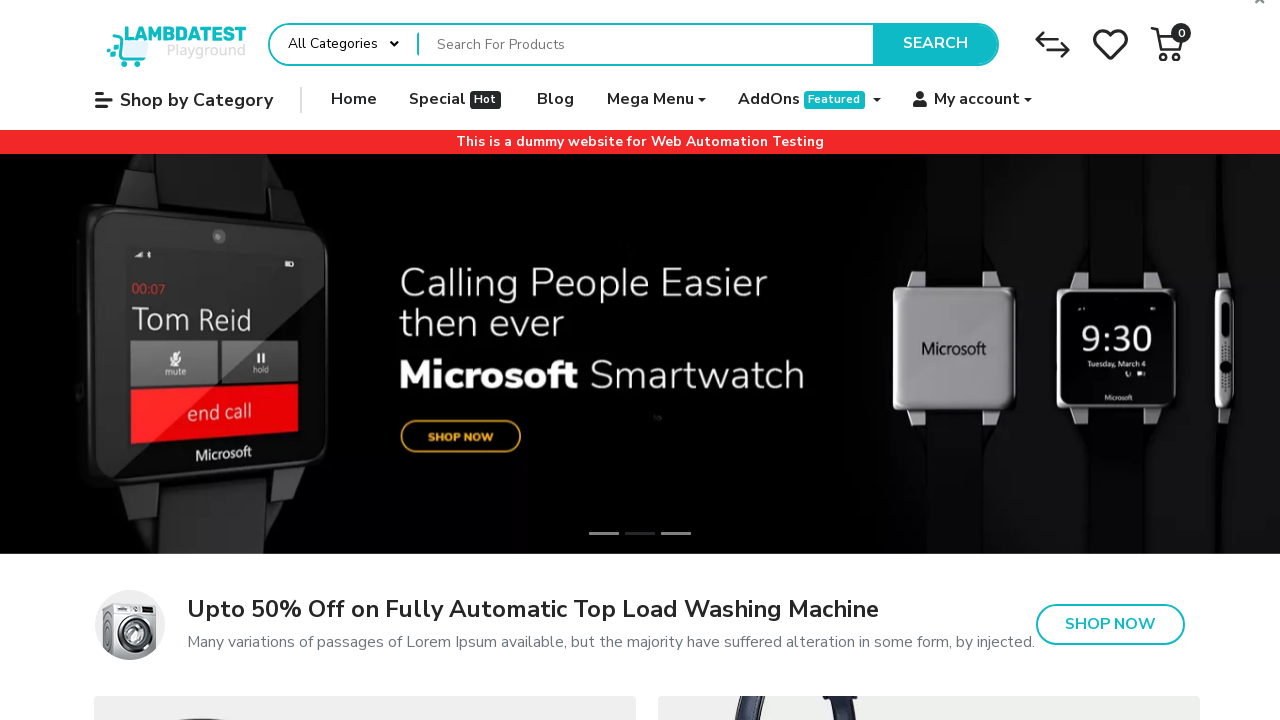

Checked link validity: https://ecommerce-playground.lambdatest.io/index.php?route=product/product&product_id=45 returned status 200
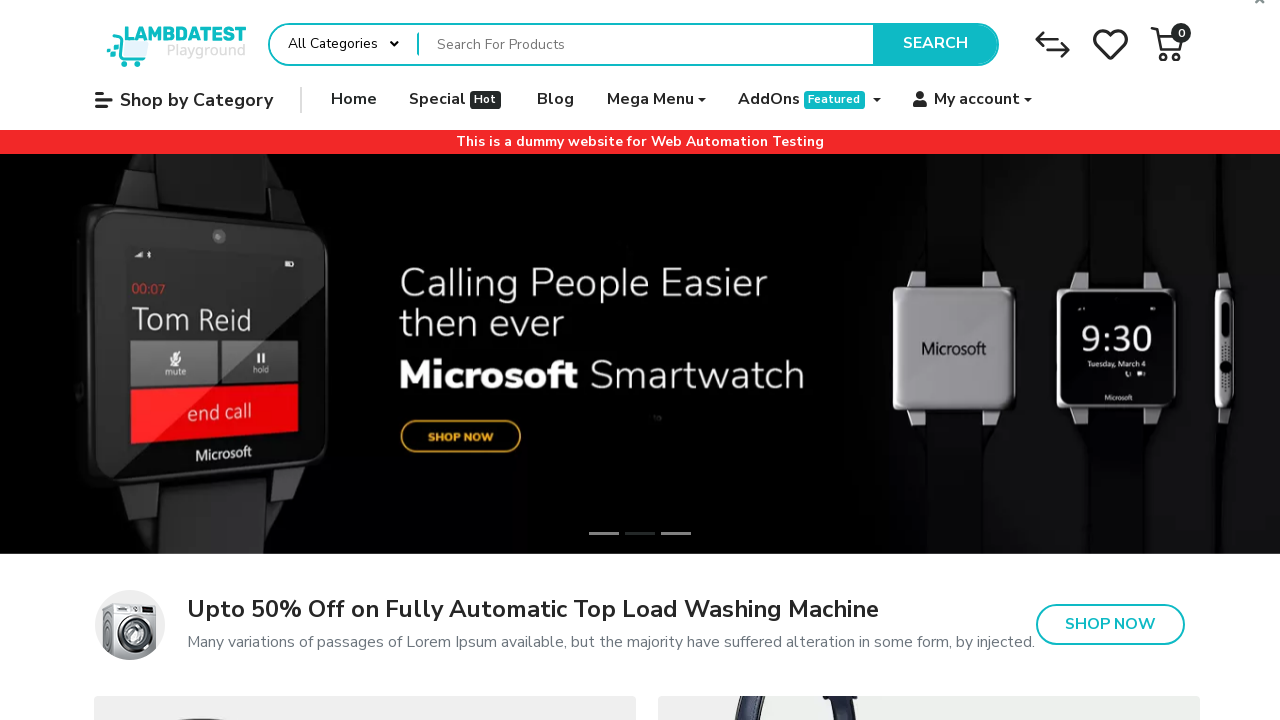

Checked link validity: https://ecommerce-playground.lambdatest.io/index.php?route=product/product&product_id=31 returned status 200
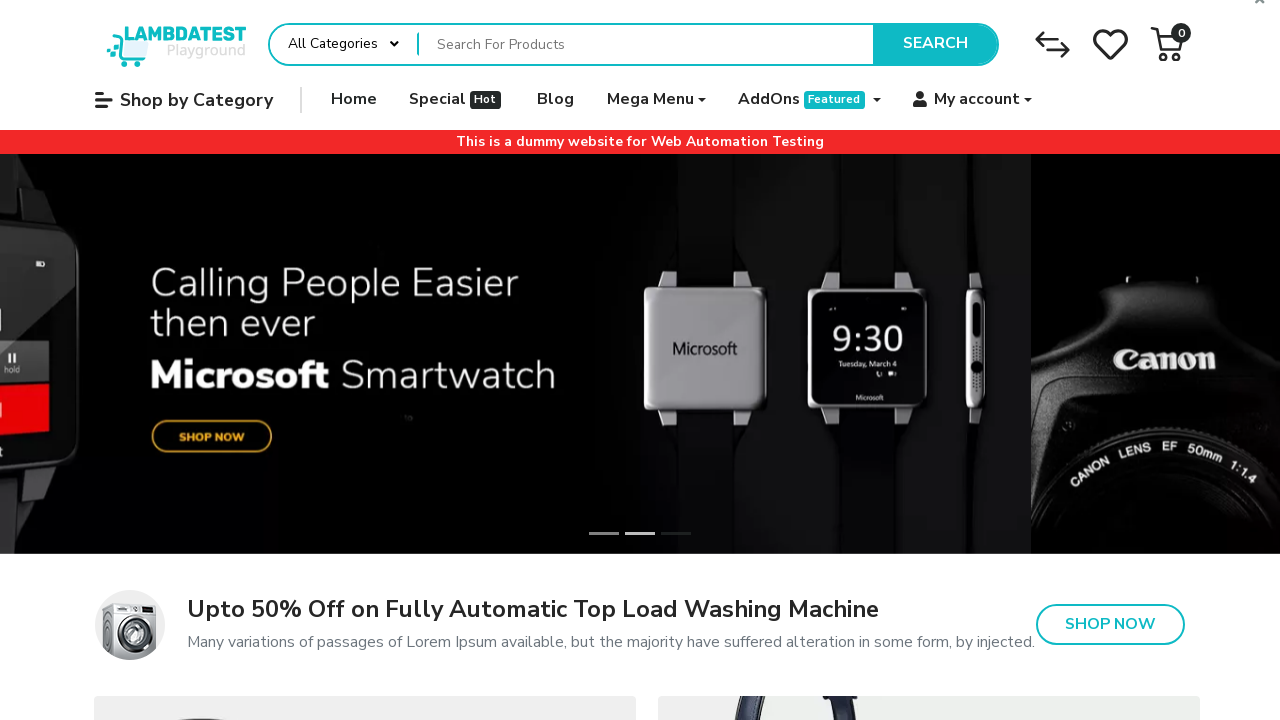

Checked link validity: https://ecommerce-playground.lambdatest.io/index.php?route=product/product&product_id=31 returned status 200
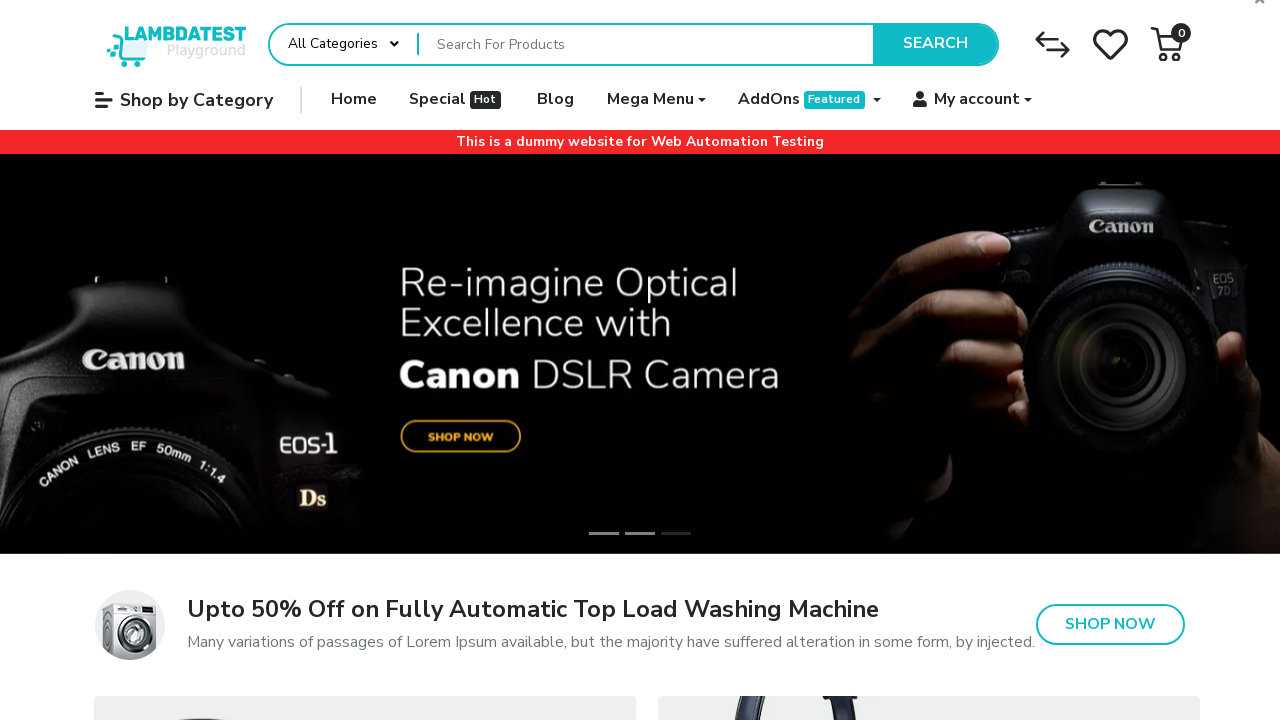

Checked link validity: https://ecommerce-playground.lambdatest.io/index.php?route=product/product&product_id=41 returned status 200
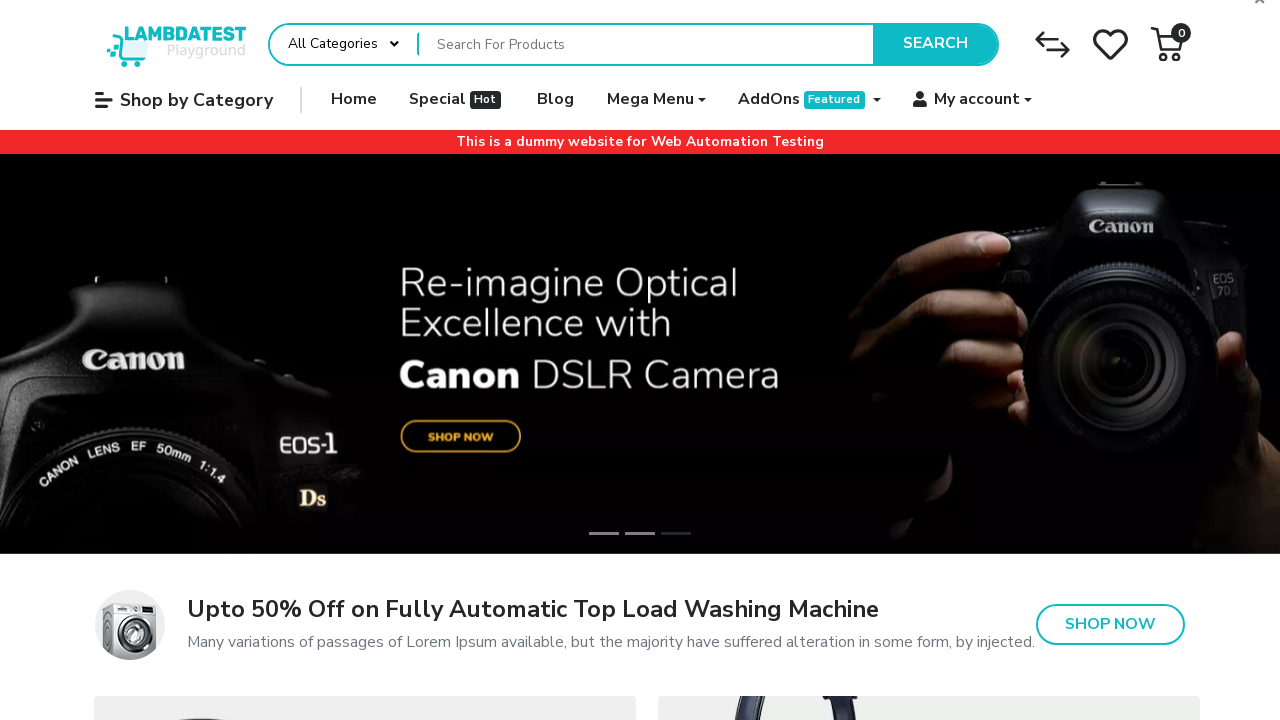

Checked link validity: https://ecommerce-playground.lambdatest.io/index.php?route=product/product&product_id=41 returned status 200
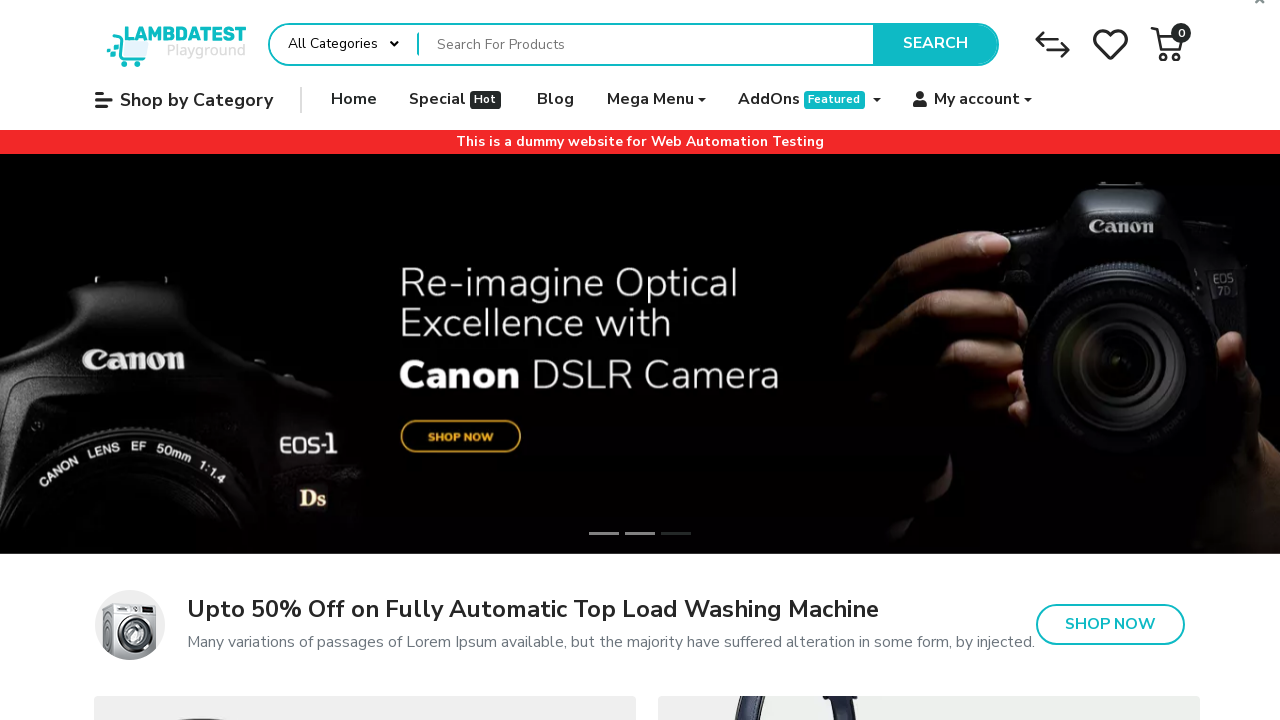

Checked link validity: https://ecommerce-playground.lambdatest.io/index.php?route=product/product&product_id=33 returned status 200
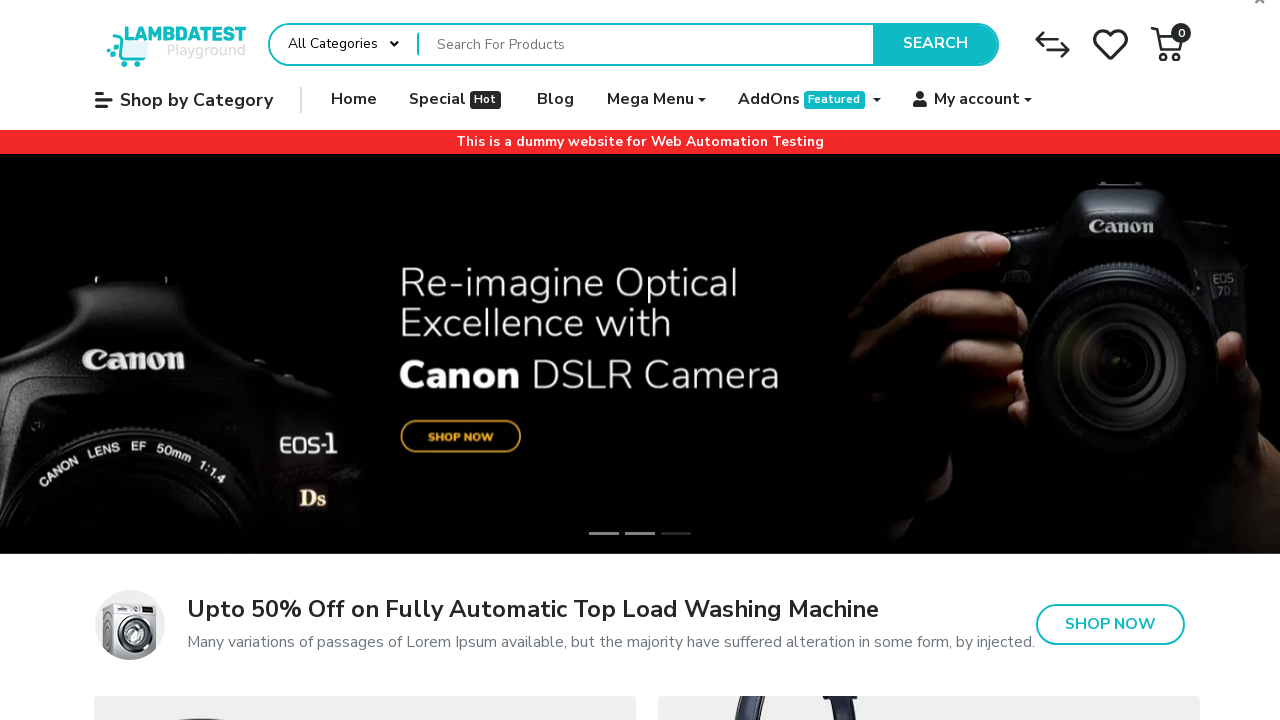

Checked link validity: https://ecommerce-playground.lambdatest.io/index.php?route=product/product&product_id=33 returned status 200
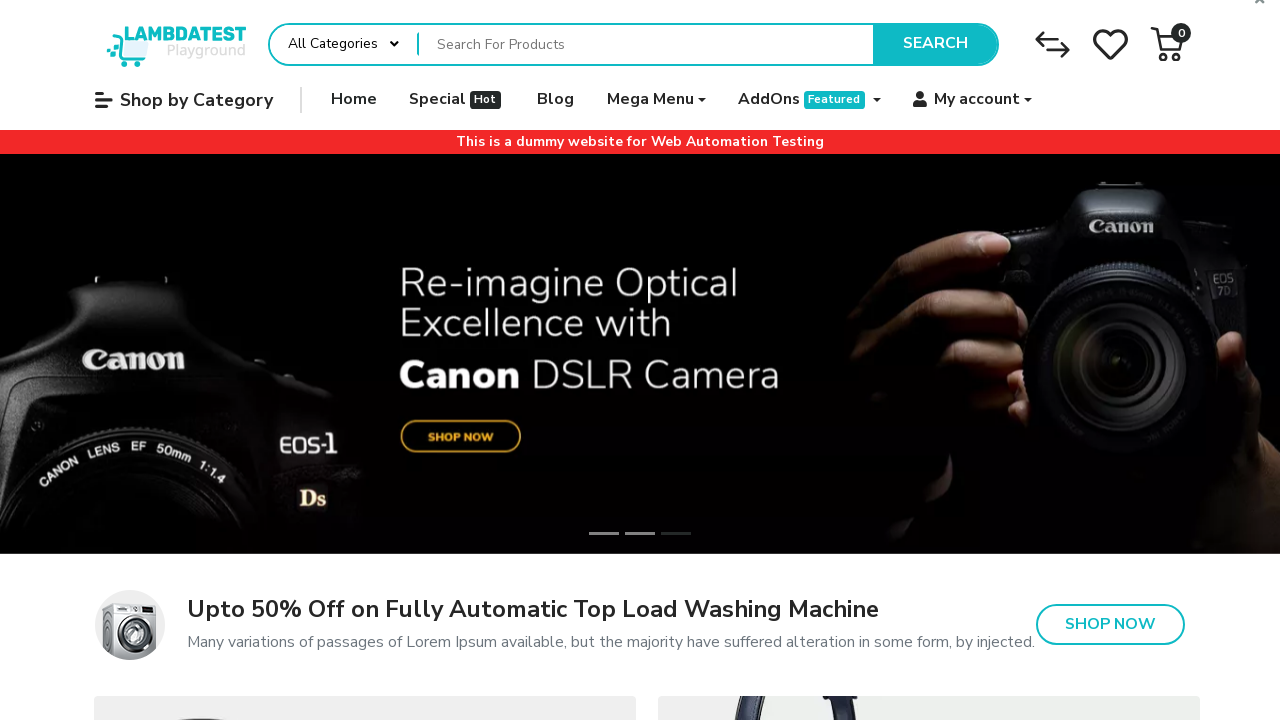

Checked link validity: https://ecommerce-playground.lambdatest.io/index.php?route=product/product&product_id=43 returned status 200
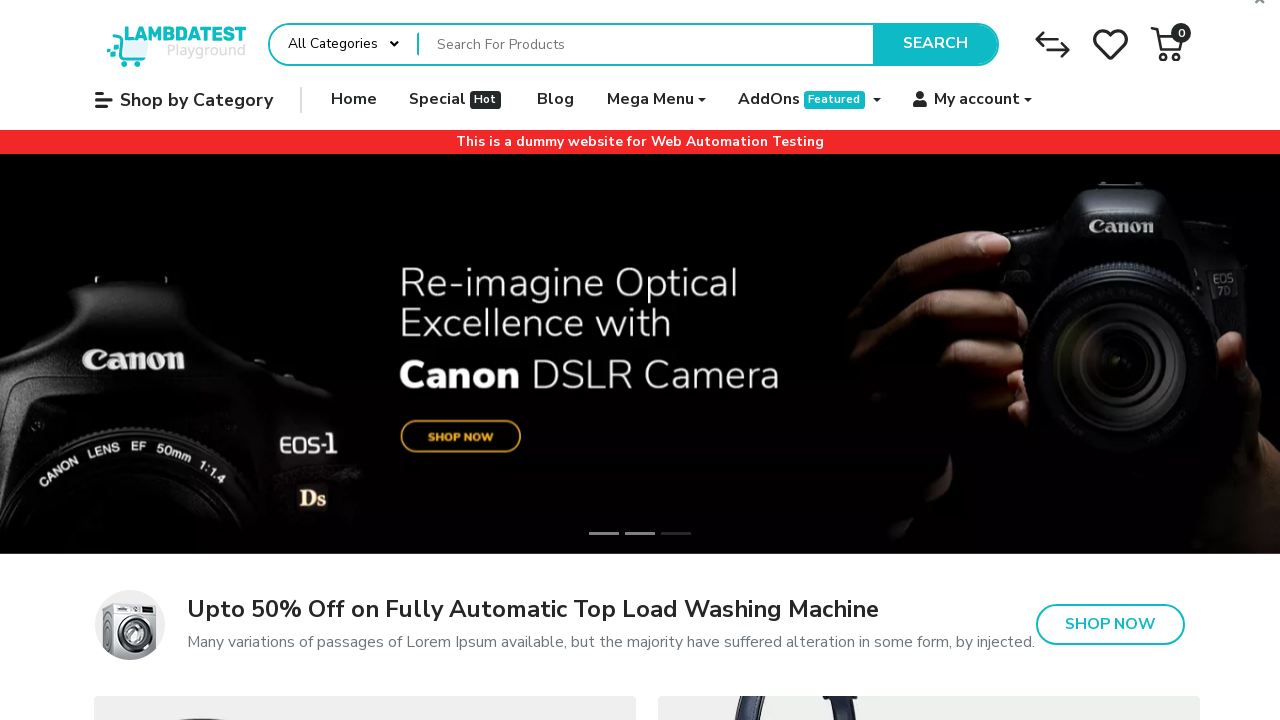

Checked link validity: https://ecommerce-playground.lambdatest.io/index.php?route=product/product&product_id=43 returned status 200
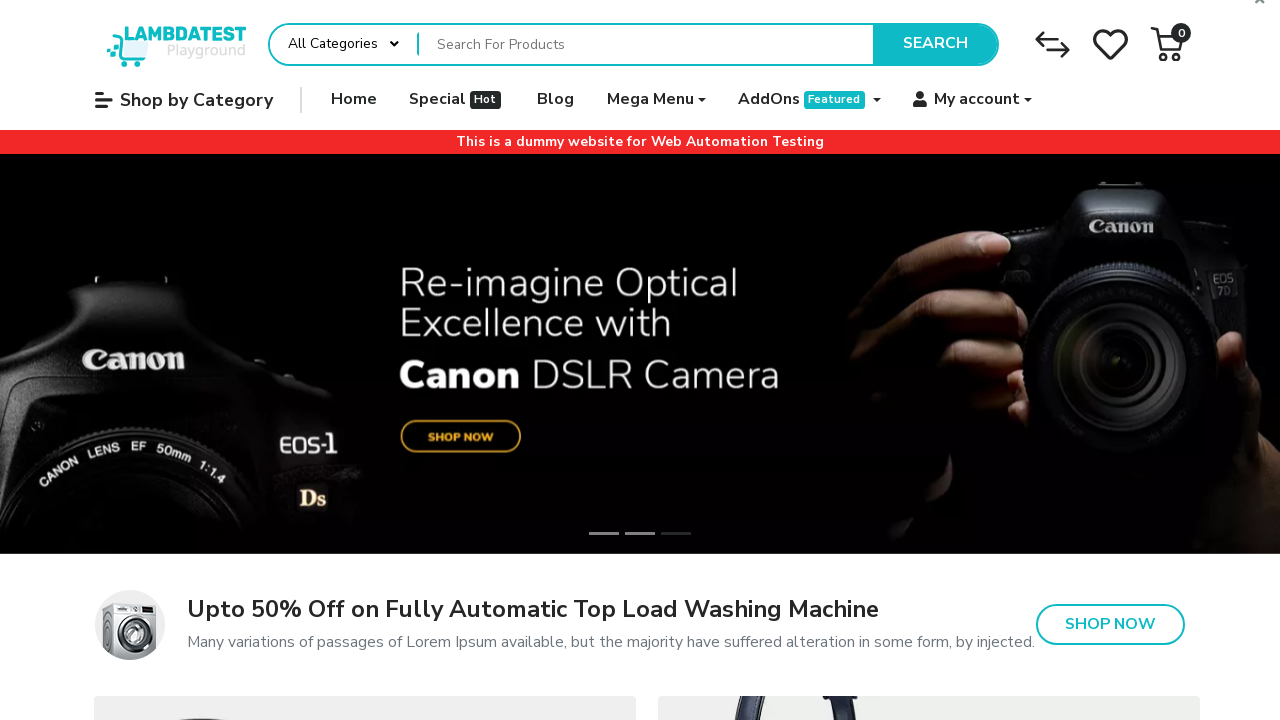

Checked link validity: https://ecommerce-playground.lambdatest.io/index.php?route=product/product&product_id=100 returned status 200
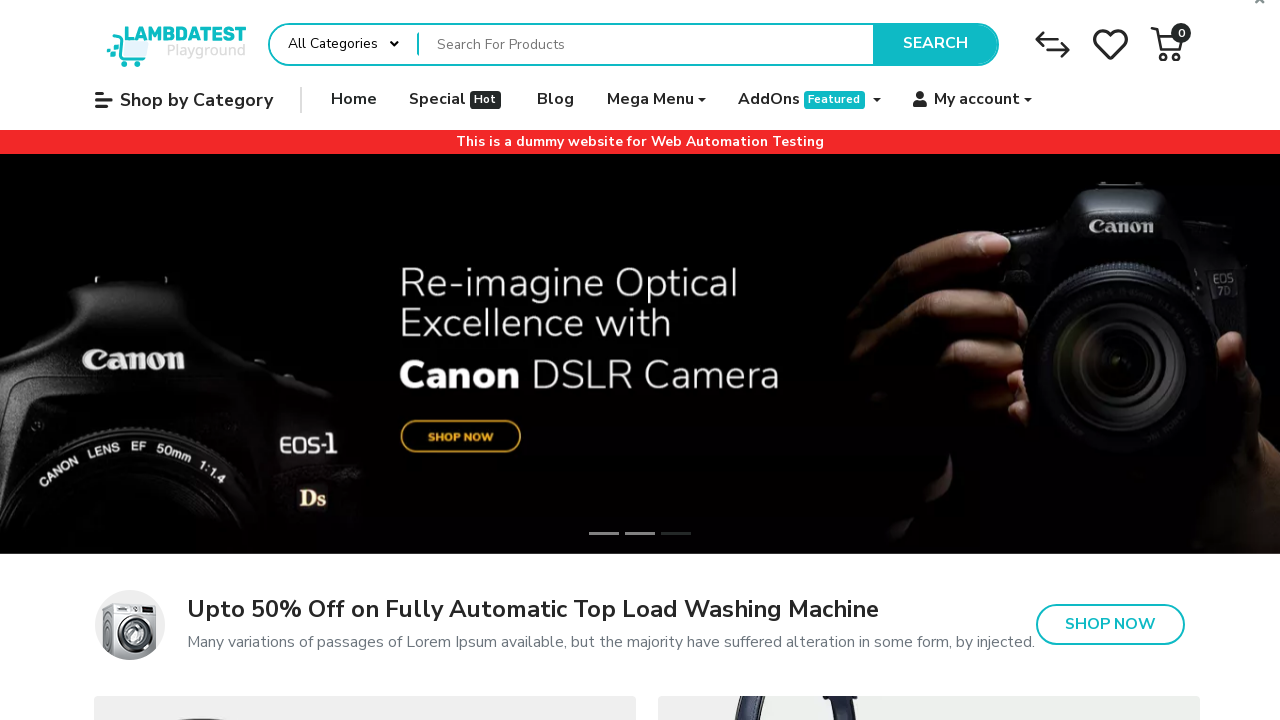

Checked link validity: https://ecommerce-playground.lambdatest.io/index.php?route=product/product&product_id=100 returned status 200
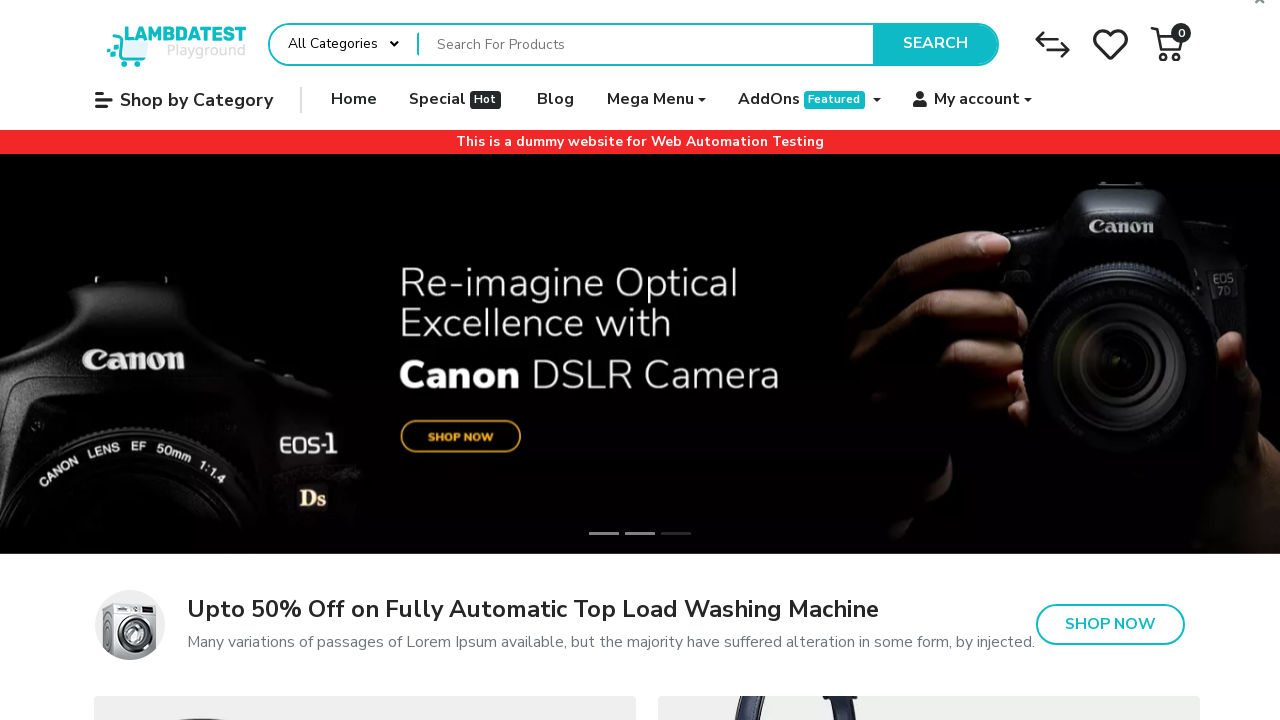

Checked link validity: https://ecommerce-playground.lambdatest.io/index.php?route=product/product&product_id=44 returned status 200
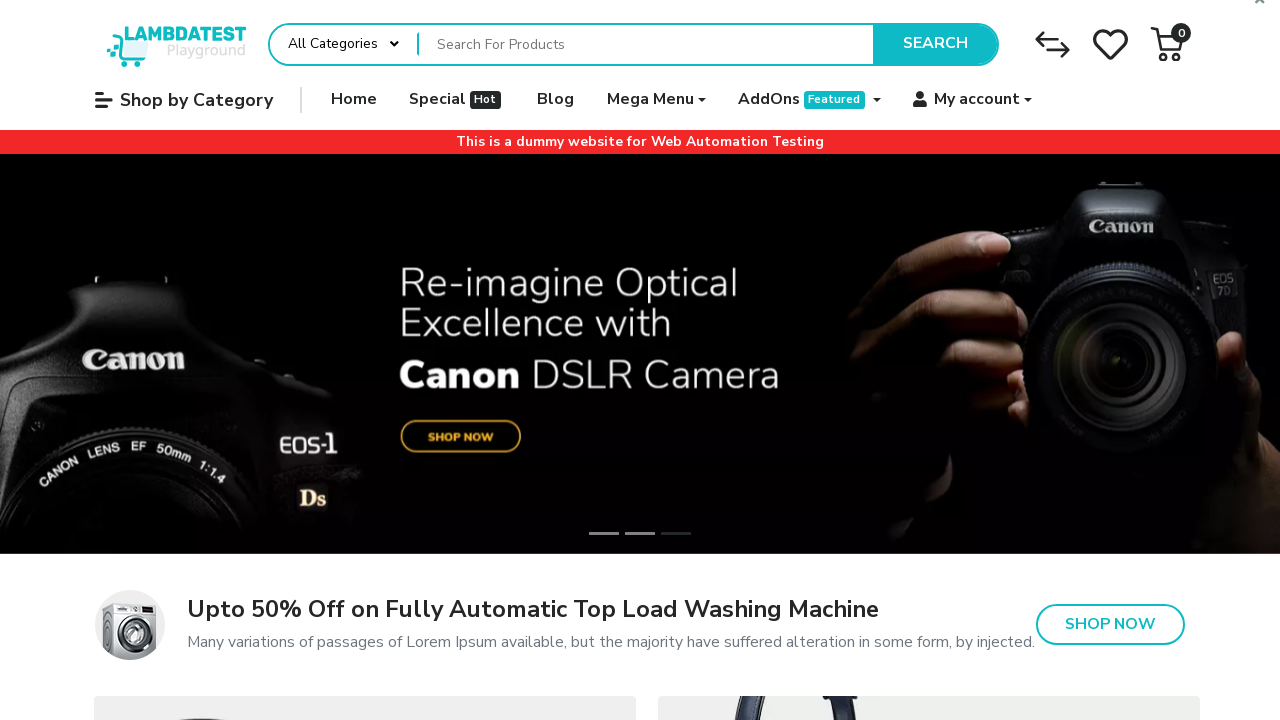

Checked link validity: https://ecommerce-playground.lambdatest.io/index.php?route=product/product&product_id=44 returned status 200
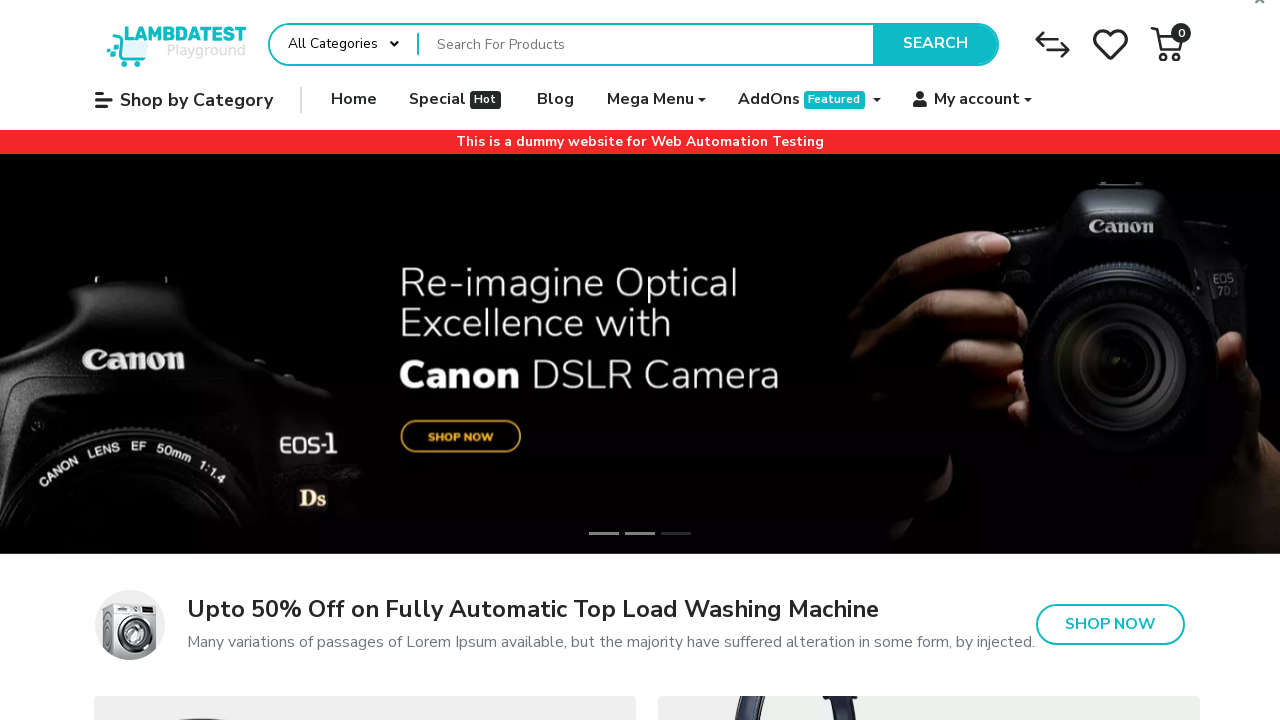

Checked link validity: https://ecommerce-playground.lambdatest.io/index.php?route=product/product&product_id=49 returned status 200
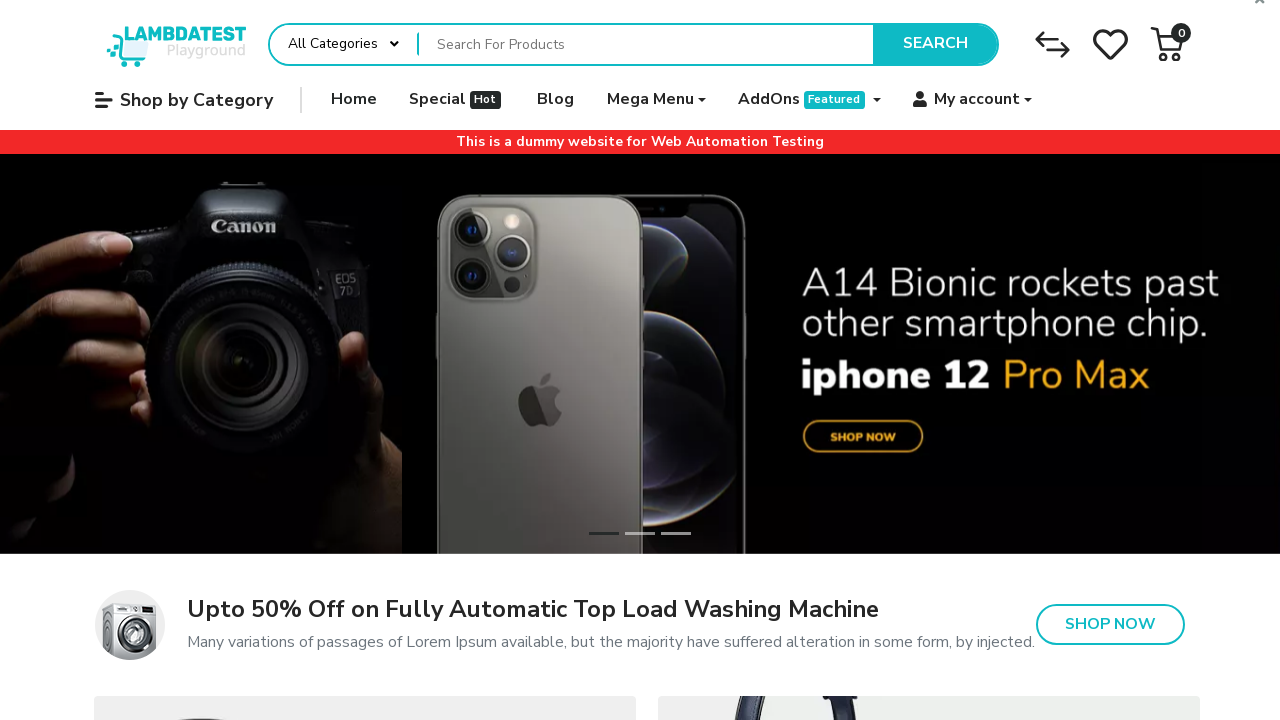

Checked link validity: https://ecommerce-playground.lambdatest.io/index.php?route=product/product&product_id=49 returned status 200
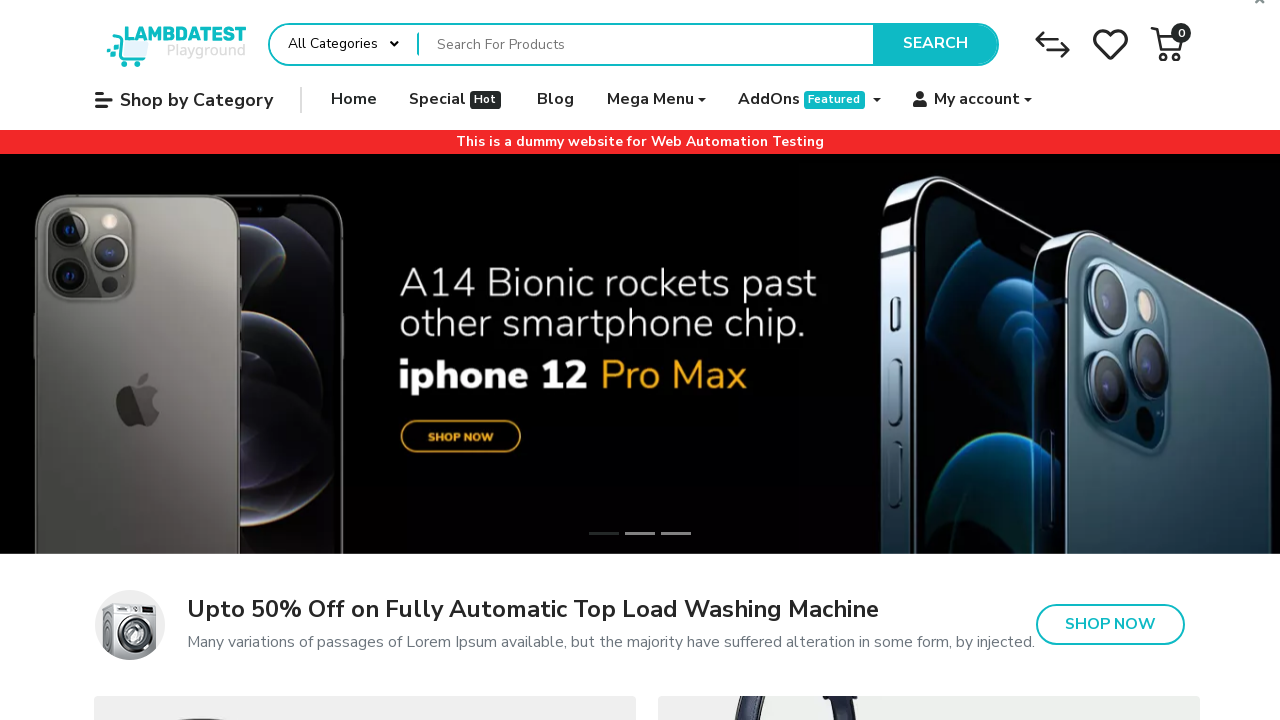

Checked link validity: https://ecommerce-playground.lambdatest.io/index.php?route=product/product&product_id=46 returned status 200
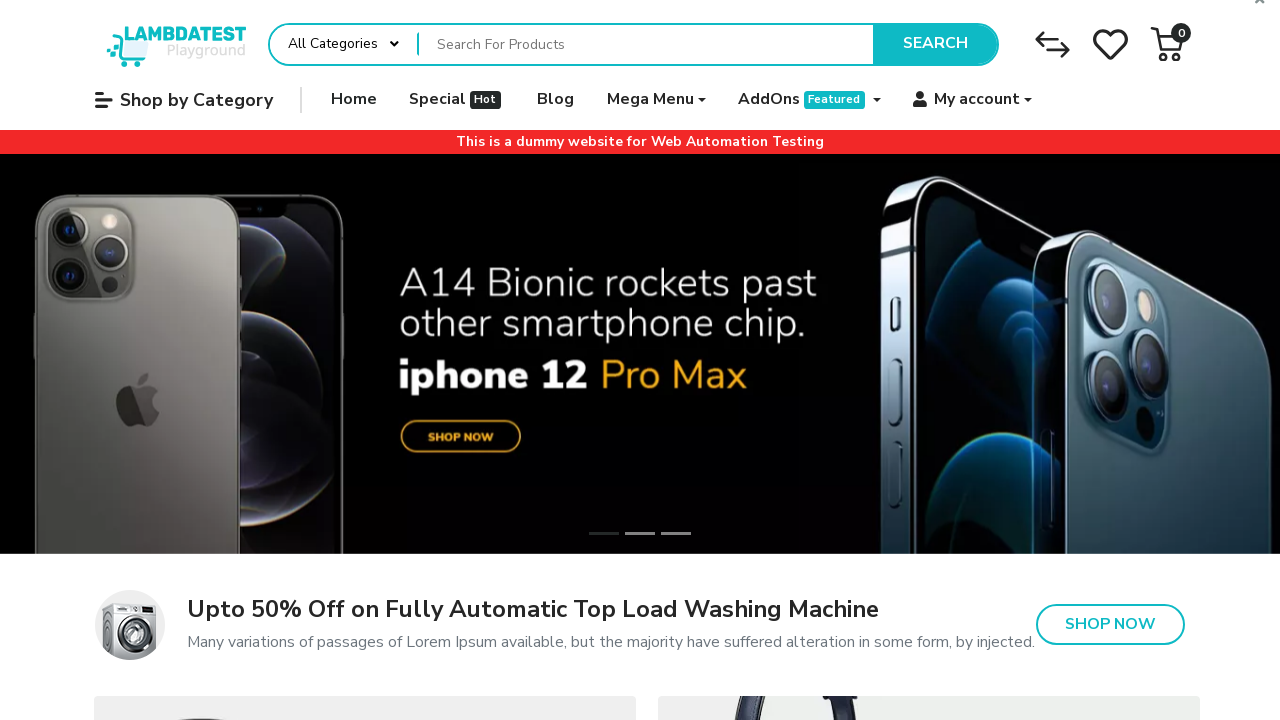

Checked link validity: https://ecommerce-playground.lambdatest.io/index.php?route=product/product&product_id=46 returned status 200
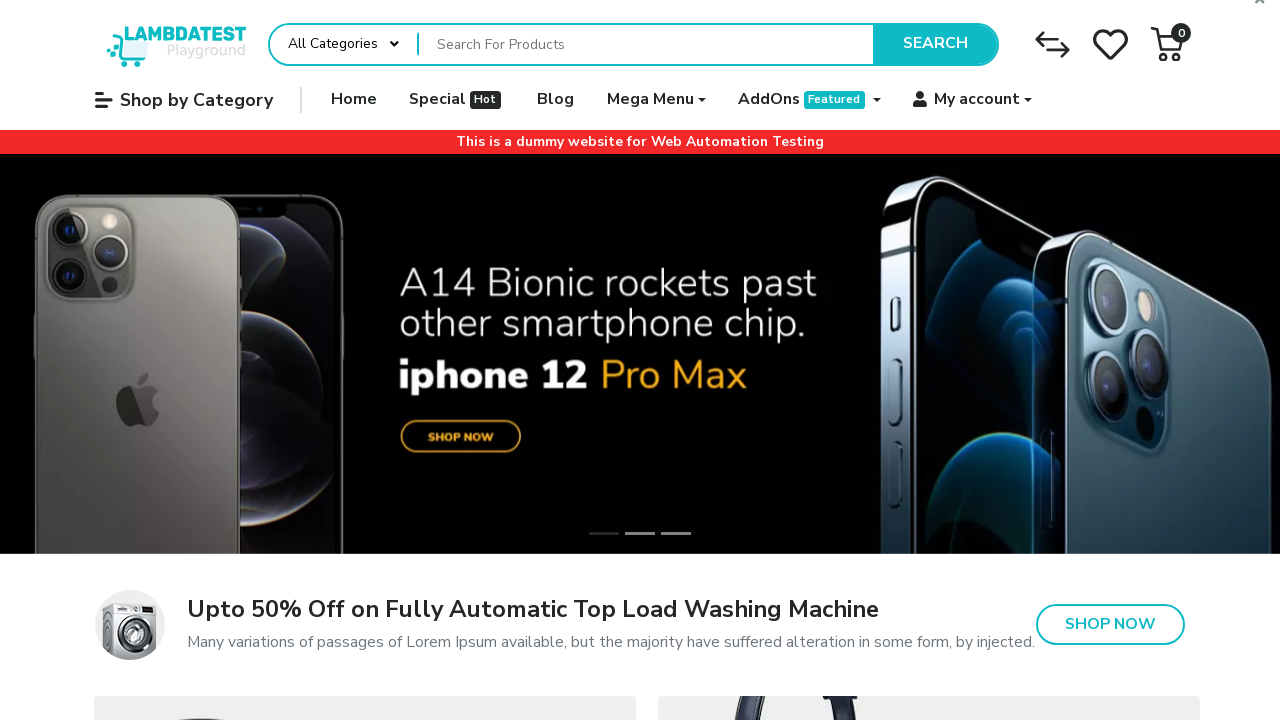

Checked link validity: https://ecommerce-playground.lambdatest.io/index.php?route=product/product&product_id=48 returned status 200
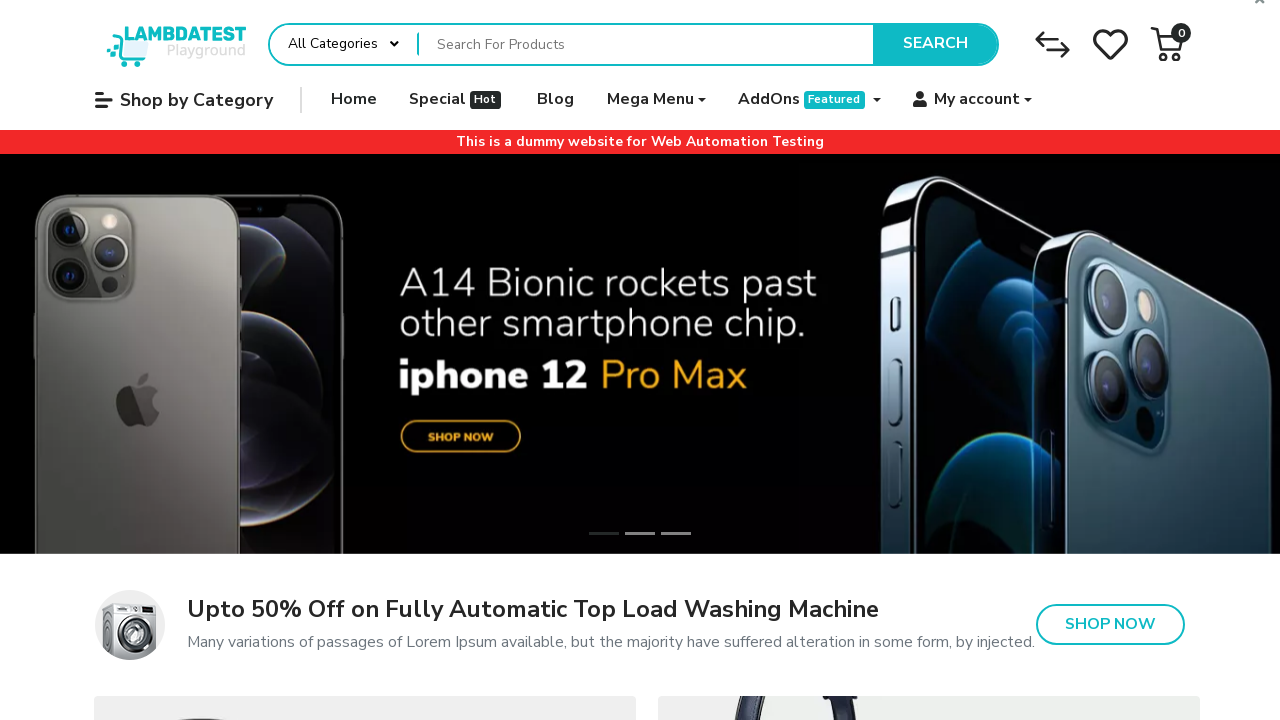

Checked link validity: https://ecommerce-playground.lambdatest.io/index.php?route=product/product&product_id=48 returned status 200
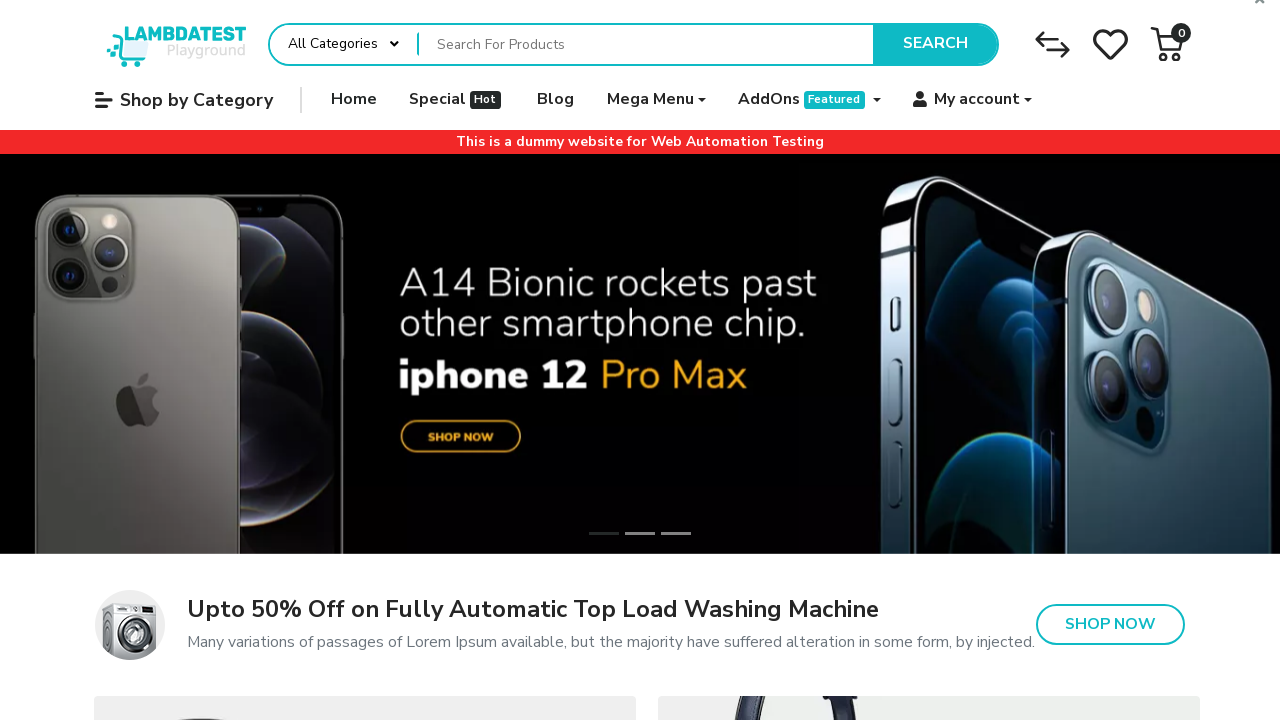

Checked link validity: https://ecommerce-playground.lambdatest.io/index.php?route=product/product&product_id=107 returned status 200
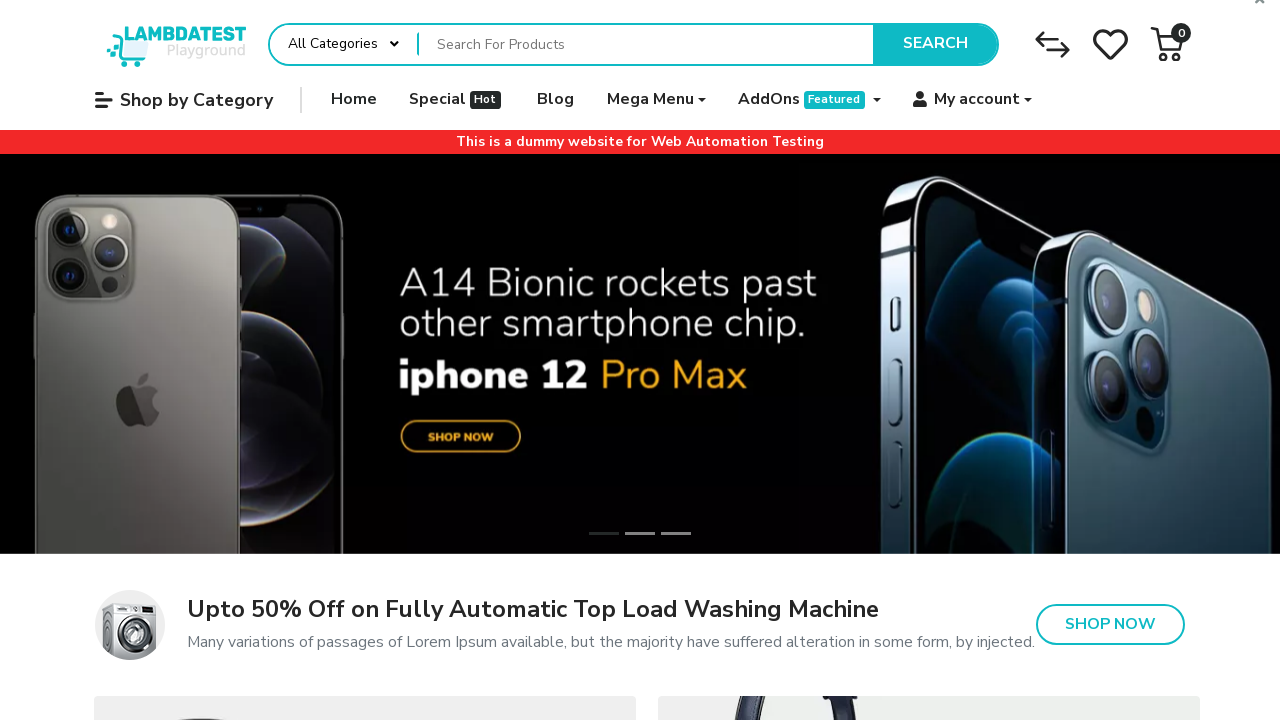

Checked link validity: https://ecommerce-playground.lambdatest.io/index.php?route=product/product&product_id=107 returned status 200
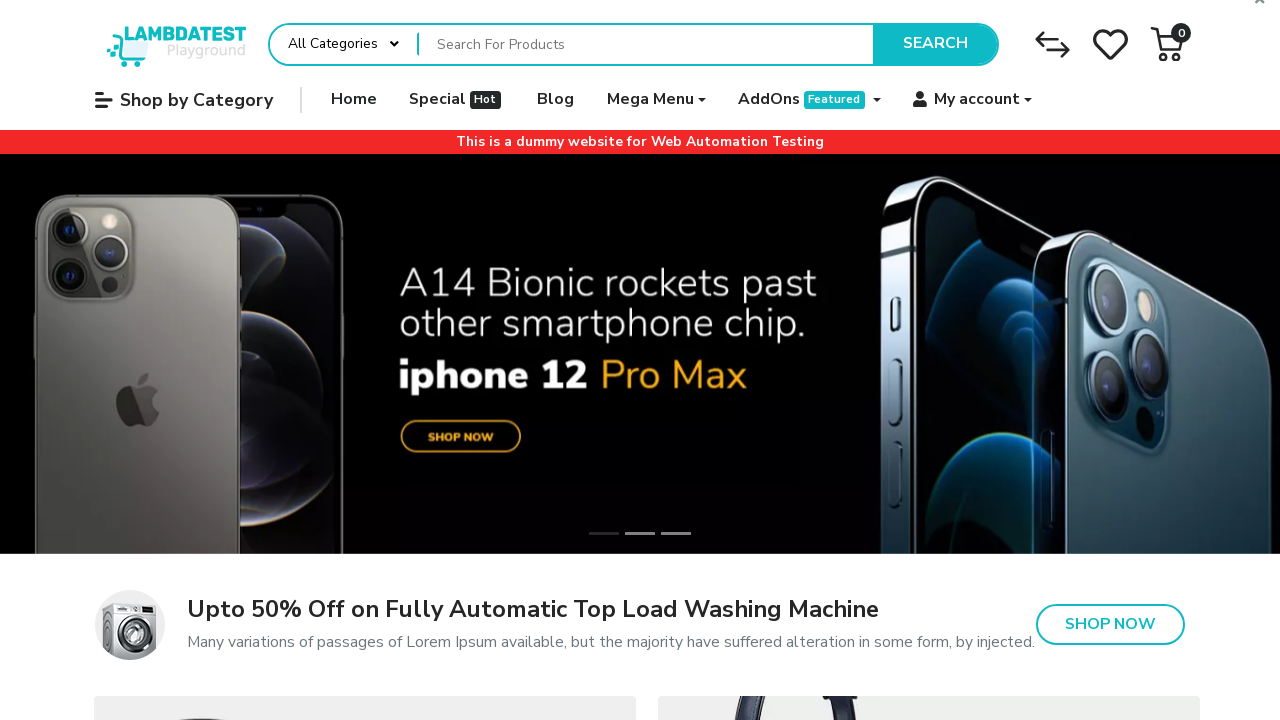

Checked link validity: https://ecommerce-playground.lambdatest.io/index.php?route=product/product&product_id=50 returned status 200
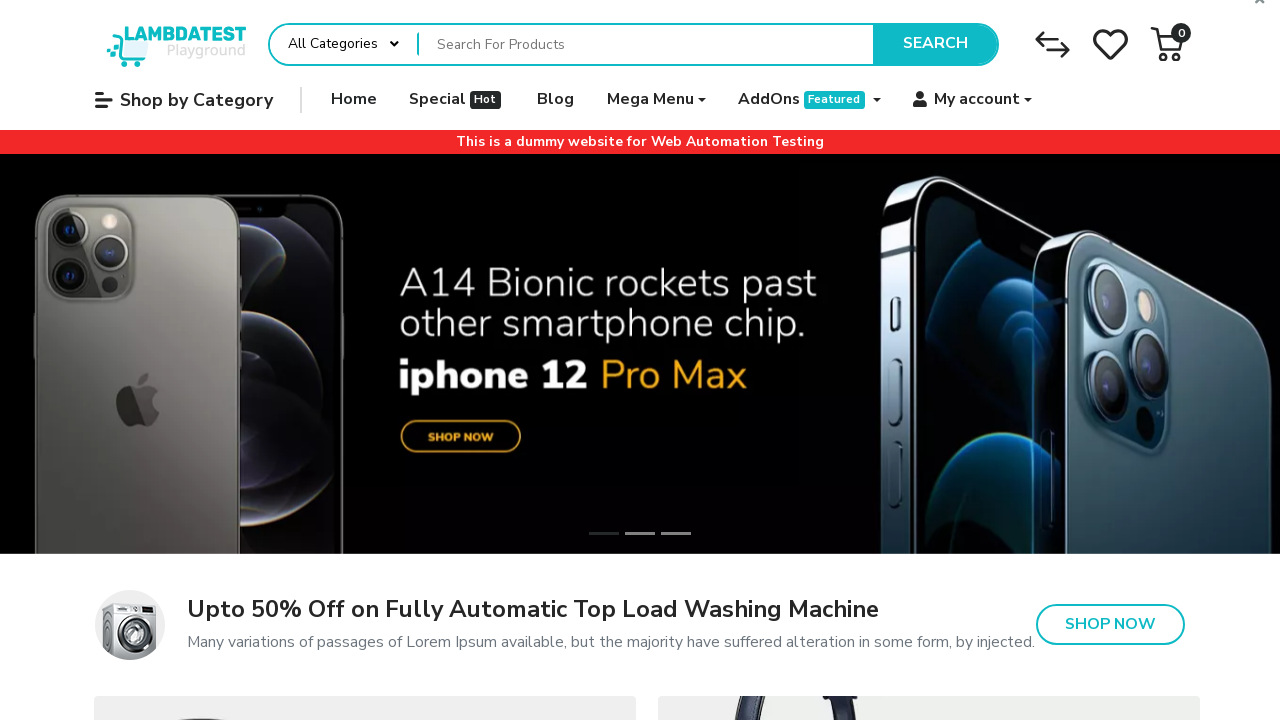

Checked link validity: https://ecommerce-playground.lambdatest.io/index.php?route=product/product&product_id=50 returned status 200
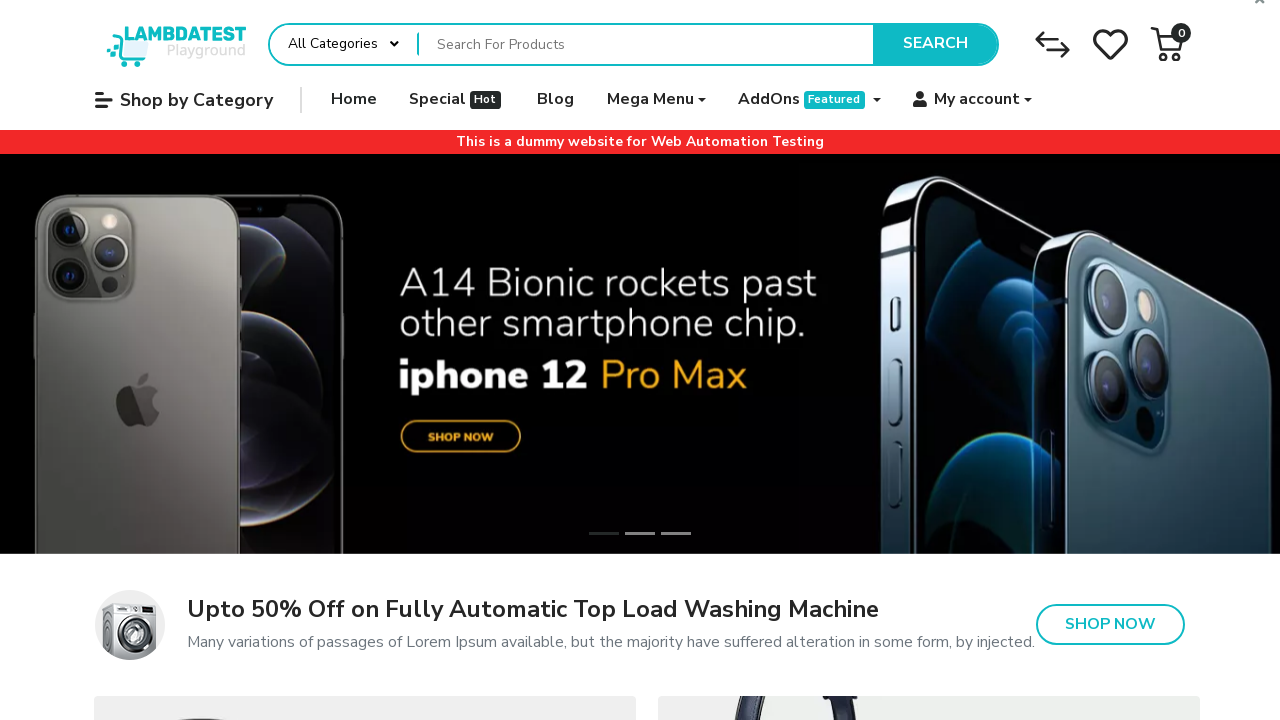

Checked link validity: https://ecommerce-playground.lambdatest.io/index.php?route=product/product&product_id=90 returned status 200
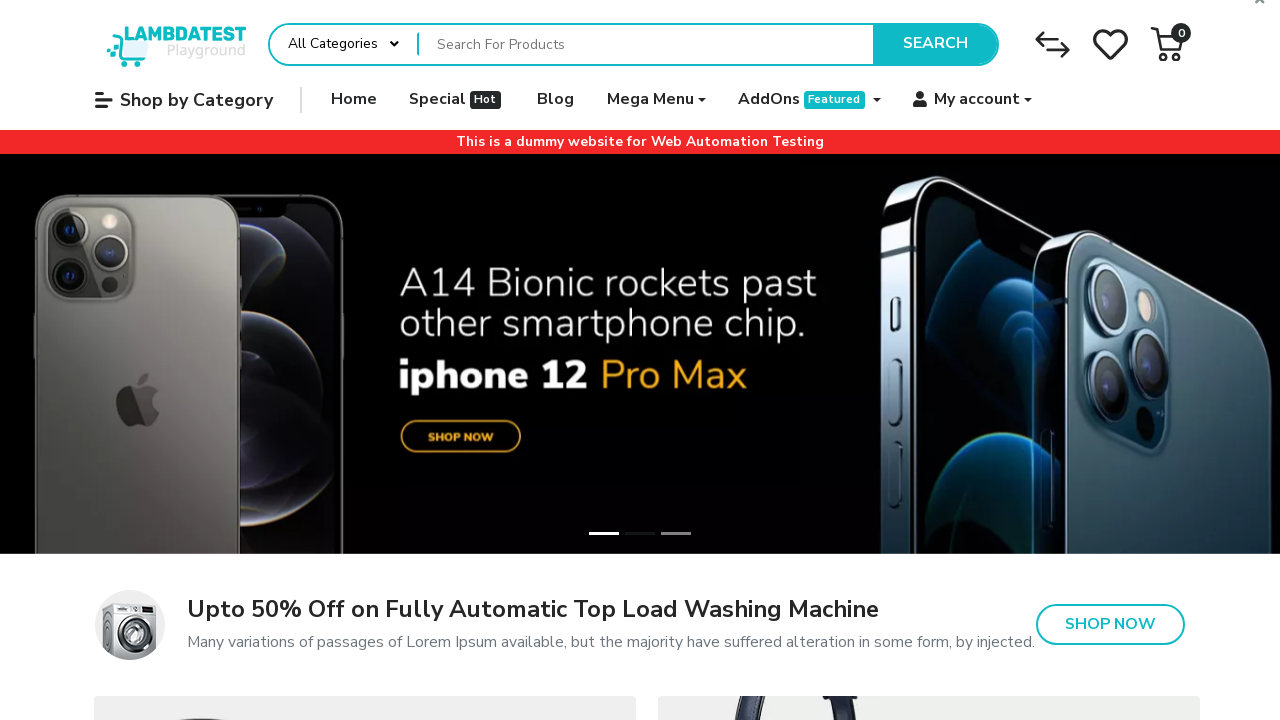

Checked link validity: https://ecommerce-playground.lambdatest.io/index.php?route=product/product&product_id=90 returned status 200
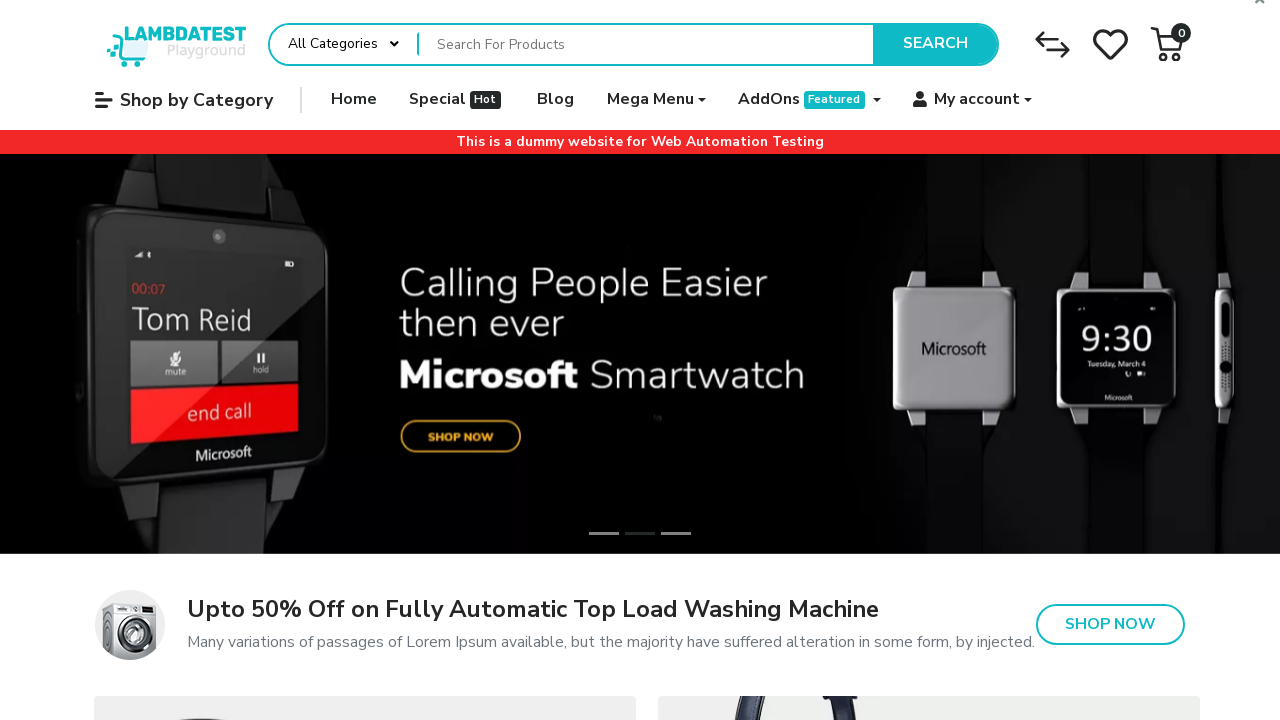

Checked link validity: https://ecommerce-playground.lambdatest.io/index.php?route=product/product&product_id=88 returned status 200
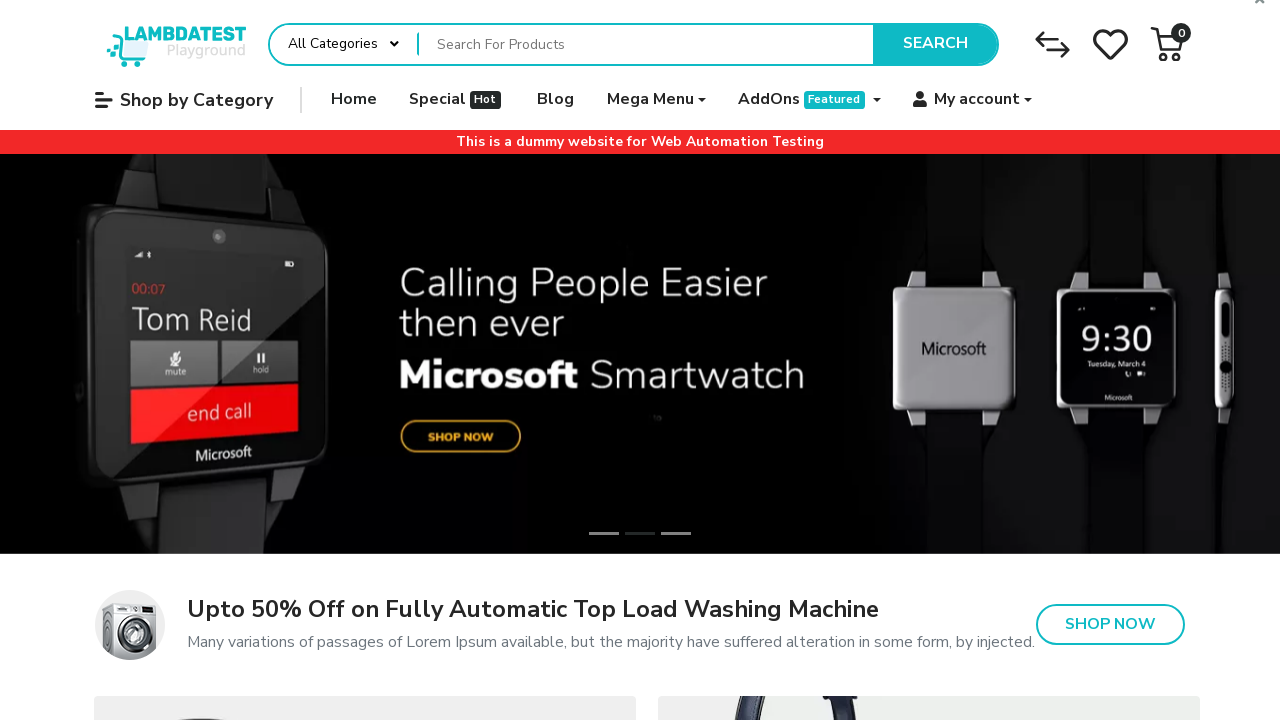

Checked link validity: https://ecommerce-playground.lambdatest.io/index.php?route=product/product&product_id=88 returned status 200
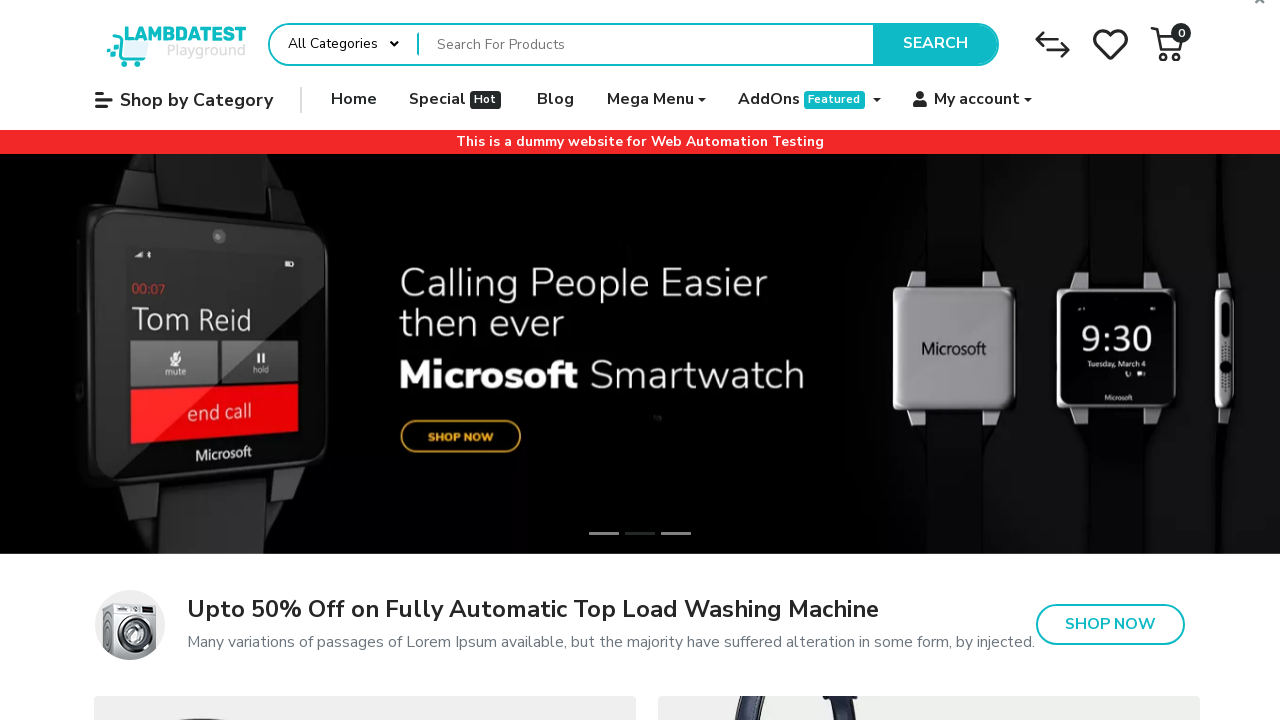

Checked link validity: https://ecommerce-playground.lambdatest.io/index.php?route=product/product&product_id=89 returned status 200
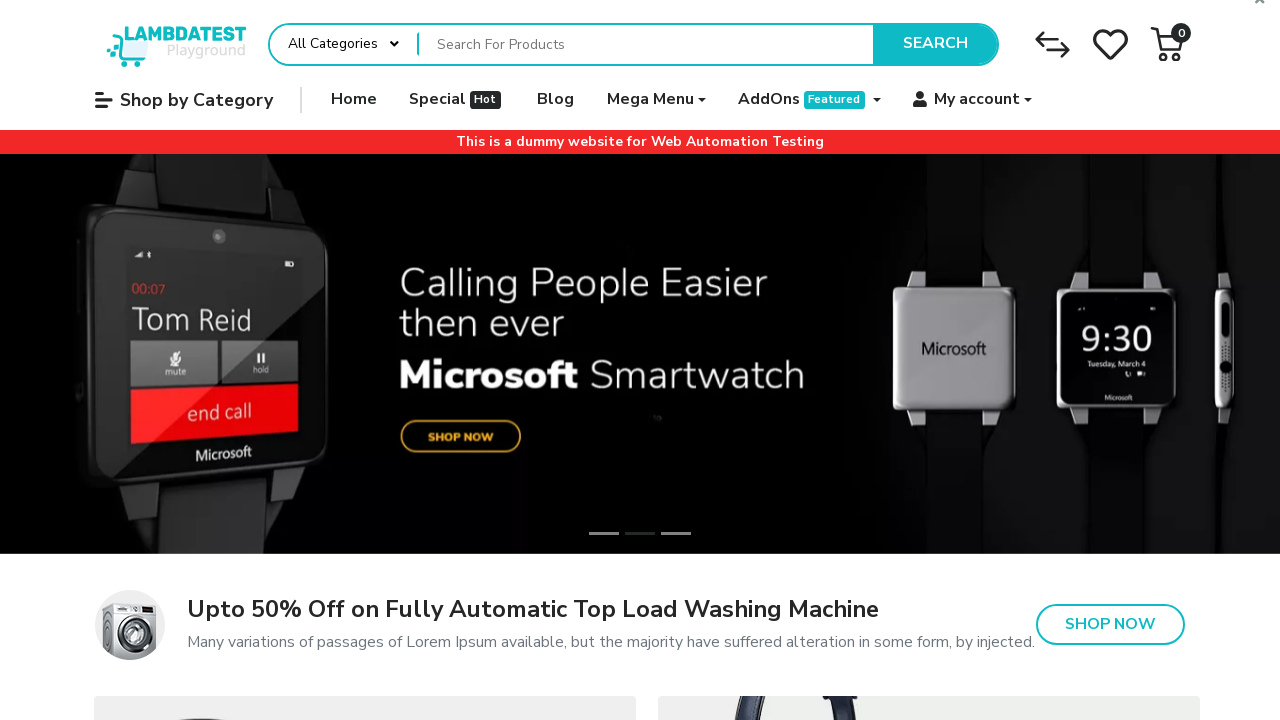

Checked link validity: https://ecommerce-playground.lambdatest.io/index.php?route=product/product&product_id=89 returned status 200
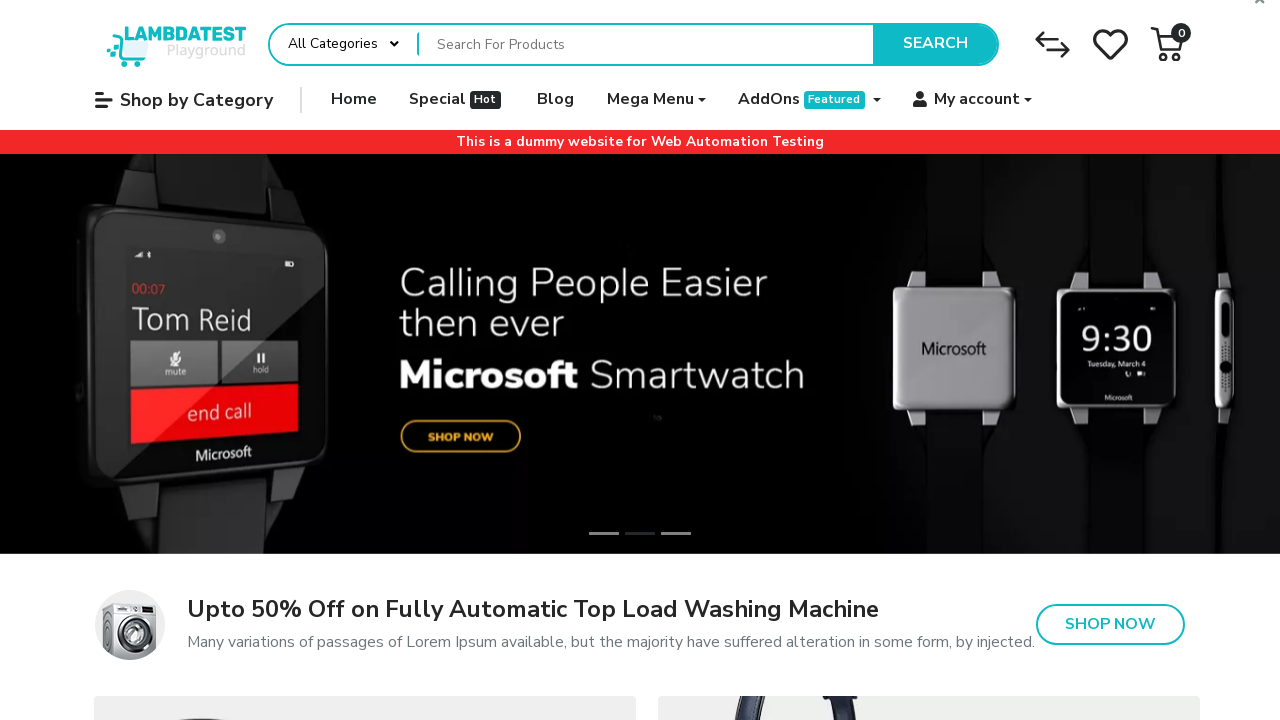

Checked link validity: https://ecommerce-playground.lambdatest.io/index.php?route=product/product&product_id=107 returned status 200
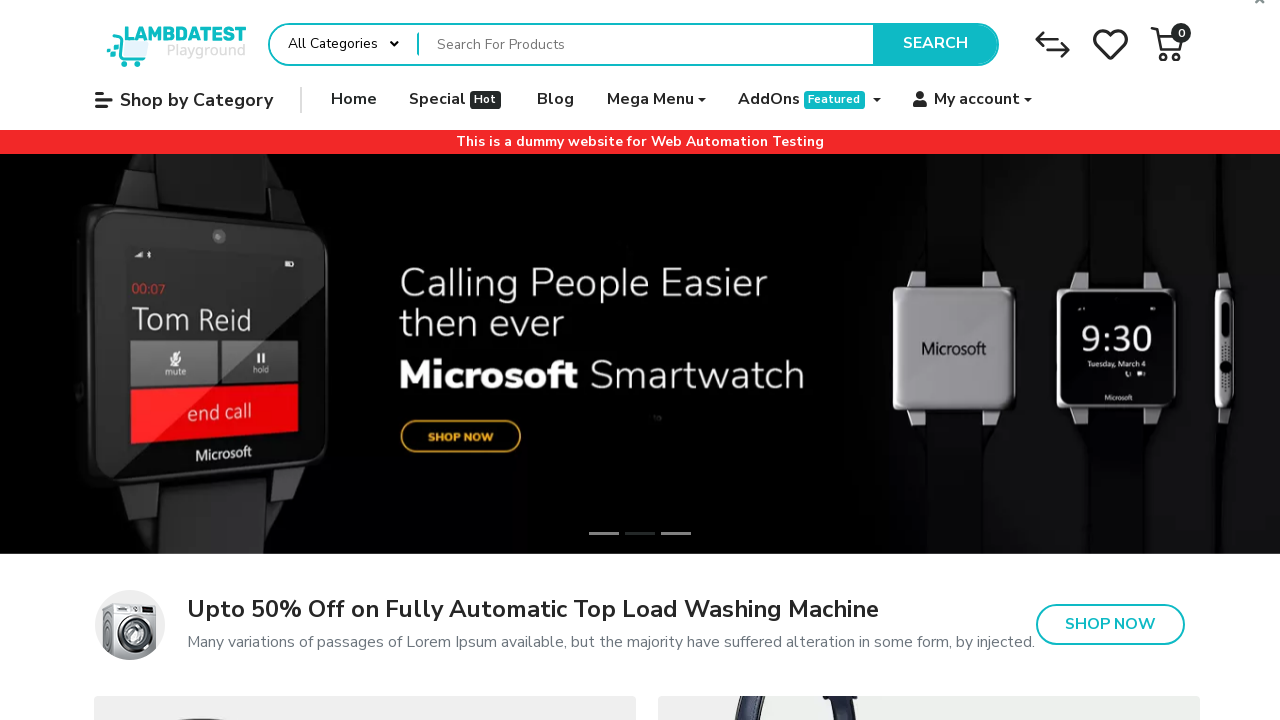

Checked link validity: https://ecommerce-playground.lambdatest.io/index.php?route=product/product&product_id=107 returned status 200
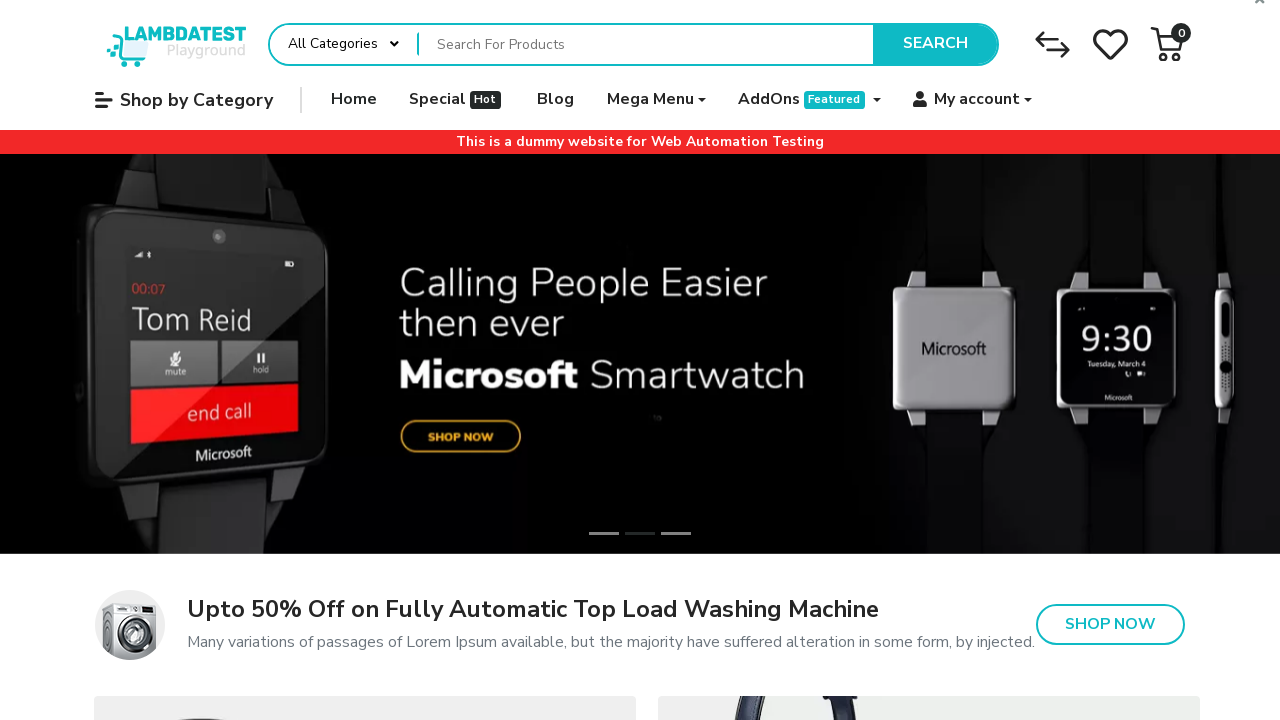

Checked link validity: https://ecommerce-playground.lambdatest.io/index.php?route=product/product&product_id=106 returned status 200
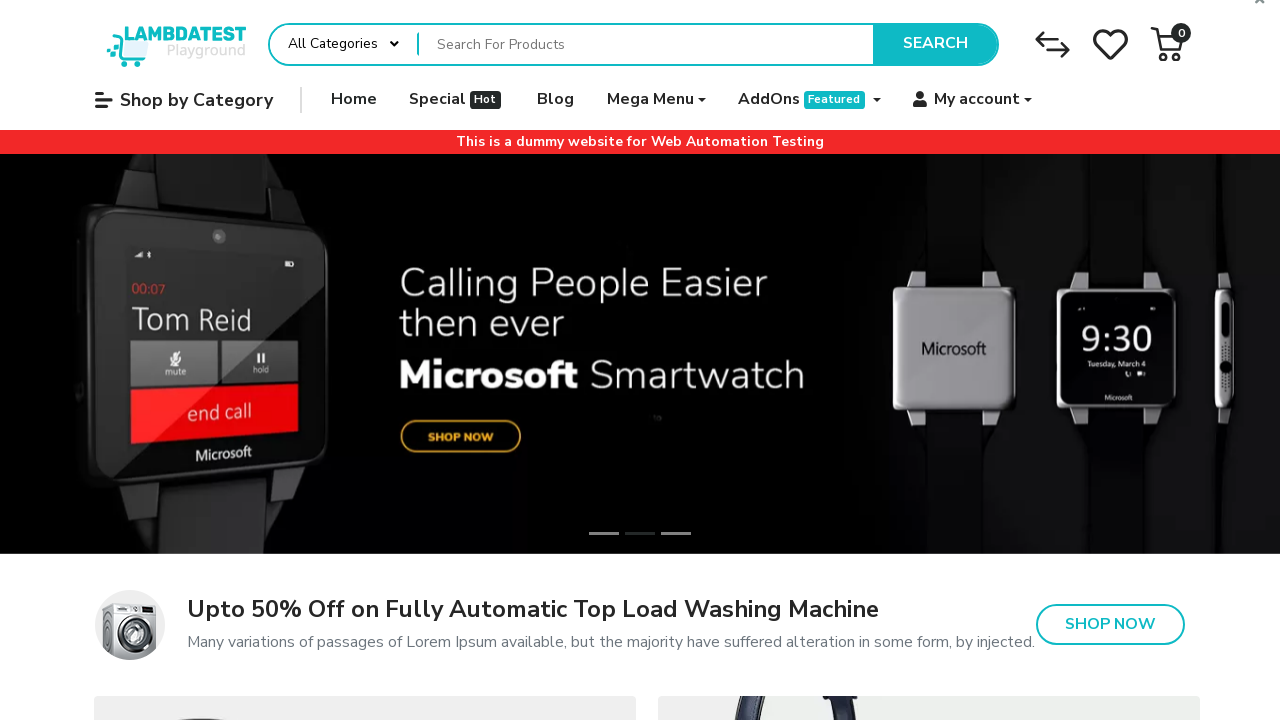

Checked link validity: https://ecommerce-playground.lambdatest.io/index.php?route=product/product&product_id=106 returned status 200
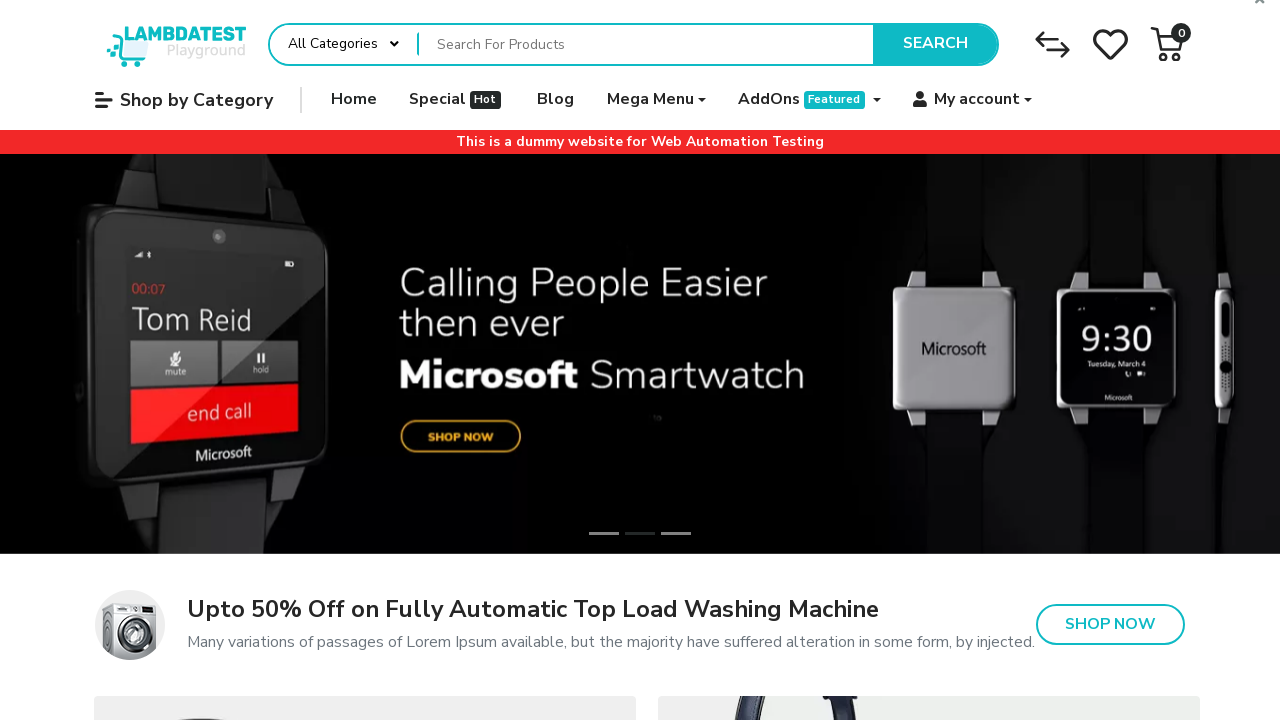

Checked link validity: https://ecommerce-playground.lambdatest.io/index.php?route=product/product&product_id=105 returned status 200
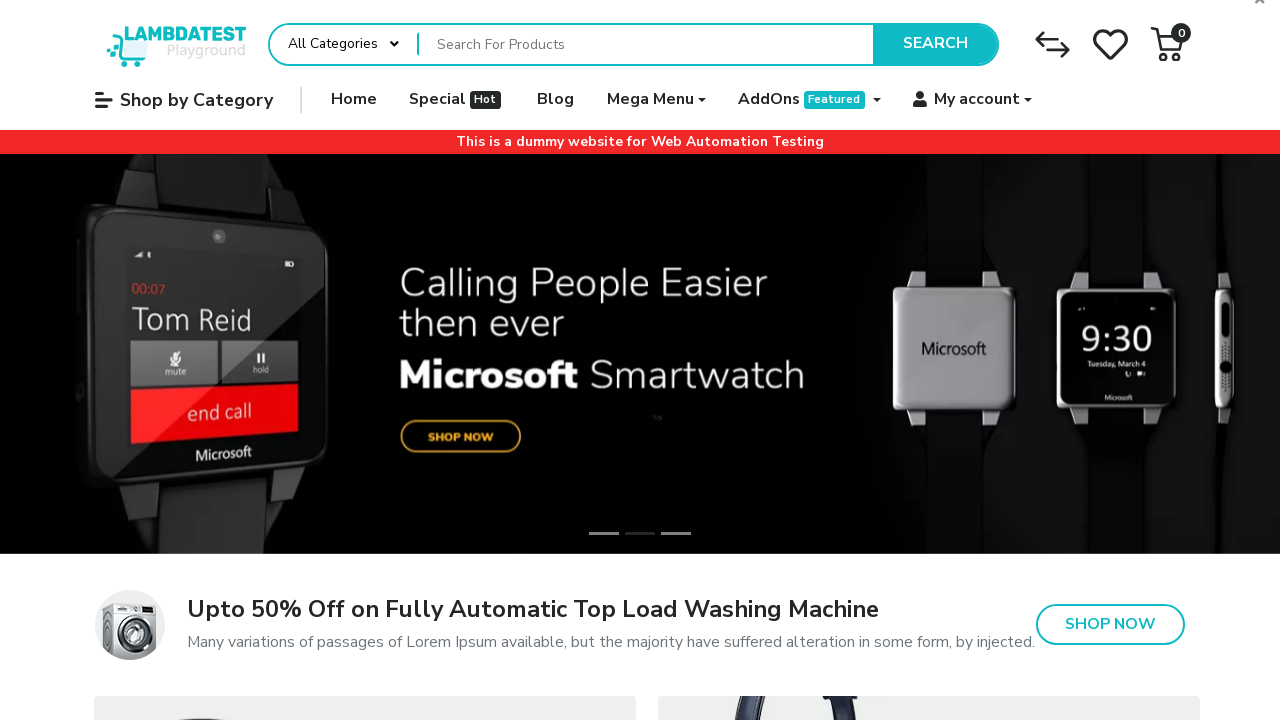

Checked link validity: https://ecommerce-playground.lambdatest.io/index.php?route=product/product&product_id=105 returned status 200
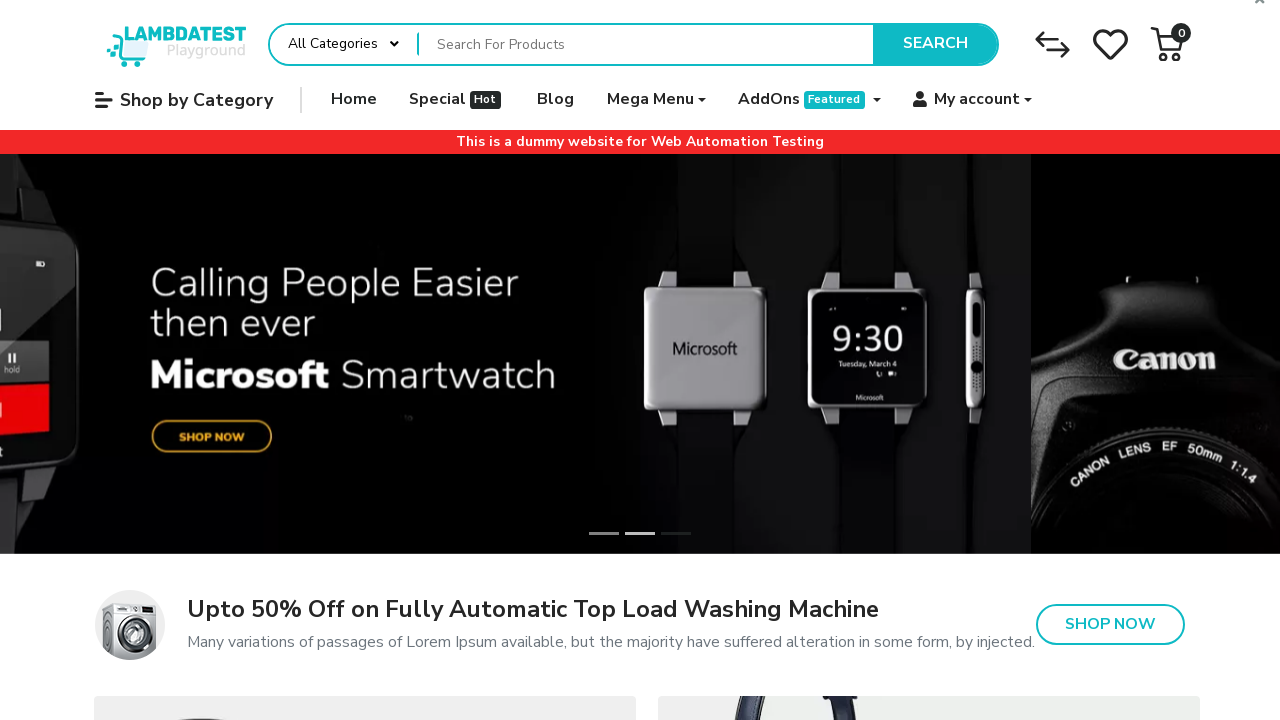

Checked link validity: https://ecommerce-playground.lambdatest.io/index.php?route=product/product&product_id=104 returned status 200
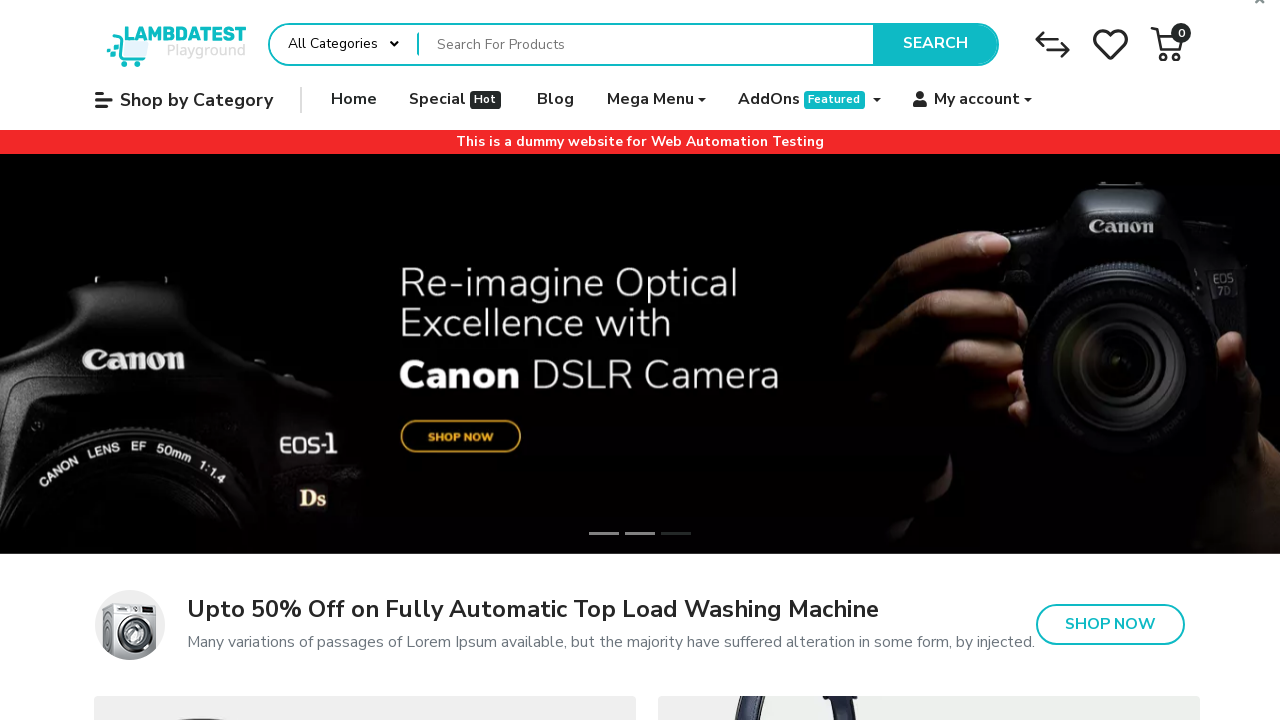

Checked link validity: https://ecommerce-playground.lambdatest.io/index.php?route=product/product&product_id=104 returned status 200
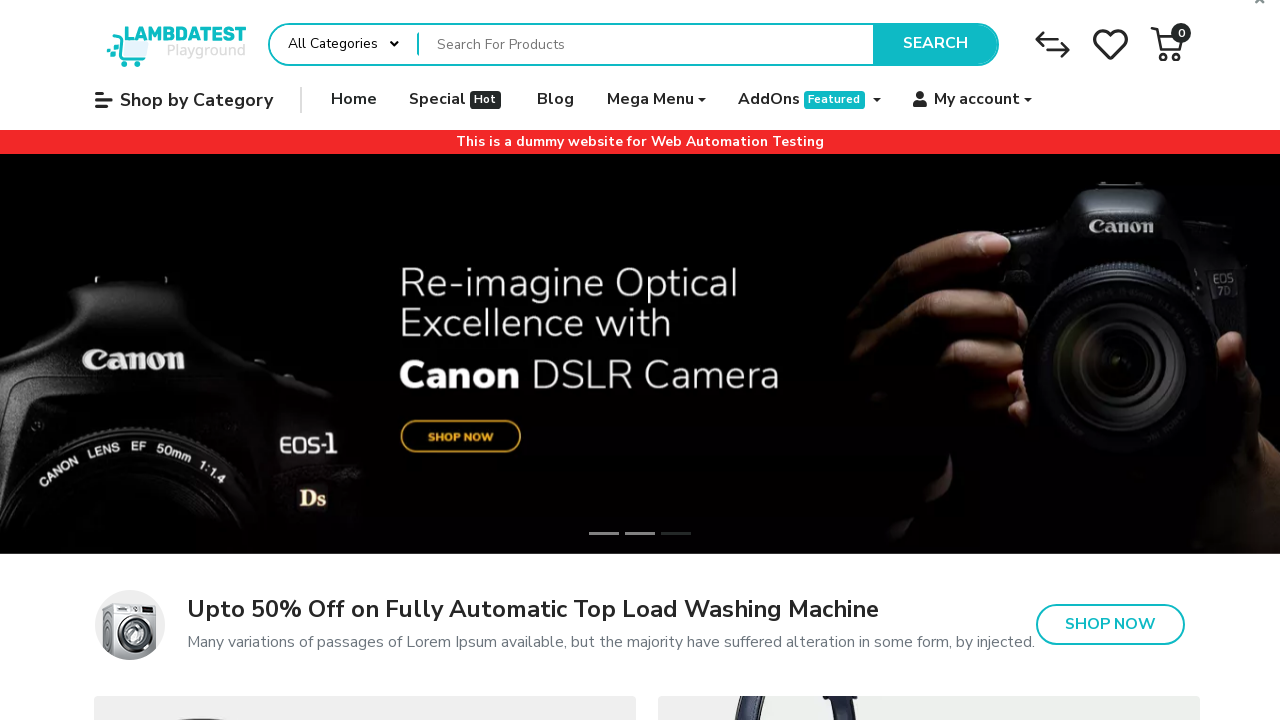

Checked link validity: https://ecommerce-playground.lambdatest.io/index.php?route=product/product&product_id=103 returned status 200
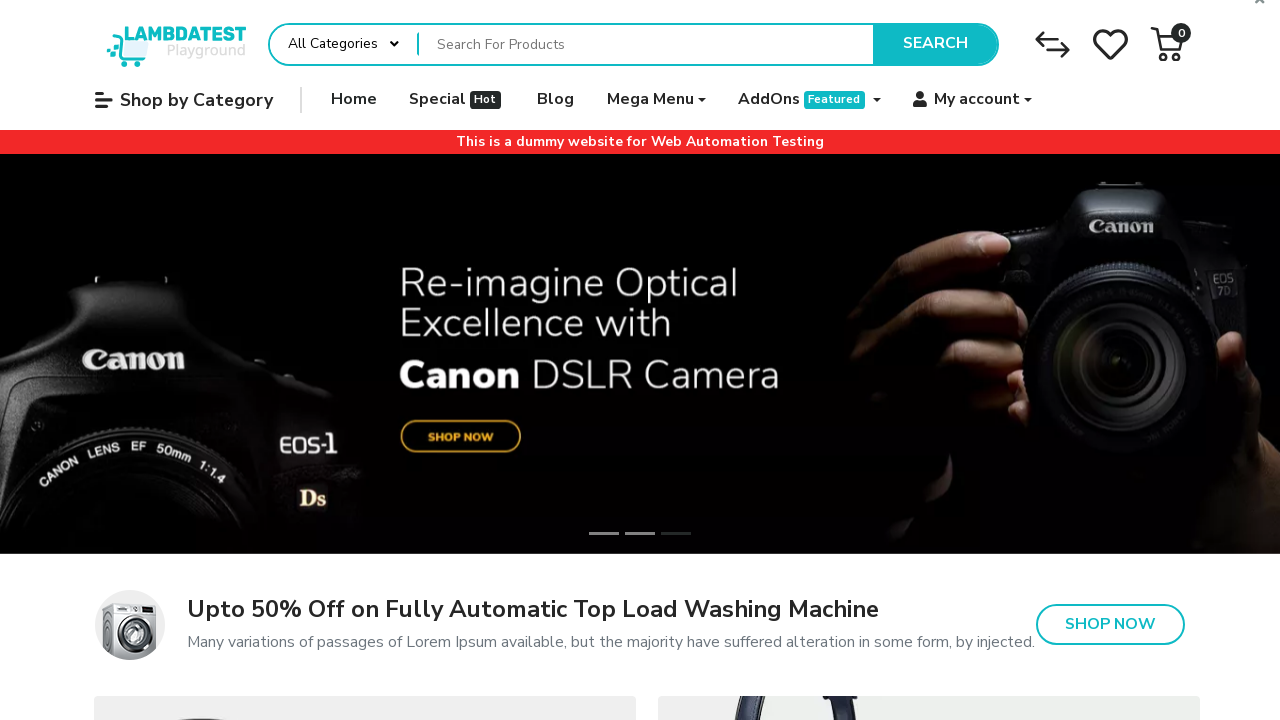

Checked link validity: https://ecommerce-playground.lambdatest.io/index.php?route=product/product&product_id=103 returned status 200
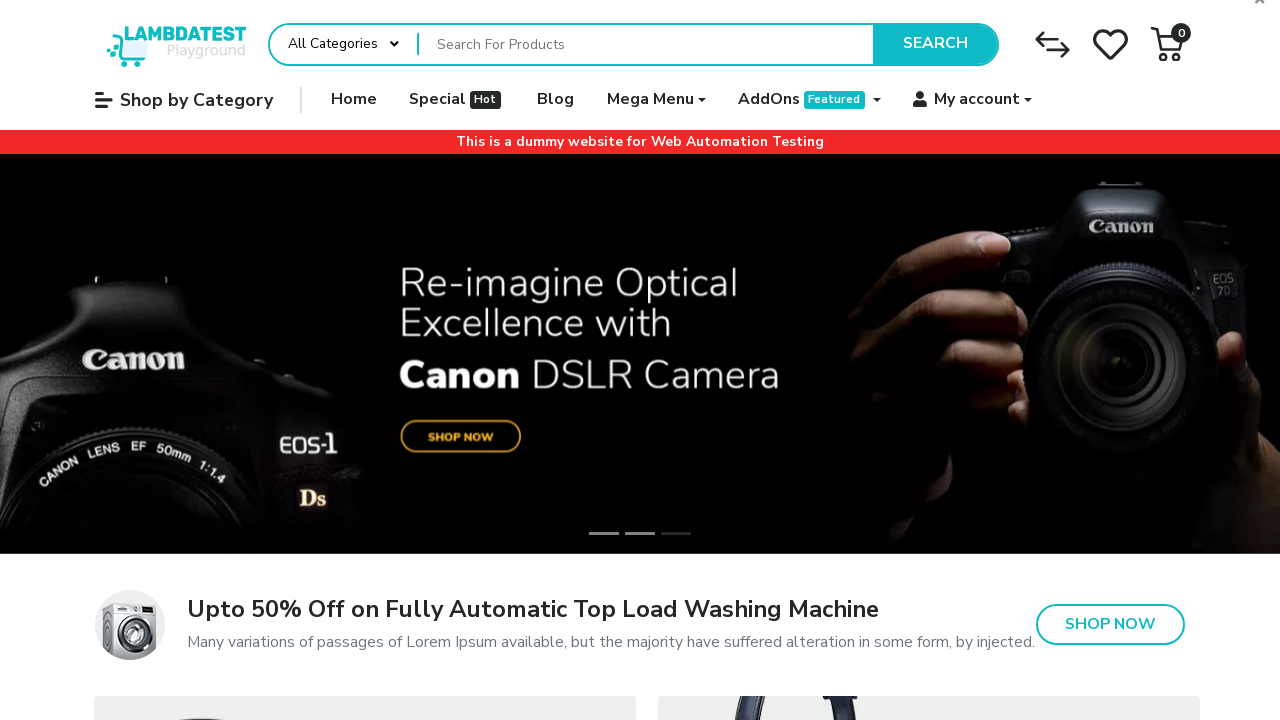

Checked link validity: https://ecommerce-playground.lambdatest.io/index.php?route=product/product&product_id=102 returned status 200
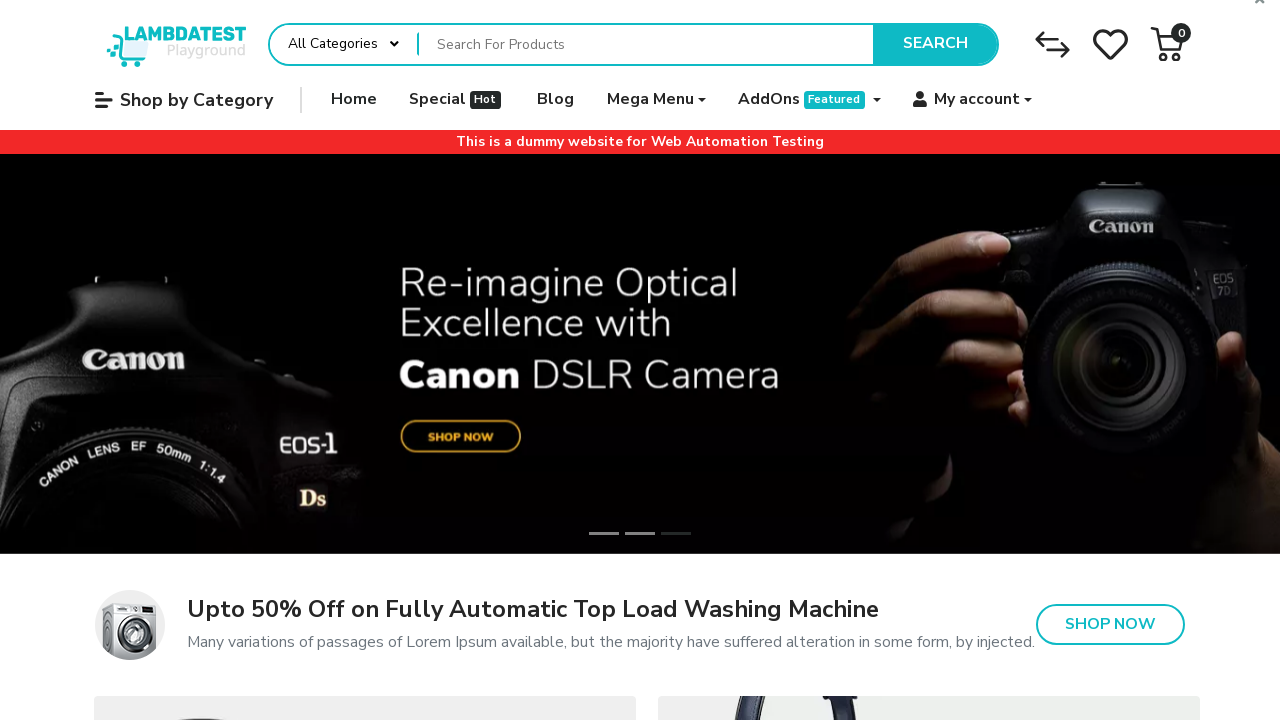

Checked link validity: https://ecommerce-playground.lambdatest.io/index.php?route=product/product&product_id=102 returned status 200
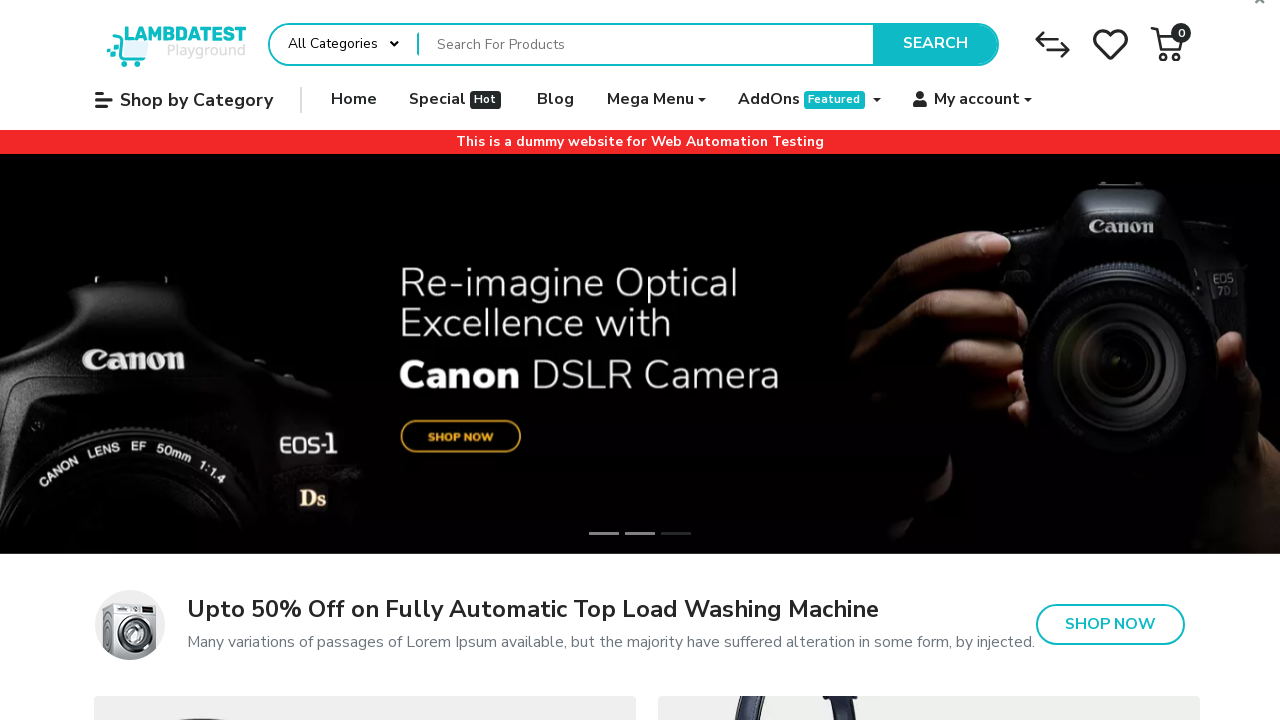

Checked link validity: https://ecommerce-playground.lambdatest.io/index.php?route=product/product&product_id=101 returned status 200
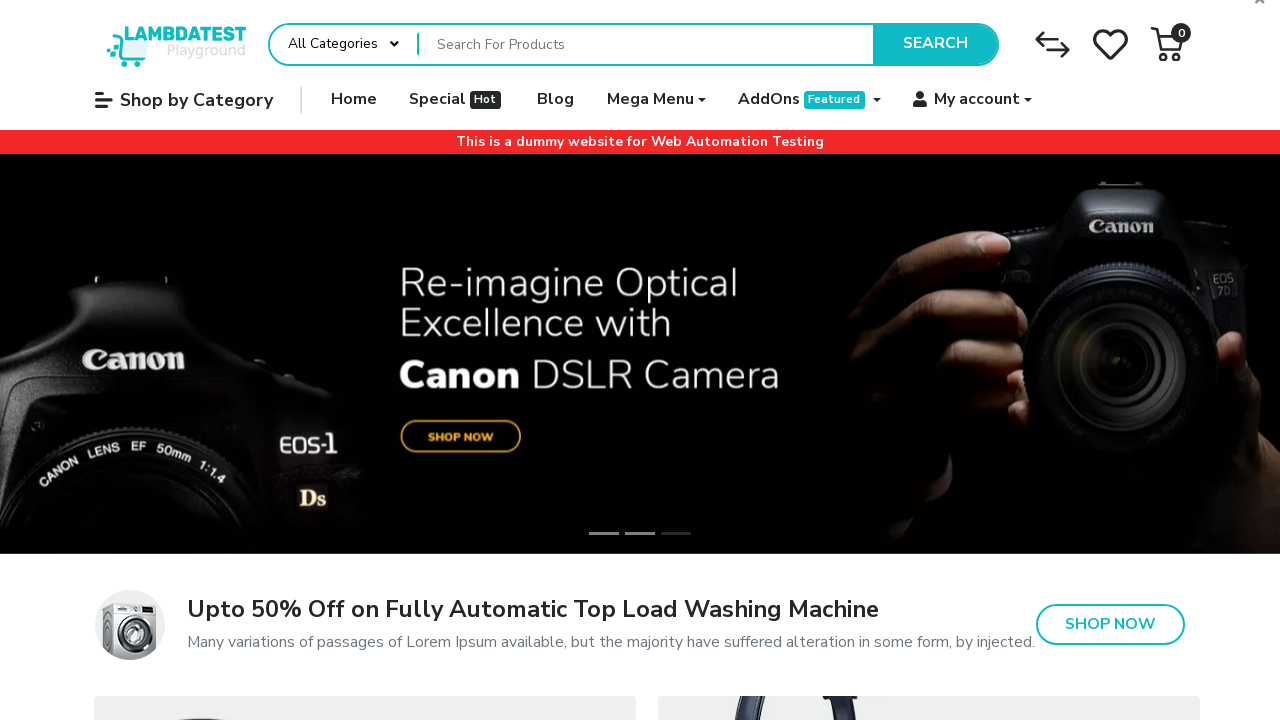

Checked link validity: https://ecommerce-playground.lambdatest.io/index.php?route=product/product&product_id=101 returned status 200
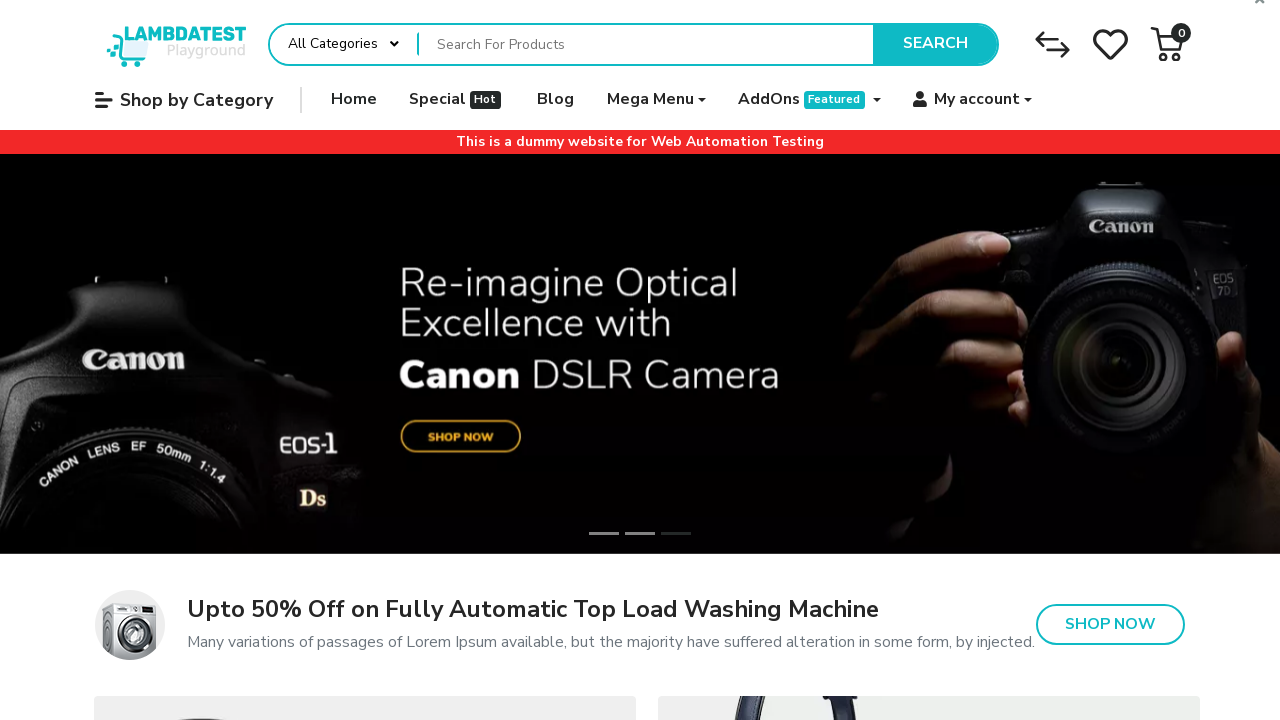

Checked link validity: https://ecommerce-playground.lambdatest.io/index.php?route=product/product&product_id=100 returned status 200
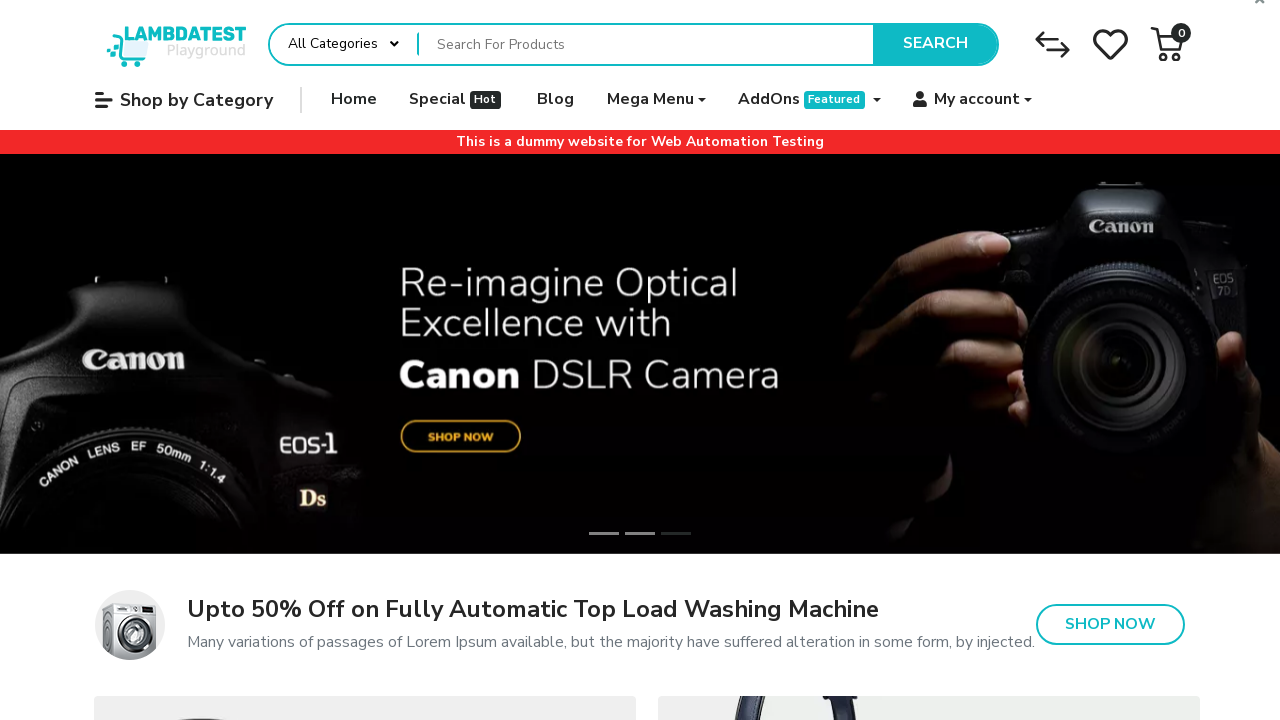

Checked link validity: https://ecommerce-playground.lambdatest.io/index.php?route=product/product&product_id=100 returned status 200
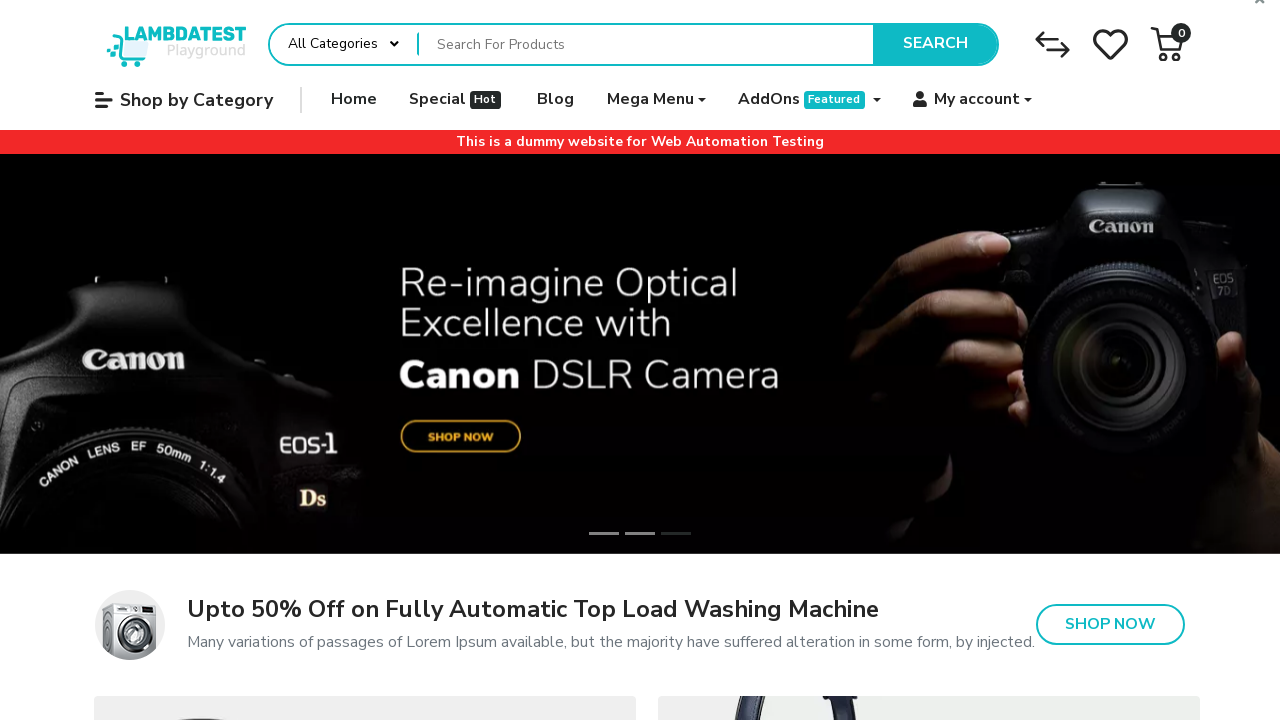

Checked link validity: https://ecommerce-playground.lambdatest.io/index.php?route=product/product&product_id=99 returned status 200
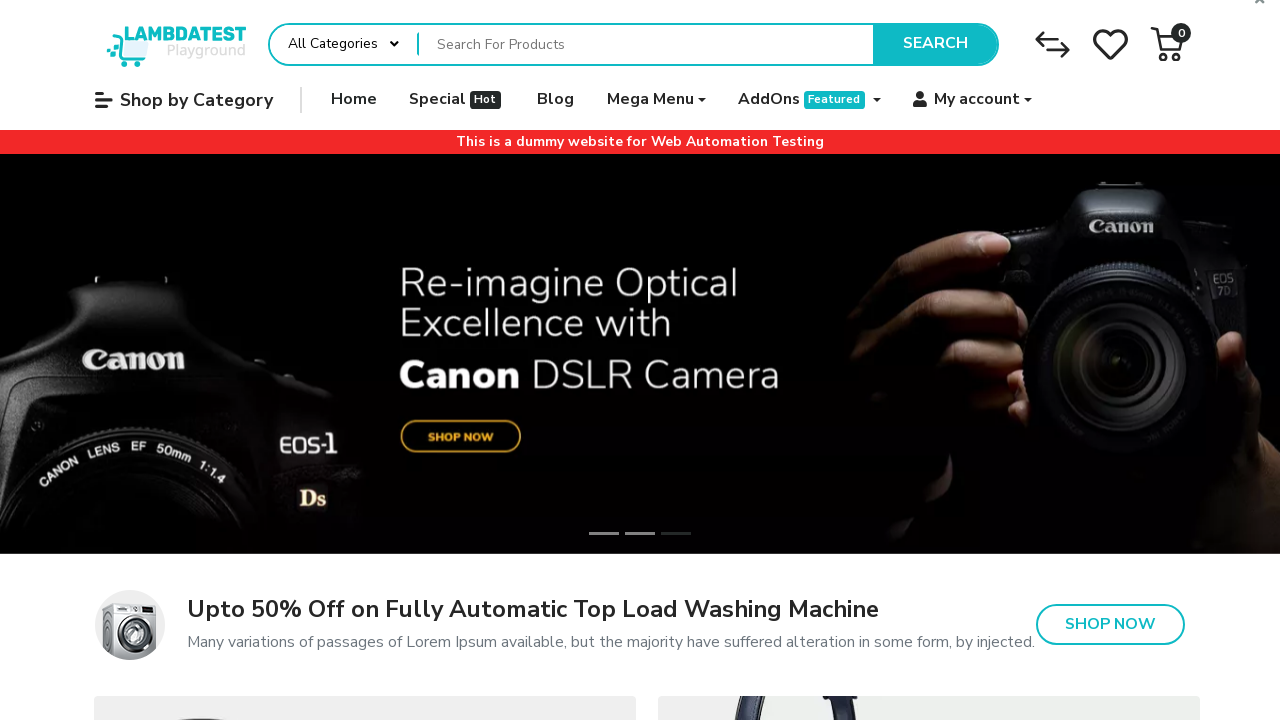

Checked link validity: https://ecommerce-playground.lambdatest.io/index.php?route=product/product&product_id=99 returned status 200
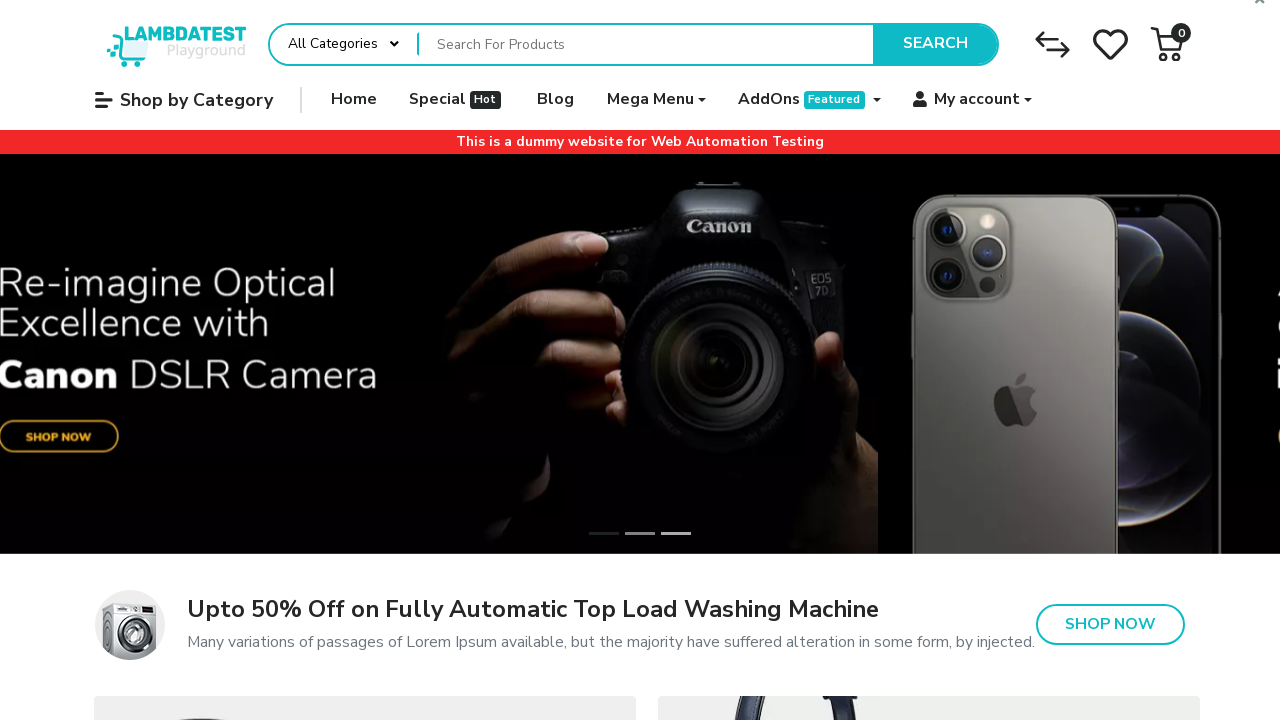

Checked link validity: https://ecommerce-playground.lambdatest.io/index.php?route=product/product&product_id=98 returned status 200
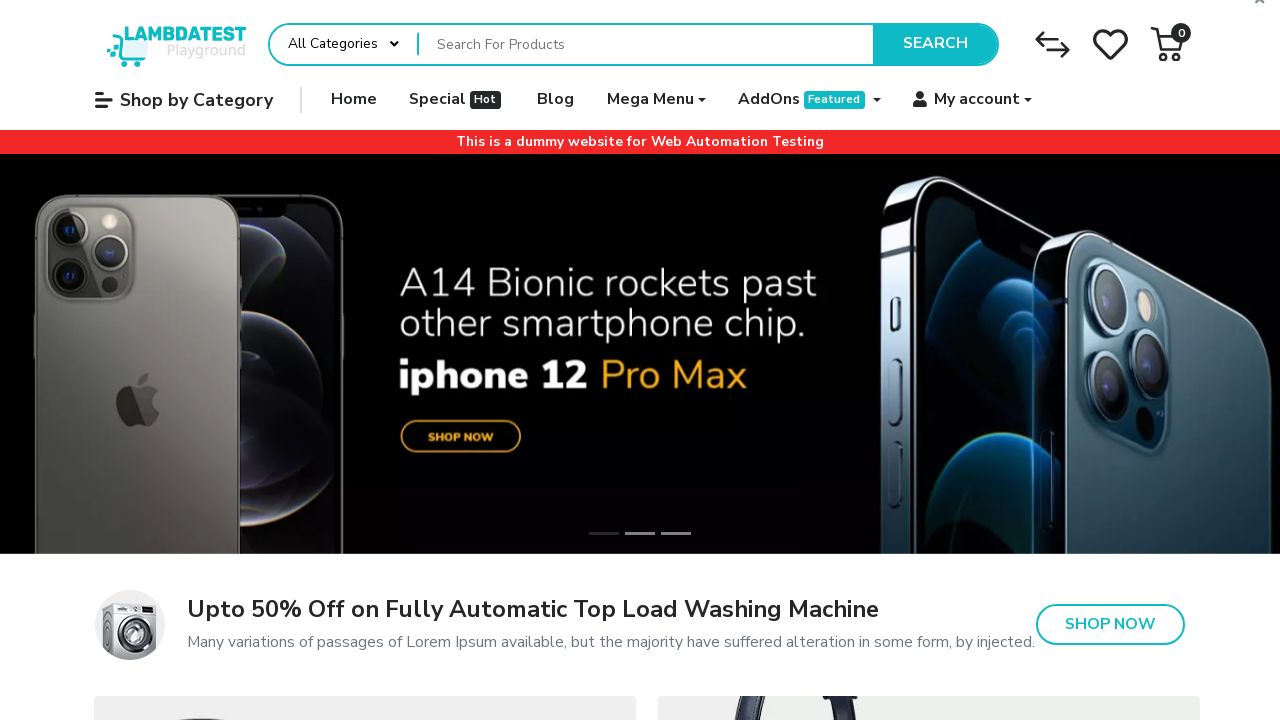

Checked link validity: https://ecommerce-playground.lambdatest.io/index.php?route=product/product&product_id=98 returned status 200
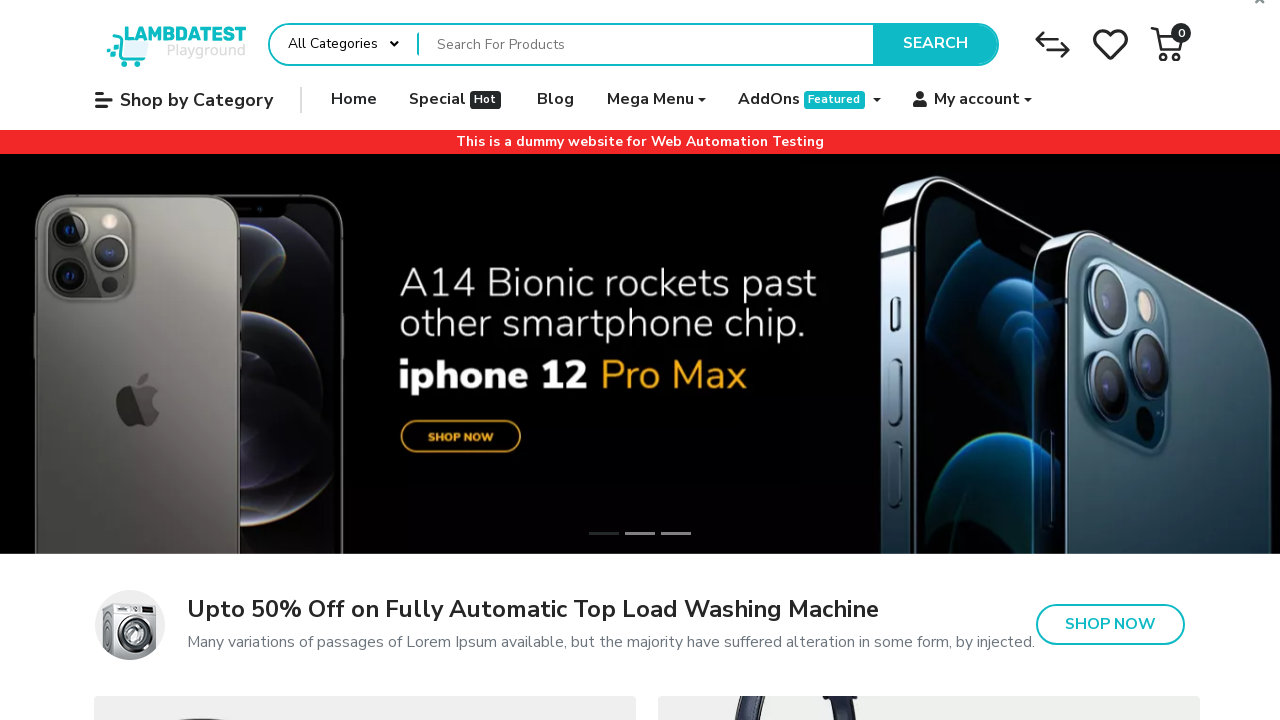

Checked link validity: https://ecommerce-playground.lambdatest.io/index.php?route=product/product&product_id=97 returned status 200
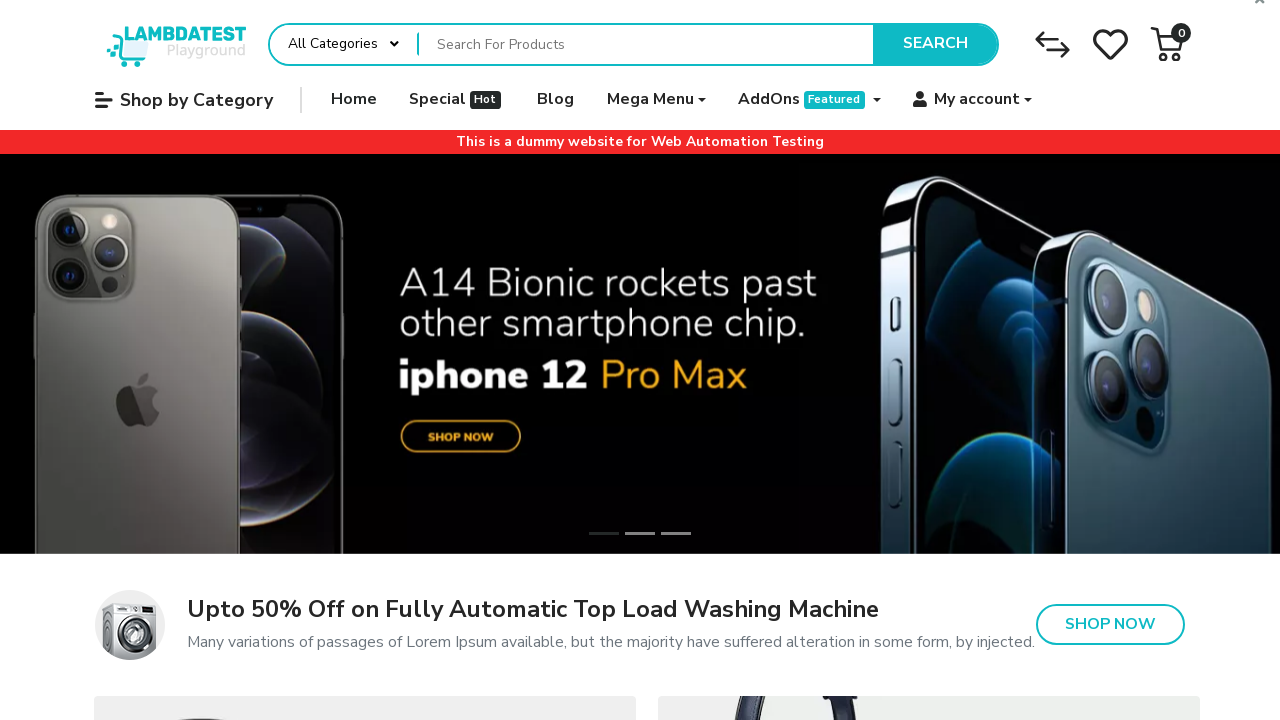

Checked link validity: https://ecommerce-playground.lambdatest.io/index.php?route=product/product&product_id=97 returned status 200
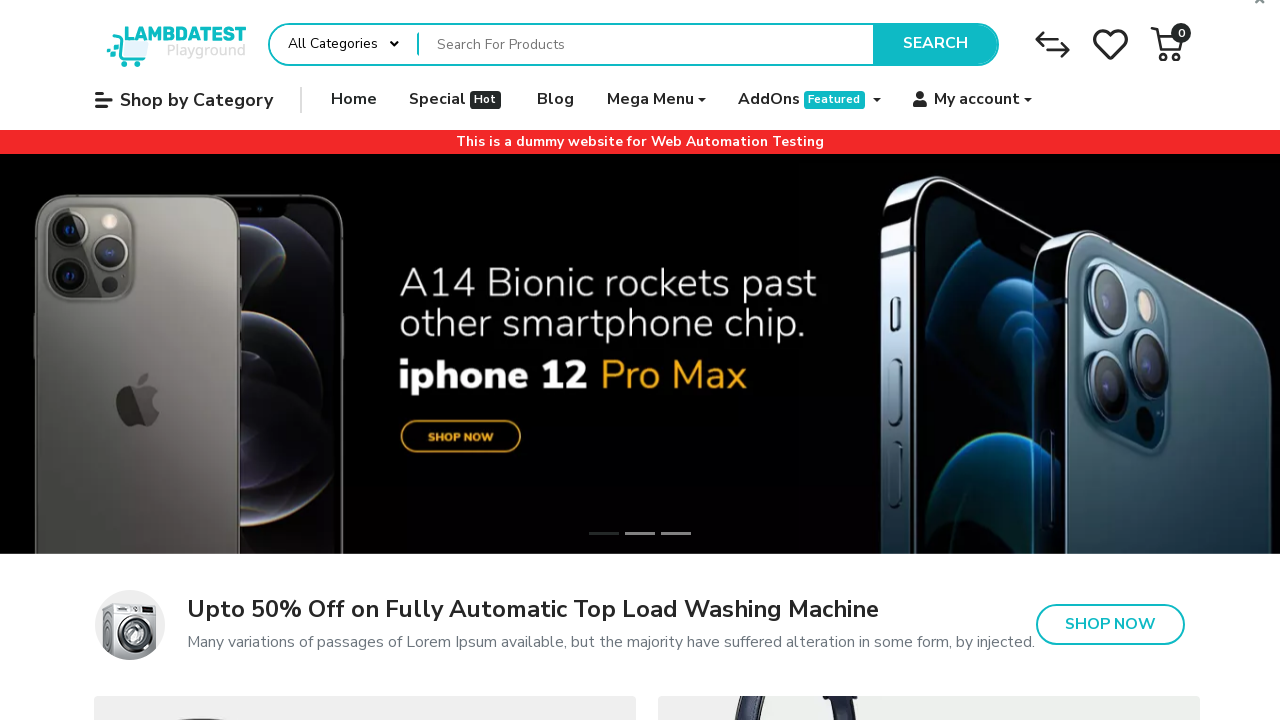

Checked link validity: https://ecommerce-playground.lambdatest.io/index.php?route=product/product&product_id=96 returned status 200
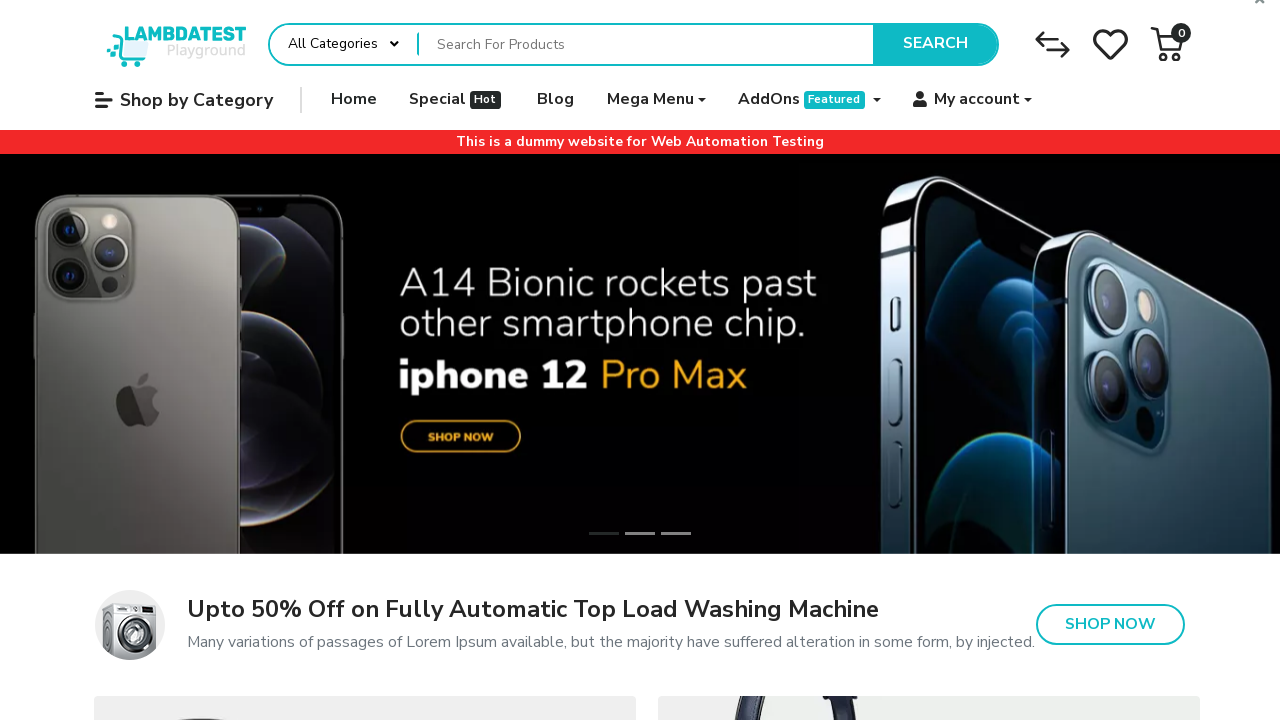

Checked link validity: https://ecommerce-playground.lambdatest.io/index.php?route=product/product&product_id=96 returned status 200
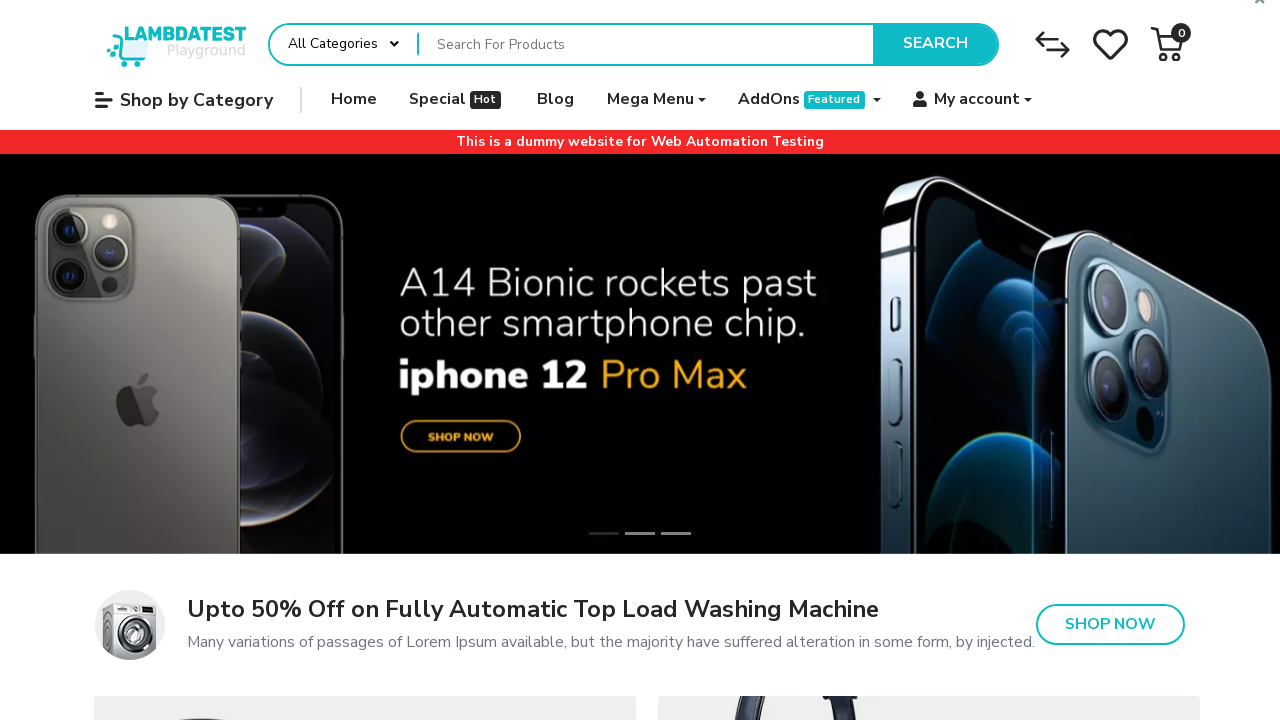

Checked link validity: https://ecommerce-playground.lambdatest.io/index.php?route=product/product&product_id=95 returned status 200
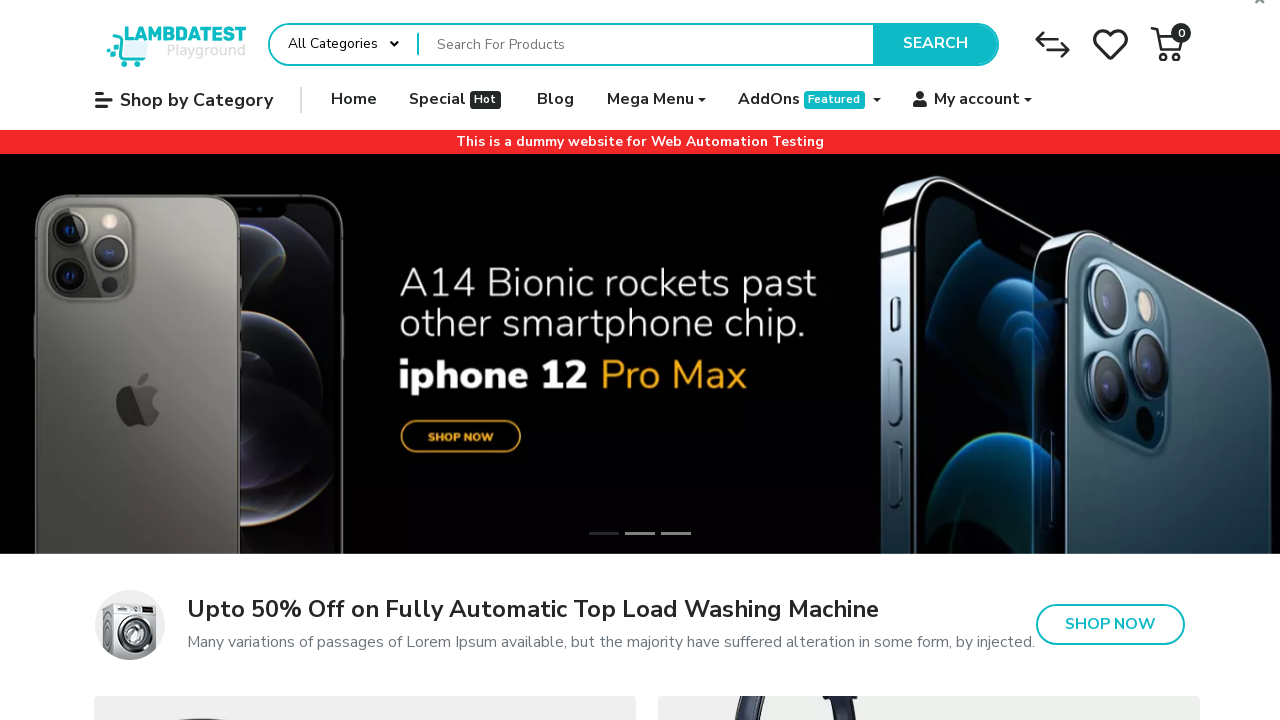

Checked link validity: https://ecommerce-playground.lambdatest.io/index.php?route=product/product&product_id=95 returned status 200
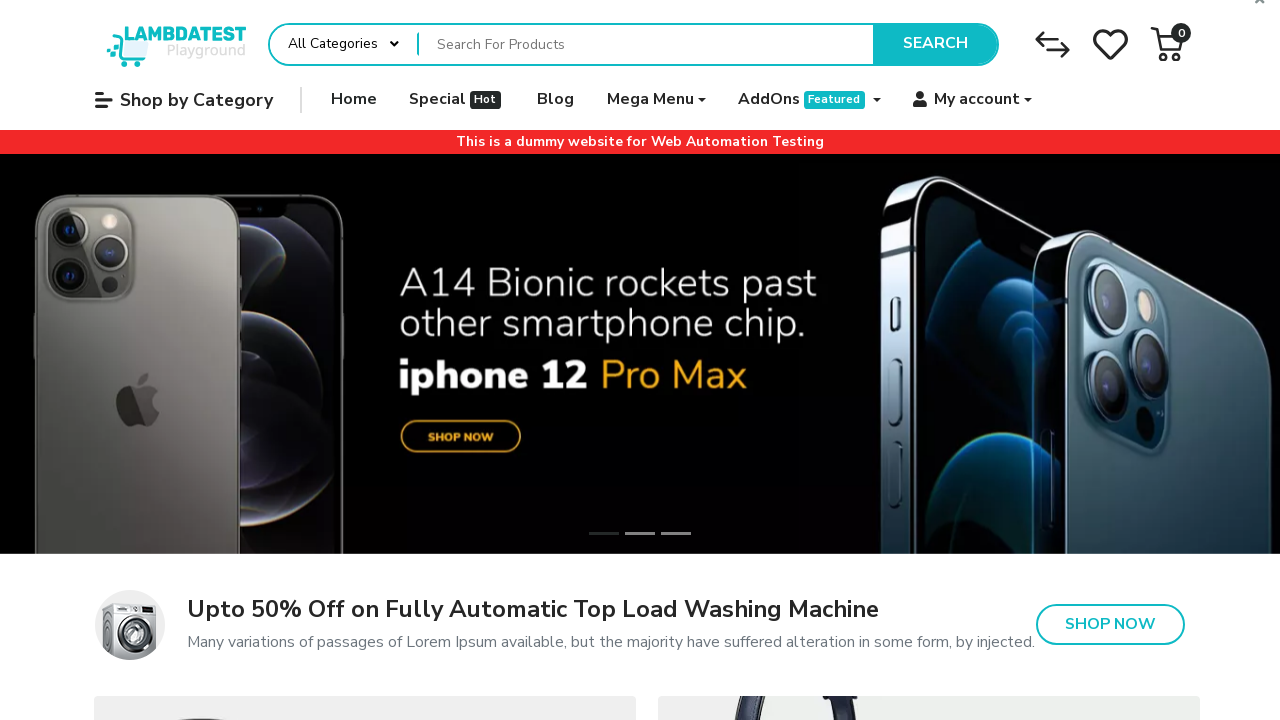

Checked link validity: https://ecommerce-playground.lambdatest.io/index.php?route=product/product&product_id=94 returned status 200
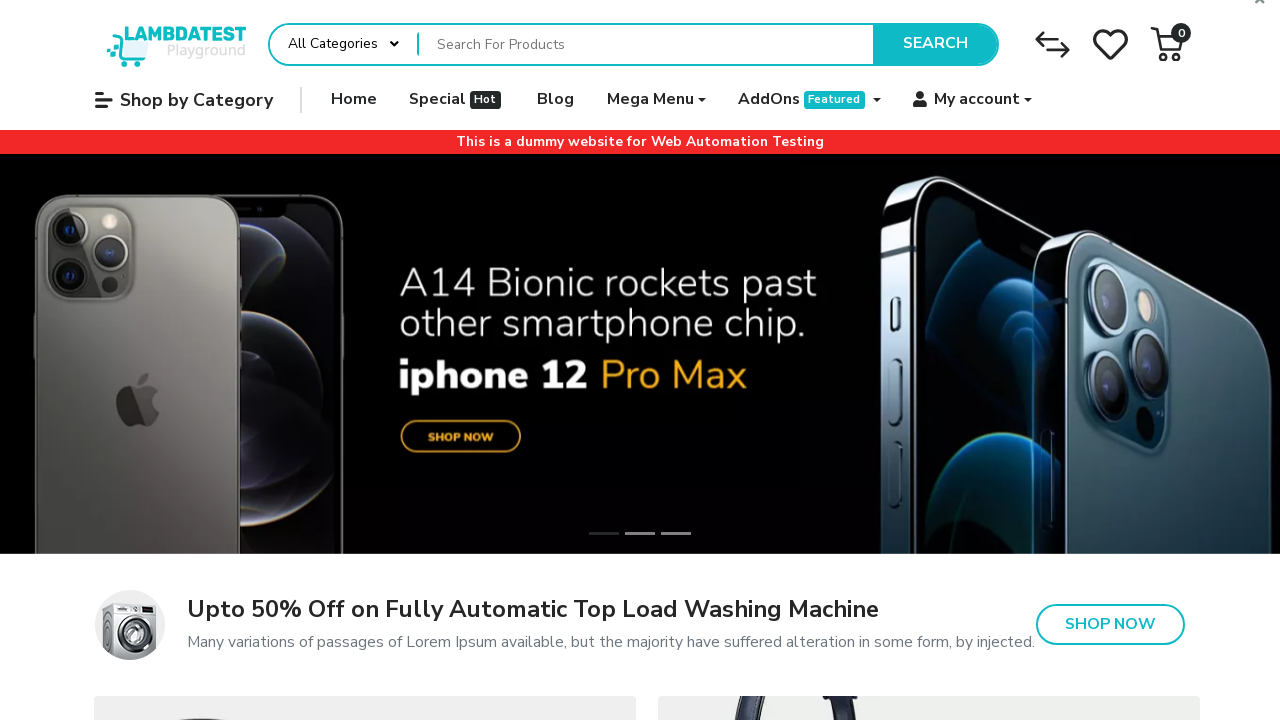

Checked link validity: https://ecommerce-playground.lambdatest.io/index.php?route=product/product&product_id=94 returned status 200
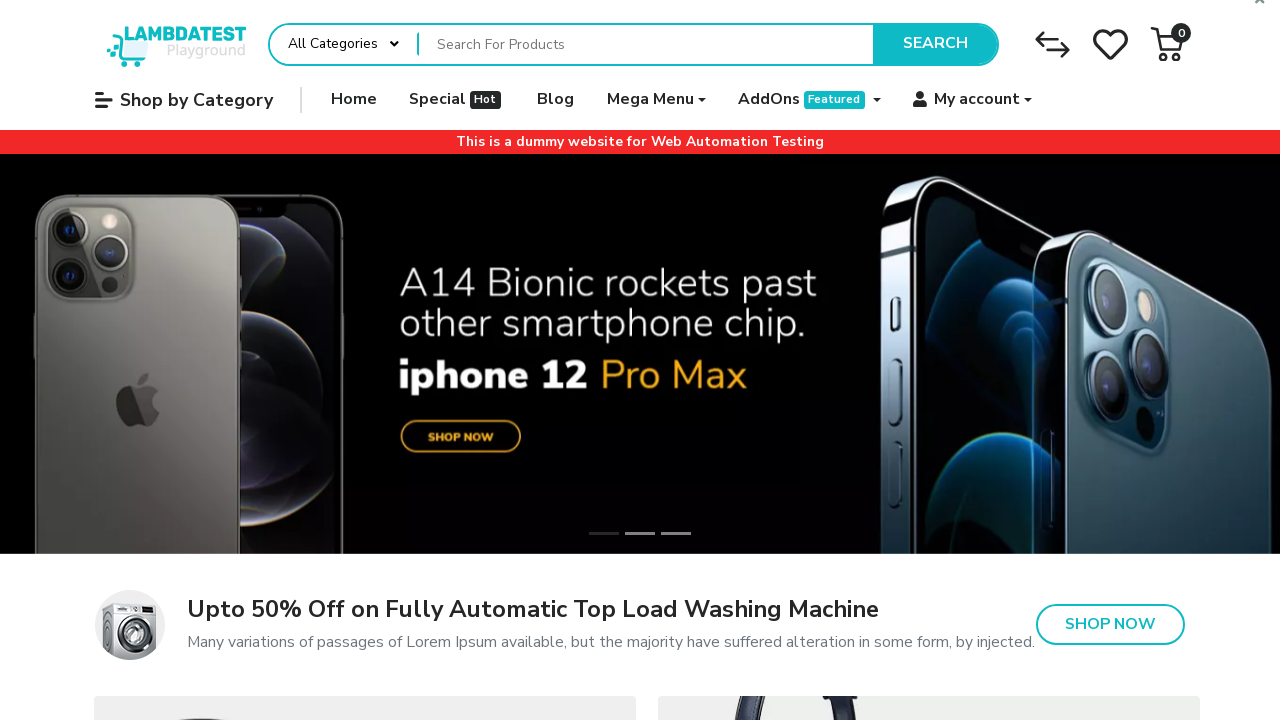

Checked link validity: https://ecommerce-playground.lambdatest.io/index.php?route=product/product&product_id=93 returned status 200
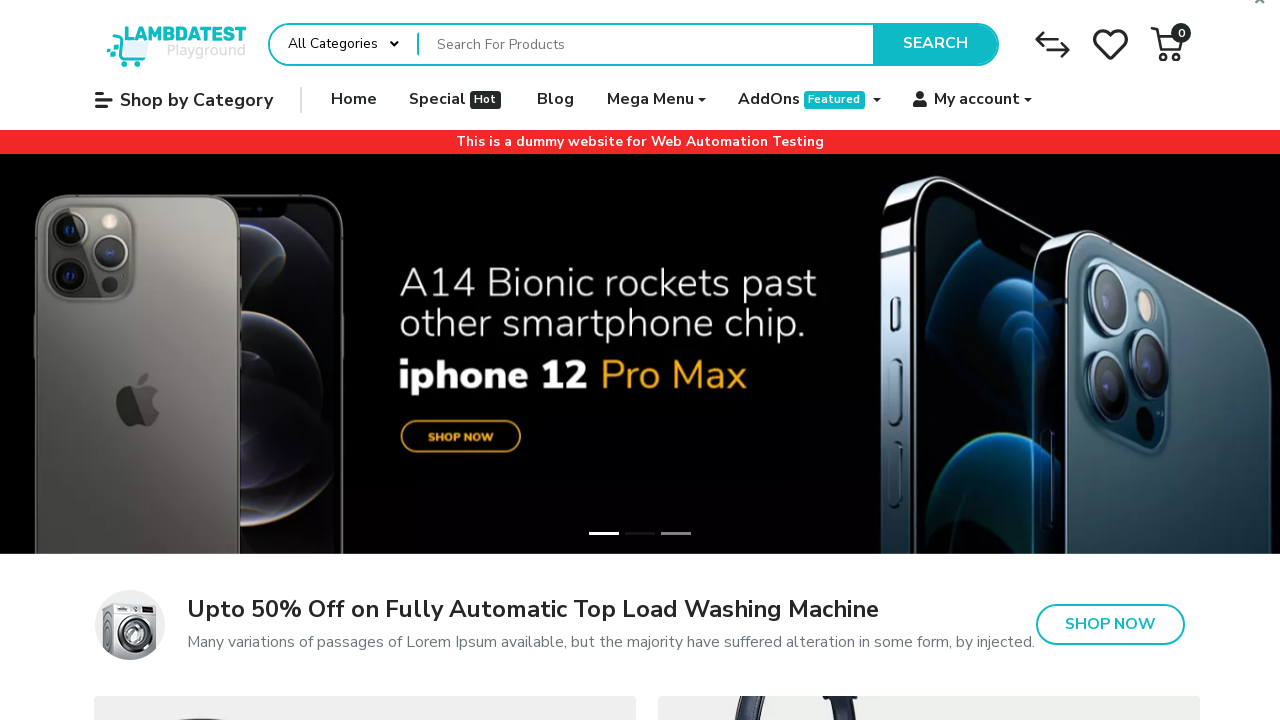

Checked link validity: https://ecommerce-playground.lambdatest.io/index.php?route=product/product&product_id=93 returned status 200
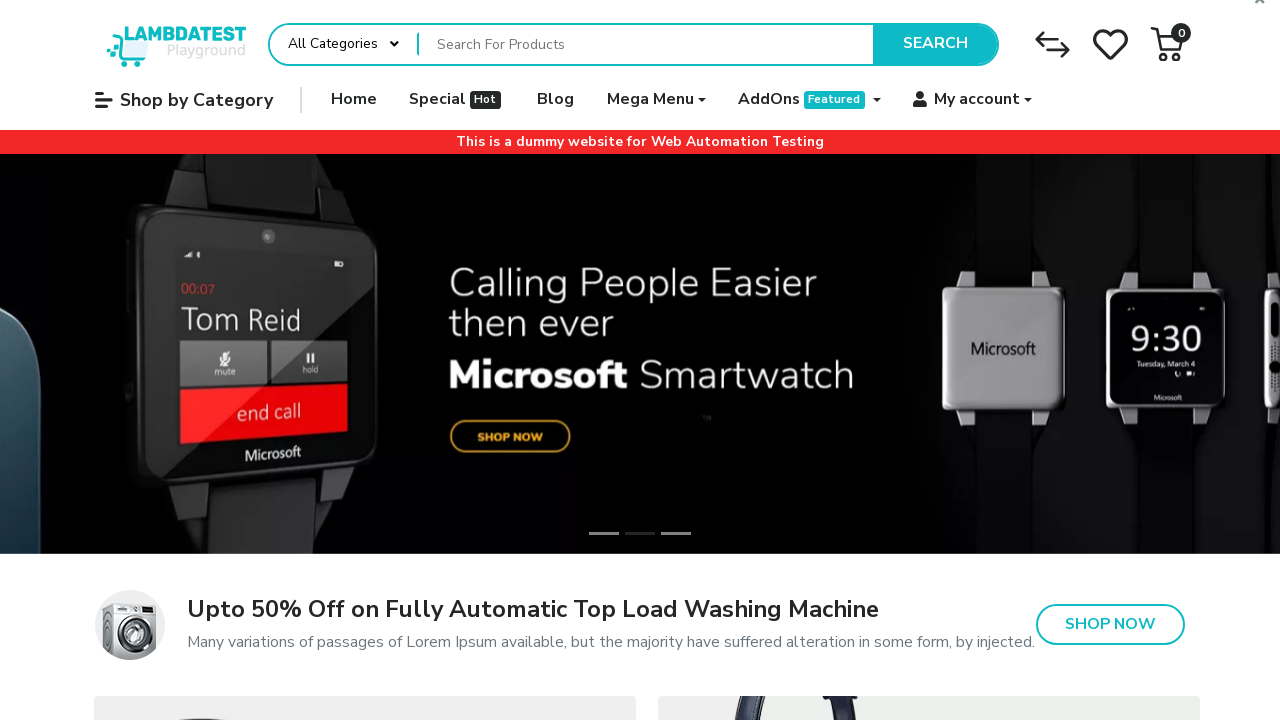

Checked link validity: https://ecommerce-playground.lambdatest.io/index.php?route=product/product&product_id=92 returned status 200
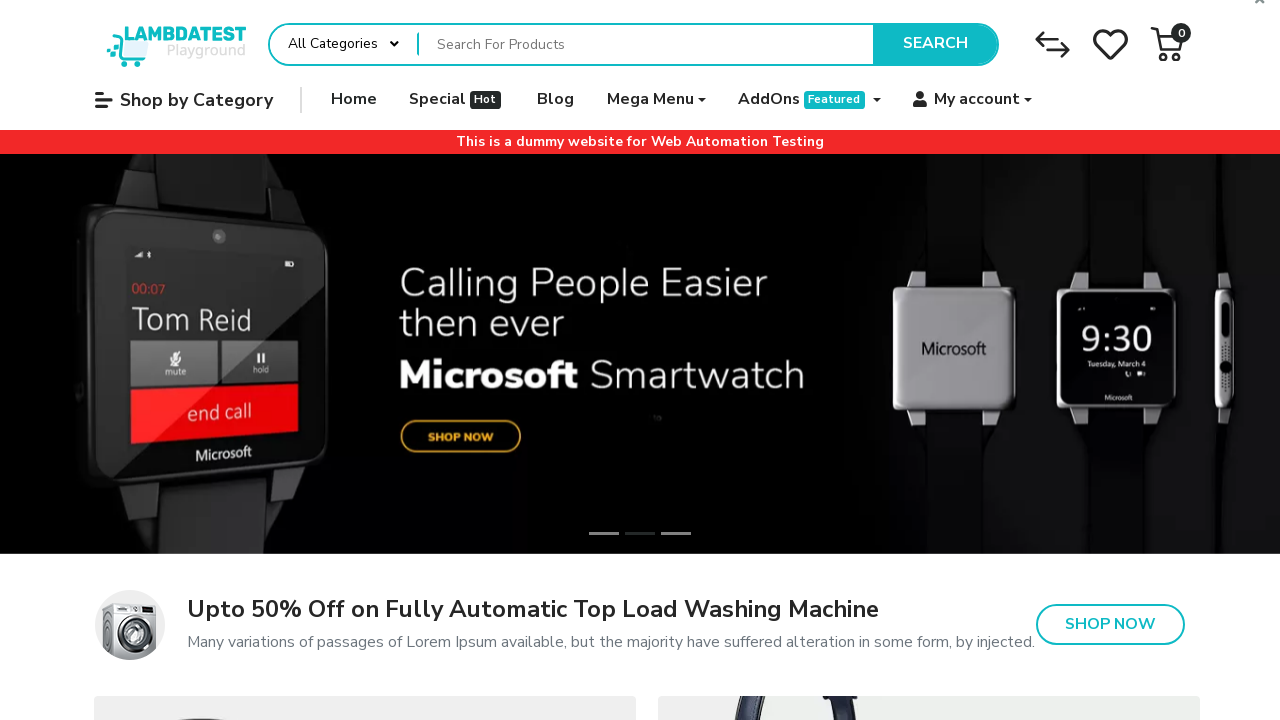

Checked link validity: https://ecommerce-playground.lambdatest.io/index.php?route=product/product&product_id=92 returned status 200
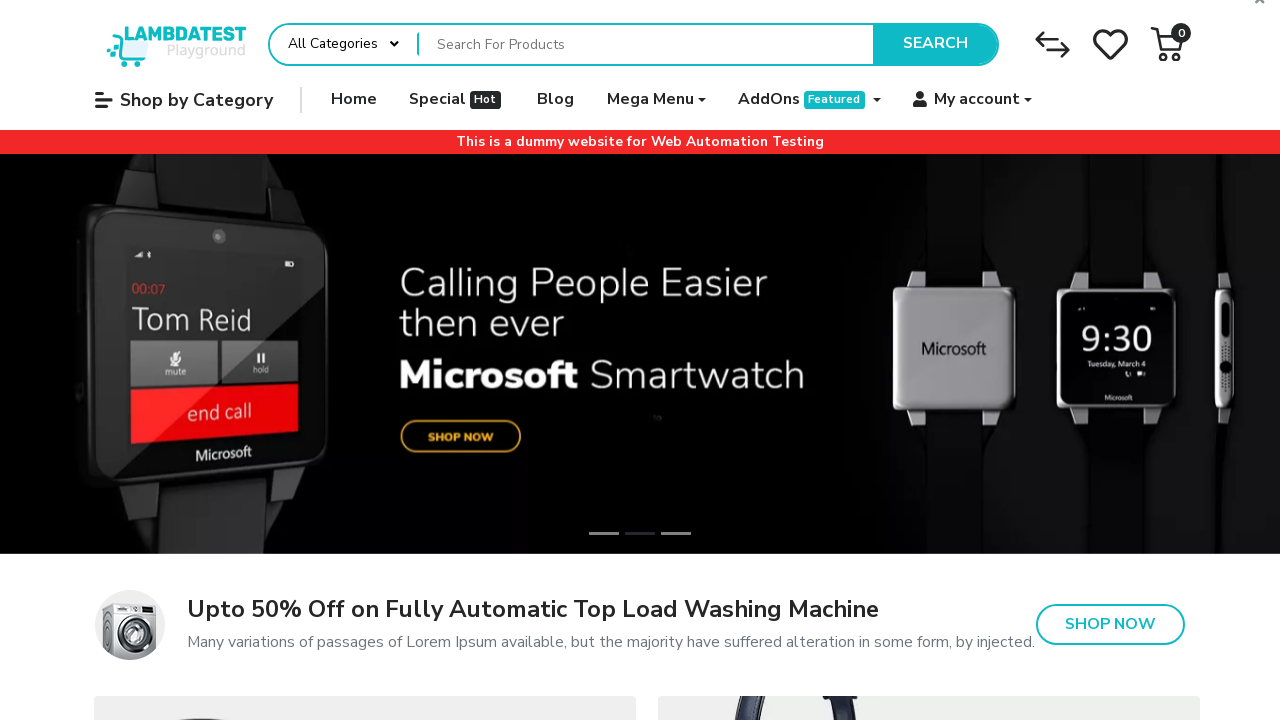

Checked link validity: https://ecommerce-playground.lambdatest.io/index.php?route=product/product&product_id=91 returned status 200
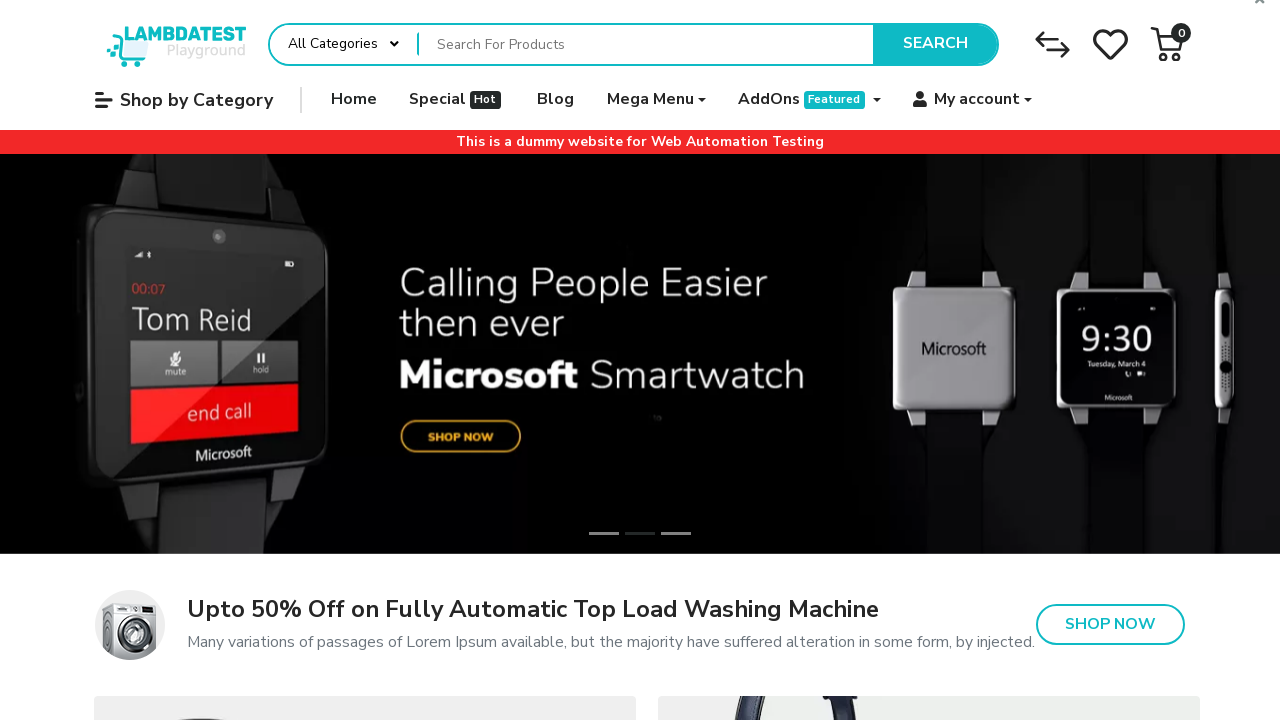

Checked link validity: https://ecommerce-playground.lambdatest.io/index.php?route=product/product&product_id=91 returned status 200
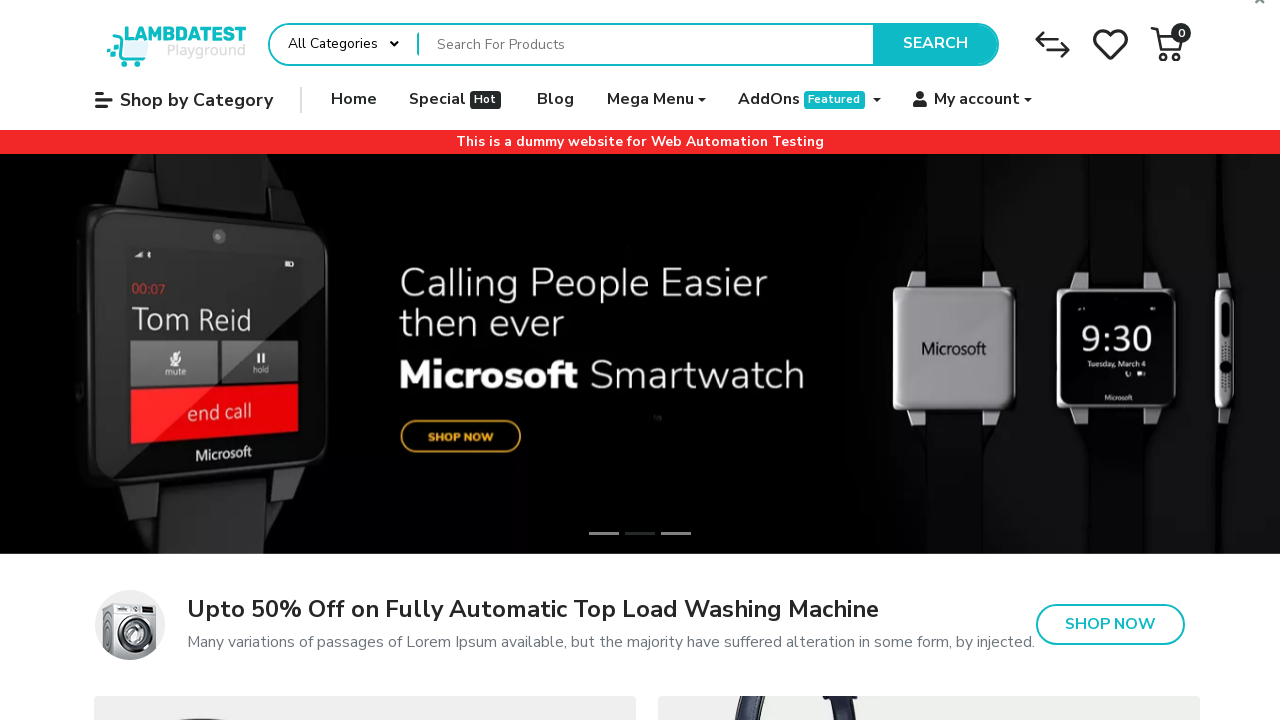

Checked link validity: https://ecommerce-playground.lambdatest.io/index.php?route=product/product&product_id=90 returned status 200
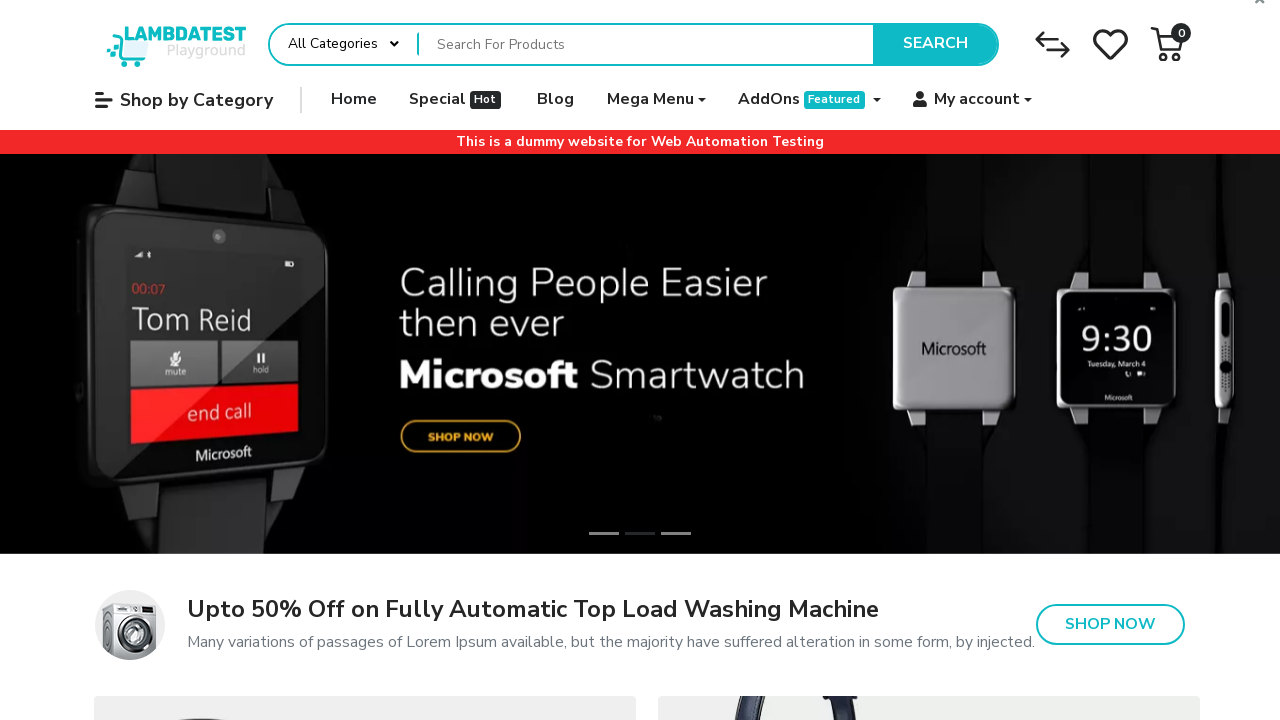

Checked link validity: https://ecommerce-playground.lambdatest.io/index.php?route=product/product&product_id=90 returned status 200
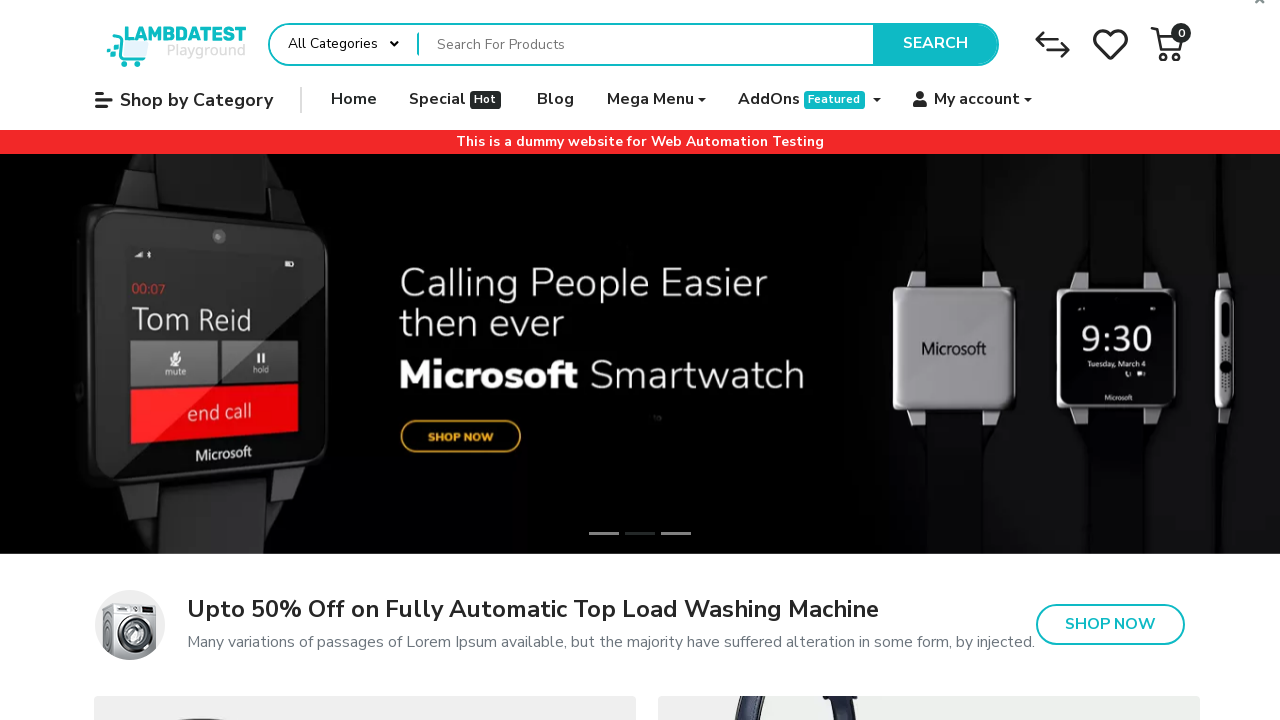

Checked link validity: https://ecommerce-playground.lambdatest.io/index.php?route=product/product&product_id=89 returned status 200
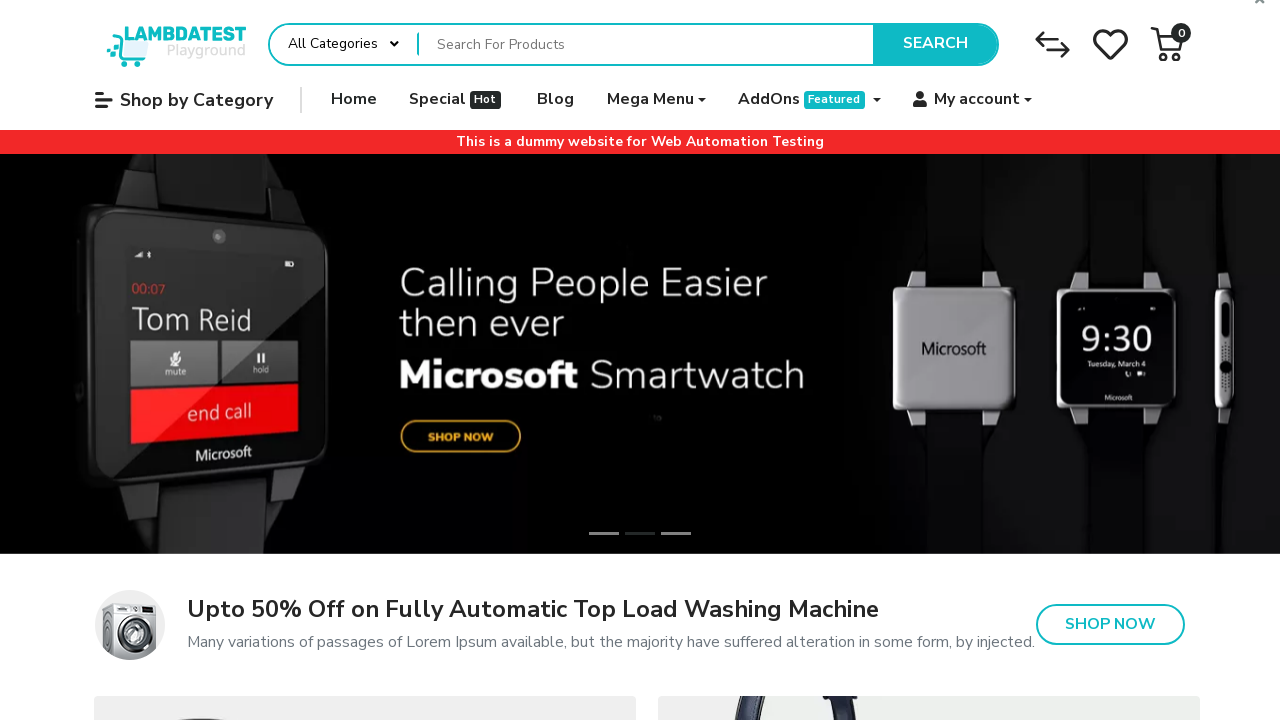

Checked link validity: https://ecommerce-playground.lambdatest.io/index.php?route=product/product&product_id=89 returned status 200
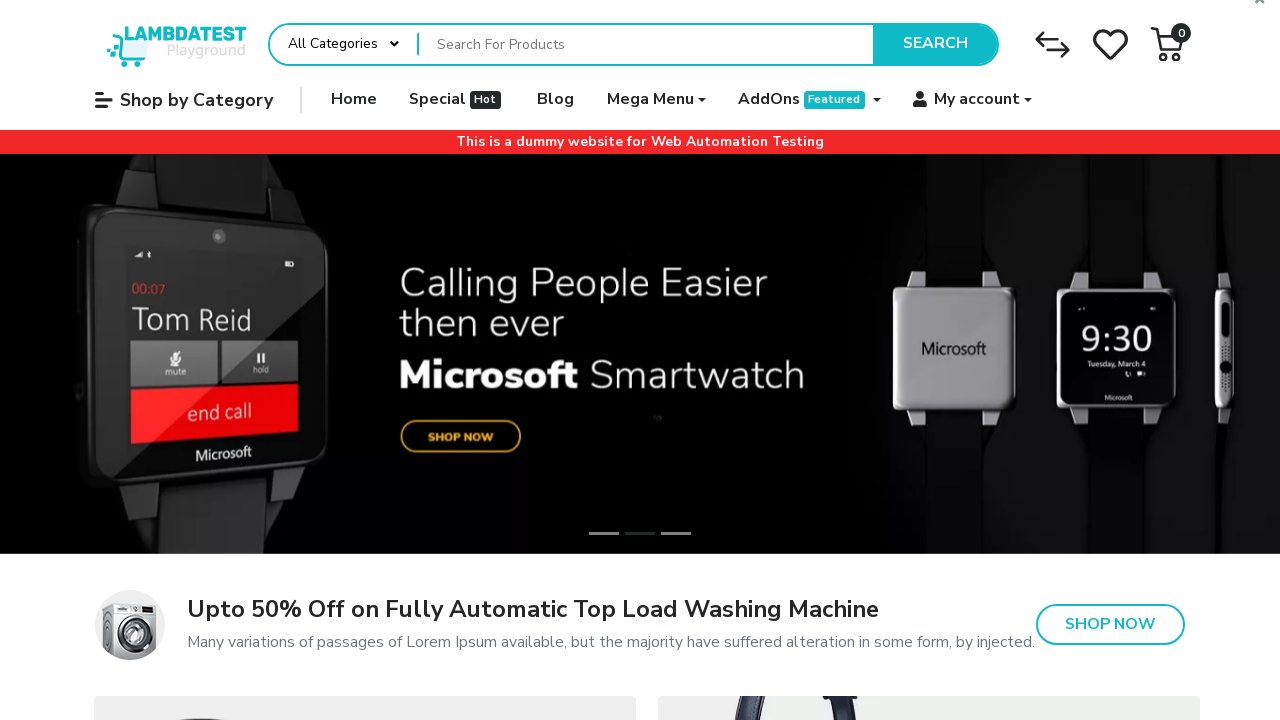

Checked link validity: https://ecommerce-playground.lambdatest.io/index.php?route=product/product&product_id=88 returned status 200
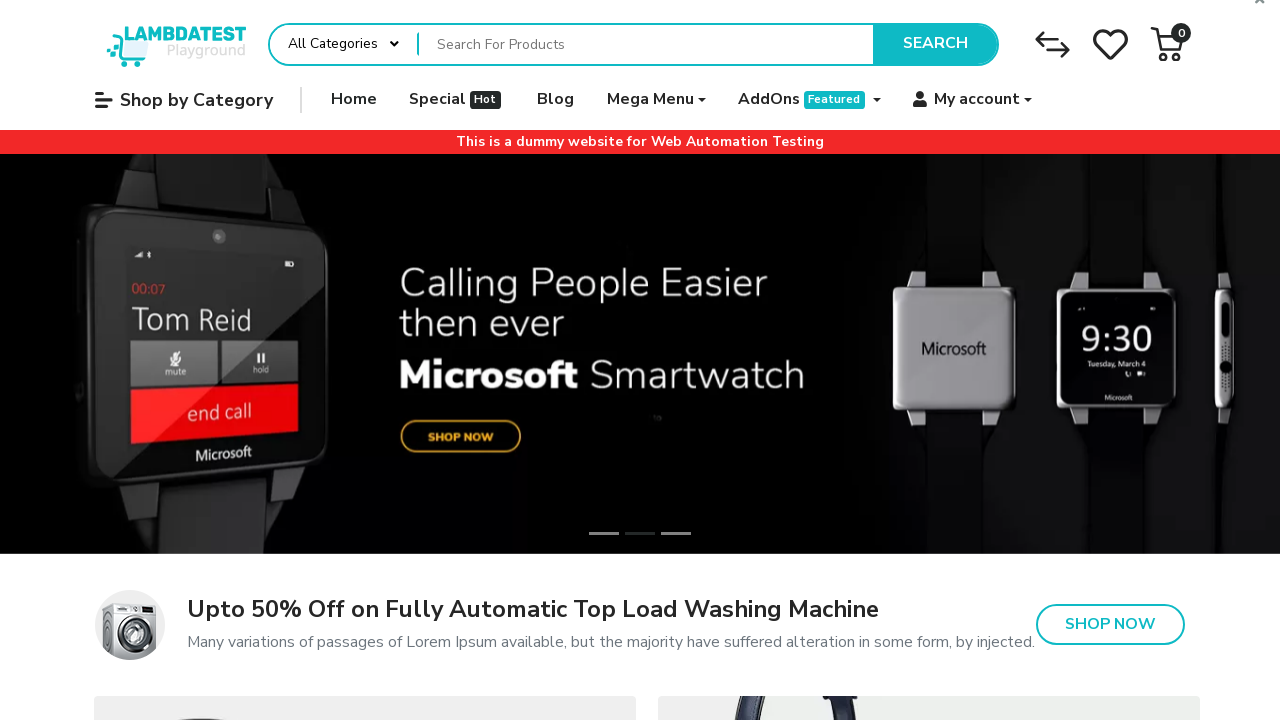

Checked link validity: https://ecommerce-playground.lambdatest.io/index.php?route=product/product&product_id=88 returned status 200
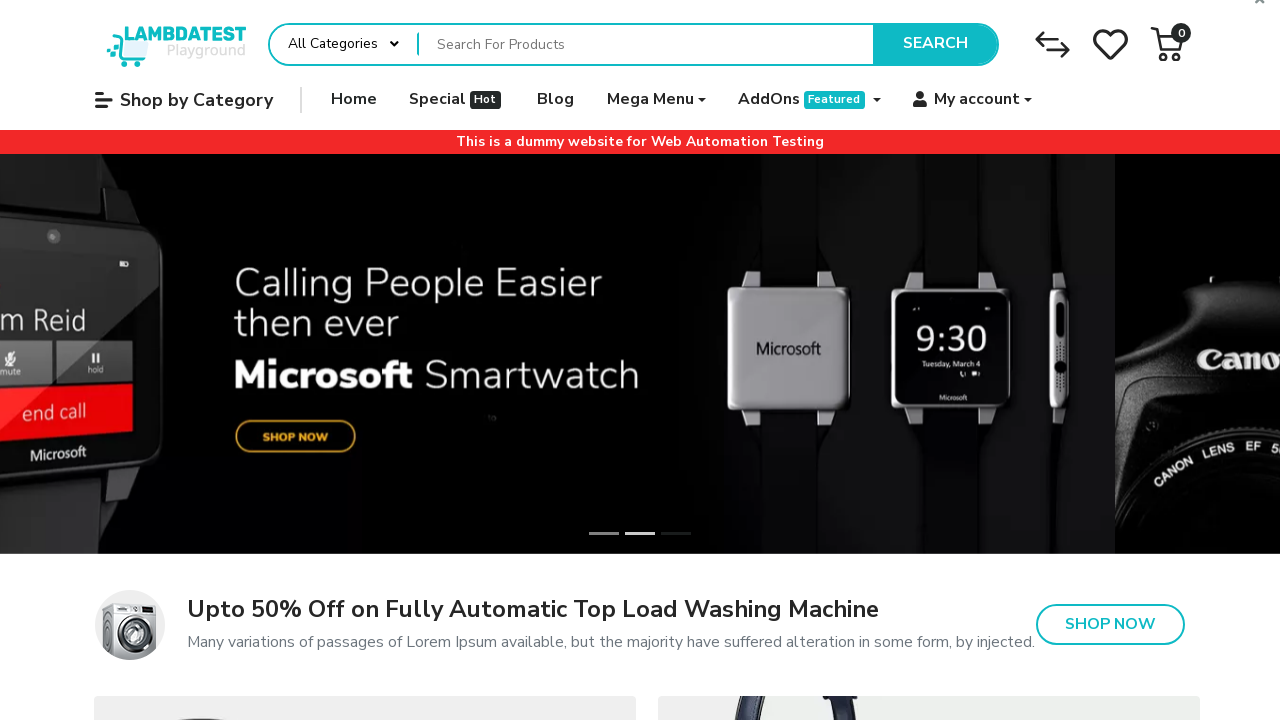

Checked link validity: https://ecommerce-playground.lambdatest.io/index.php?route=product/product&product_id=87 returned status 200
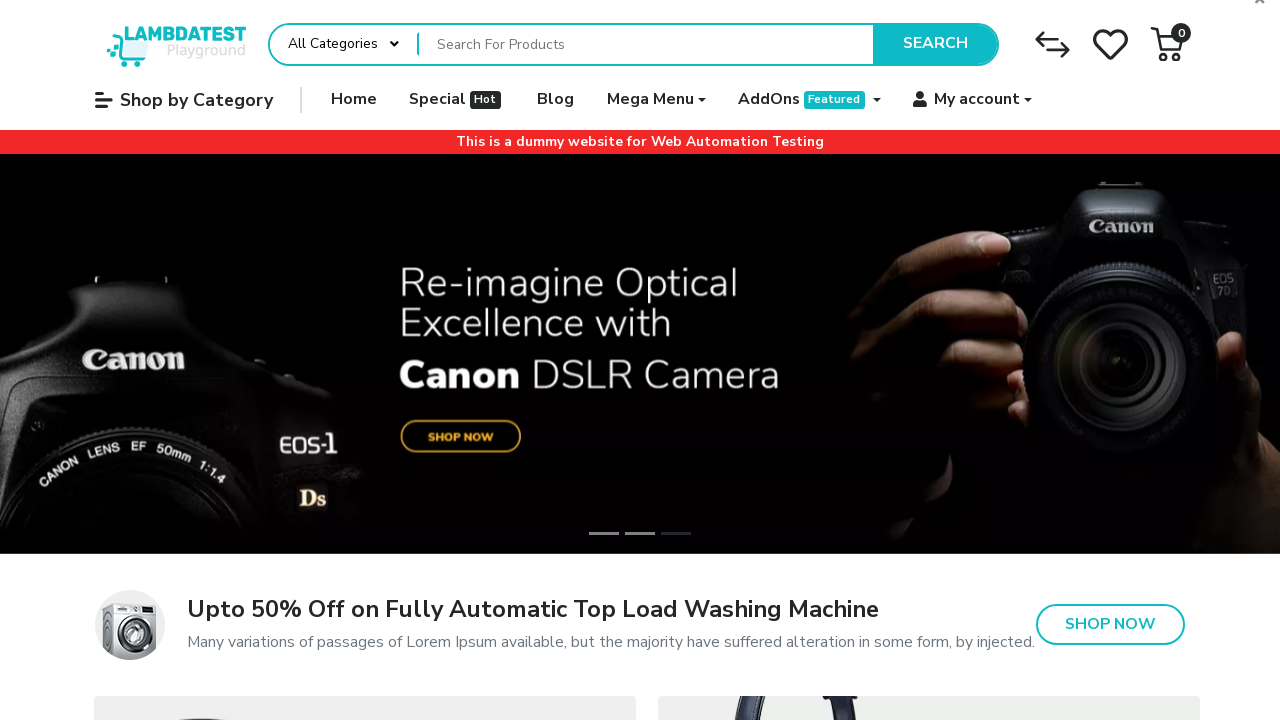

Checked link validity: https://ecommerce-playground.lambdatest.io/index.php?route=product/product&product_id=87 returned status 200
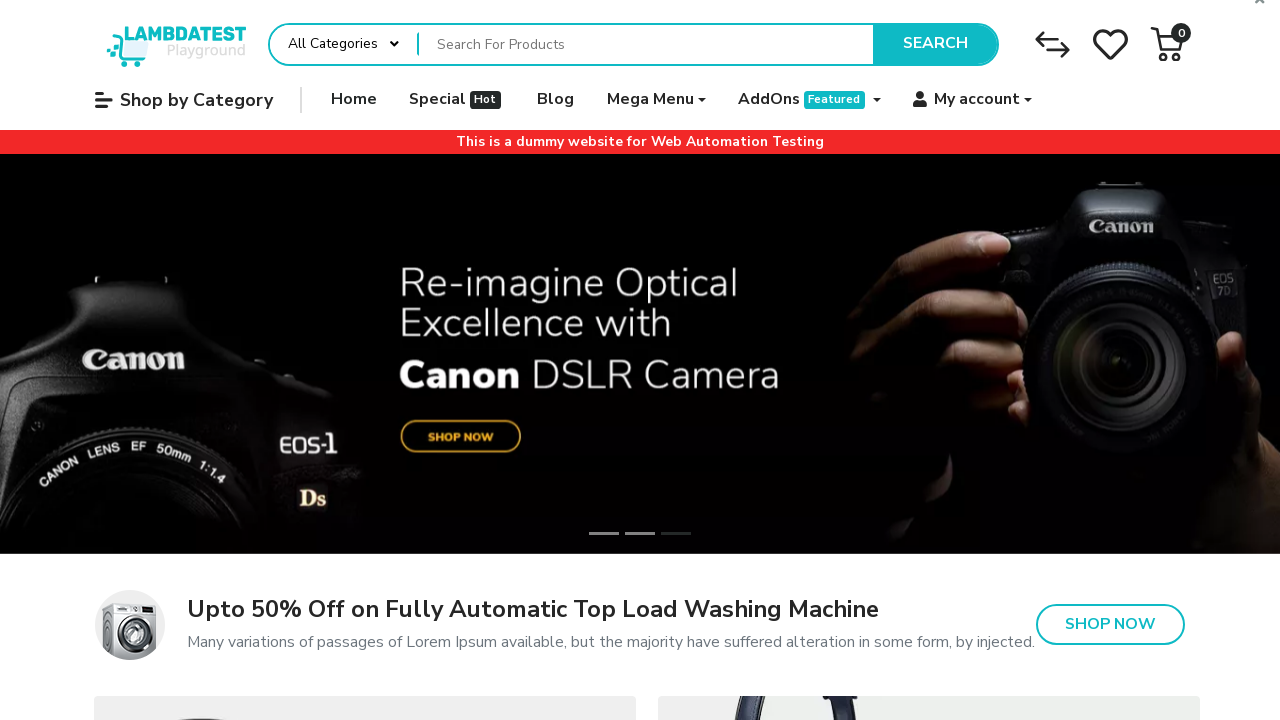

Checked link validity: https://ecommerce-playground.lambdatest.io/index.php?route=product/product&product_id=86 returned status 200
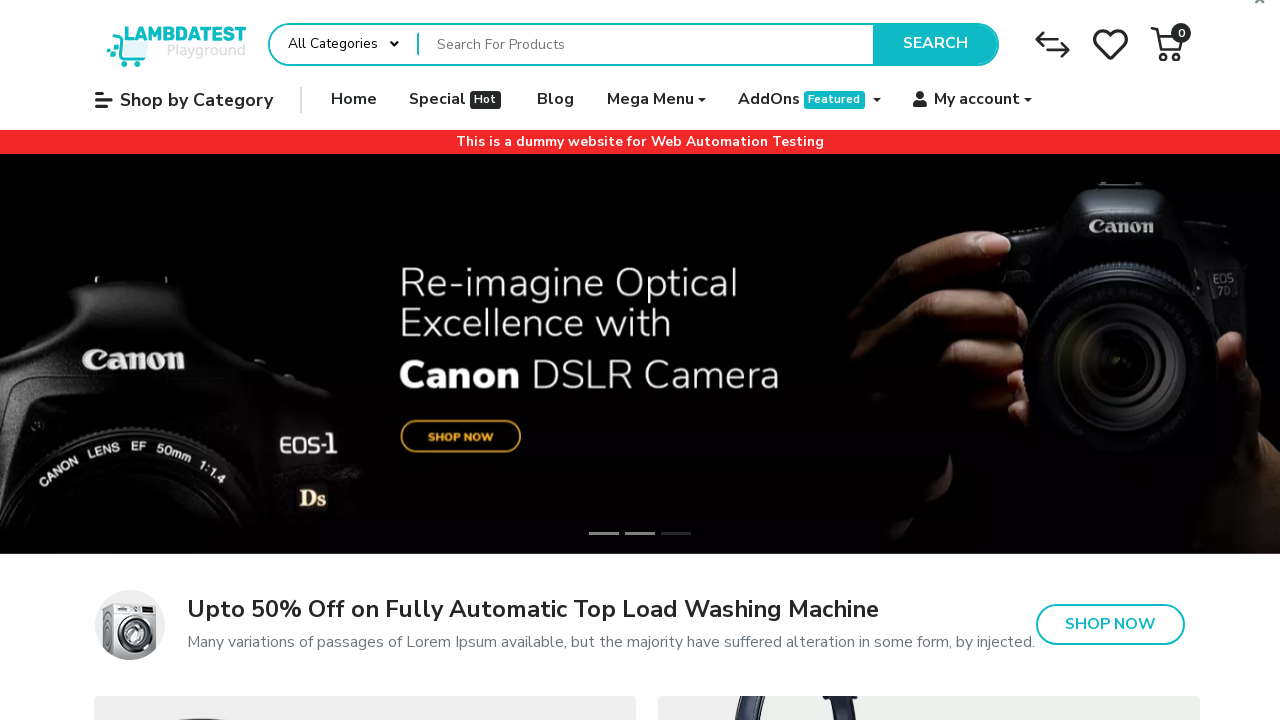

Checked link validity: https://ecommerce-playground.lambdatest.io/index.php?route=product/product&product_id=86 returned status 200
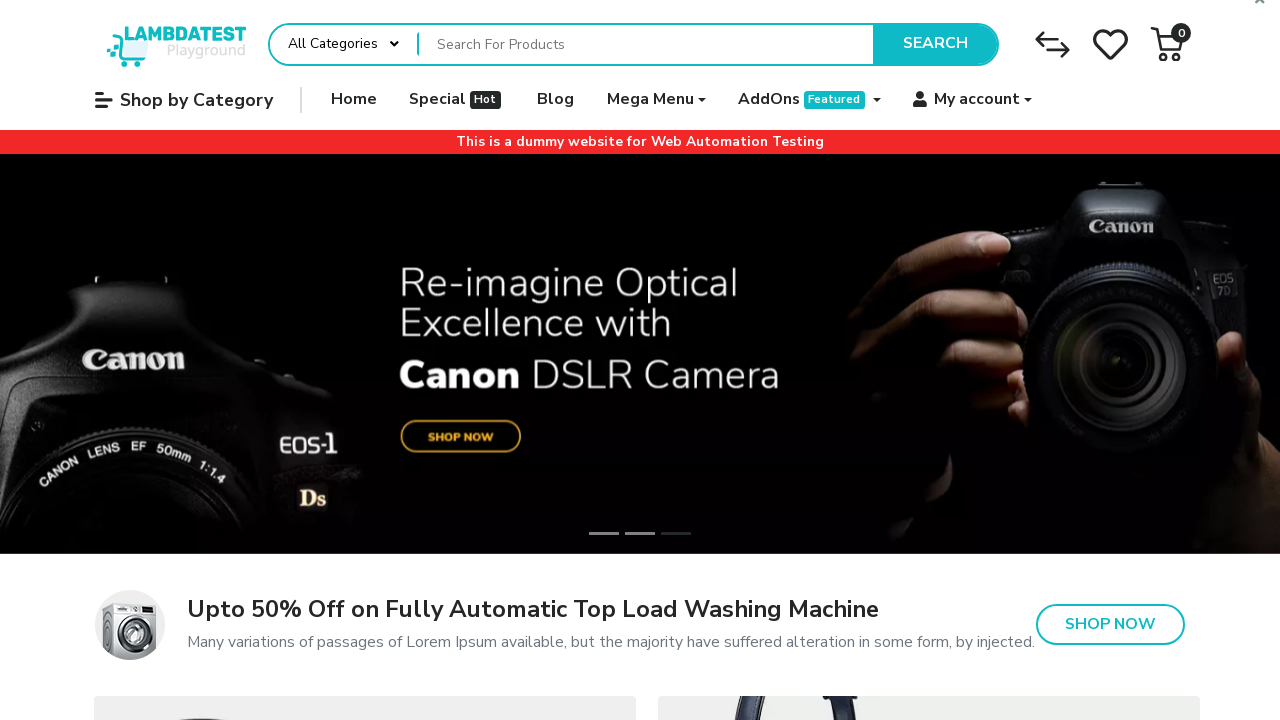

Checked link validity: https://ecommerce-playground.lambdatest.io/index.php?route=product/product&product_id=85 returned status 200
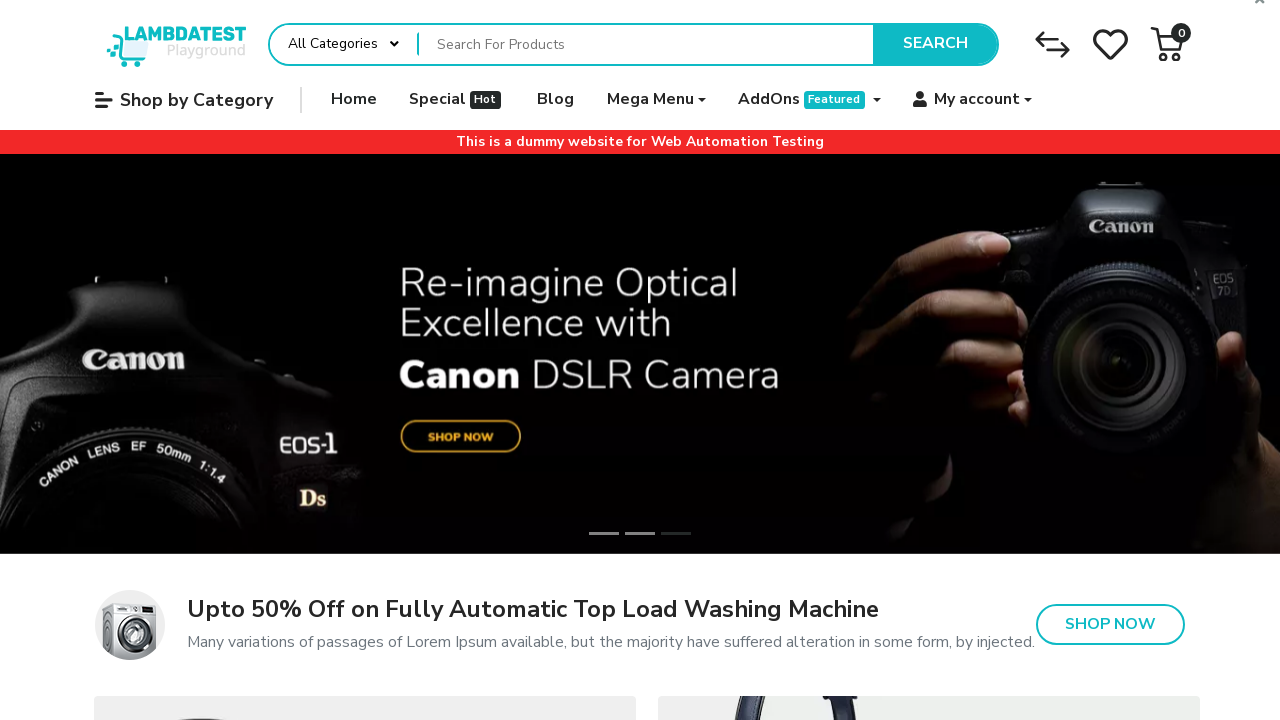

Checked link validity: https://ecommerce-playground.lambdatest.io/index.php?route=product/product&product_id=85 returned status 200
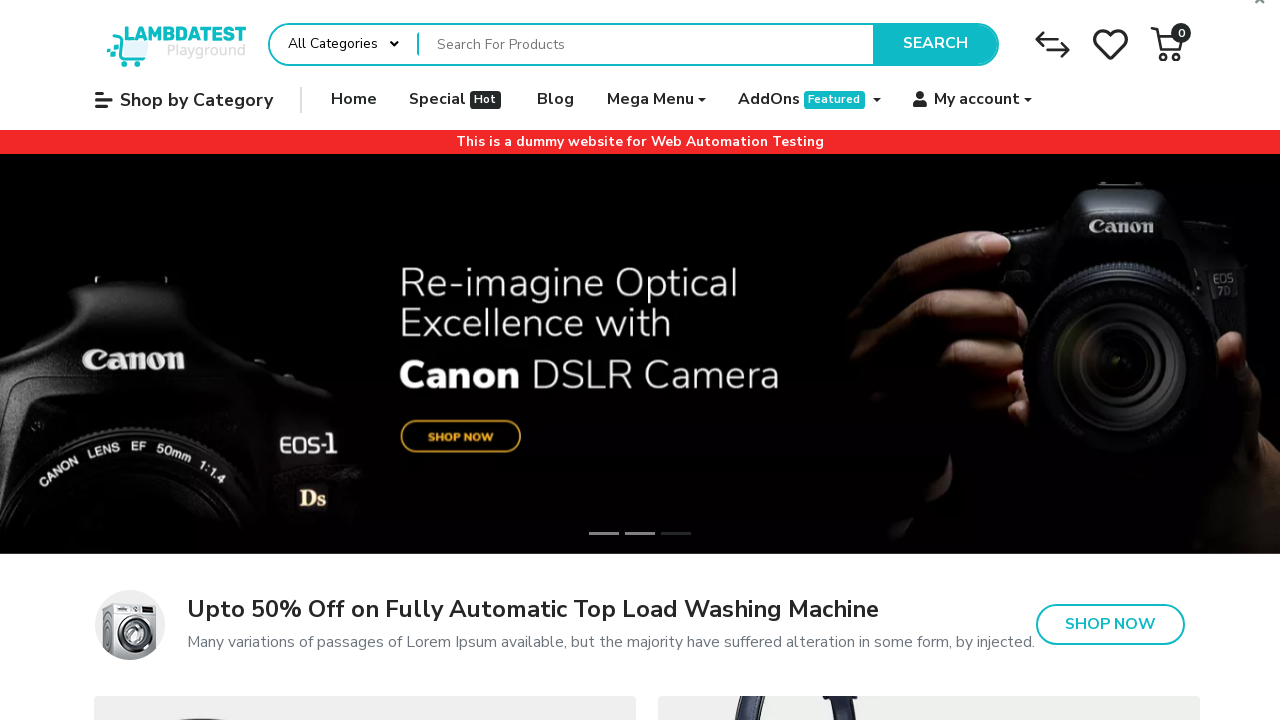

Checked link validity: https://ecommerce-playground.lambdatest.io/index.php?route=product/product&product_id=84 returned status 200
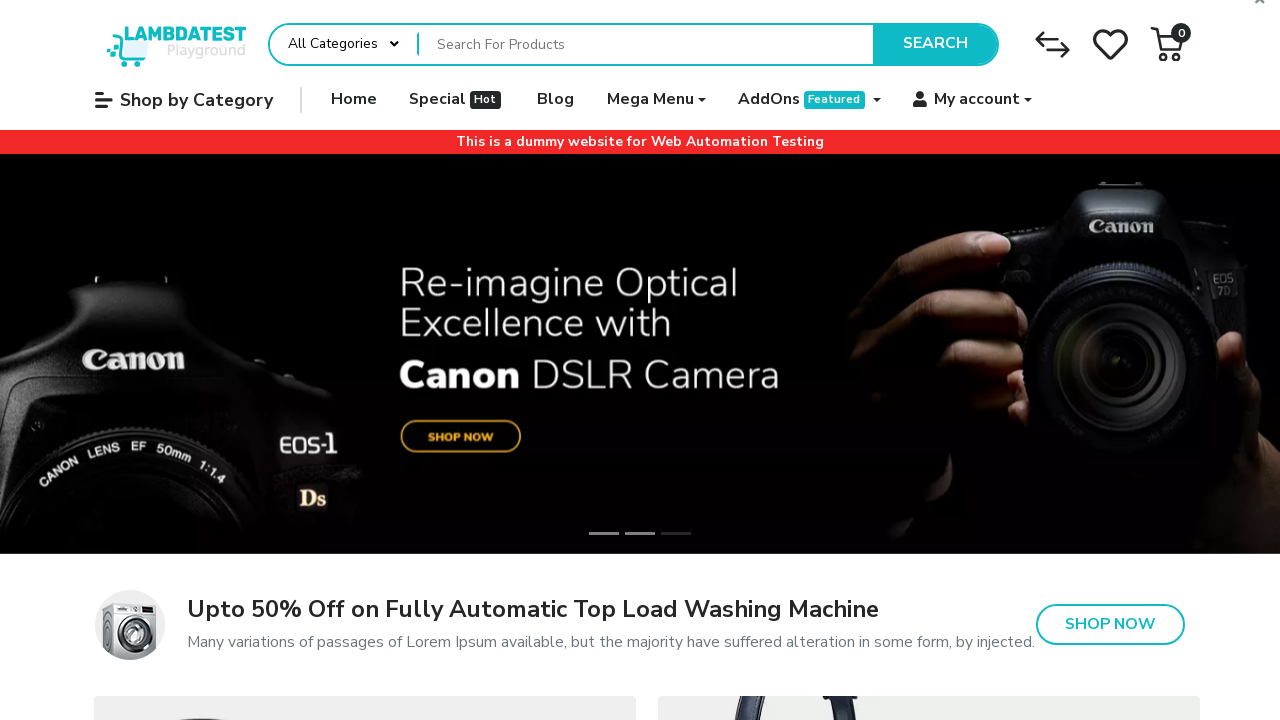

Checked link validity: https://ecommerce-playground.lambdatest.io/index.php?route=product/product&product_id=84 returned status 200
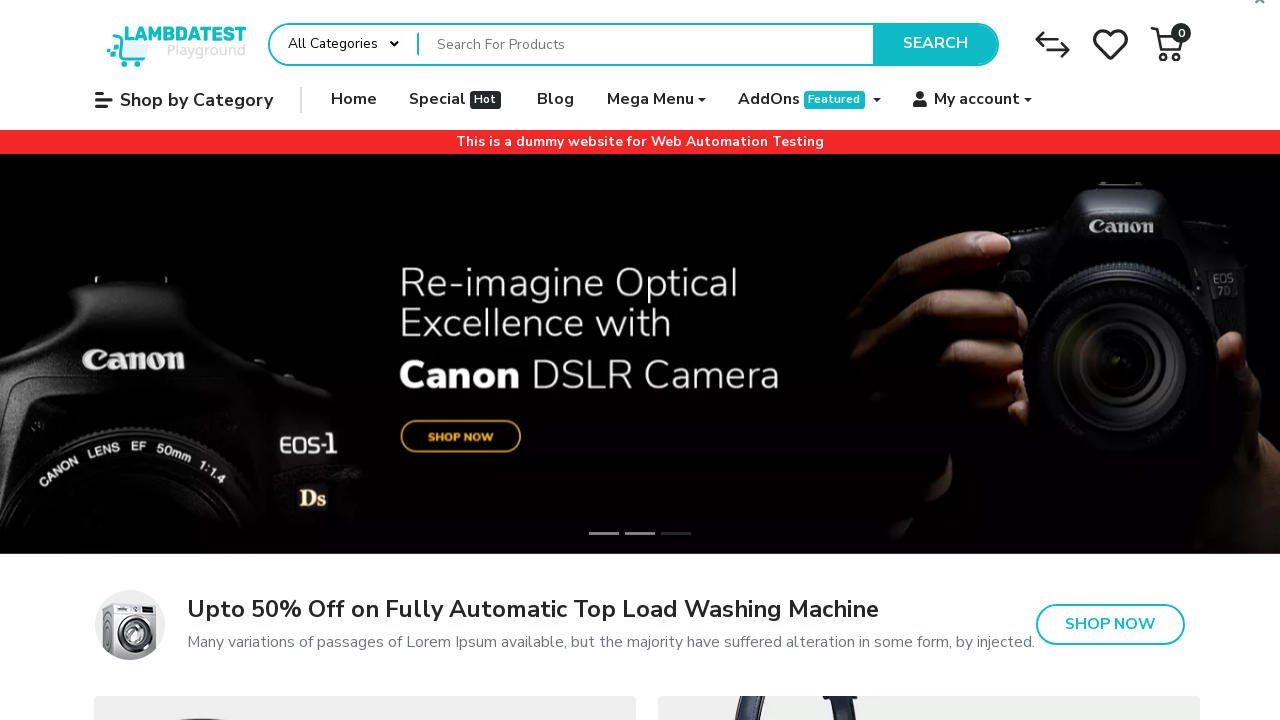

Checked link validity: https://ecommerce-playground.lambdatest.io/index.php?route=product/product&product_id=47 returned status 200
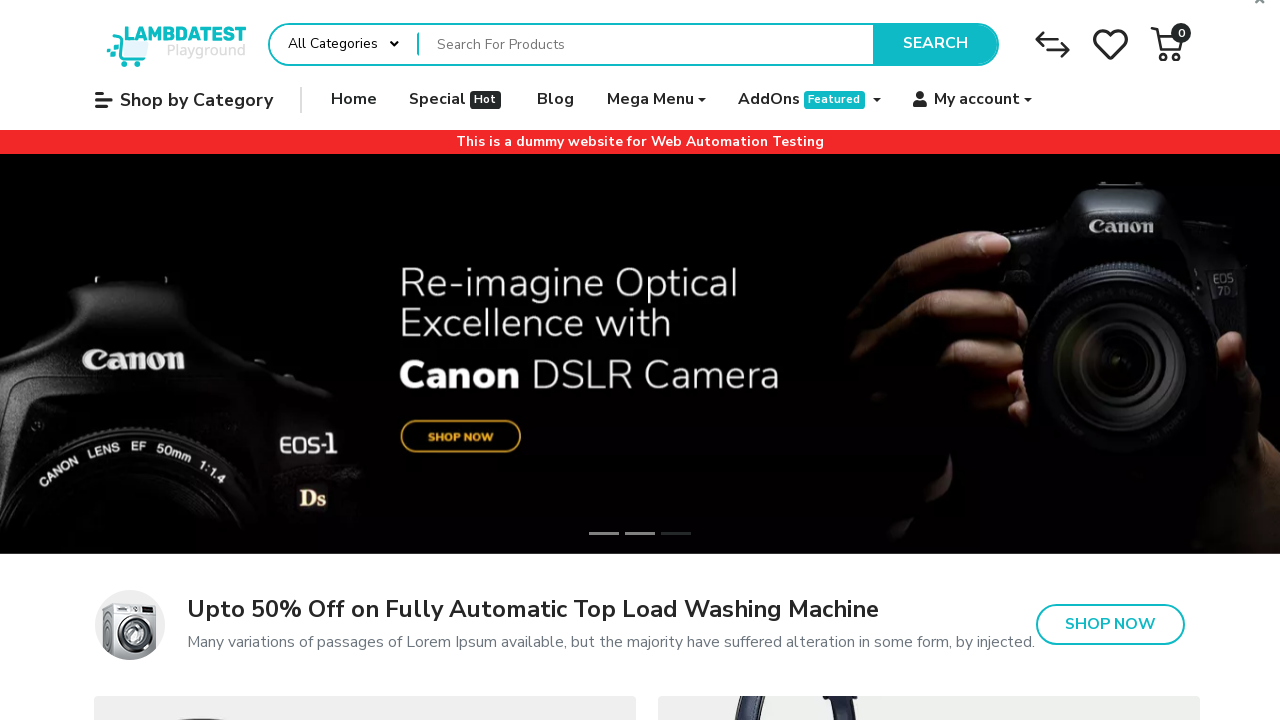

Checked link validity: https://ecommerce-playground.lambdatest.io/index.php?route=product/product&product_id=47 returned status 200
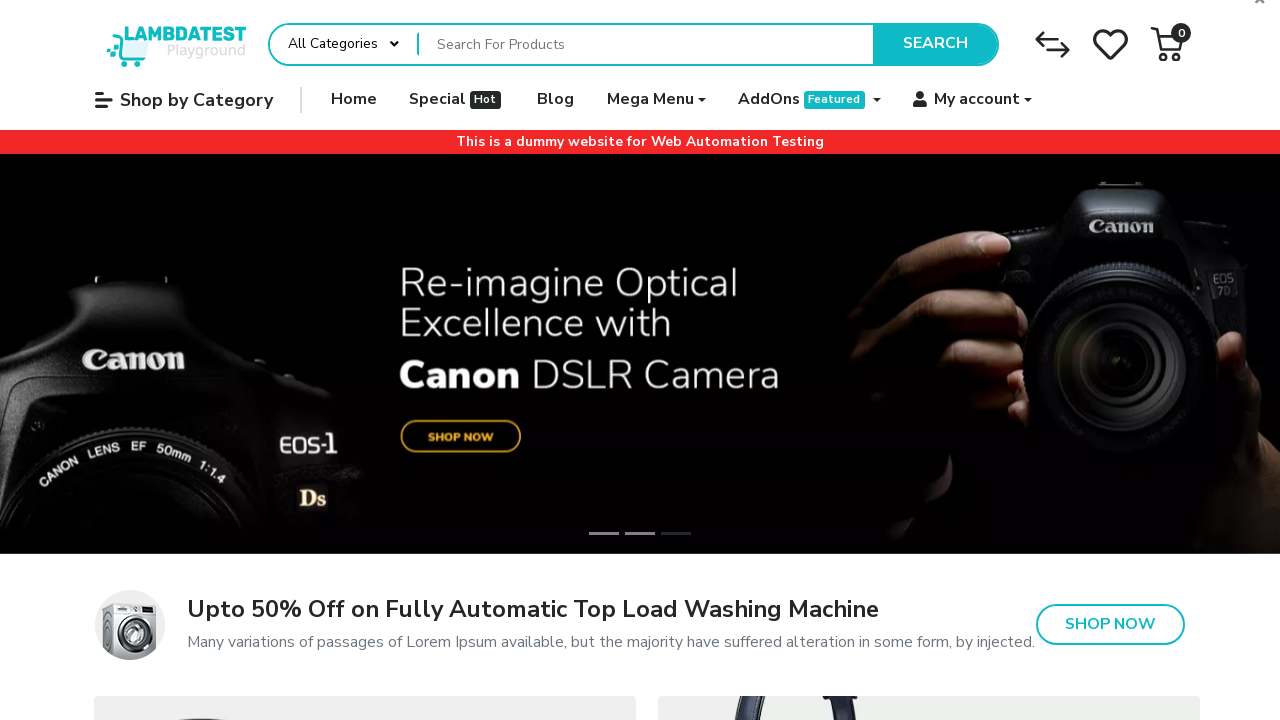

Checked link validity: https://ecommerce-playground.lambdatest.io/index.php?route=product/product&product_id=28 returned status 200
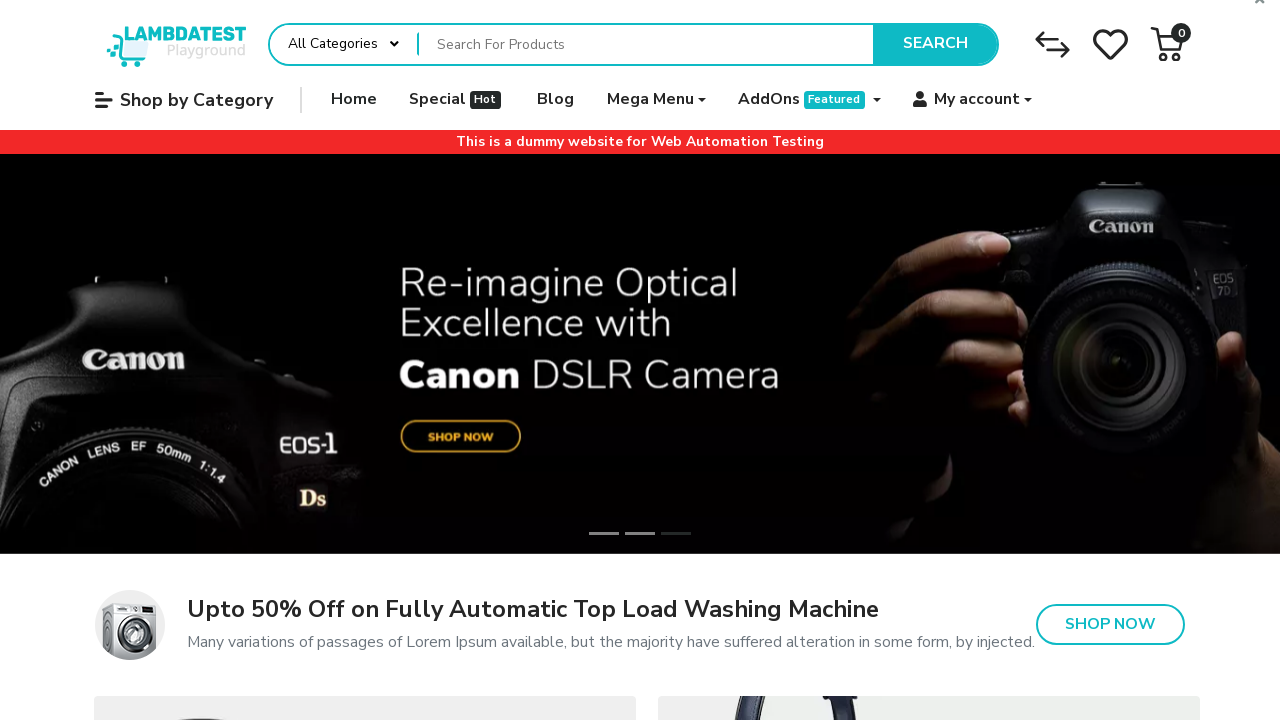

Checked link validity: https://ecommerce-playground.lambdatest.io/index.php?route=product/product&product_id=28 returned status 200
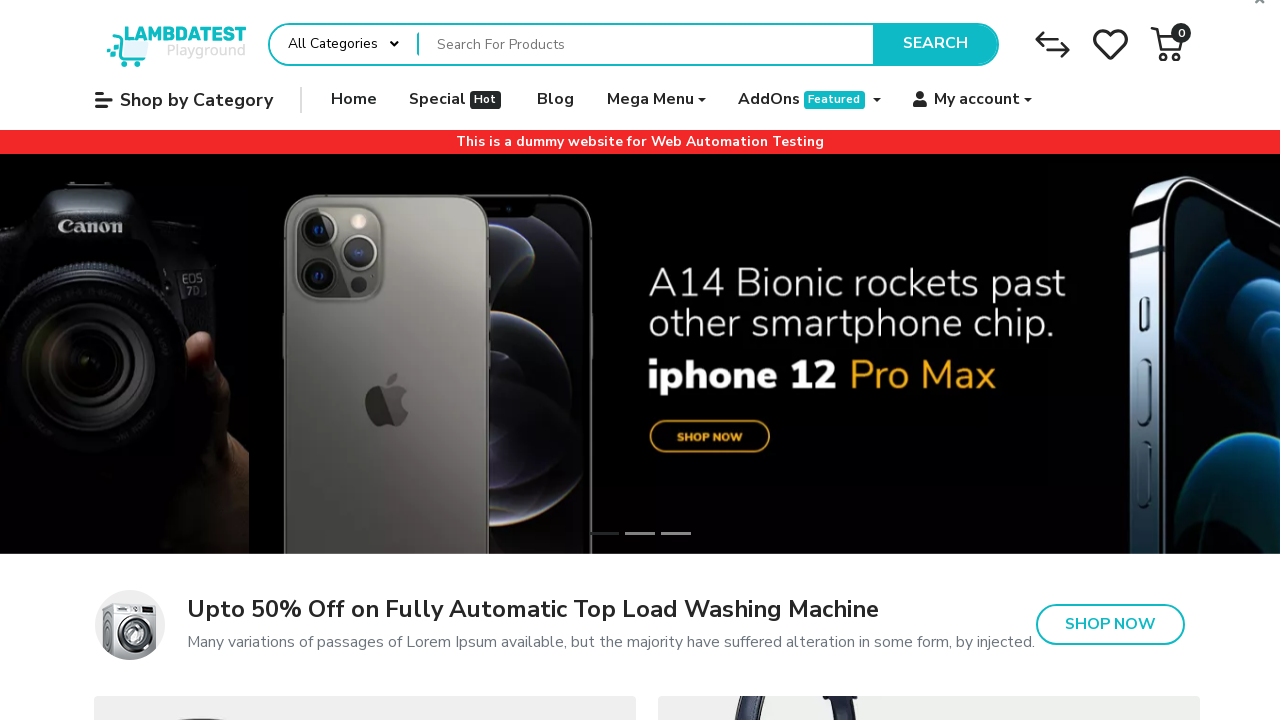

Checked link validity: https://ecommerce-playground.lambdatest.io/index.php?route=product/product&product_id=36 returned status 200
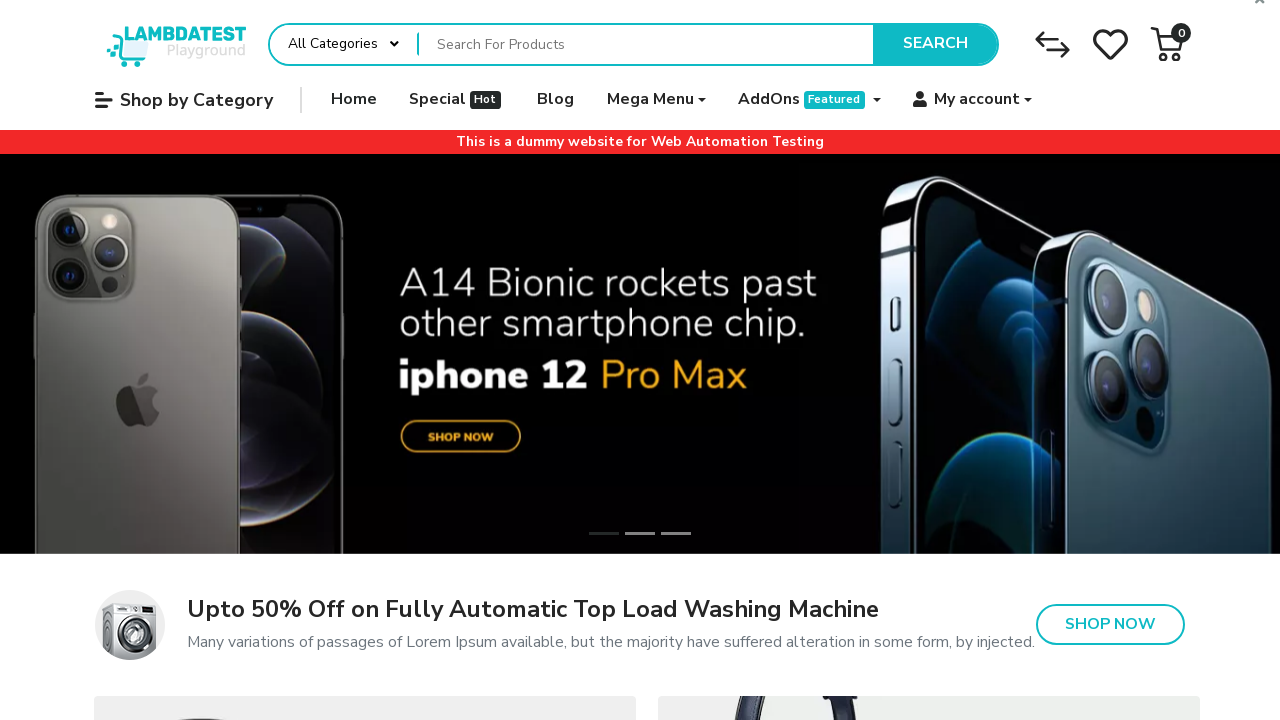

Checked link validity: https://ecommerce-playground.lambdatest.io/index.php?route=product/product&product_id=36 returned status 200
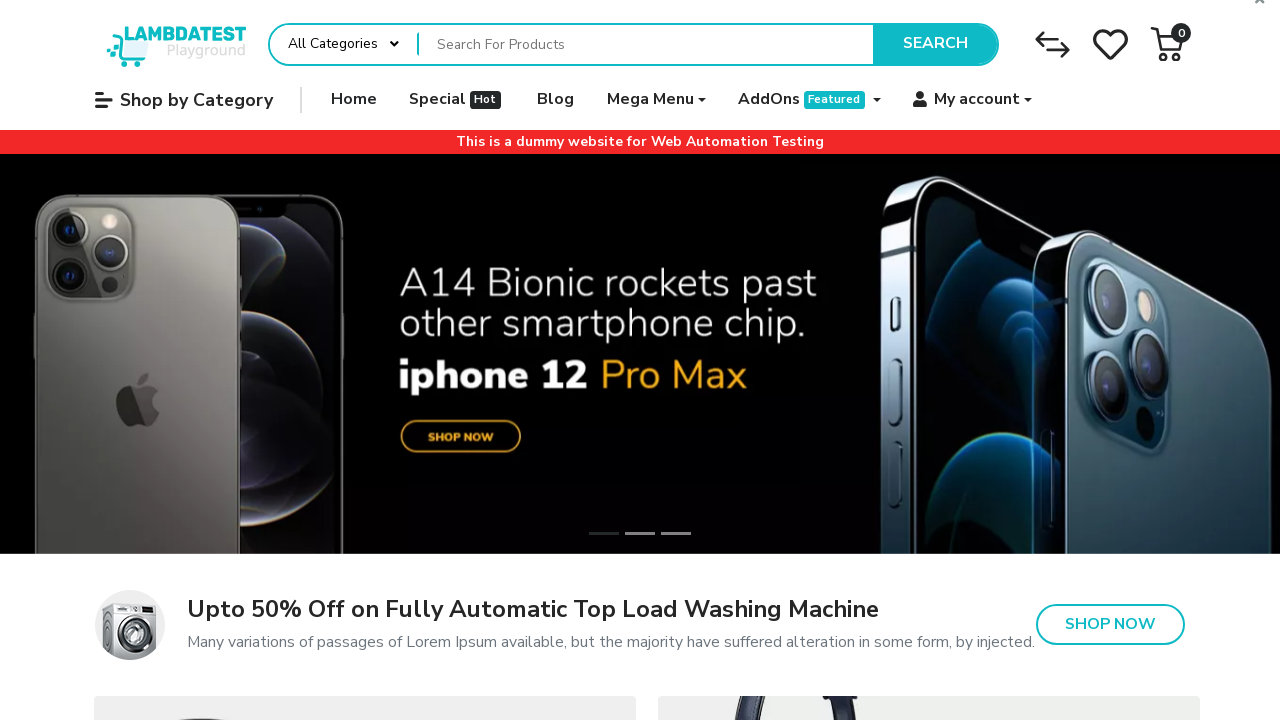

Checked link validity: https://ecommerce-playground.lambdatest.io/index.php?route=product/product&product_id=29 returned status 200
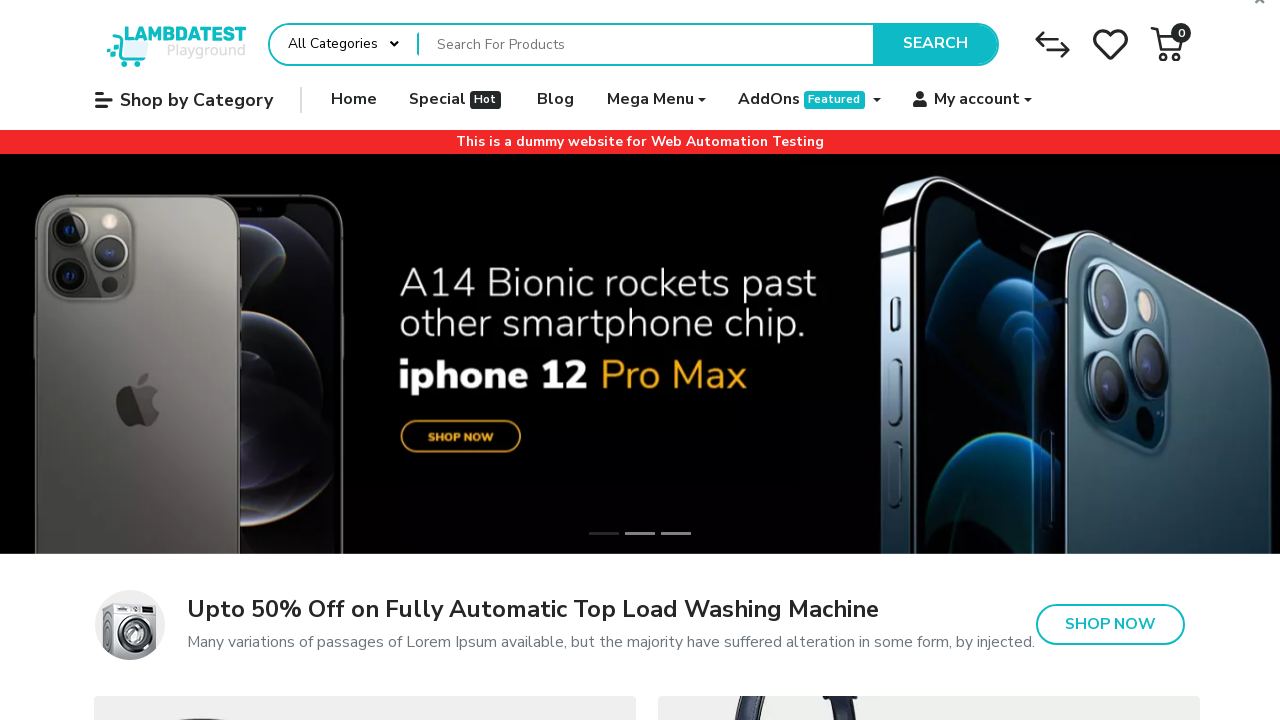

Checked link validity: https://ecommerce-playground.lambdatest.io/index.php?route=product/product&product_id=29 returned status 200
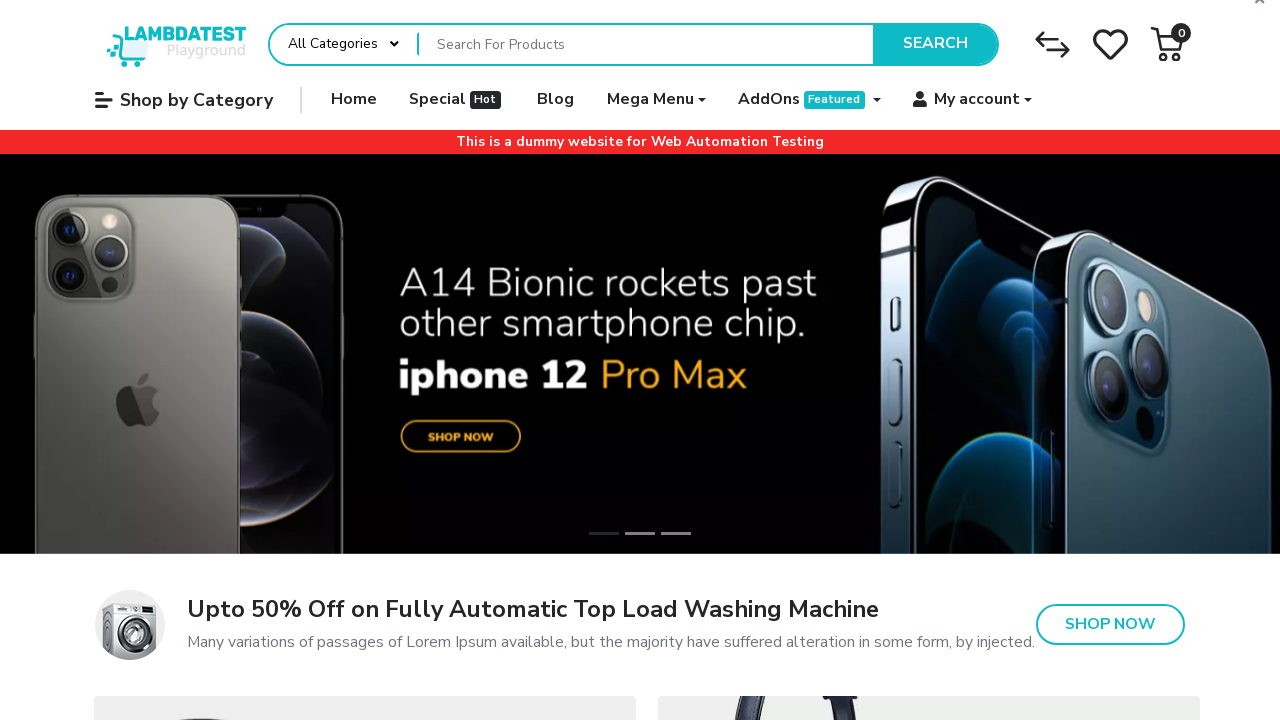

Checked link validity: https://ecommerce-playground.lambdatest.io/index.php?route=product/product&product_id=32 returned status 200
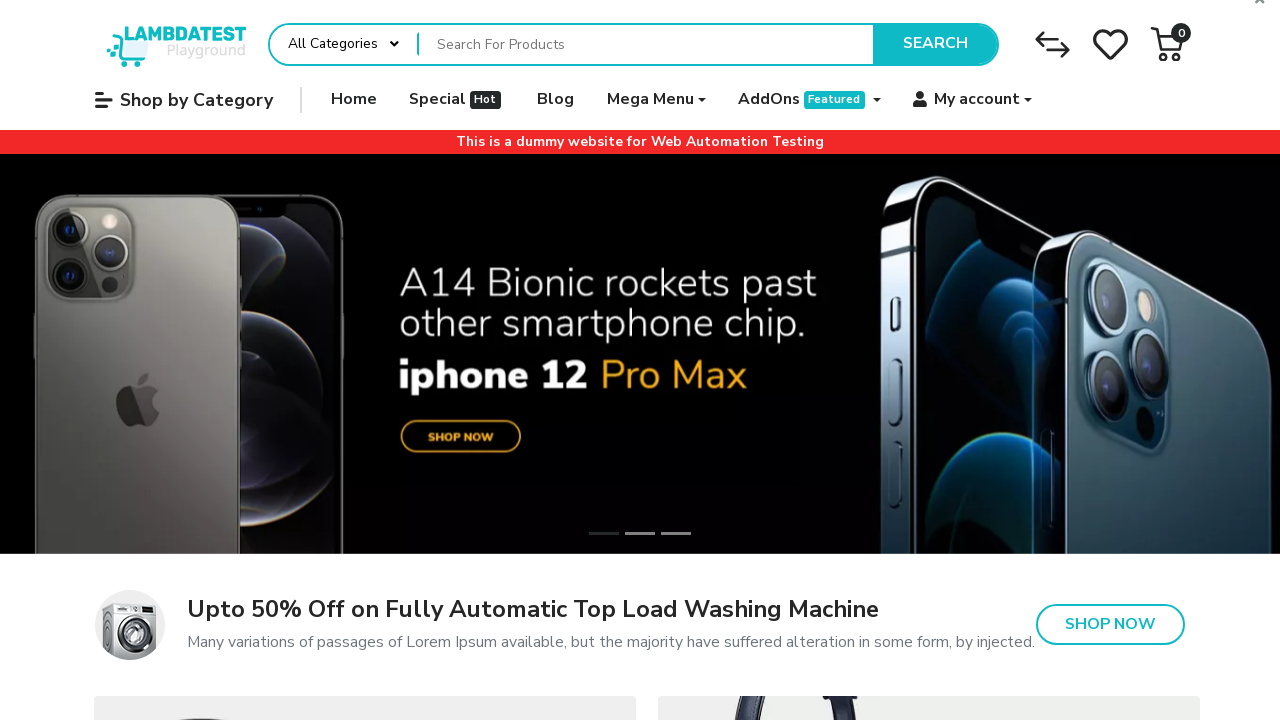

Checked link validity: https://ecommerce-playground.lambdatest.io/index.php?route=product/product&product_id=32 returned status 200
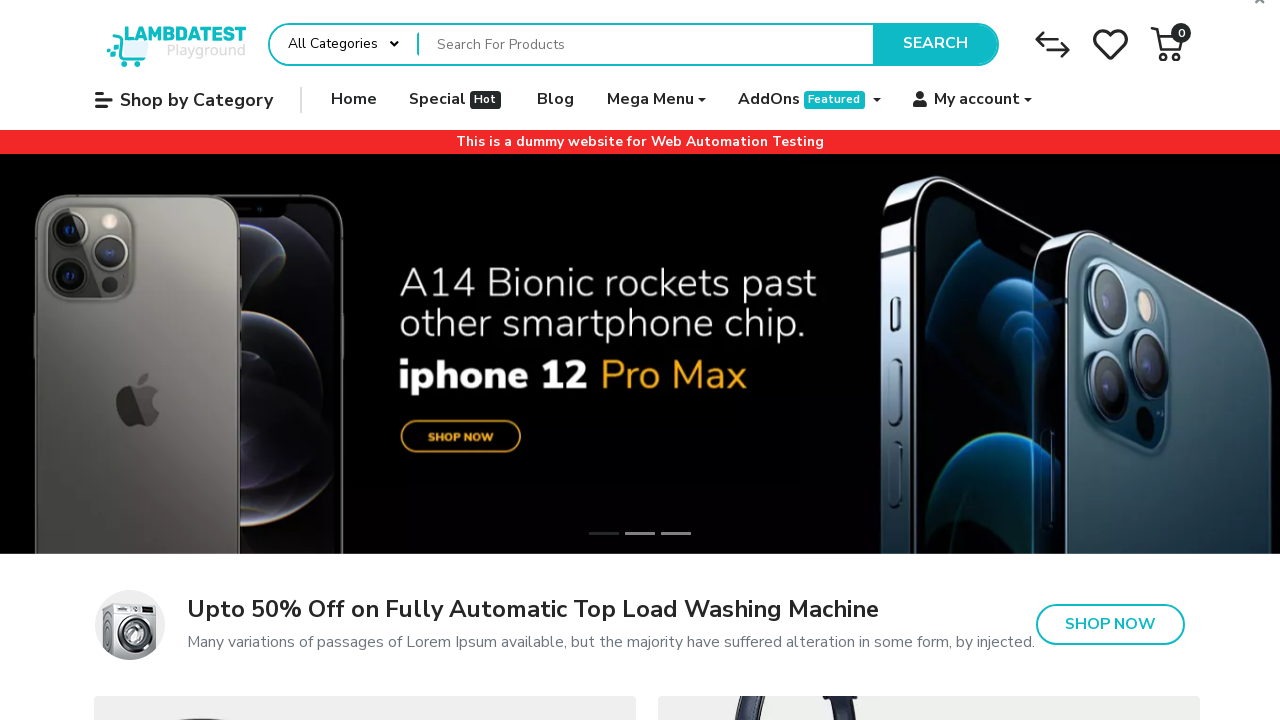

Checked link validity: https://ecommerce-playground.lambdatest.io/index.php?route=product/product&product_id=99 returned status 200
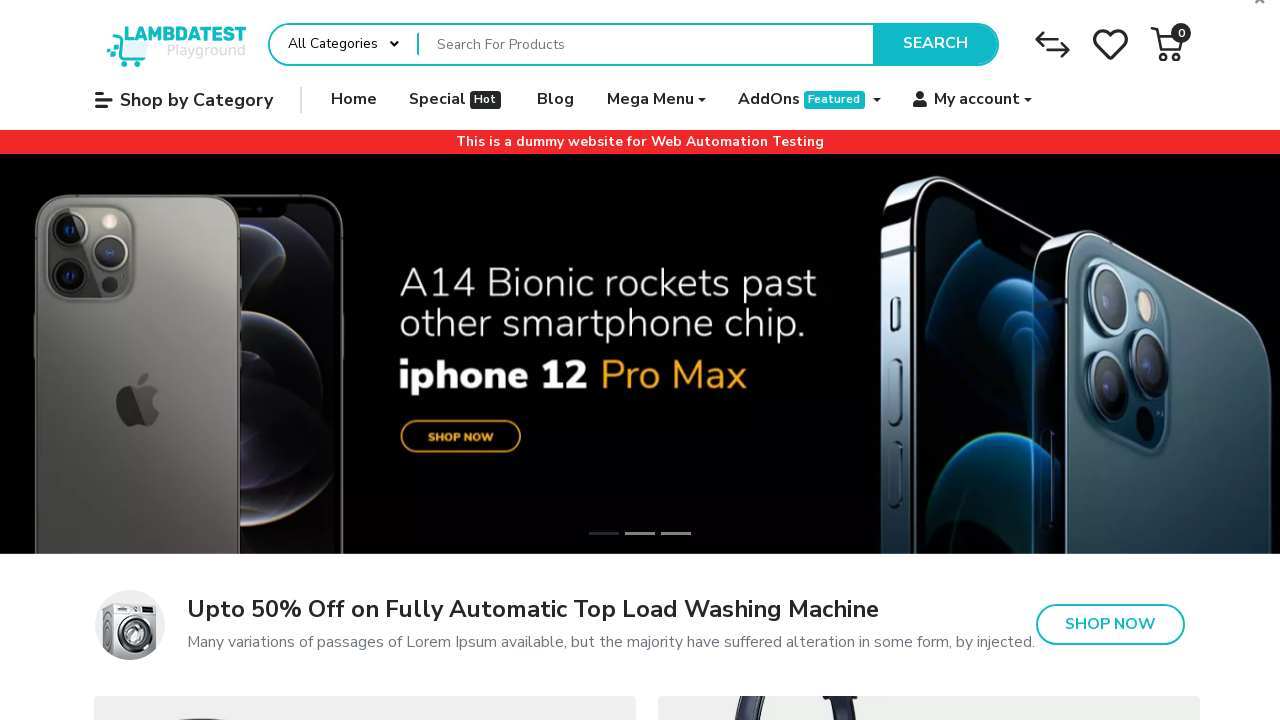

Checked link validity: https://ecommerce-playground.lambdatest.io/index.php?route=product/product&product_id=99 returned status 200
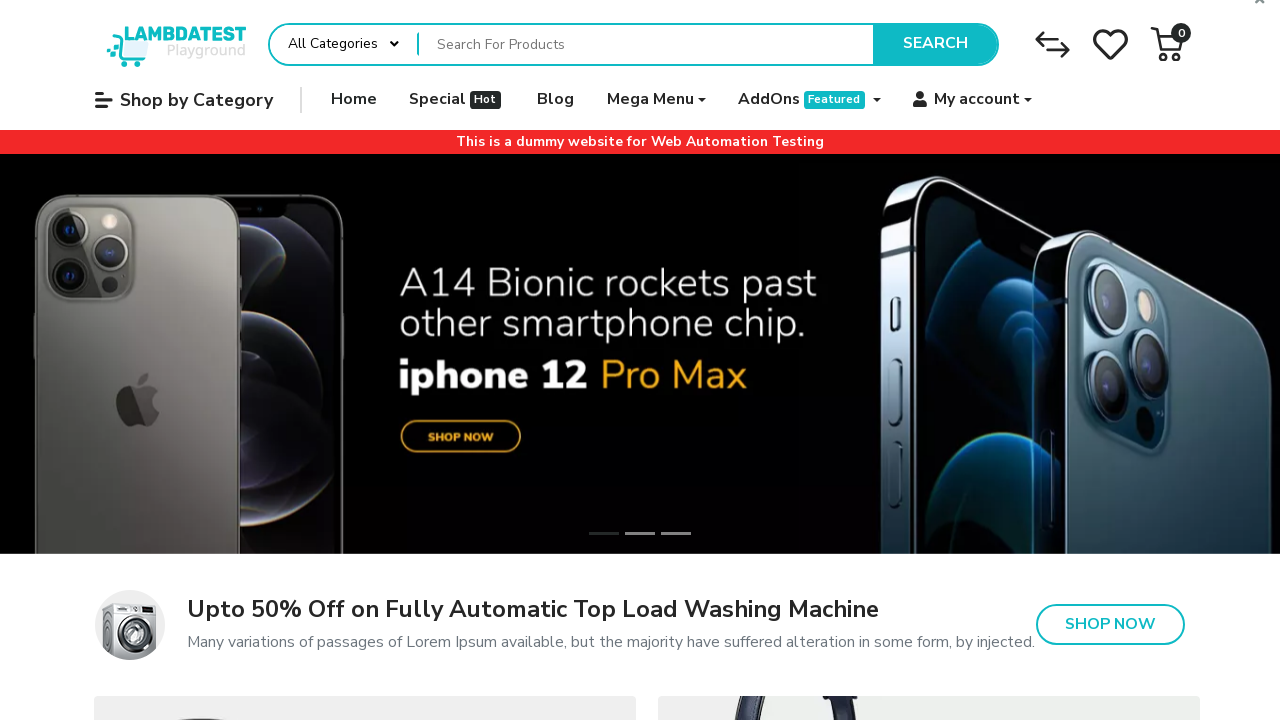

Checked link validity: https://ecommerce-playground.lambdatest.io/index.php?route=product/product&product_id=46 returned status 200
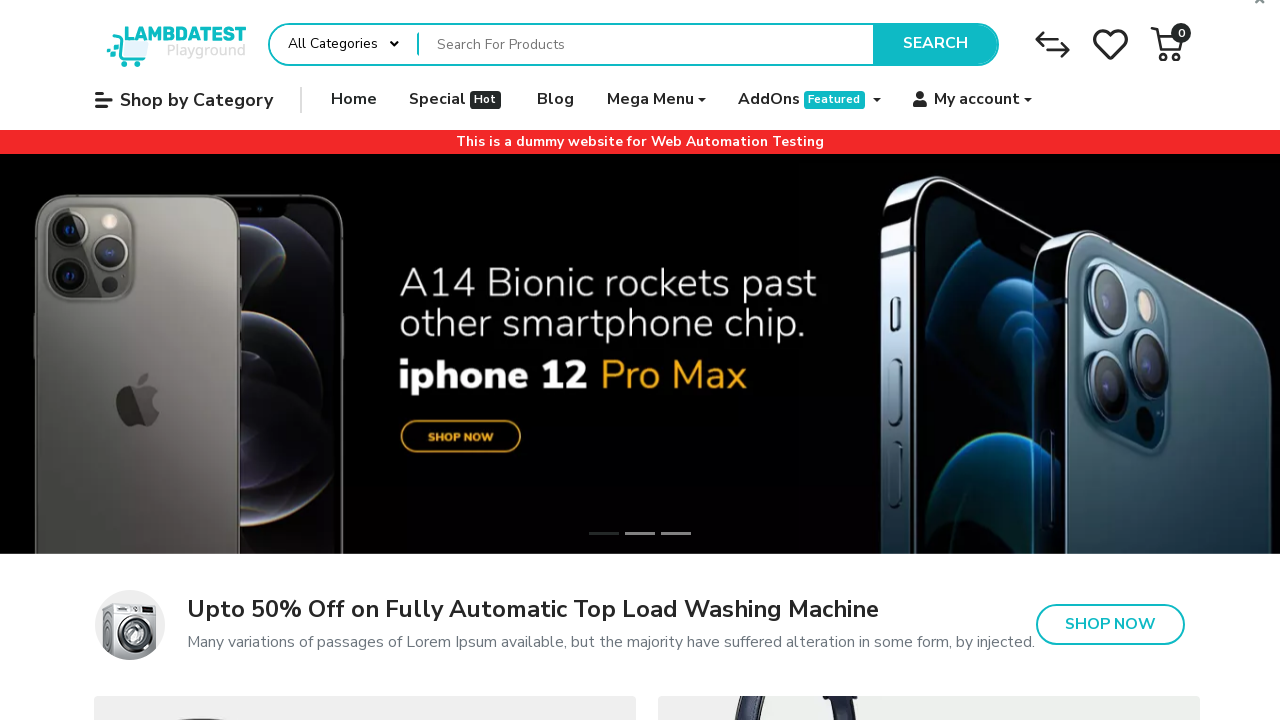

Checked link validity: https://ecommerce-playground.lambdatest.io/index.php?route=product/product&product_id=46 returned status 200
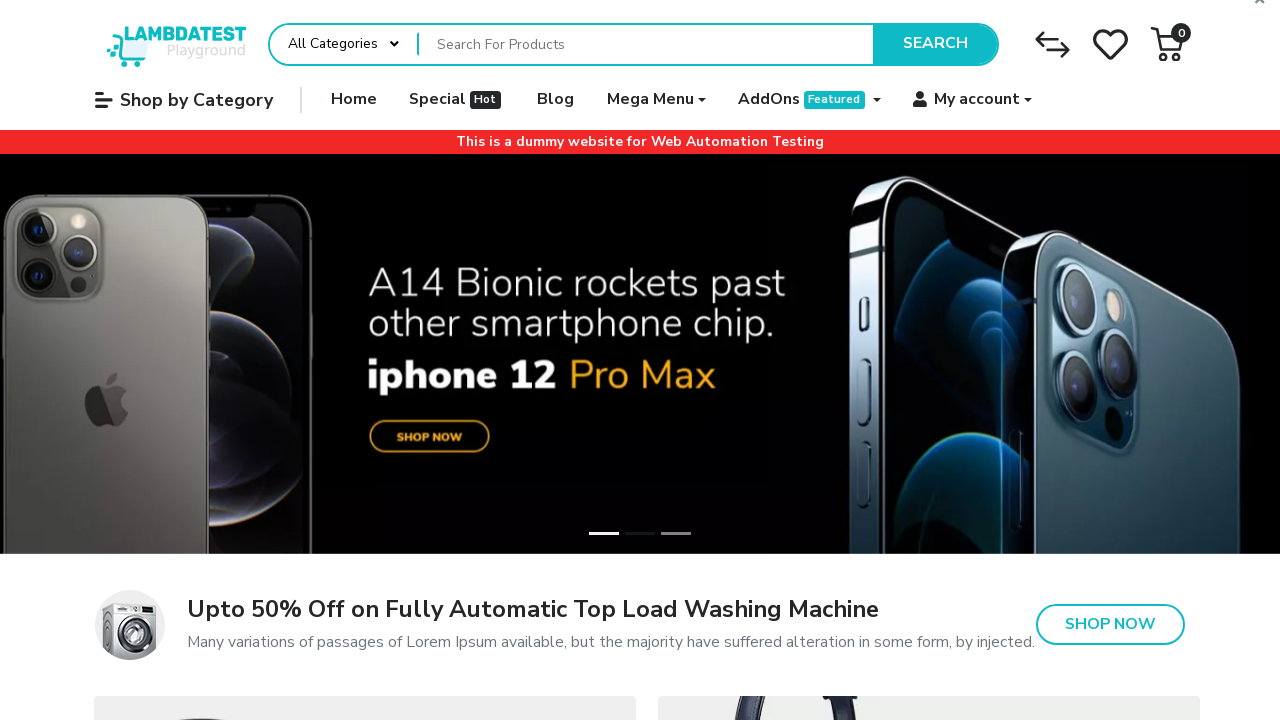

Checked link validity: https://ecommerce-playground.lambdatest.io/index.php?route=product/product&product_id=44 returned status 200
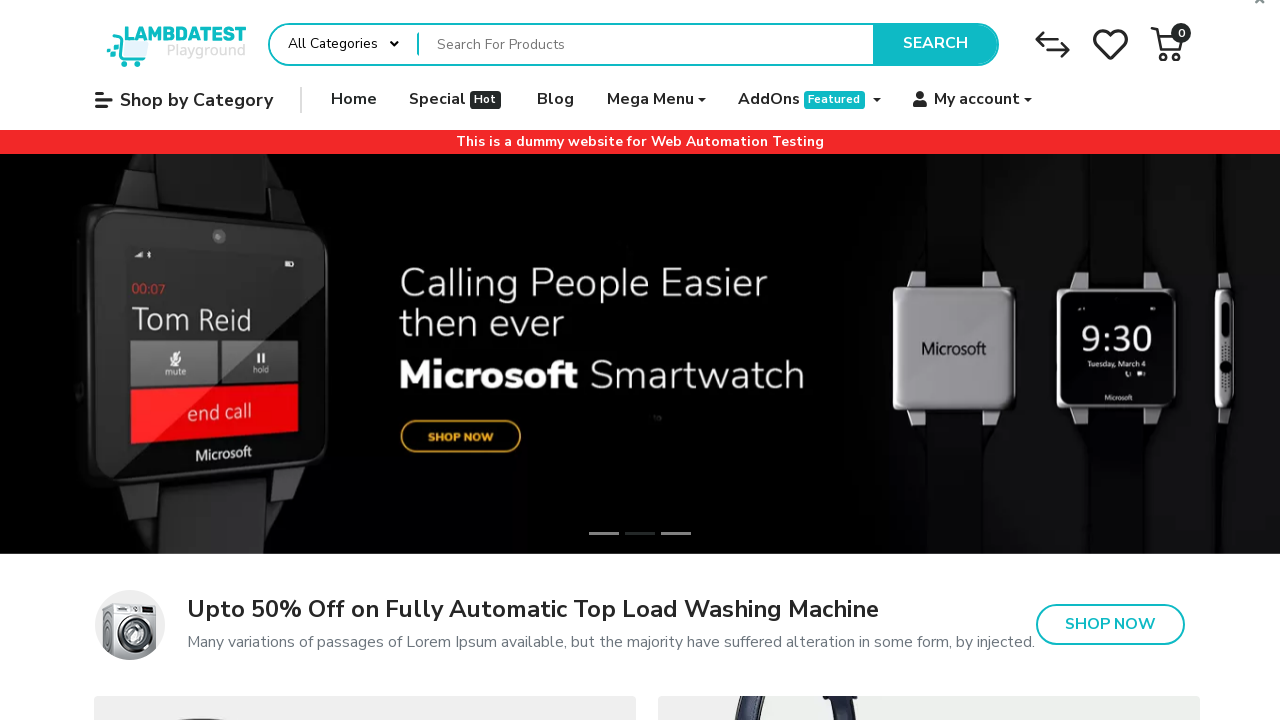

Checked link validity: https://ecommerce-playground.lambdatest.io/index.php?route=product/product&product_id=44 returned status 200
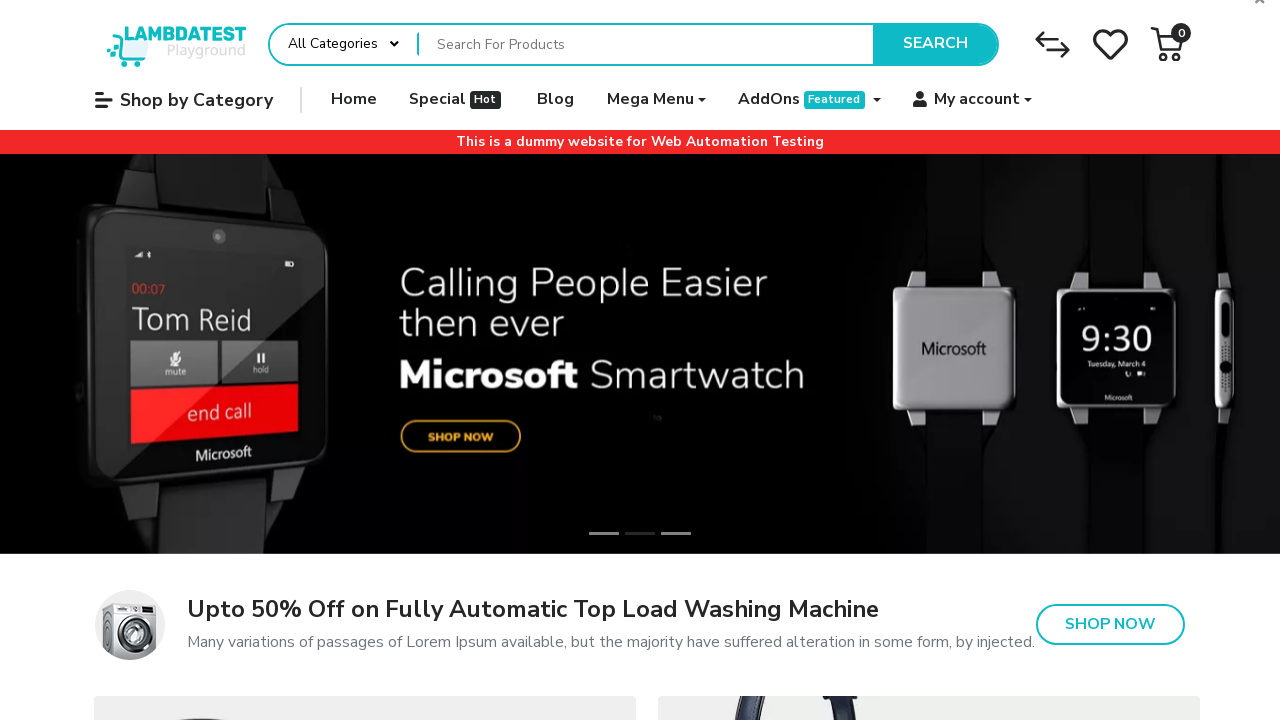

Checked link validity: https://ecommerce-playground.lambdatest.io/index.php?route=product/product&product_id=34 returned status 200
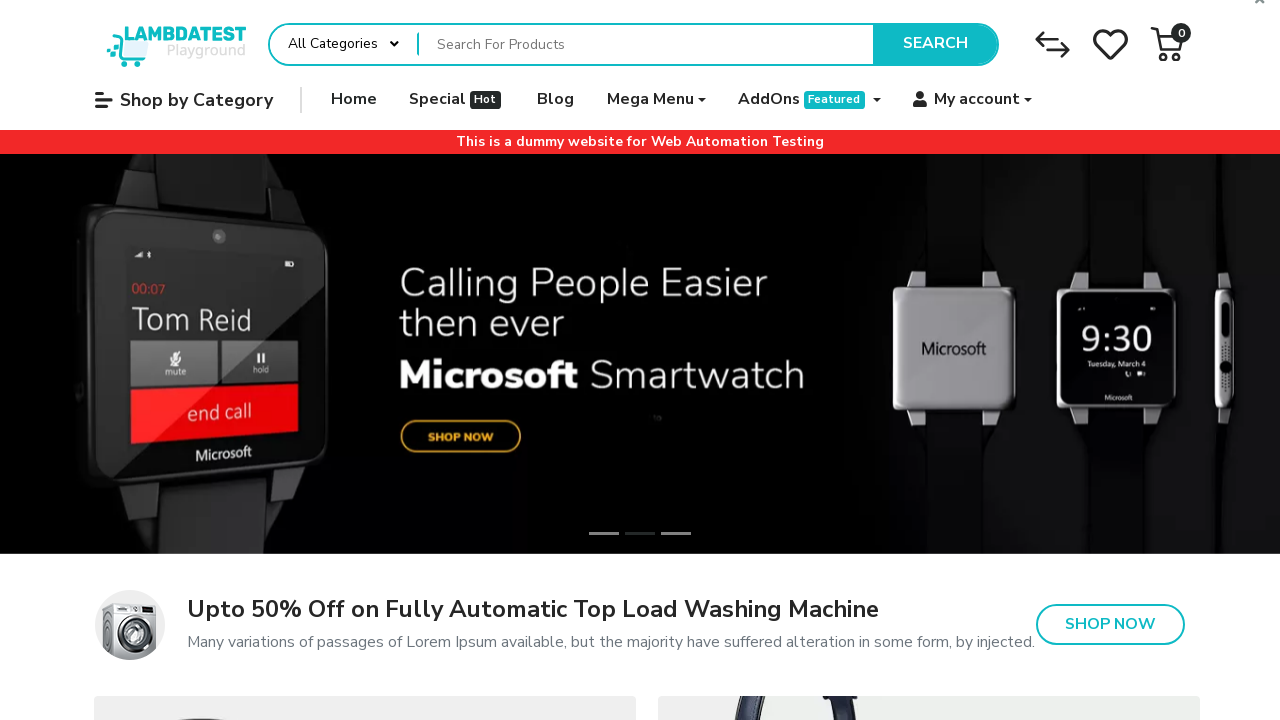

Checked link validity: https://ecommerce-playground.lambdatest.io/index.php?route=product/product&product_id=34 returned status 200
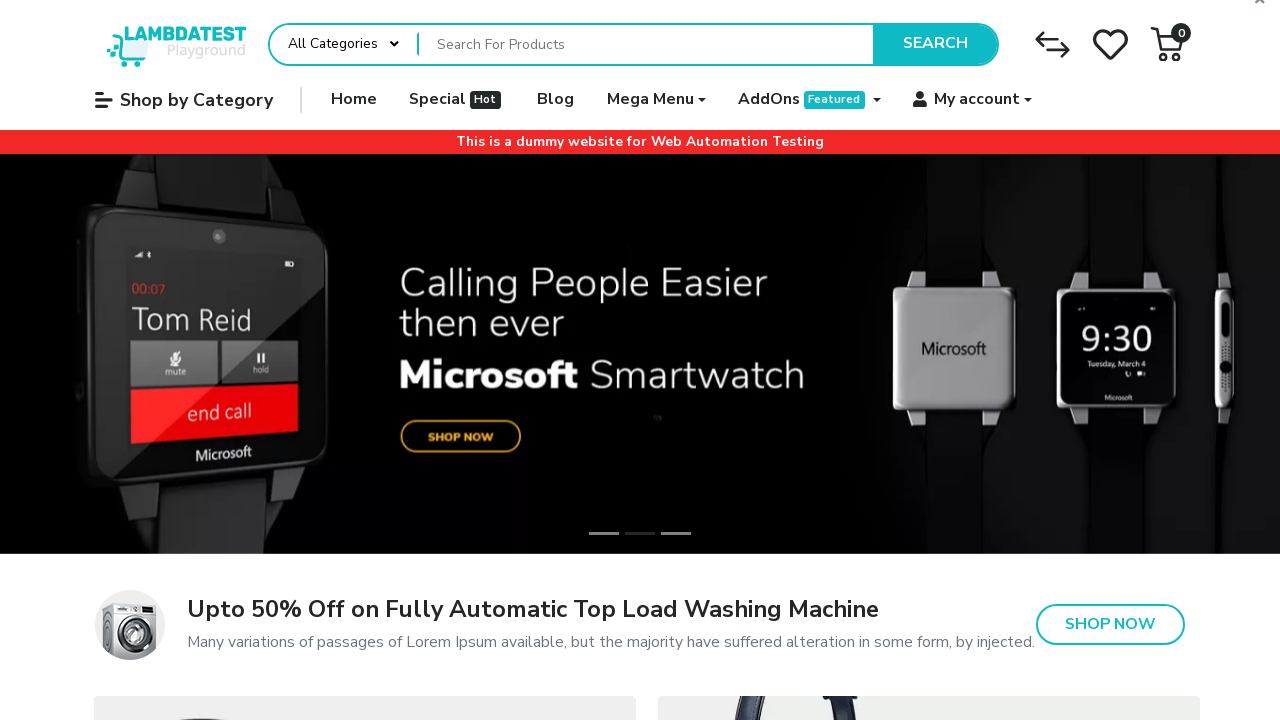

Checked link validity: https://ecommerce-playground.lambdatest.io/index.php?route=product/product&product_id=45 returned status 200
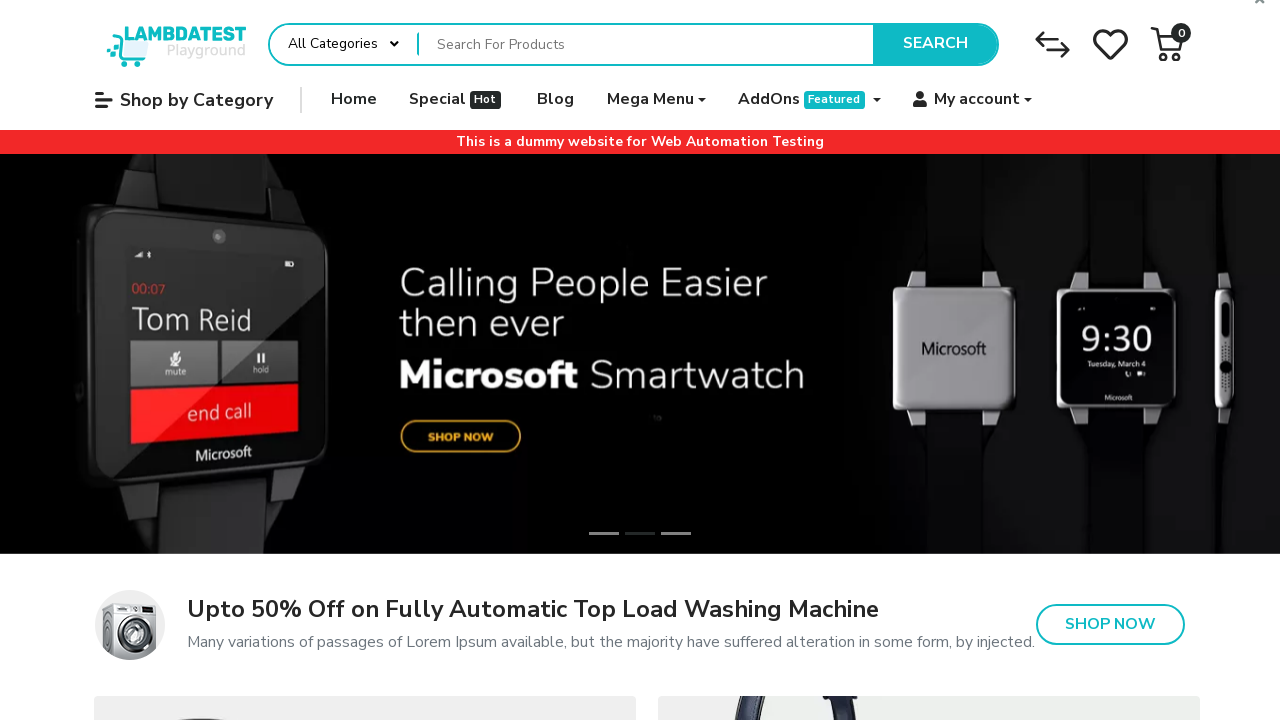

Checked link validity: https://ecommerce-playground.lambdatest.io/index.php?route=product/product&product_id=45 returned status 200
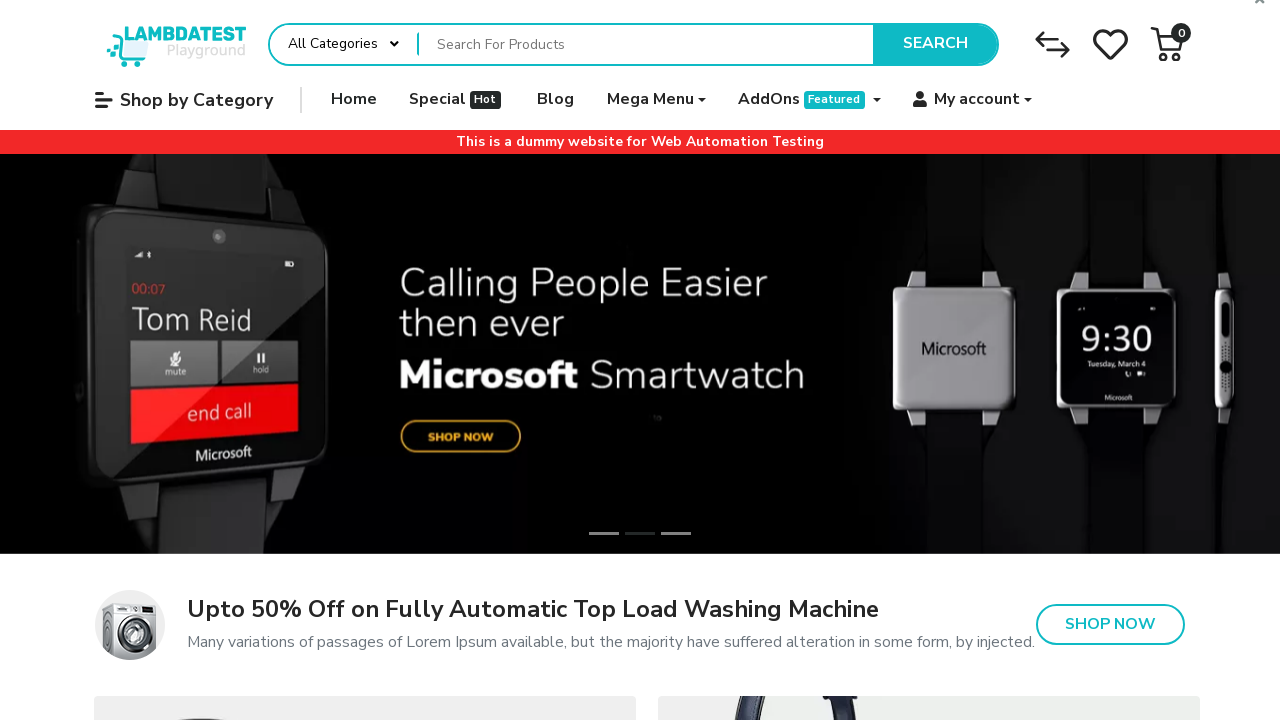

Checked link validity: https://ecommerce-playground.lambdatest.io/index.php?route=product/product&product_id=63 returned status 200
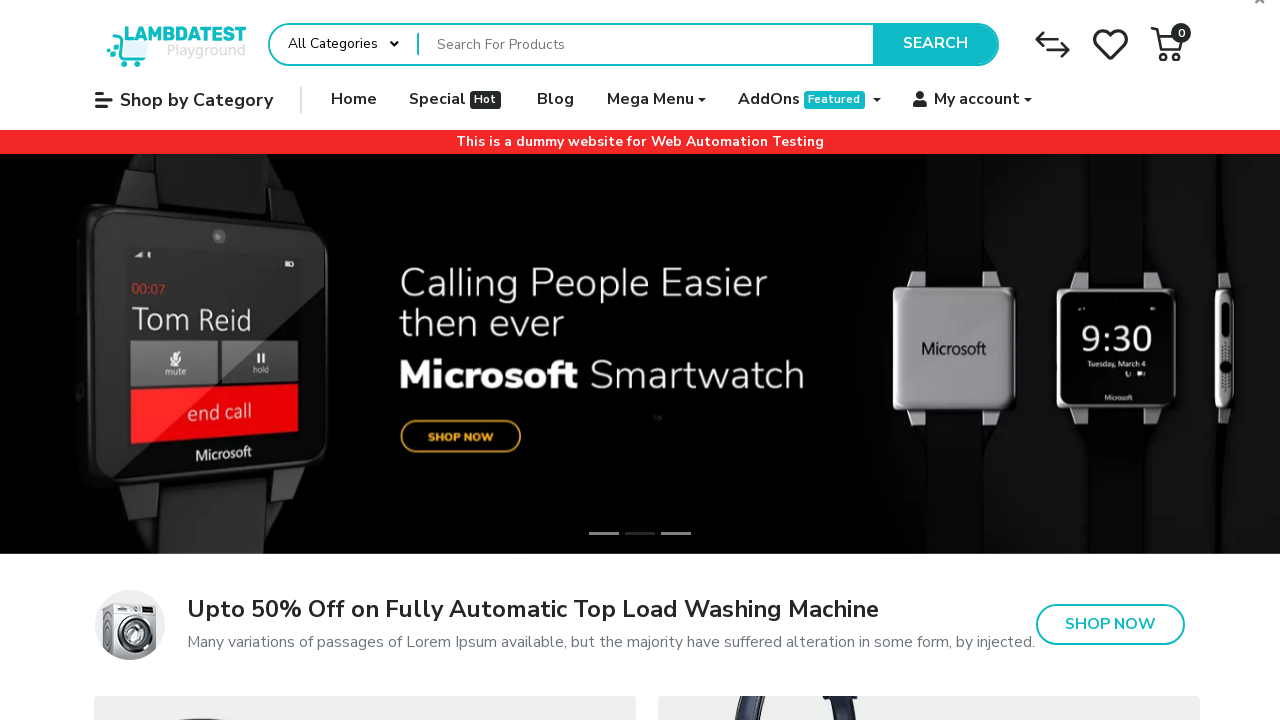

Checked link validity: https://ecommerce-playground.lambdatest.io/index.php?route=product/product&product_id=63 returned status 200
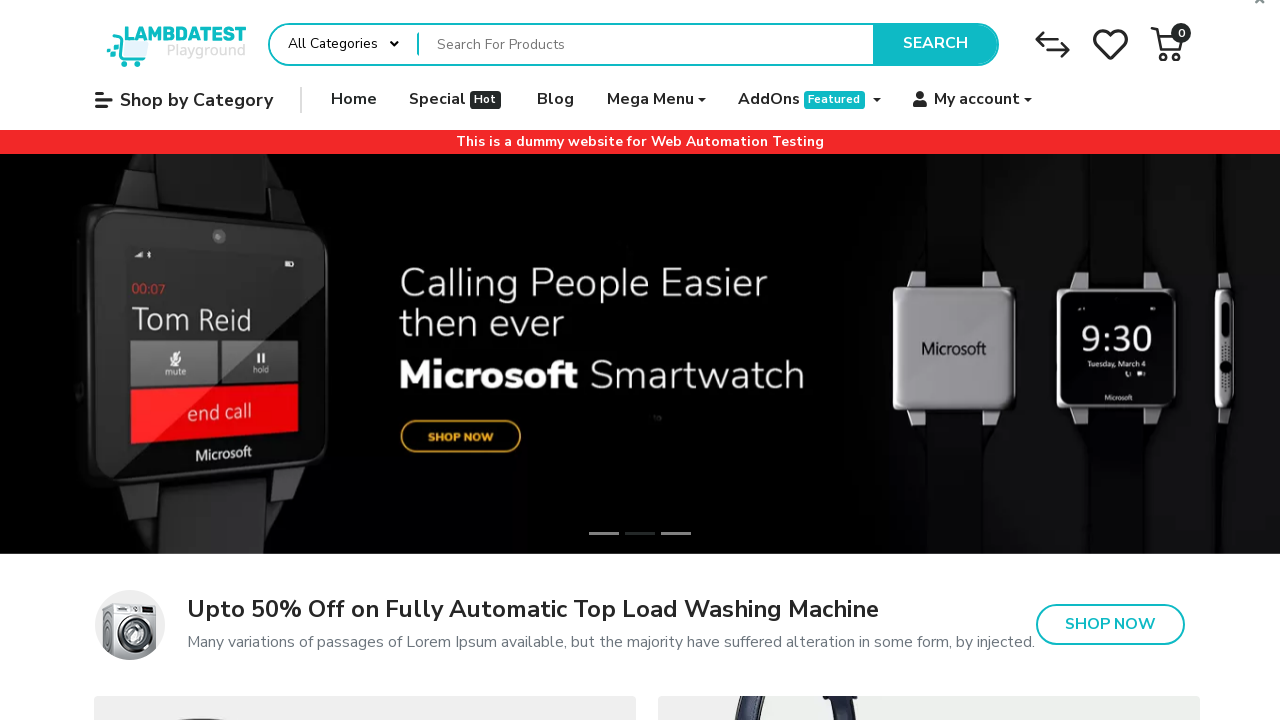

Checked link validity: https://ecommerce-playground.lambdatest.io/index.php?route=product/product&product_id=31 returned status 200
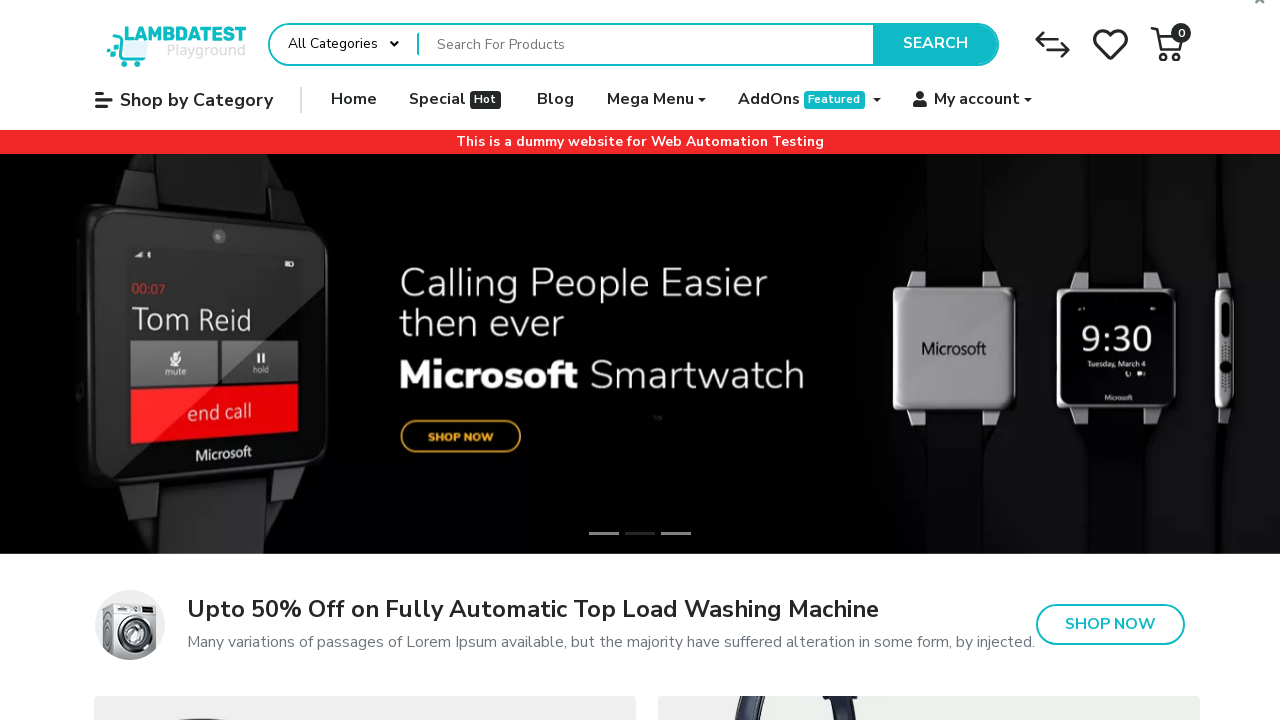

Checked link validity: https://ecommerce-playground.lambdatest.io/index.php?route=product/product&product_id=31 returned status 200
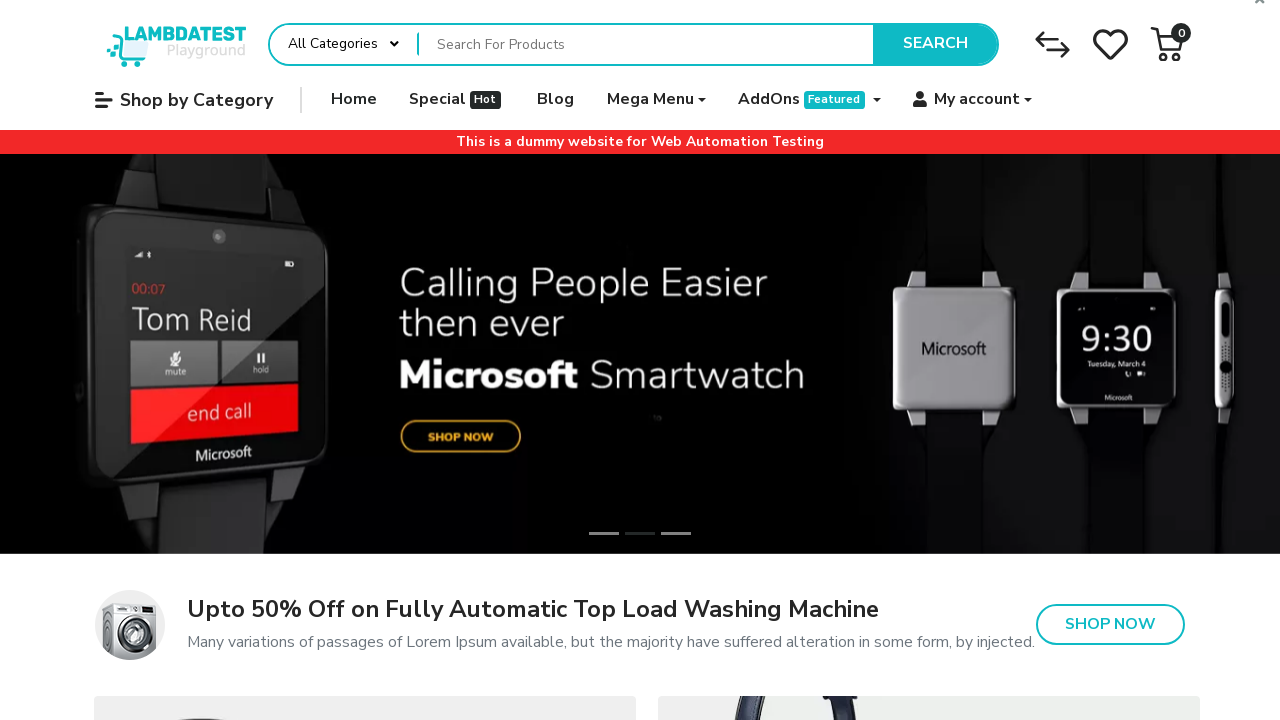

Checked link validity: https://ecommerce-playground.lambdatest.io/index.php?route=product/product&product_id=107 returned status 200
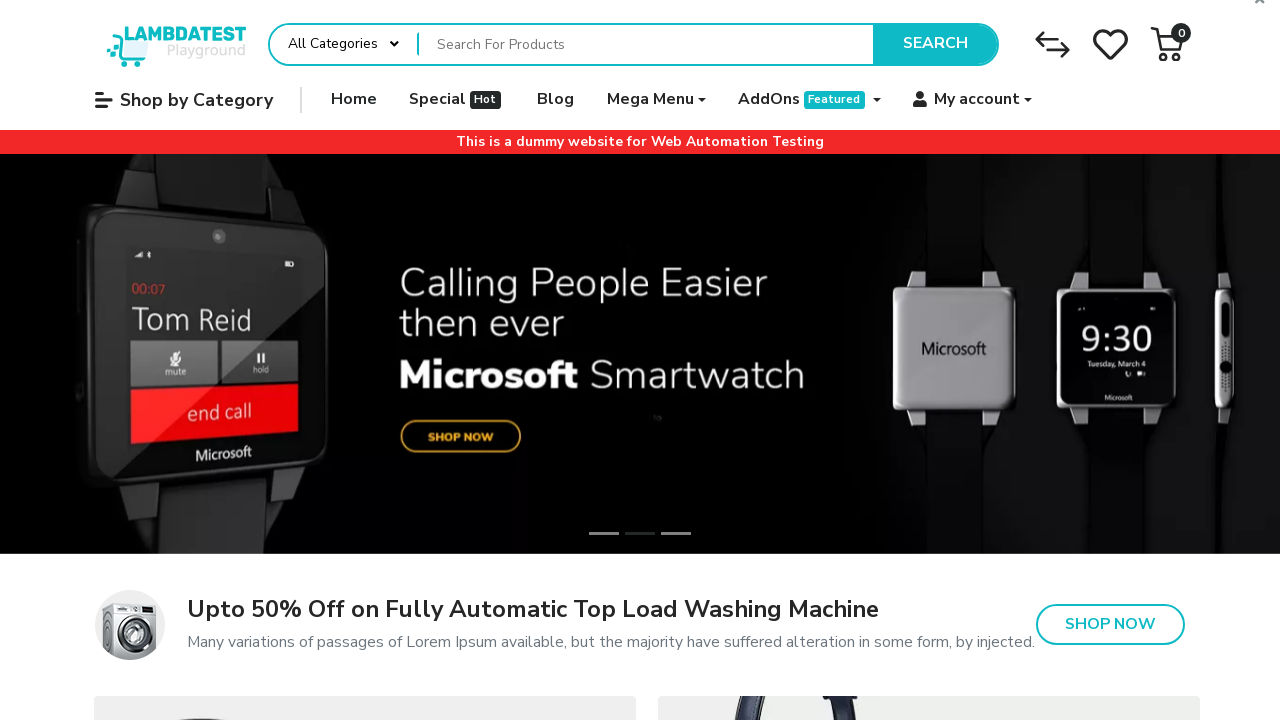

Checked link validity: https://ecommerce-playground.lambdatest.io/index.php?route=product/product&product_id=107 returned status 200
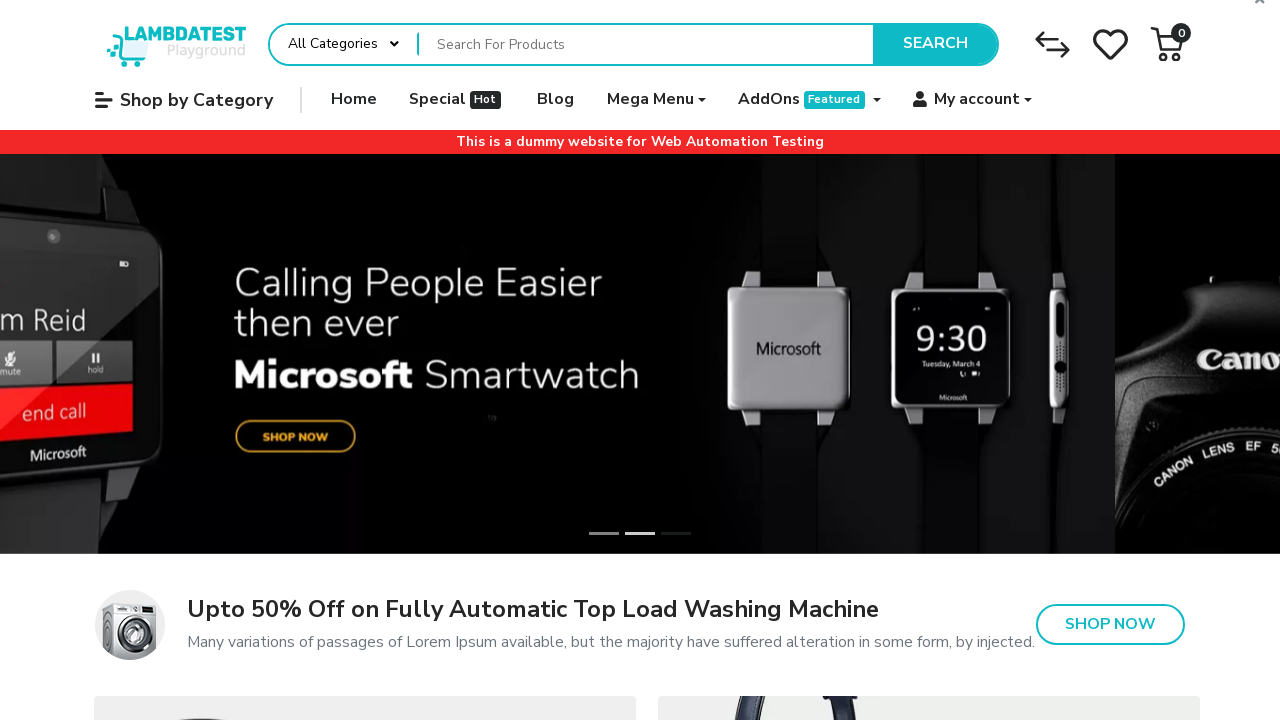

Checked link validity: https://ecommerce-playground.lambdatest.io/index.php?route=product/product&product_id=106 returned status 200
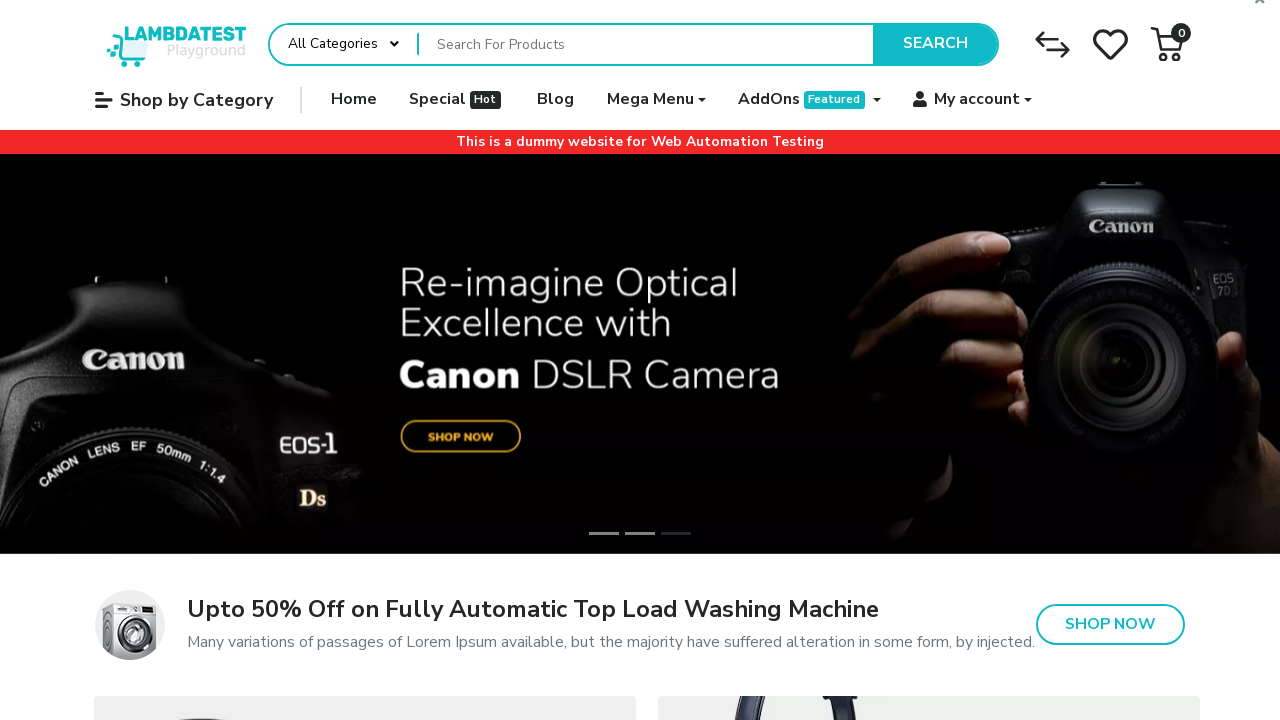

Checked link validity: https://ecommerce-playground.lambdatest.io/index.php?route=product/product&product_id=106 returned status 200
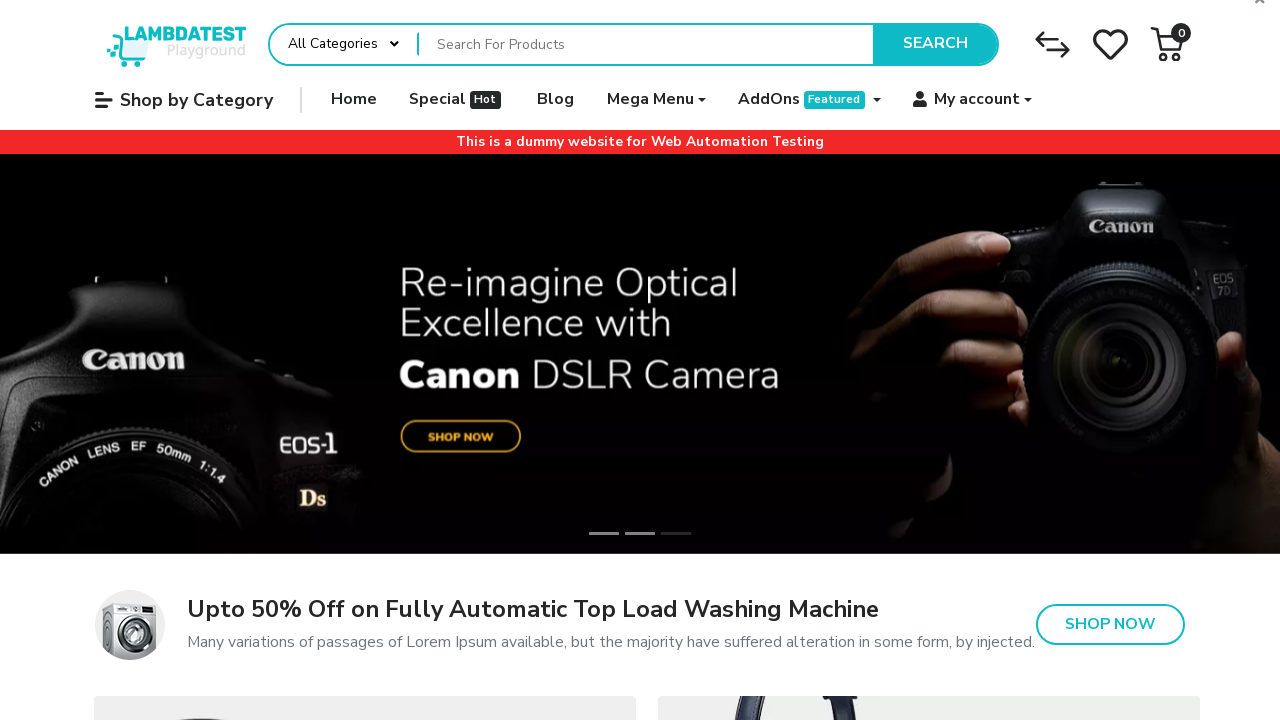

Checked link validity: https://ecommerce-playground.lambdatest.io/index.php?route=product/product&product_id=105 returned status 200
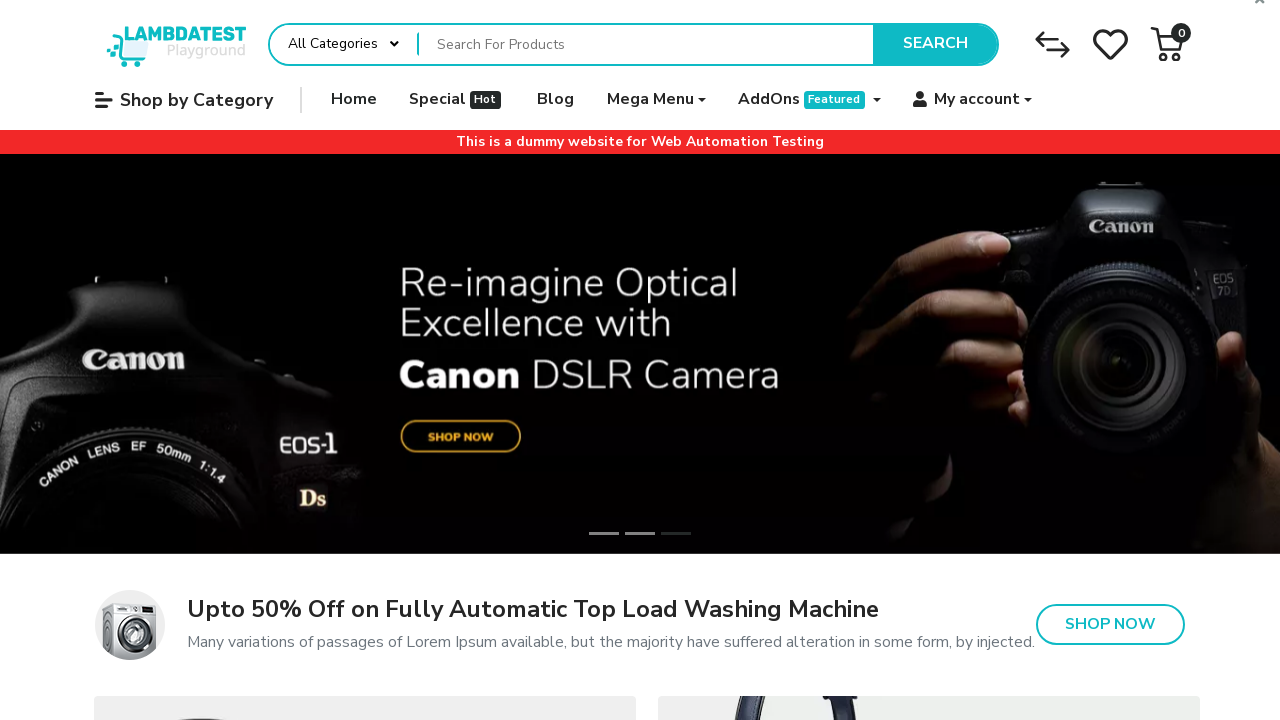

Checked link validity: https://ecommerce-playground.lambdatest.io/index.php?route=product/product&product_id=105 returned status 200
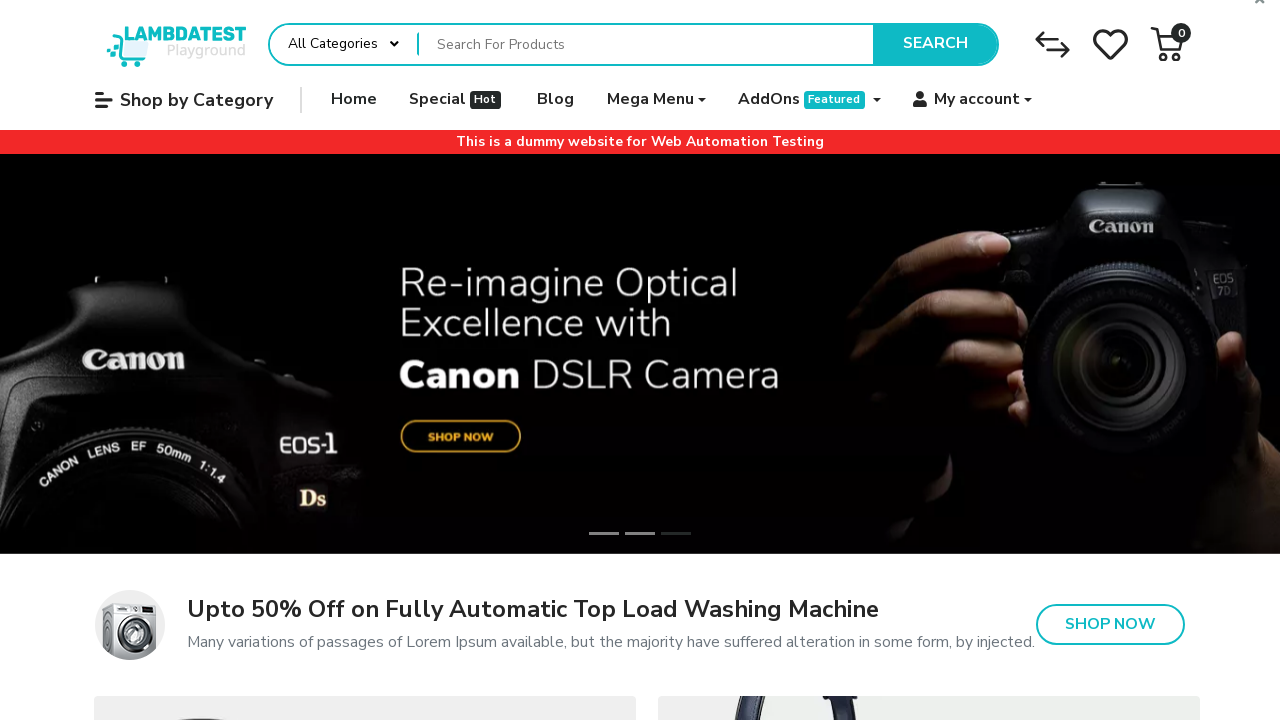

Checked link validity: https://ecommerce-playground.lambdatest.io/index.php?route=product/product&product_id=104 returned status 200
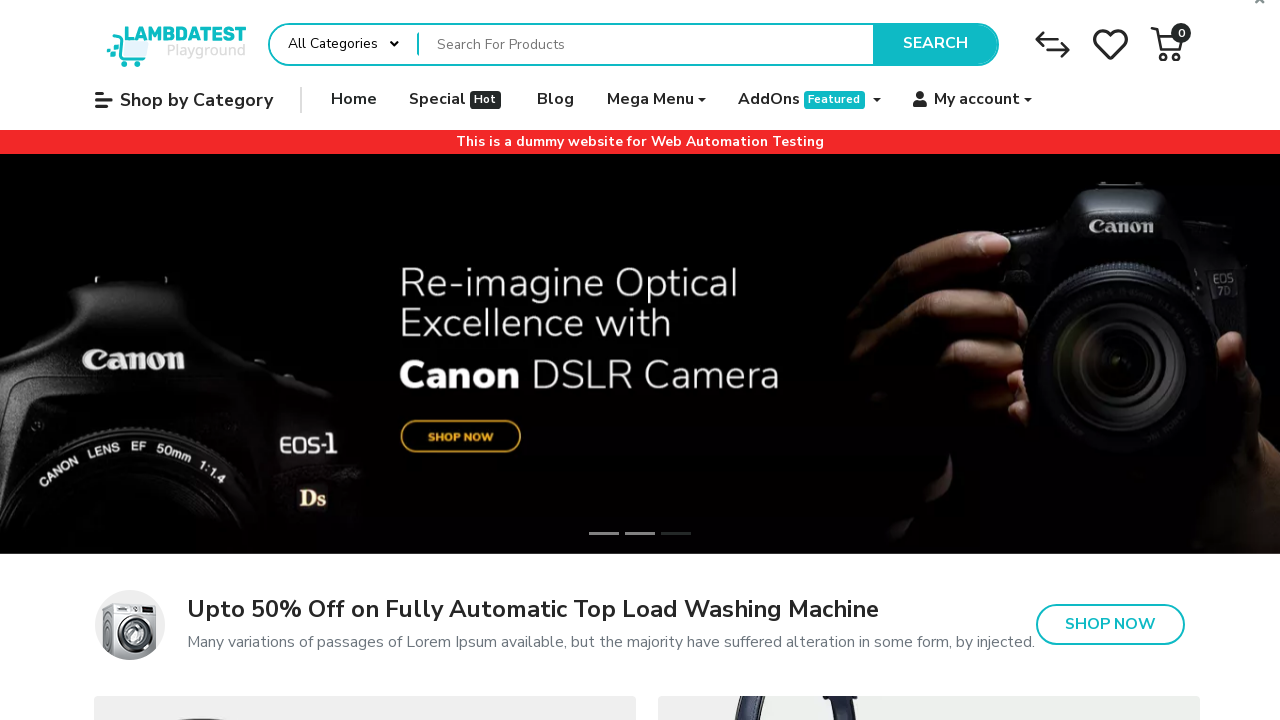

Checked link validity: https://ecommerce-playground.lambdatest.io/index.php?route=product/product&product_id=104 returned status 200
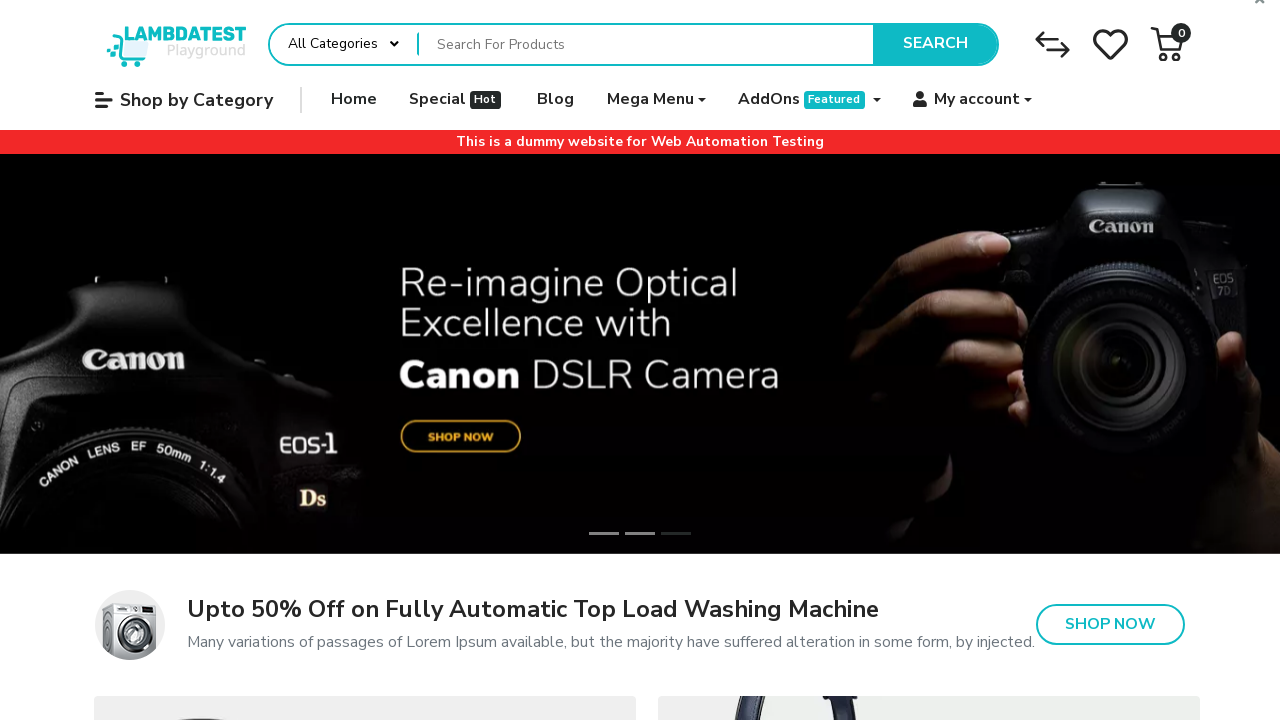

Checked link validity: https://ecommerce-playground.lambdatest.io/index.php?route=product/product&product_id=54 returned status 200
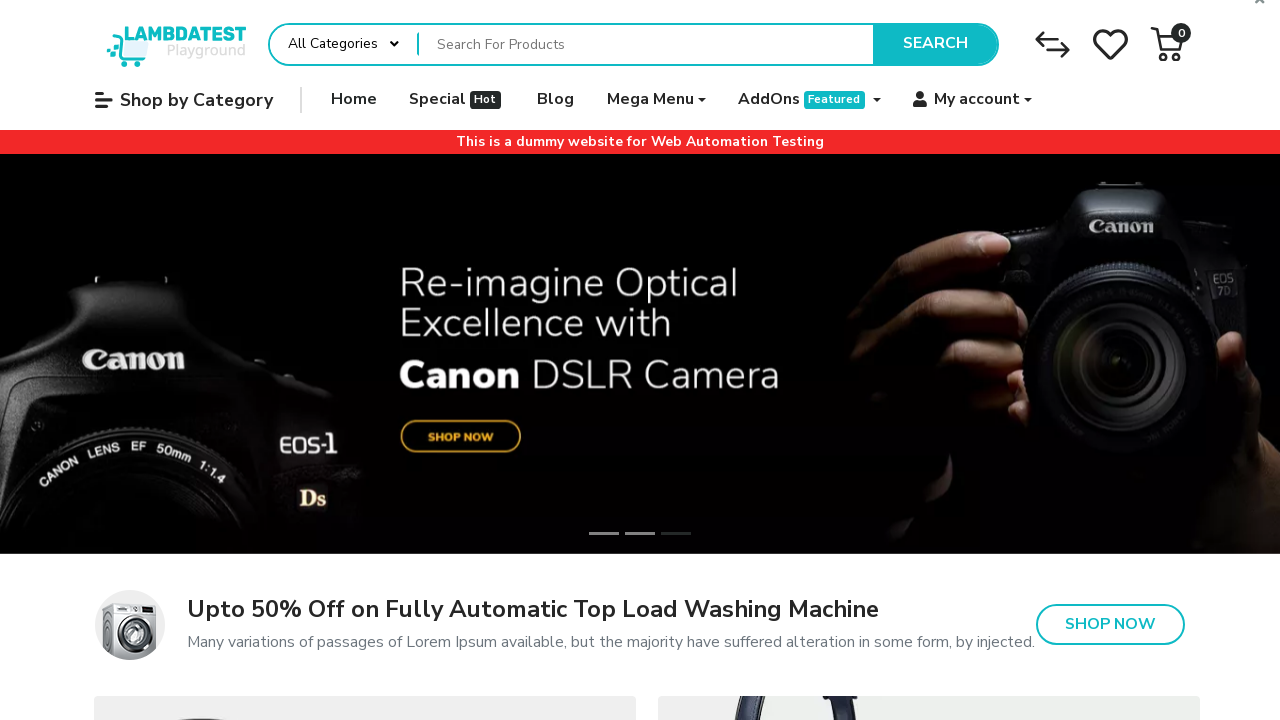

Checked link validity: https://ecommerce-playground.lambdatest.io/index.php?route=product/product&product_id=54 returned status 200
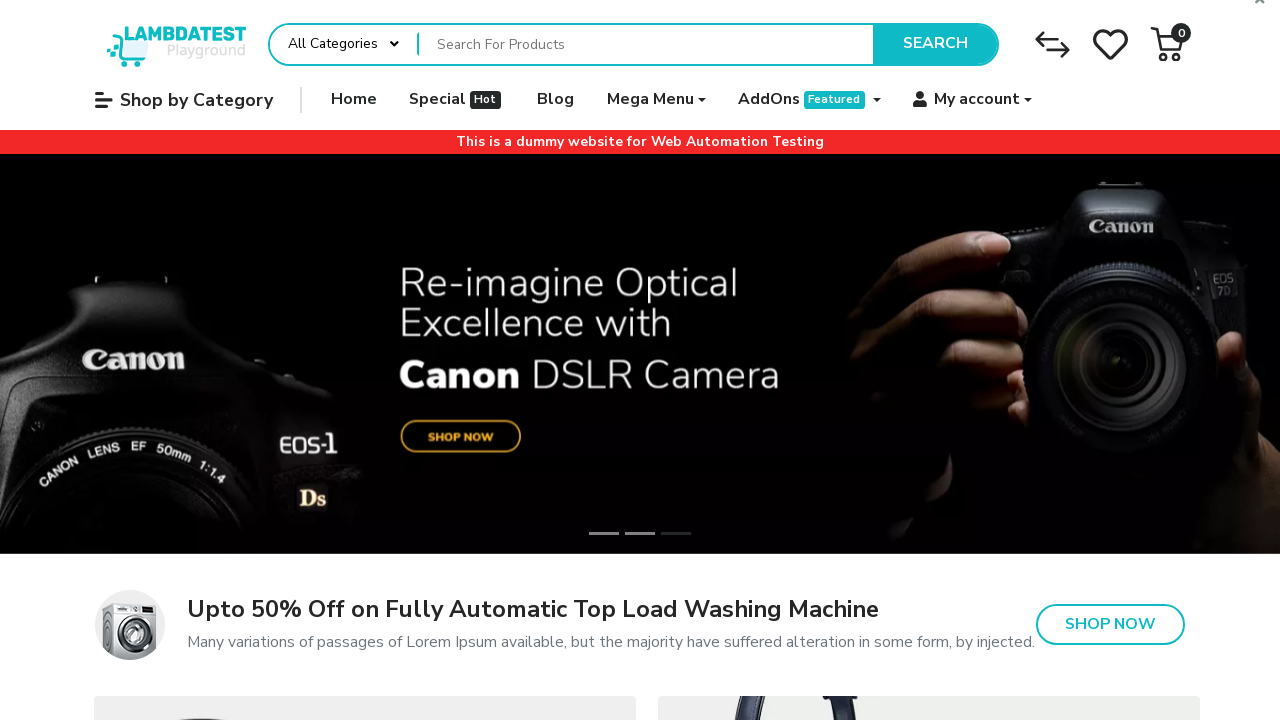

Checked link validity: https://ecommerce-playground.lambdatest.io/index.php?route=product/product&product_id=41 returned status 200
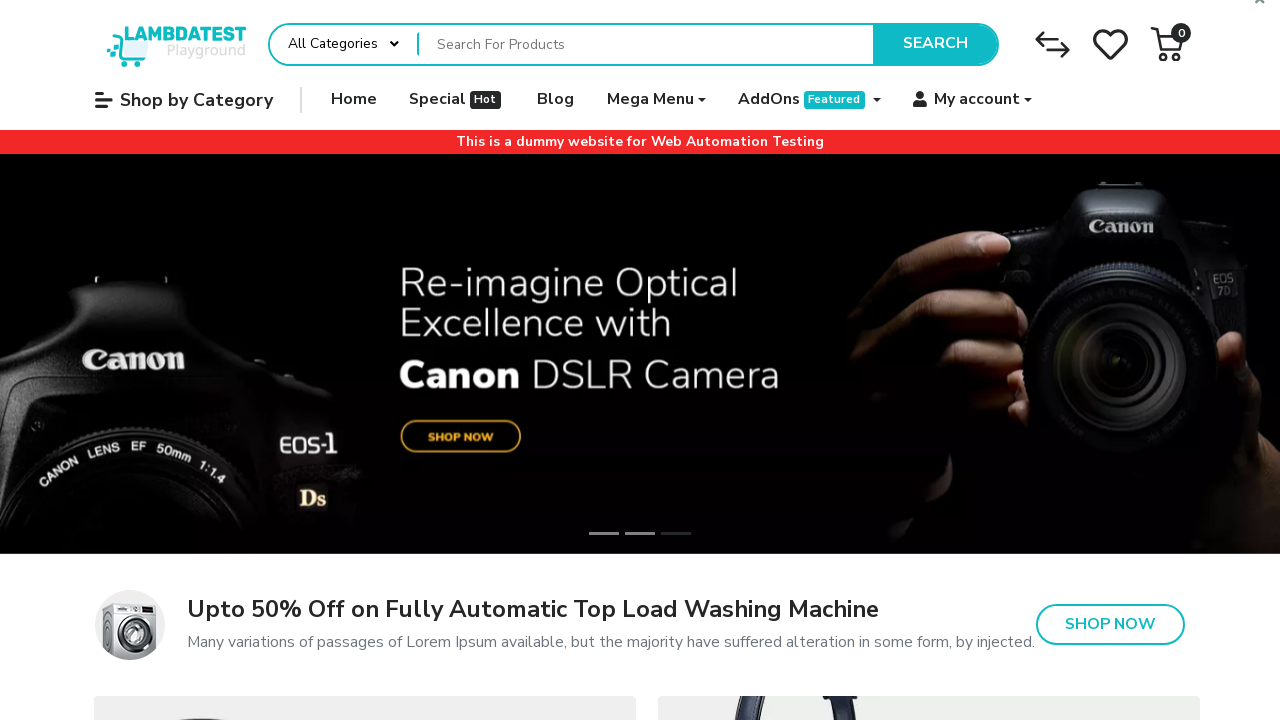

Checked link validity: https://ecommerce-playground.lambdatest.io/index.php?route=product/product&product_id=41 returned status 200
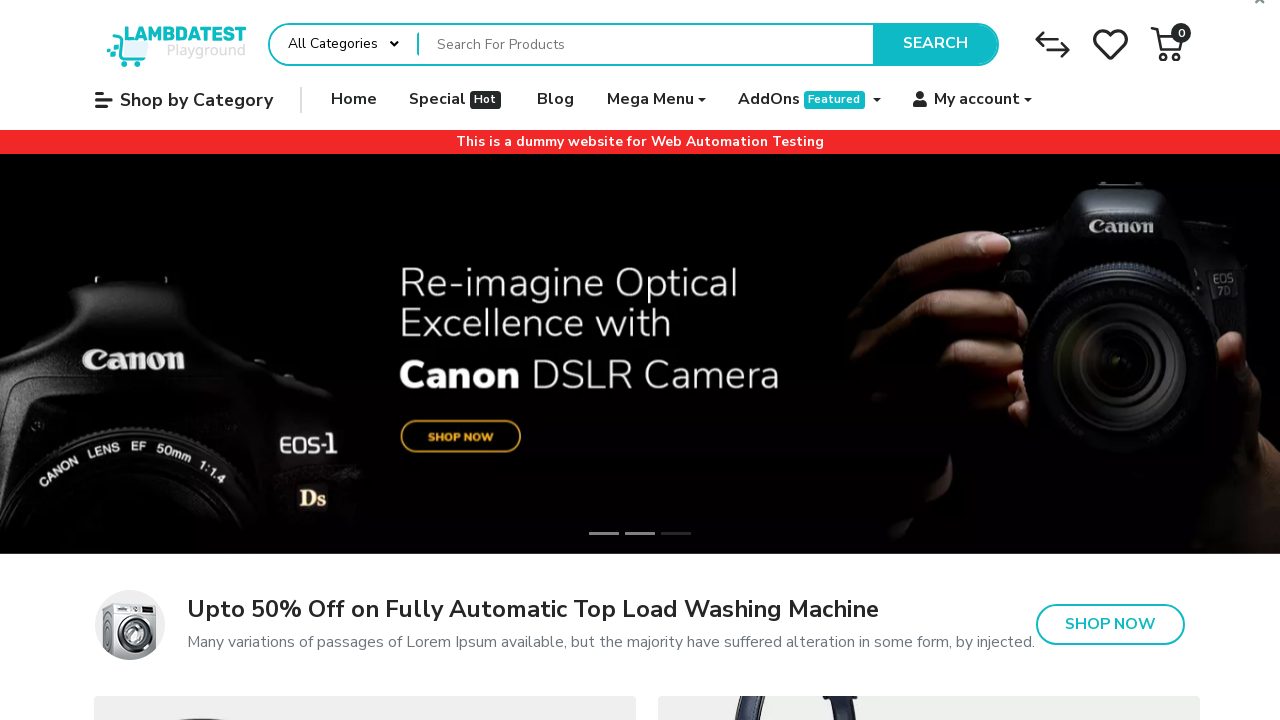

Checked link validity: https://ecommerce-playground.lambdatest.io/index.php?route=product/product&product_id=66 returned status 200
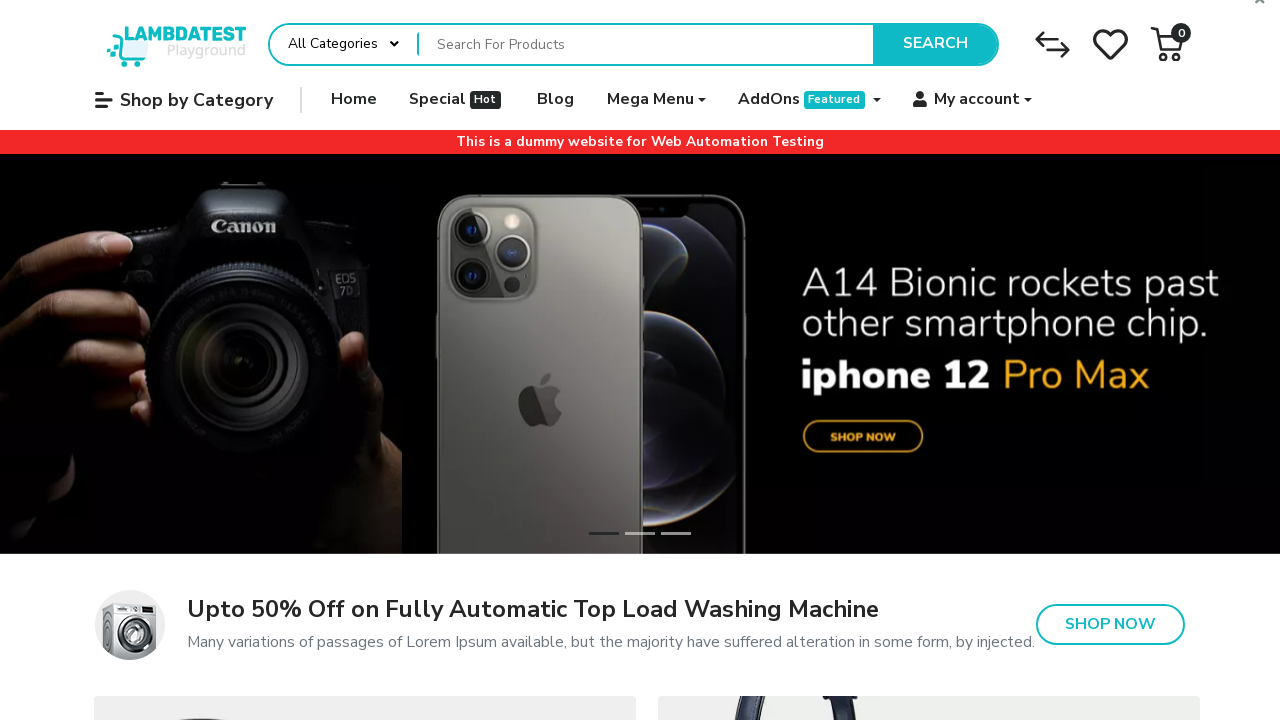

Checked link validity: https://ecommerce-playground.lambdatest.io/index.php?route=product/product&product_id=66 returned status 200
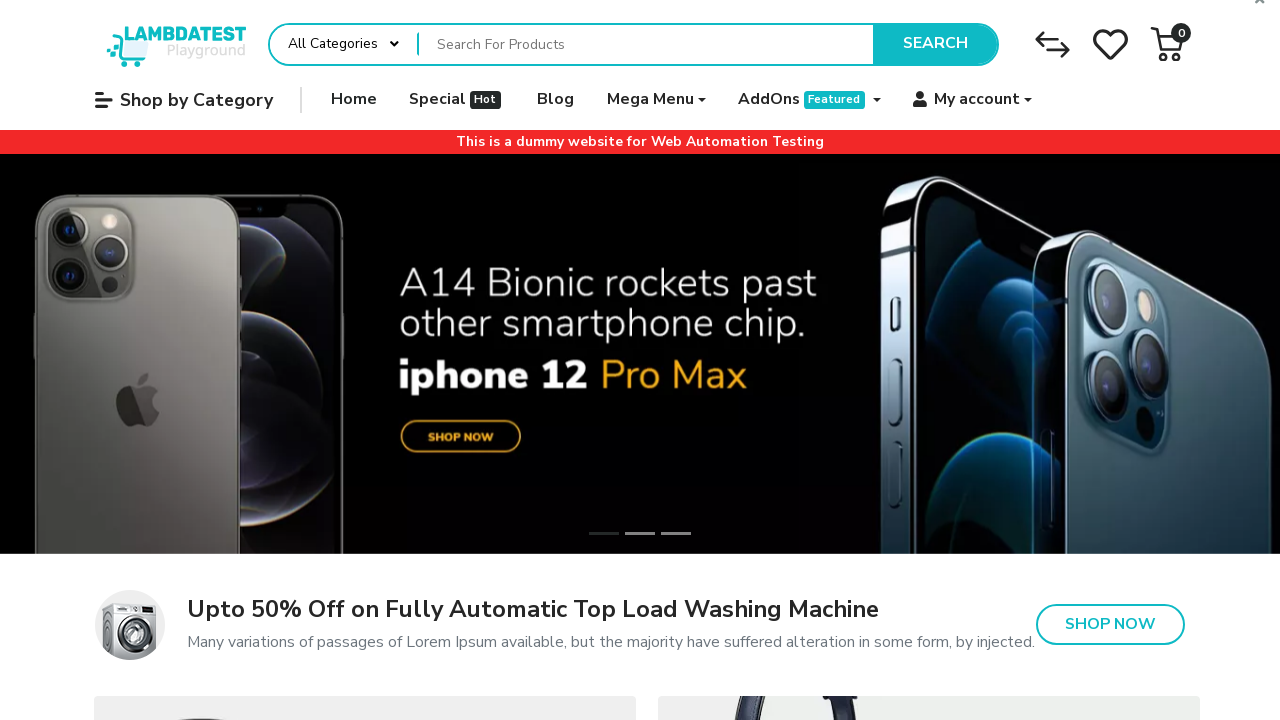

Checked link validity: https://ecommerce-playground.lambdatest.io/index.php?route=product/product&product_id=33 returned status 200
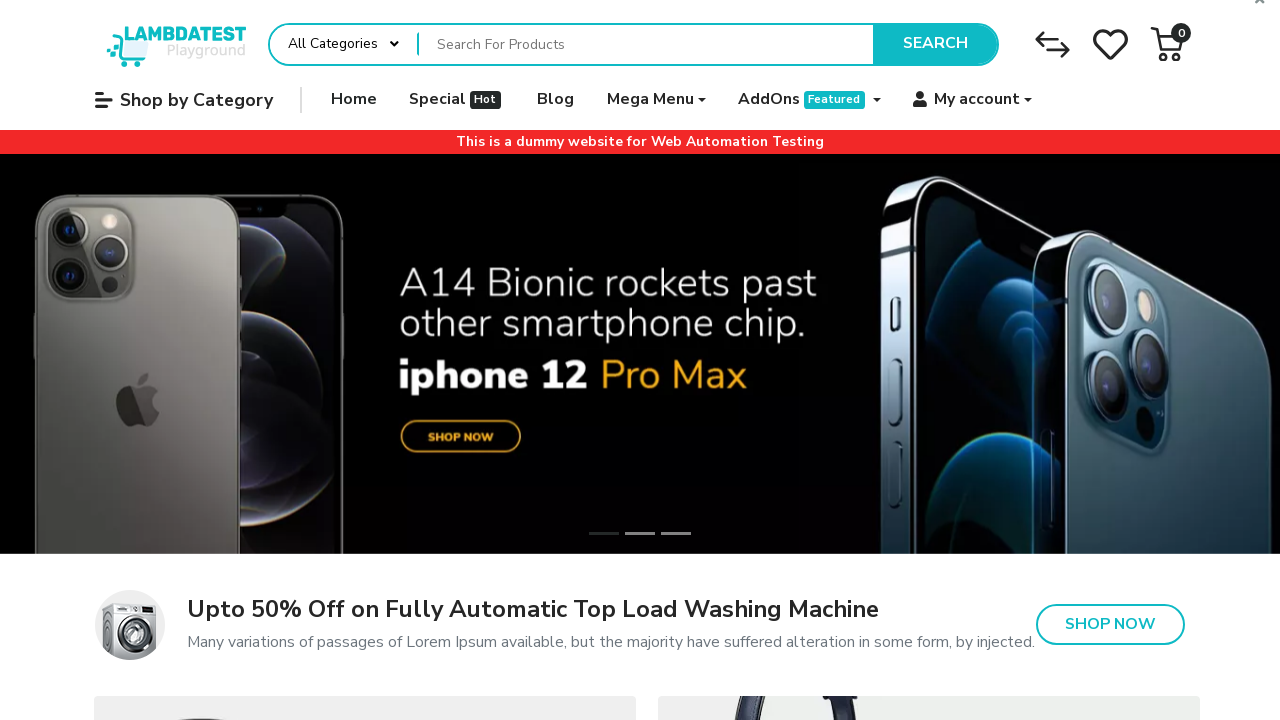

Checked link validity: https://ecommerce-playground.lambdatest.io/index.php?route=product/product&product_id=33 returned status 200
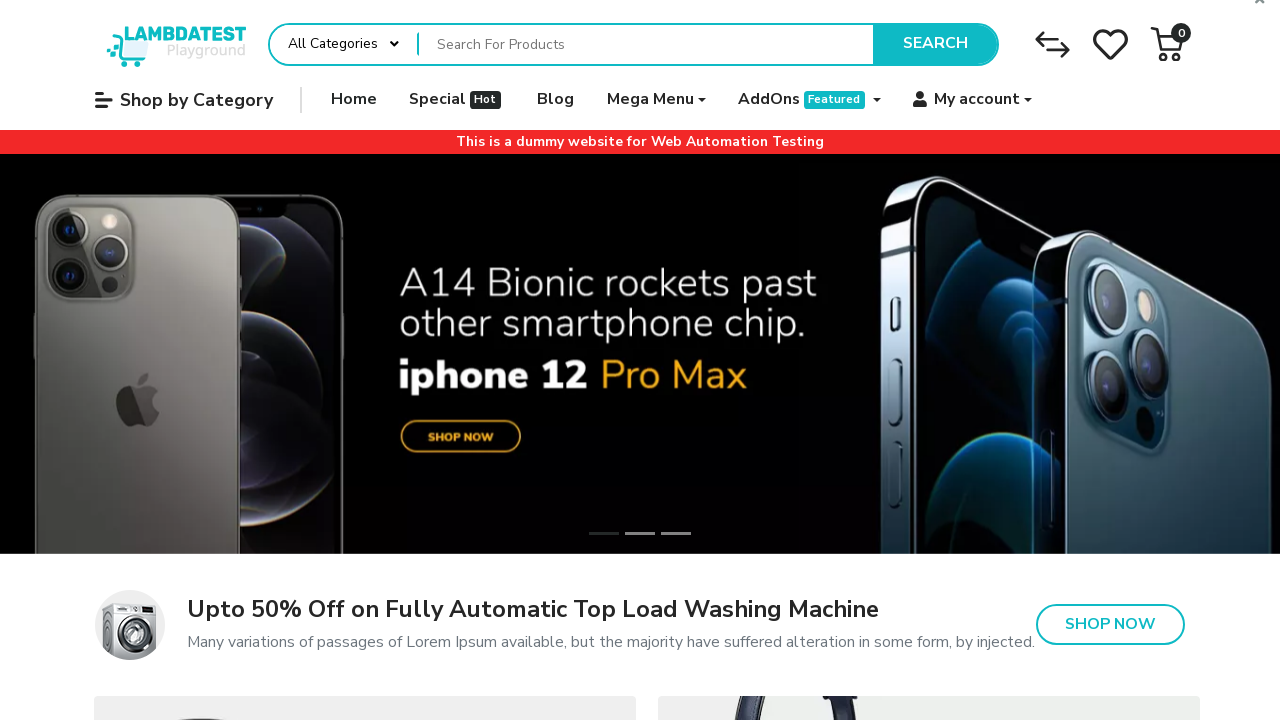

Checked link validity: https://ecommerce-playground.lambdatest.io/index.php?route=product/product&product_id=55 returned status 200
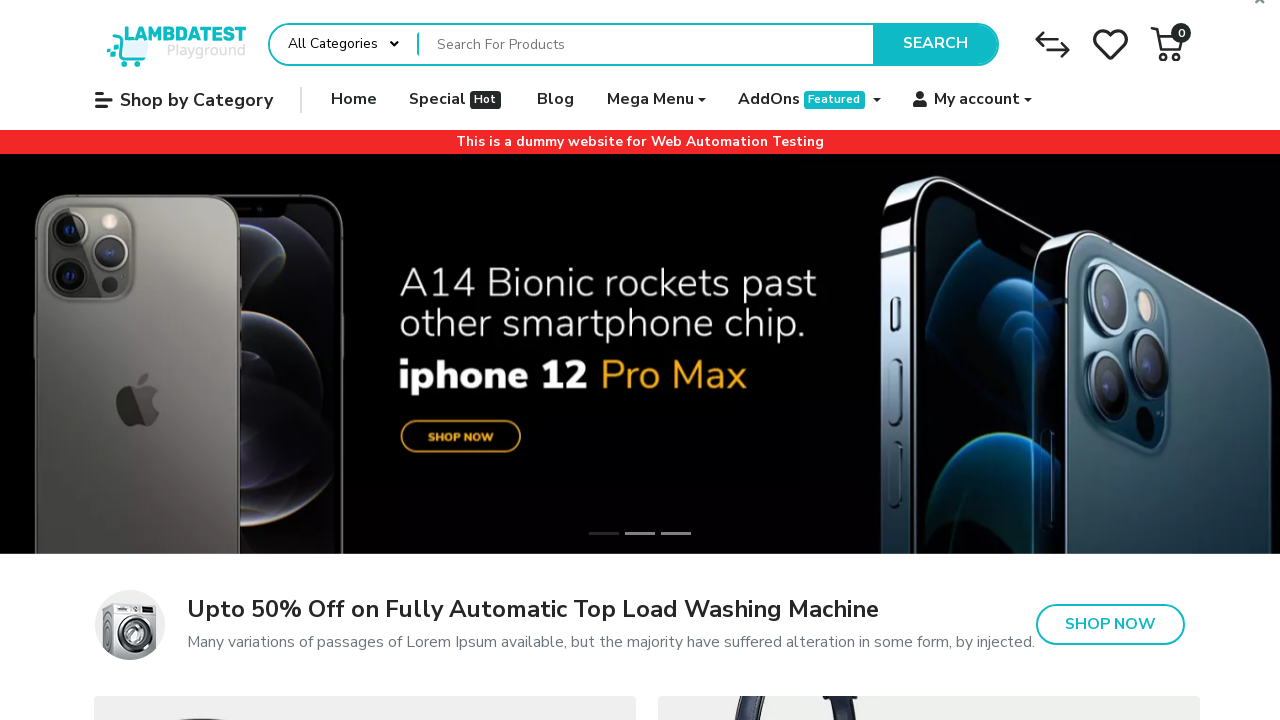

Checked link validity: https://ecommerce-playground.lambdatest.io/index.php?route=product/product&product_id=55 returned status 200
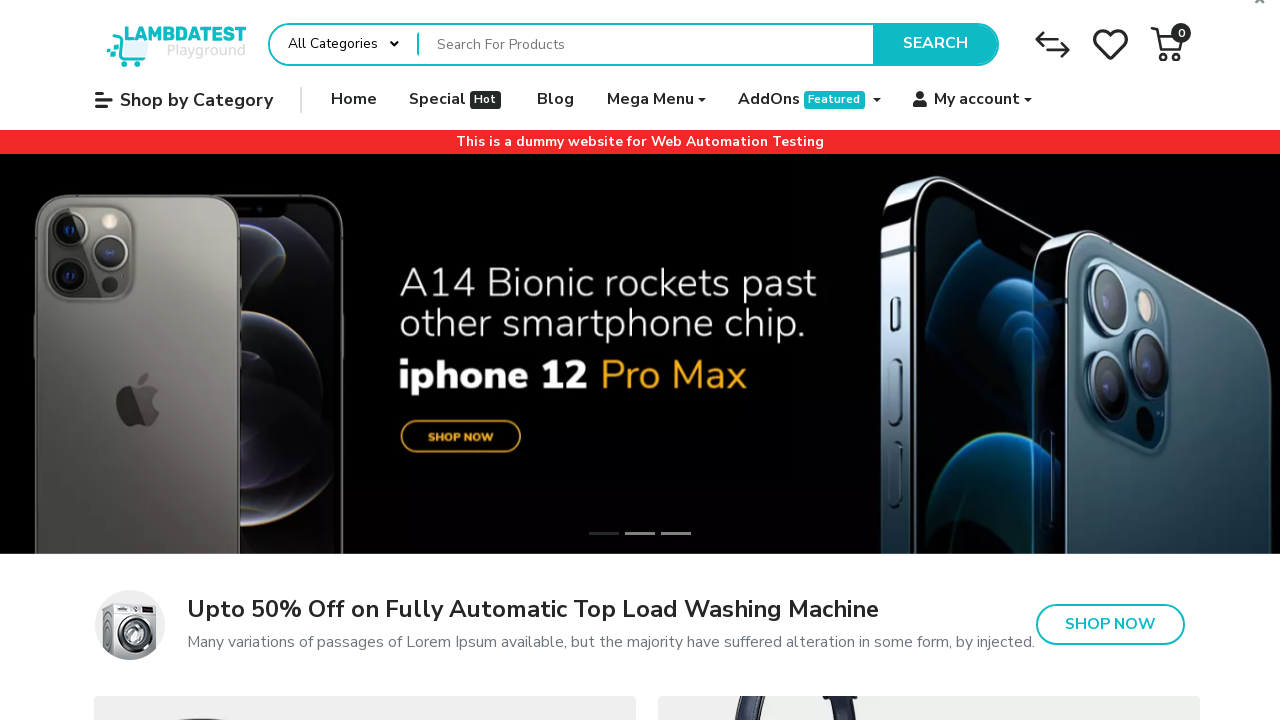

Checked link validity: https://ecommerce-playground.lambdatest.io/index.php?route=product/product&product_id=40 returned status 200
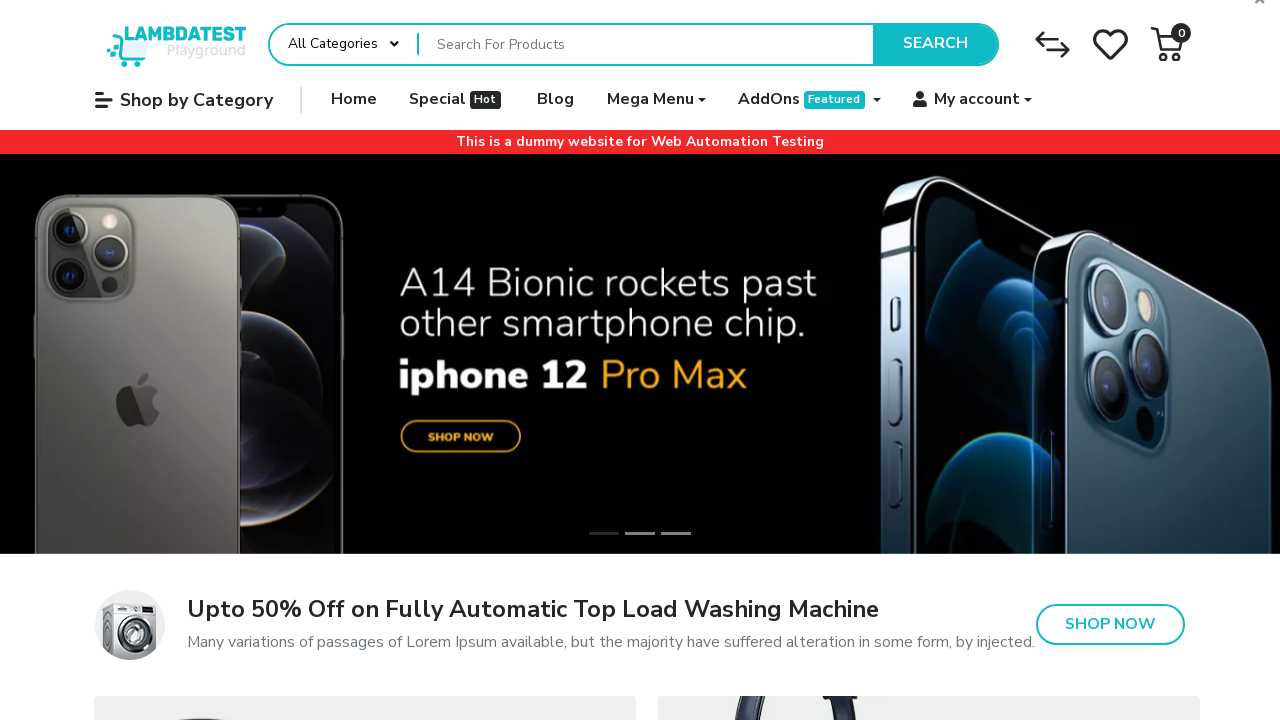

Checked link validity: https://ecommerce-playground.lambdatest.io/index.php?route=product/product&product_id=40 returned status 200
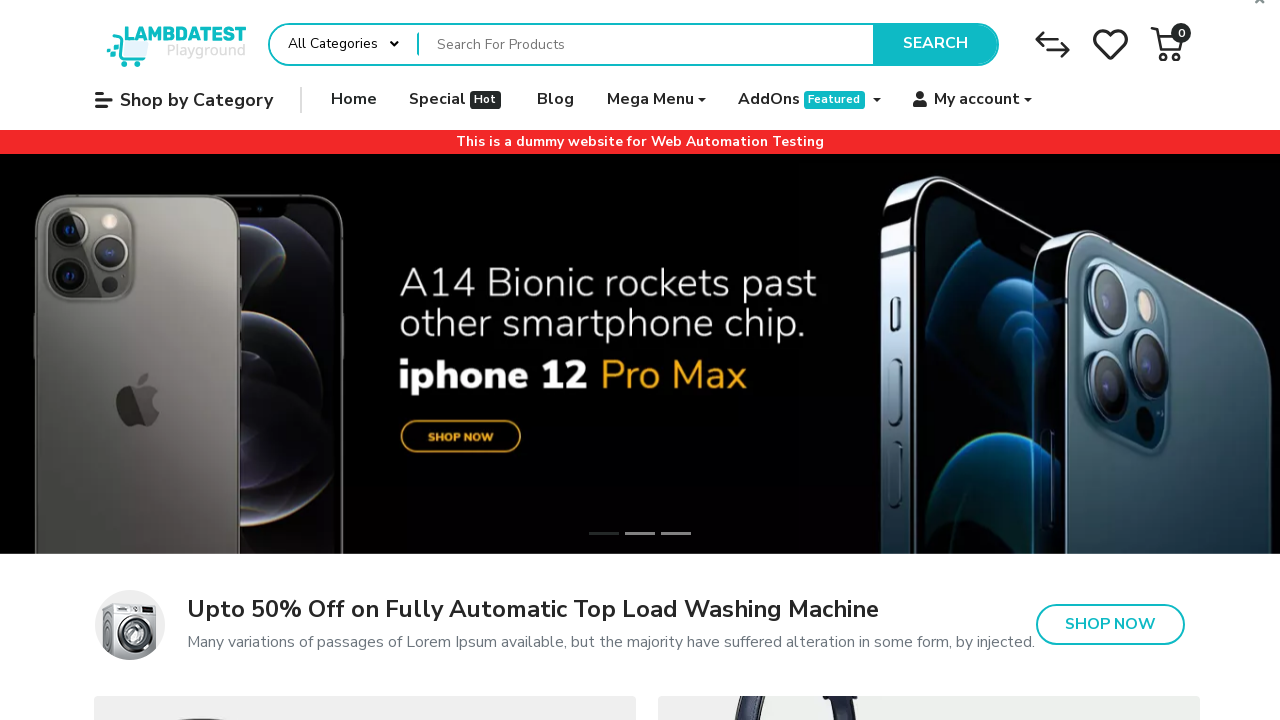

Checked link validity: https://ecommerce-playground.lambdatest.io/index.php?route=product/product&product_id=56 returned status 200
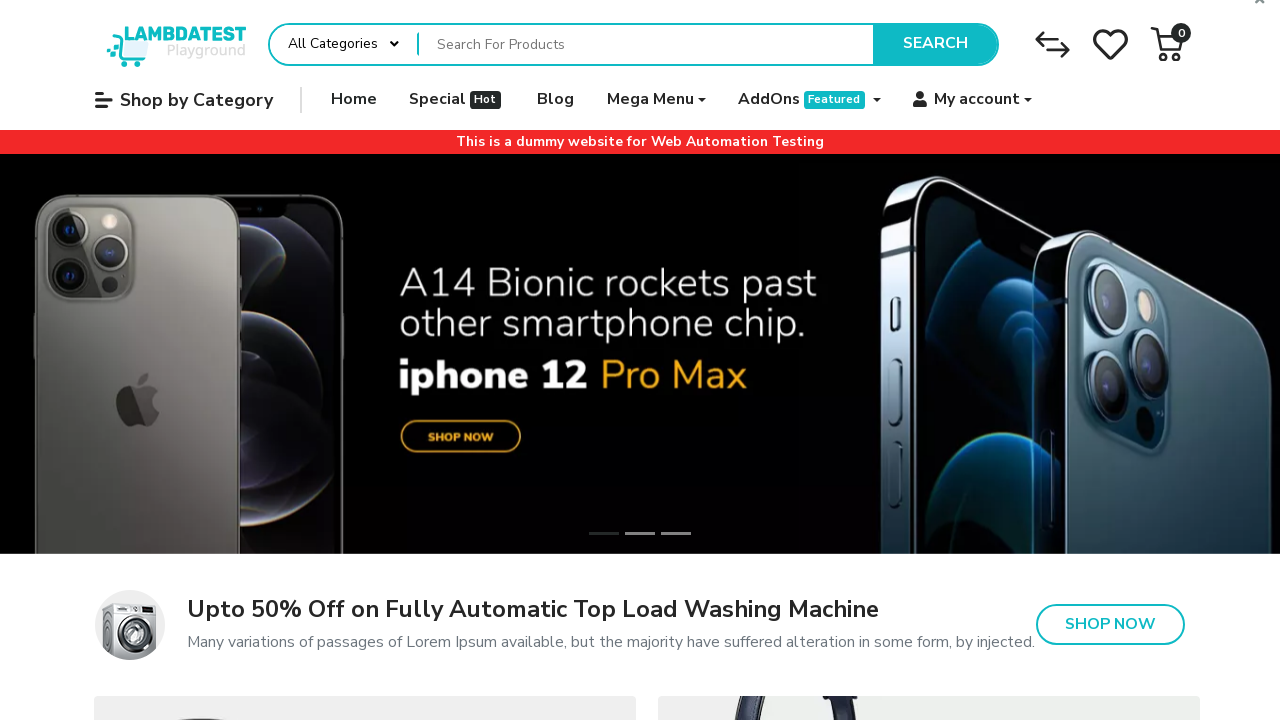

Checked link validity: https://ecommerce-playground.lambdatest.io/index.php?route=product/product&product_id=56 returned status 200
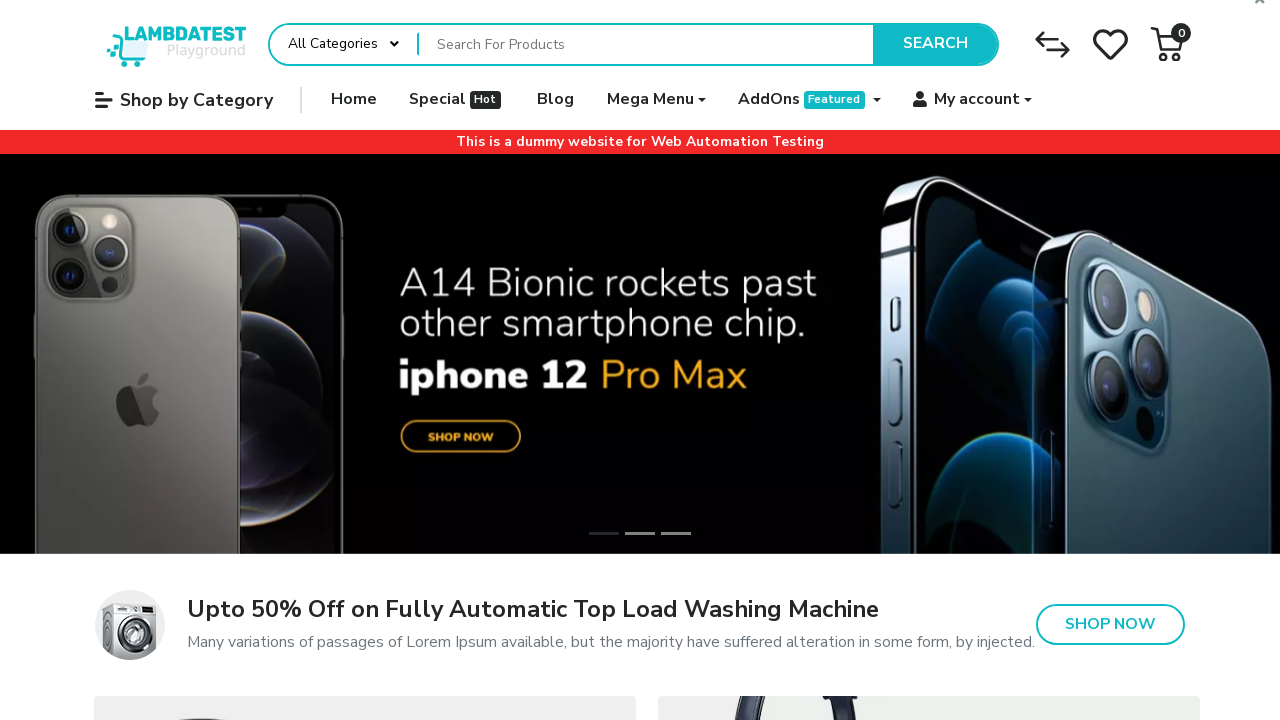

Checked link validity: https://ecommerce-playground.lambdatest.io/index.php?route=product/product&product_id=48 returned status 200
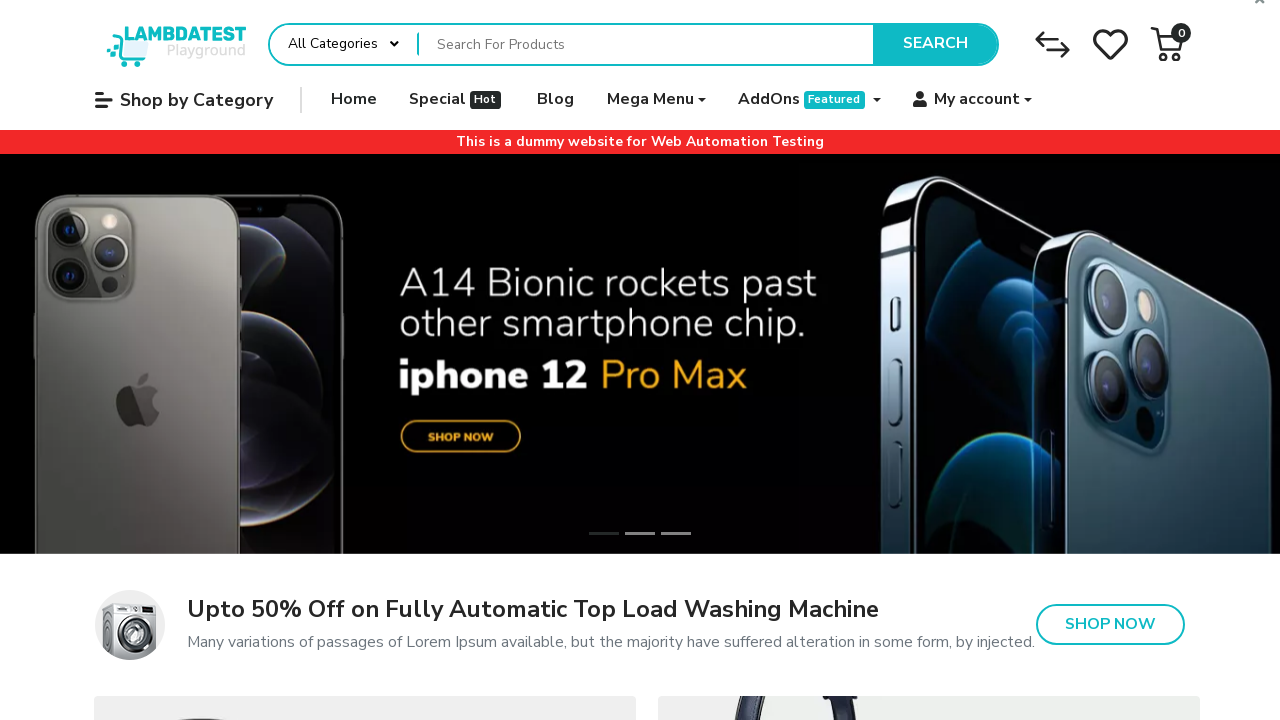

Checked link validity: https://ecommerce-playground.lambdatest.io/index.php?route=product/product&product_id=48 returned status 200
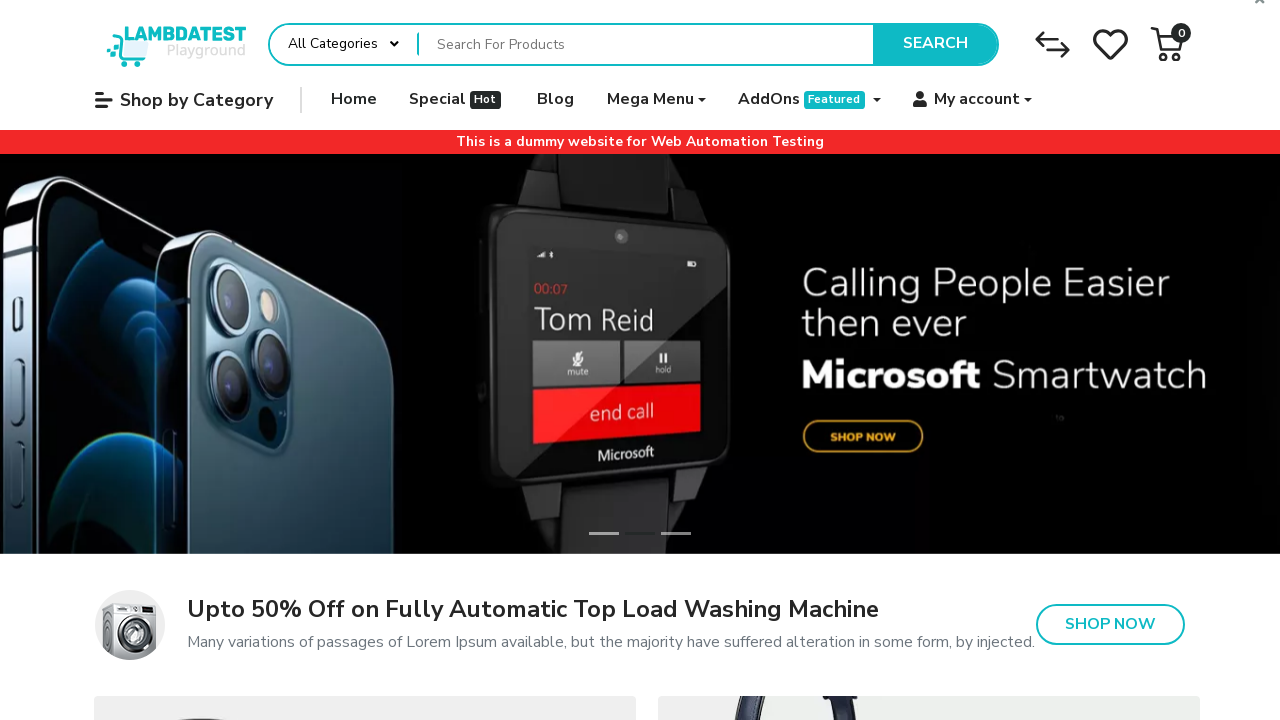

Checked link validity: https://ecommerce-playground.lambdatest.io/index.php?route=product/product&product_id=32 returned status 200
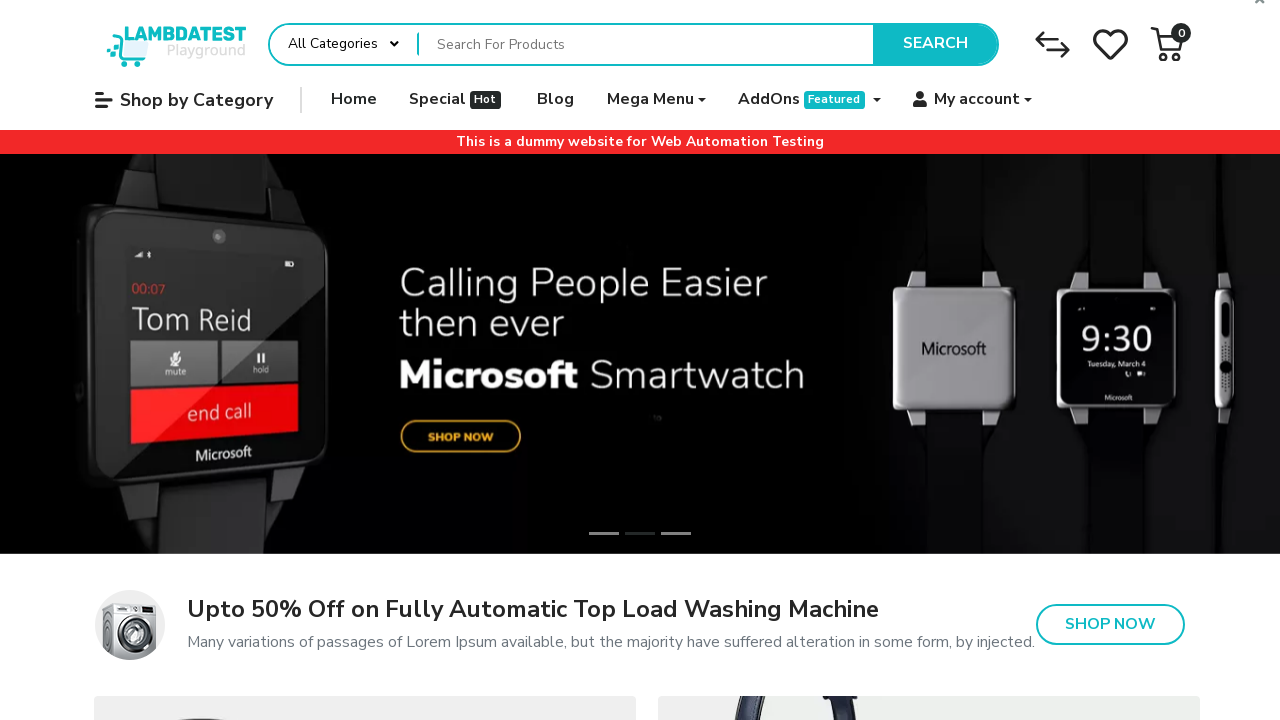

Checked link validity: https://ecommerce-playground.lambdatest.io/index.php?route=product/product&product_id=63 returned status 200
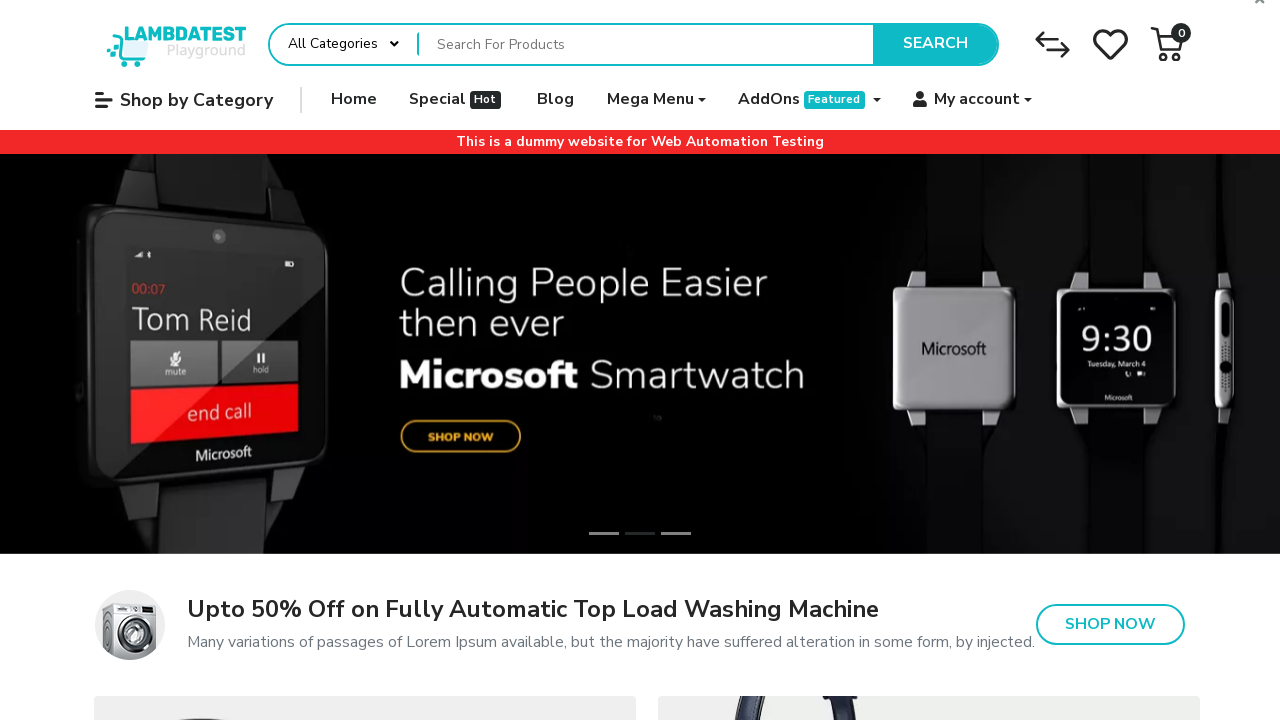

Checked link validity: https://ecommerce-playground.lambdatest.io/index.php?route=product/product&product_id=63 returned status 200
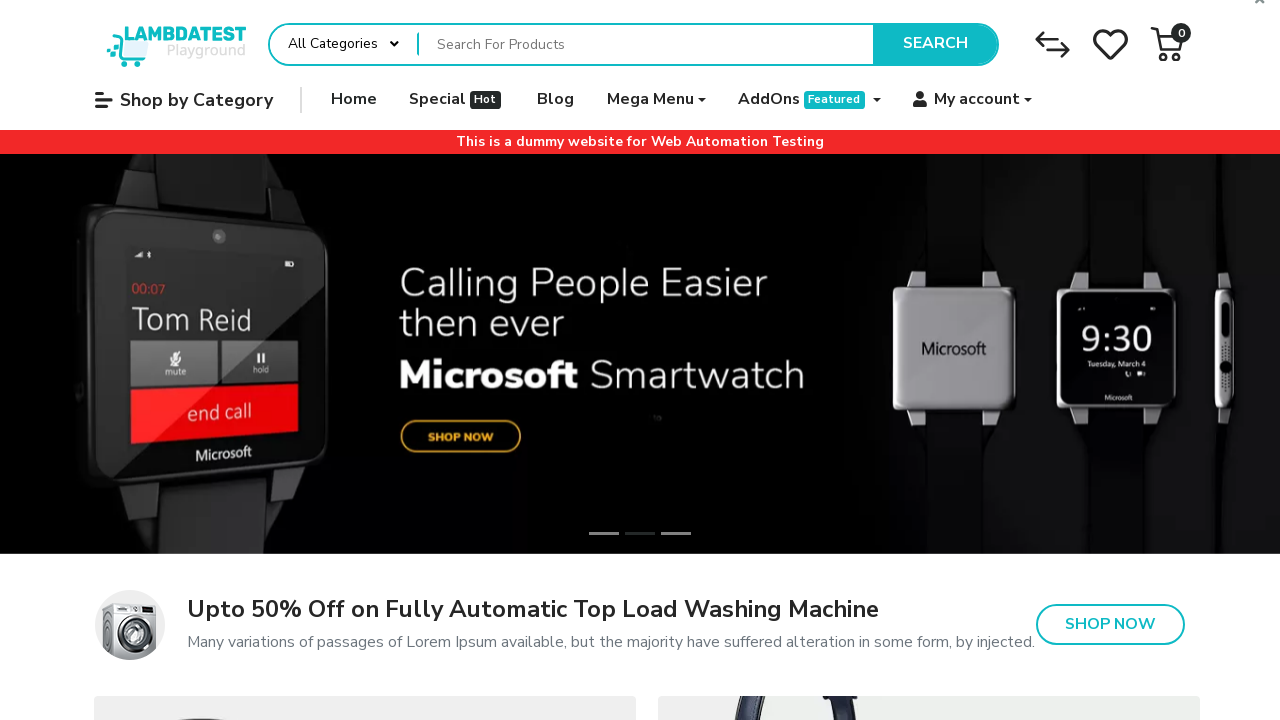

Checked link validity: https://ecommerce-playground.lambdatest.io/index.php?route=product/product&product_id=31 returned status 200
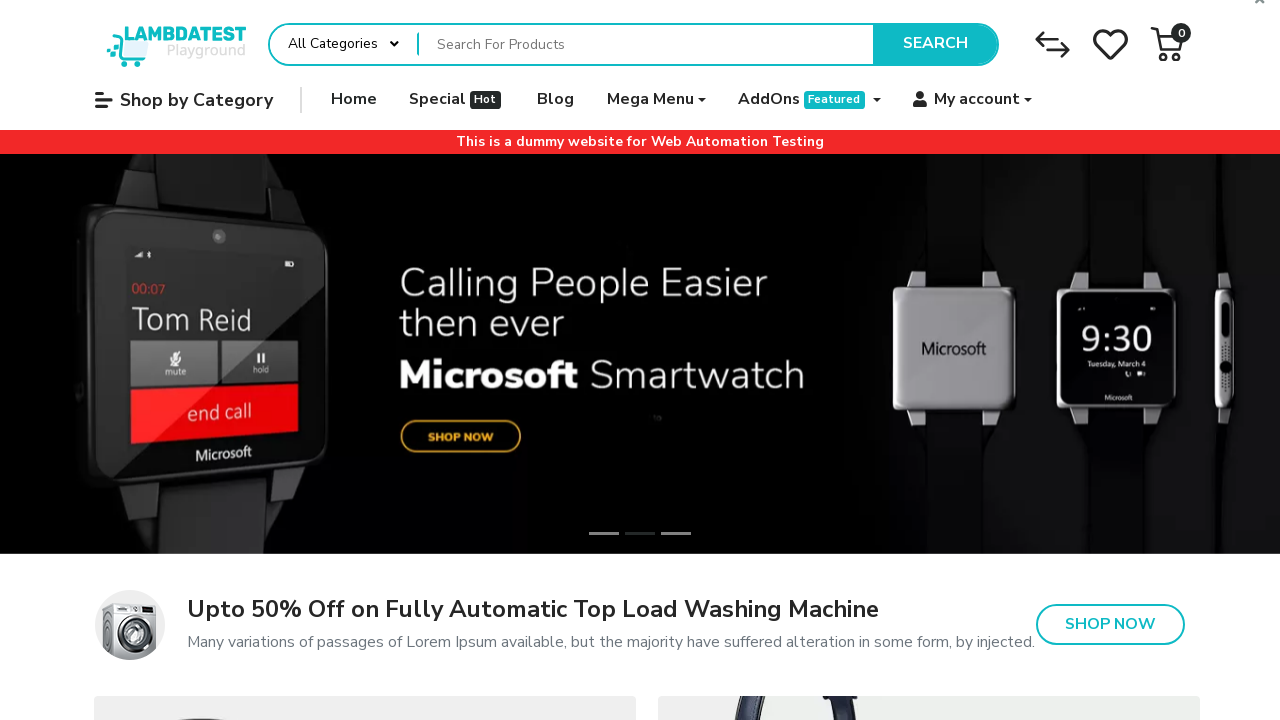

Checked link validity: https://ecommerce-playground.lambdatest.io/index.php?route=product/product&product_id=31 returned status 200
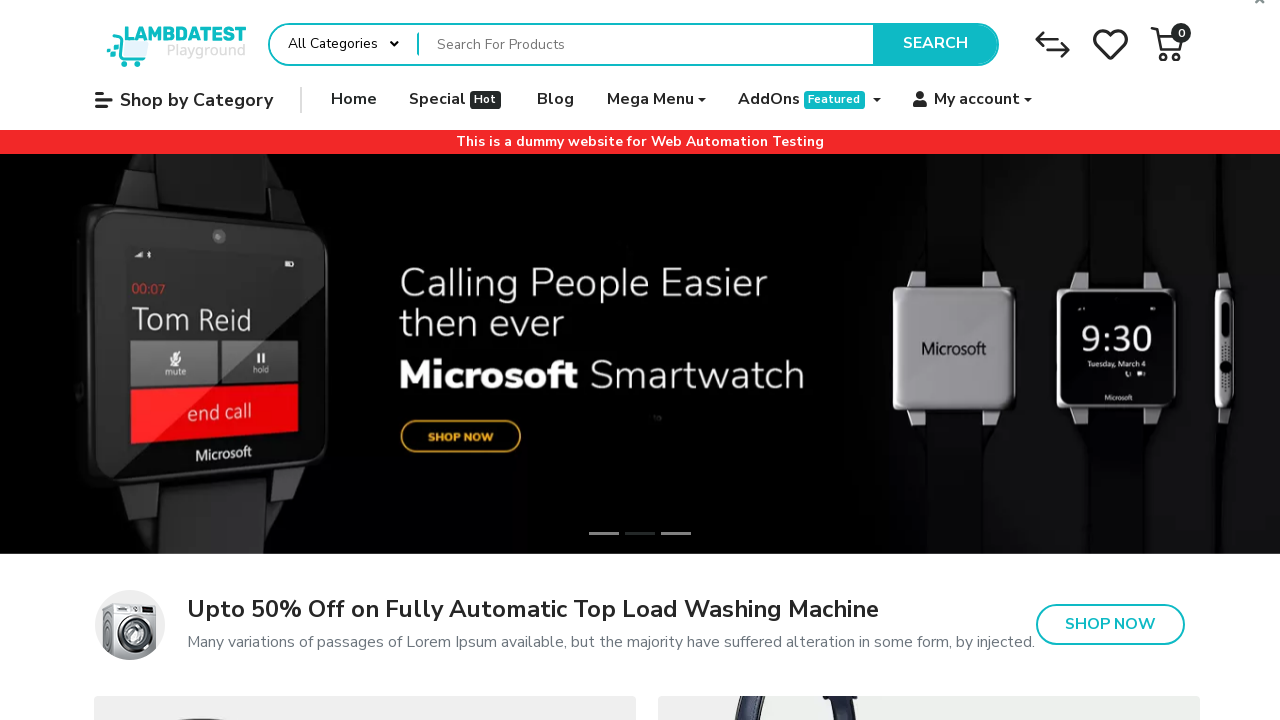

Checked link validity: https://ecommerce-playground.lambdatest.io/index.php?route=extension/maza/blog/article&article_id=37 returned status 200
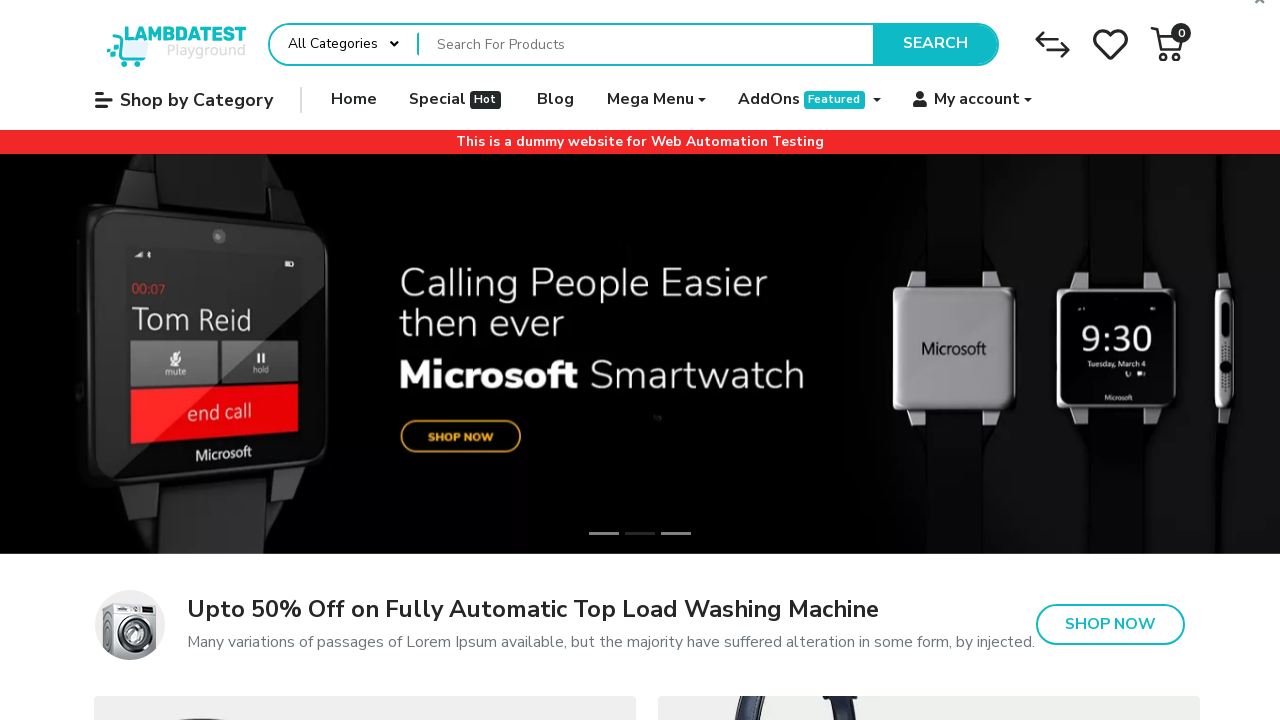

Checked link validity: https://ecommerce-playground.lambdatest.io/index.php?route=extension/maza/blog/author&author_id=3 returned status 200
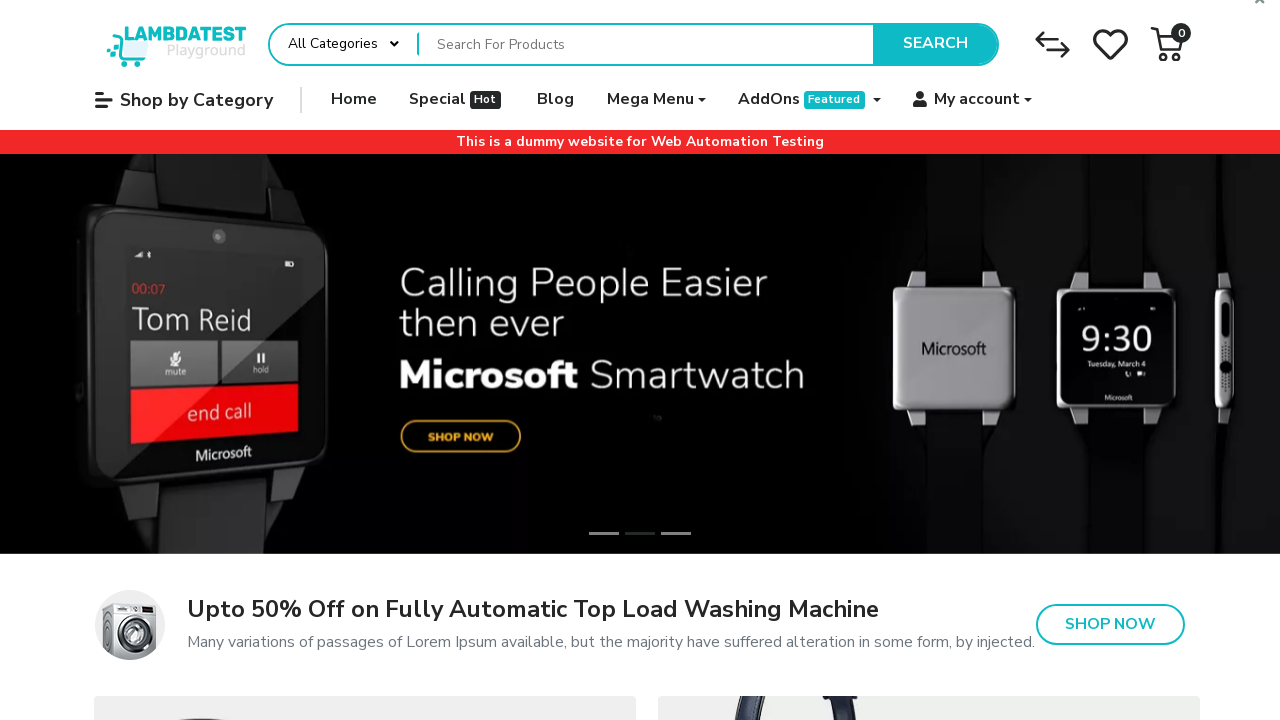

Checked link validity: https://ecommerce-playground.lambdatest.io/index.php?route=extension/maza/blog/article&article_id=37 returned status 200
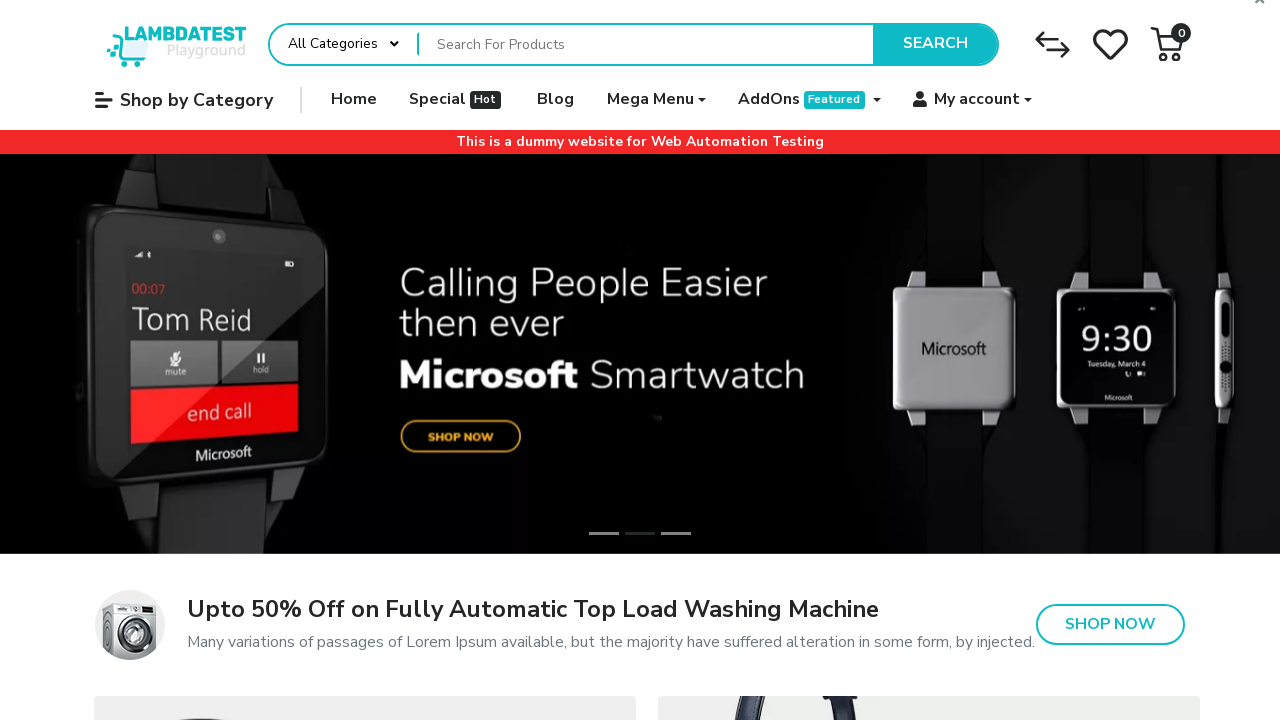

Checked link validity: https://ecommerce-playground.lambdatest.io/index.php?route=extension/maza/blog/article&article_id=36 returned status 200
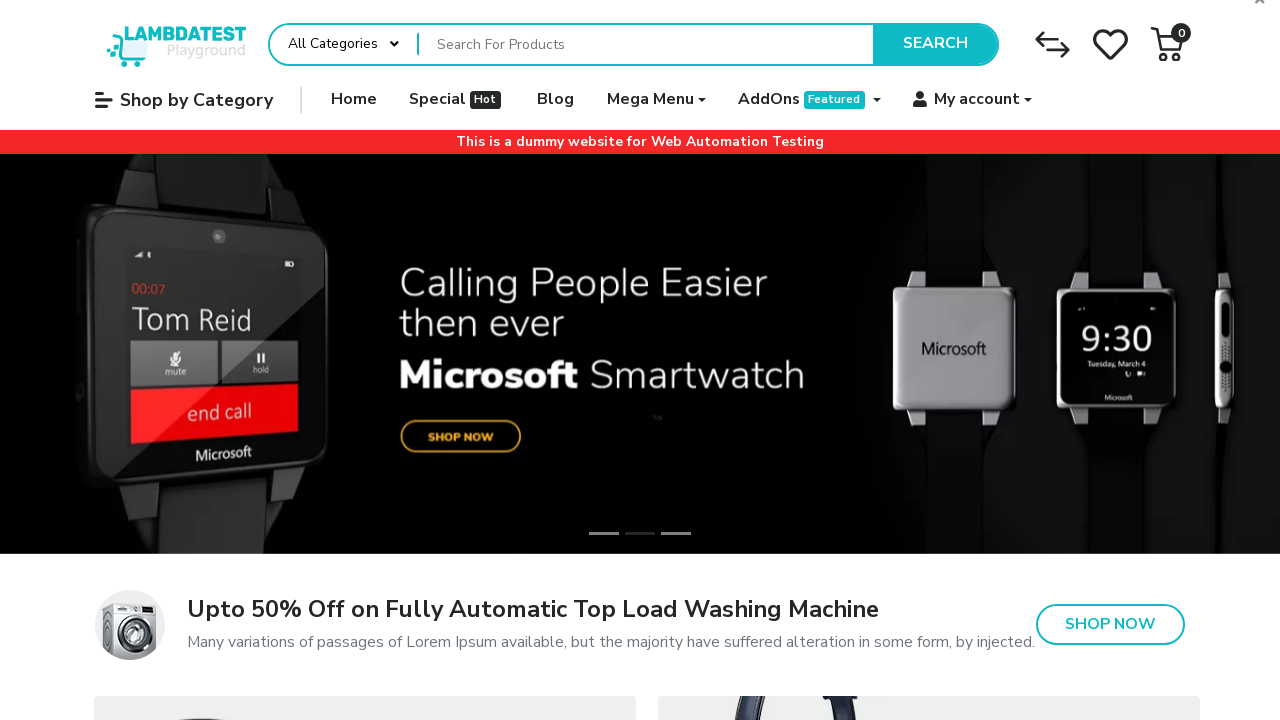

Checked link validity: https://ecommerce-playground.lambdatest.io/index.php?route=extension/maza/blog/author&author_id=2 returned status 200
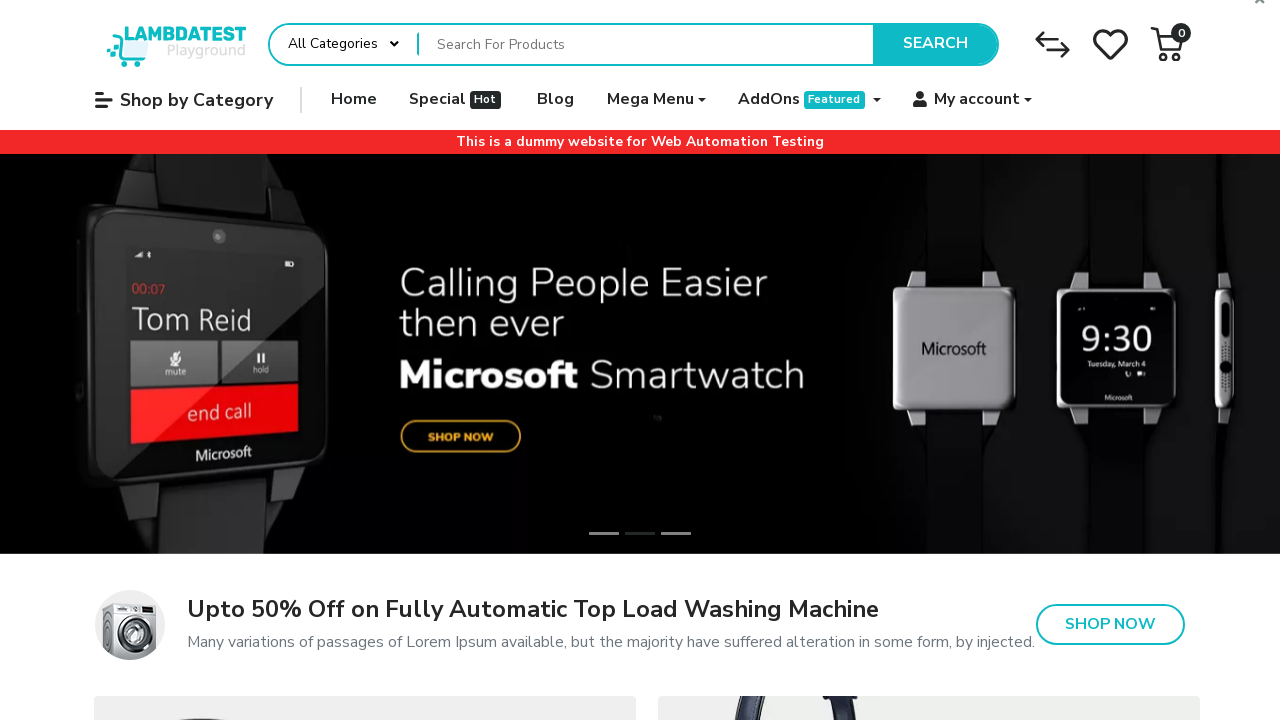

Checked link validity: https://ecommerce-playground.lambdatest.io/index.php?route=extension/maza/blog/article&article_id=36 returned status 200
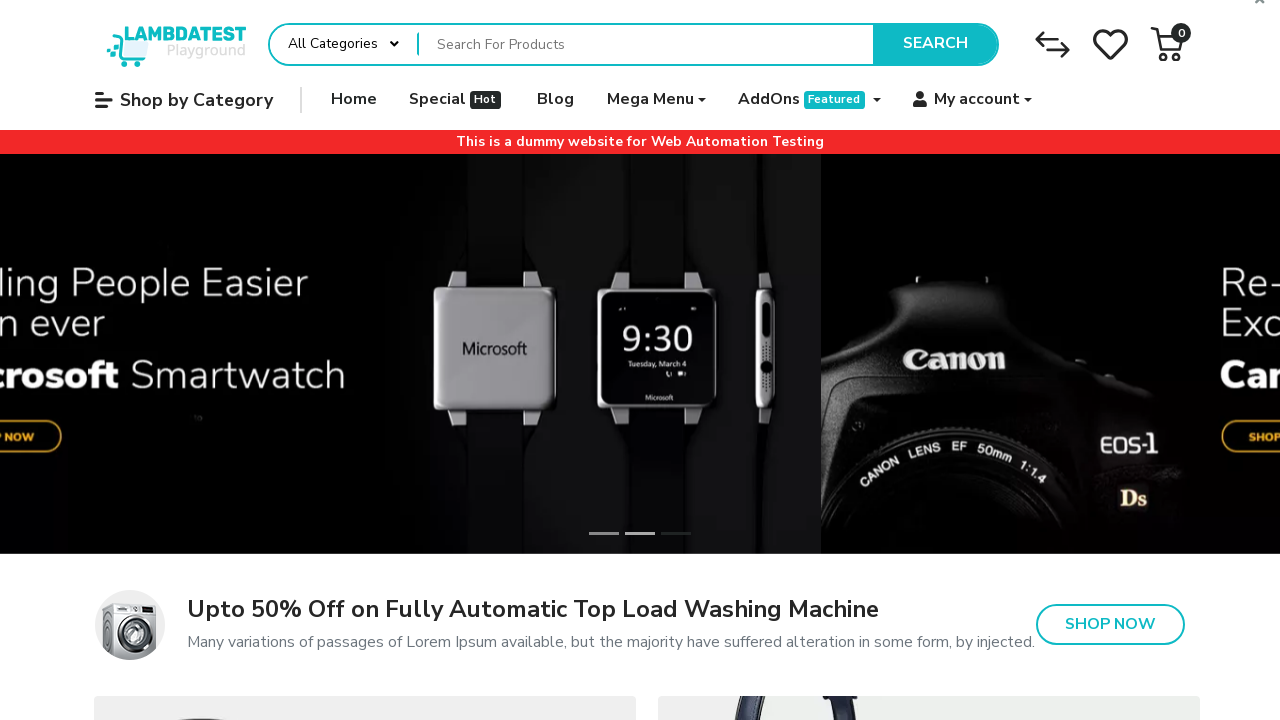

Checked link validity: https://ecommerce-playground.lambdatest.io/index.php?route=extension/maza/blog/article&article_id=35 returned status 200
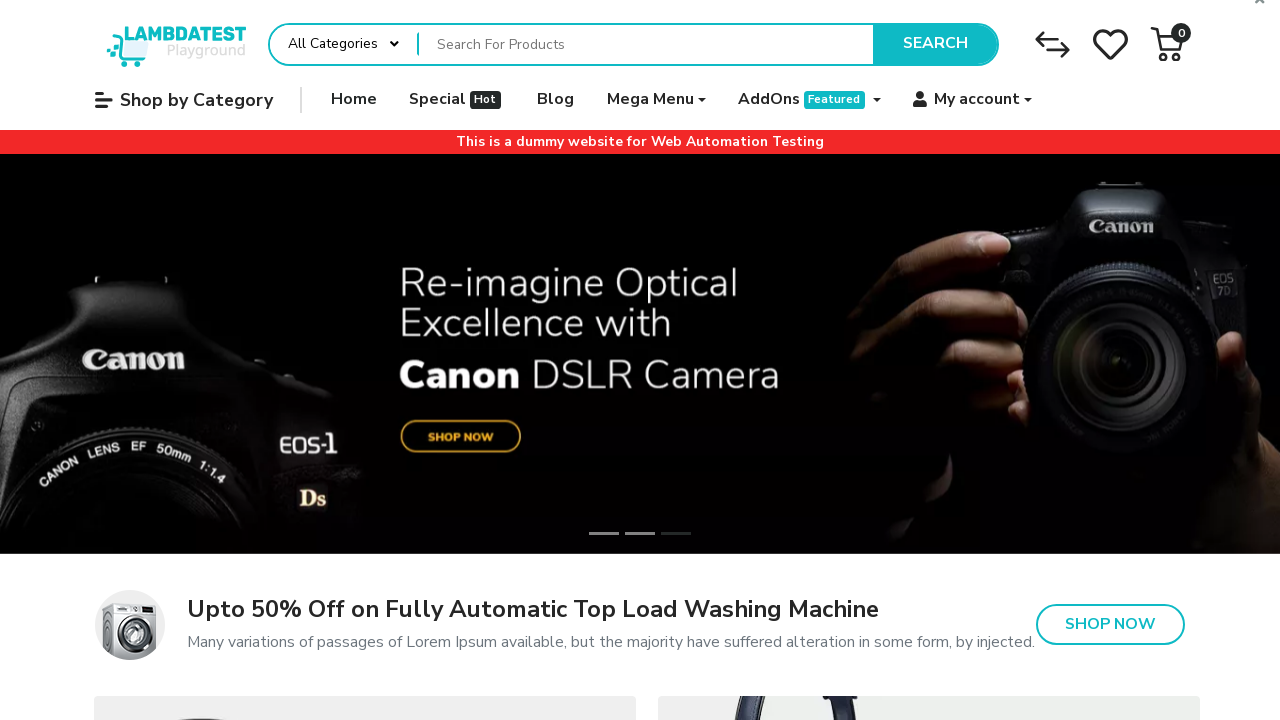

Checked link validity: https://ecommerce-playground.lambdatest.io/index.php?route=extension/maza/blog/author&author_id=3 returned status 200
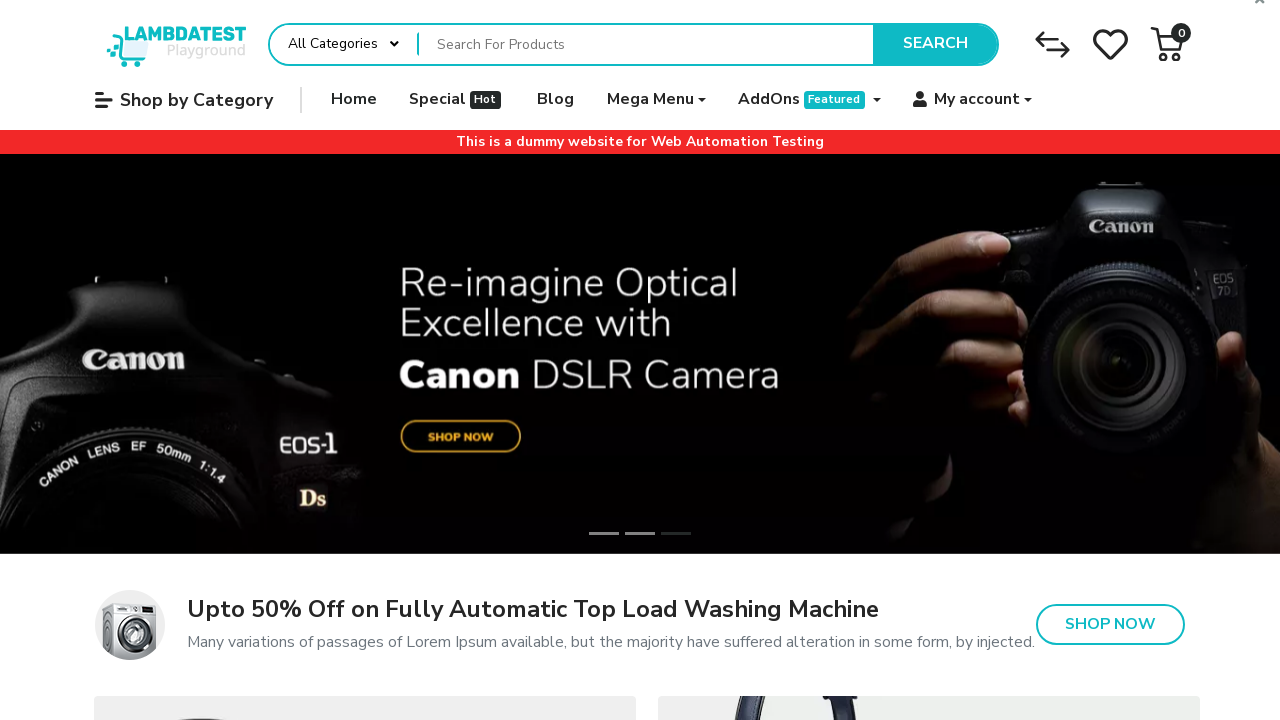

Checked link validity: https://ecommerce-playground.lambdatest.io/index.php?route=extension/maza/blog/article&article_id=35 returned status 200
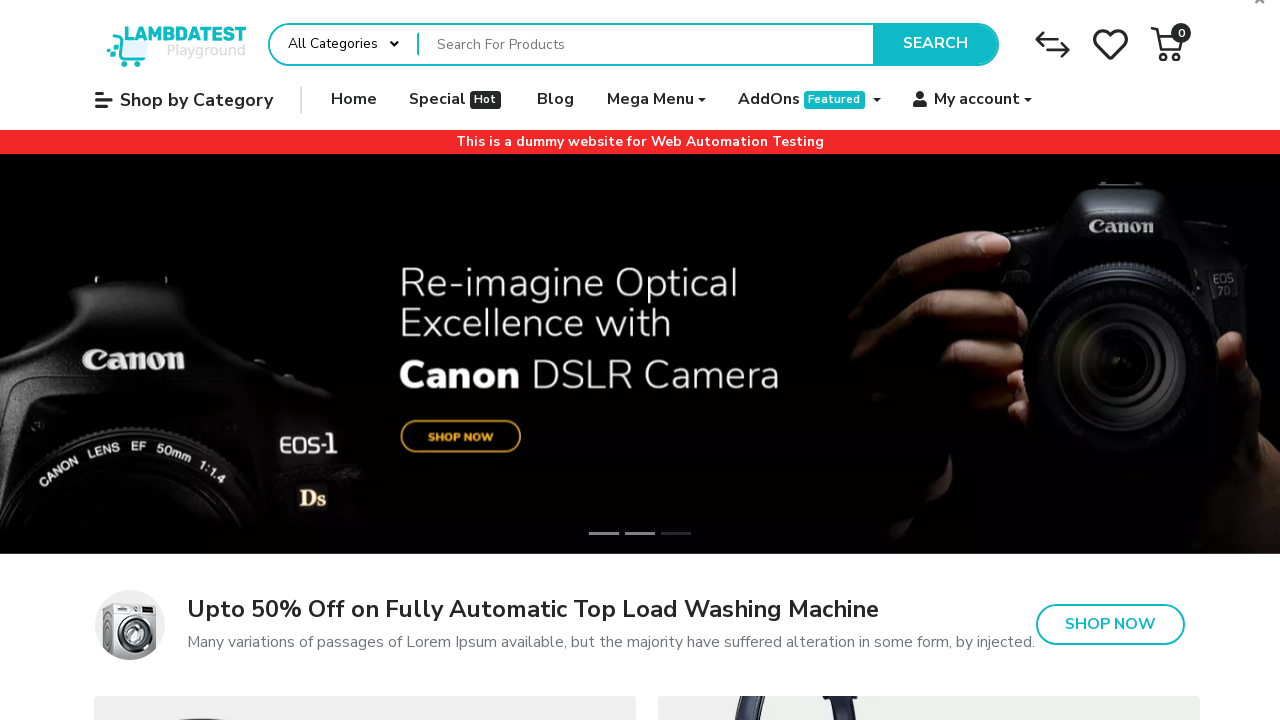

Checked link validity: https://ecommerce-playground.lambdatest.io/index.php?route=extension/maza/blog/article&article_id=33 returned status 200
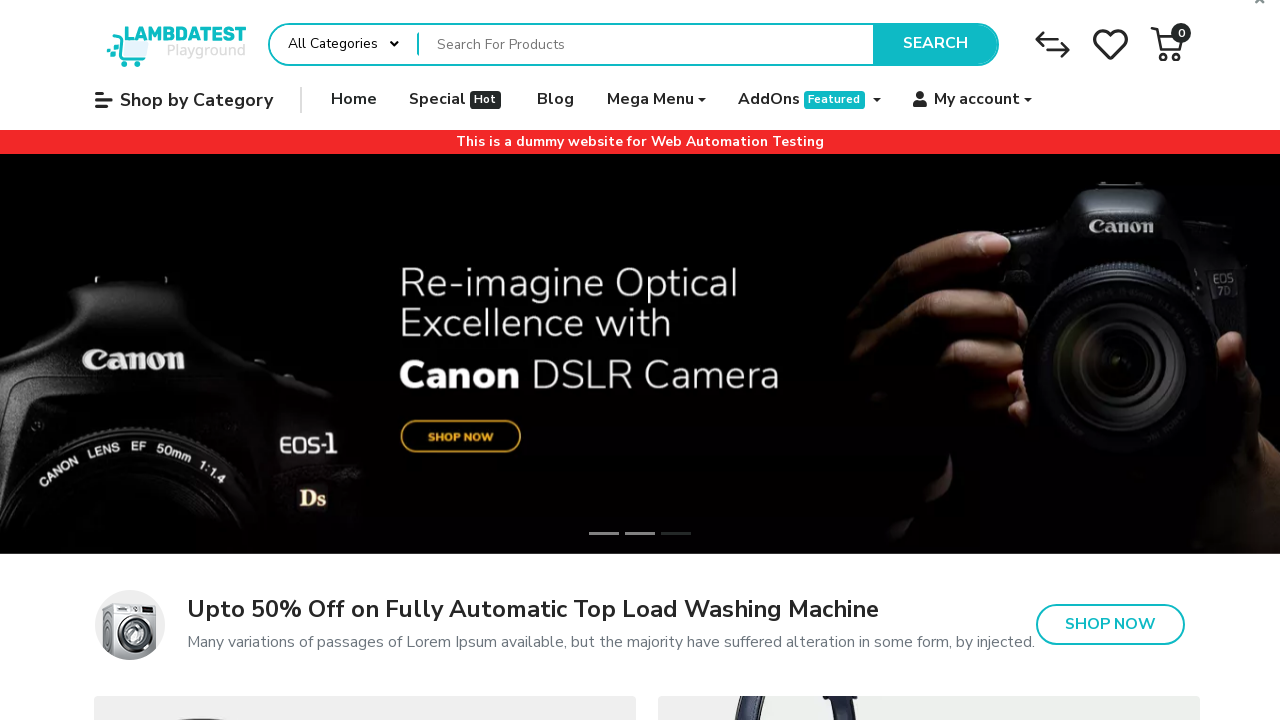

Checked link validity: https://ecommerce-playground.lambdatest.io/index.php?route=extension/maza/blog/author&author_id=3 returned status 200
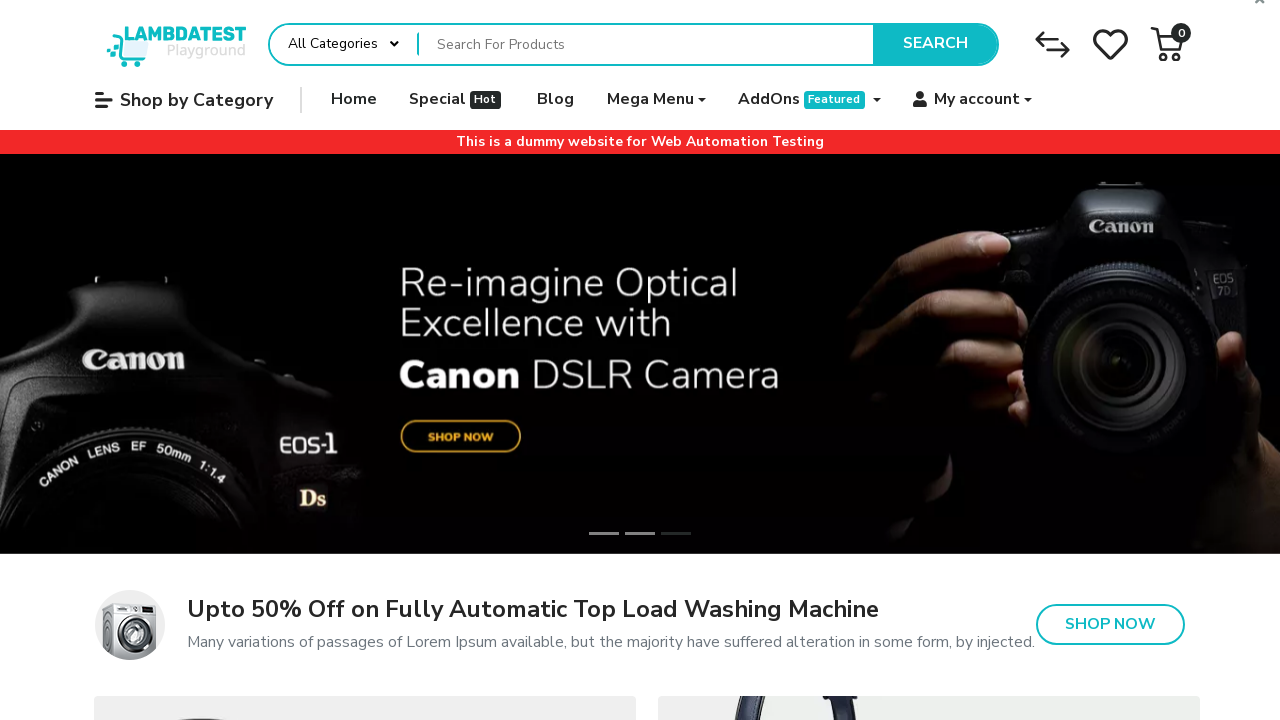

Checked link validity: https://ecommerce-playground.lambdatest.io/index.php?route=extension/maza/blog/article&article_id=33 returned status 200
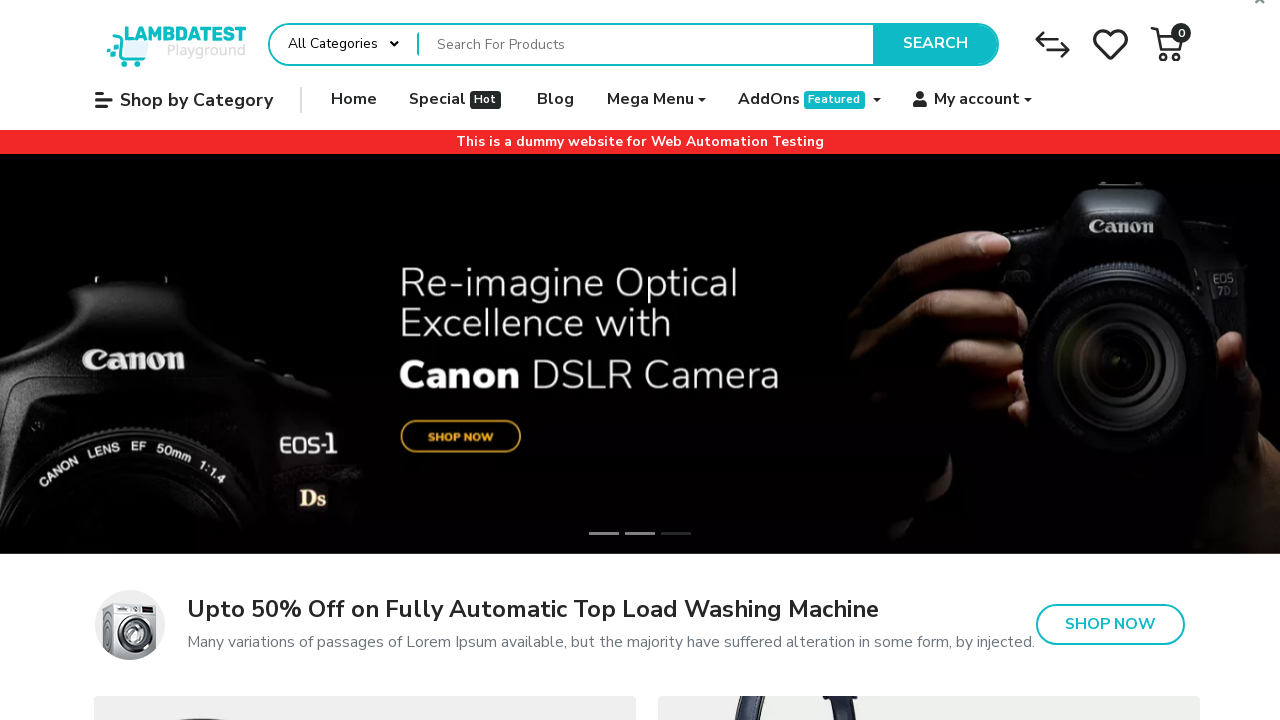

Checked link validity: https://ecommerce-playground.lambdatest.io/index.php?route=extension/maza/blog/article&article_id=31 returned status 200
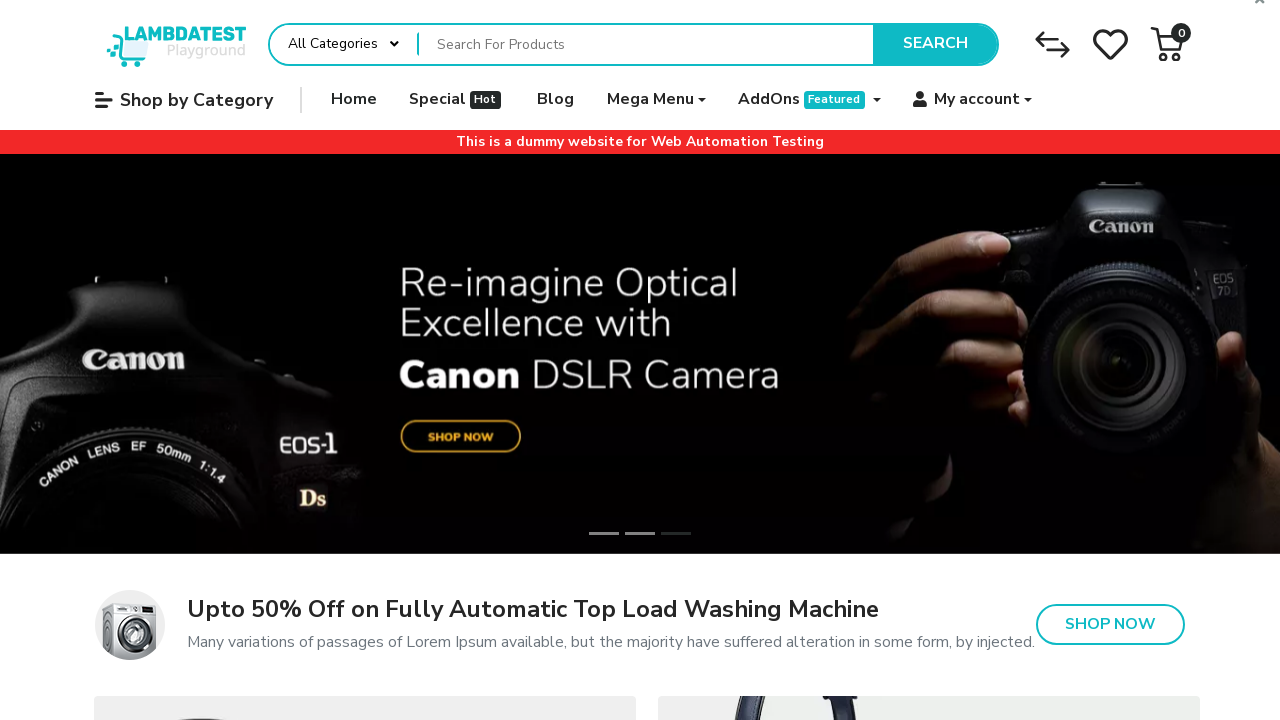

Checked link validity: https://ecommerce-playground.lambdatest.io/index.php?route=extension/maza/blog/author&author_id=3 returned status 200
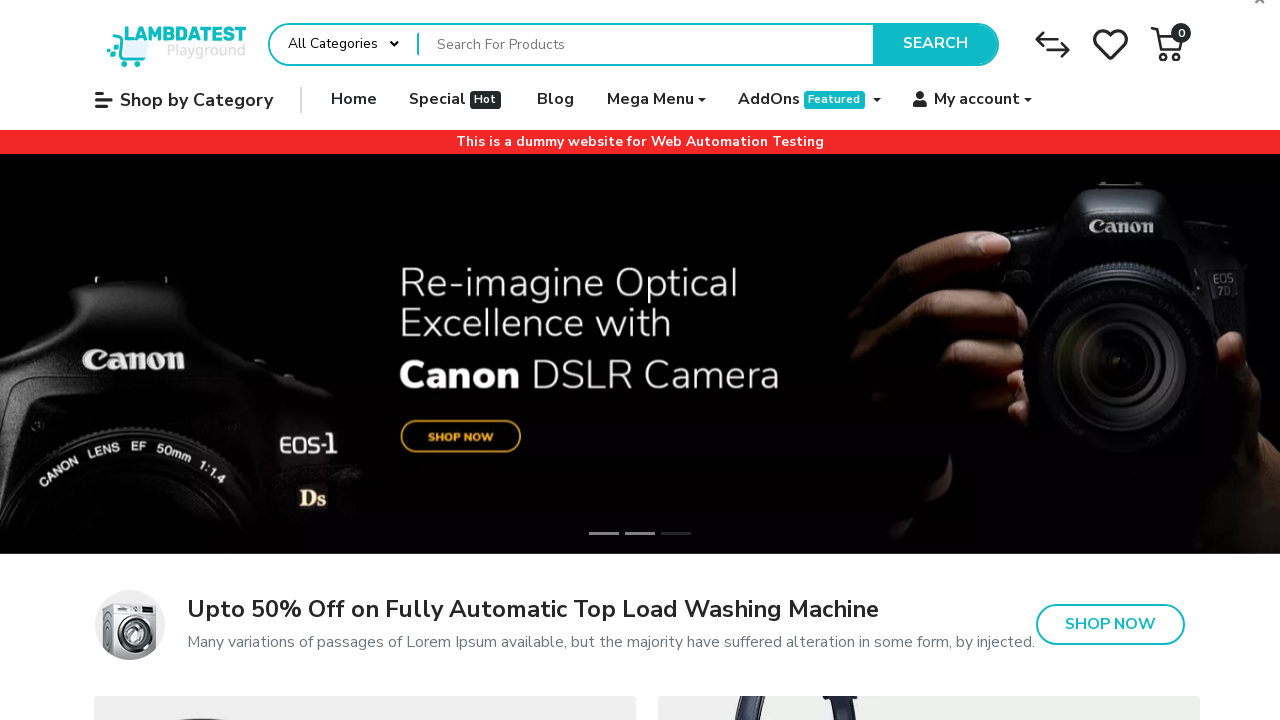

Checked link validity: https://ecommerce-playground.lambdatest.io/index.php?route=extension/maza/blog/article&article_id=31 returned status 200
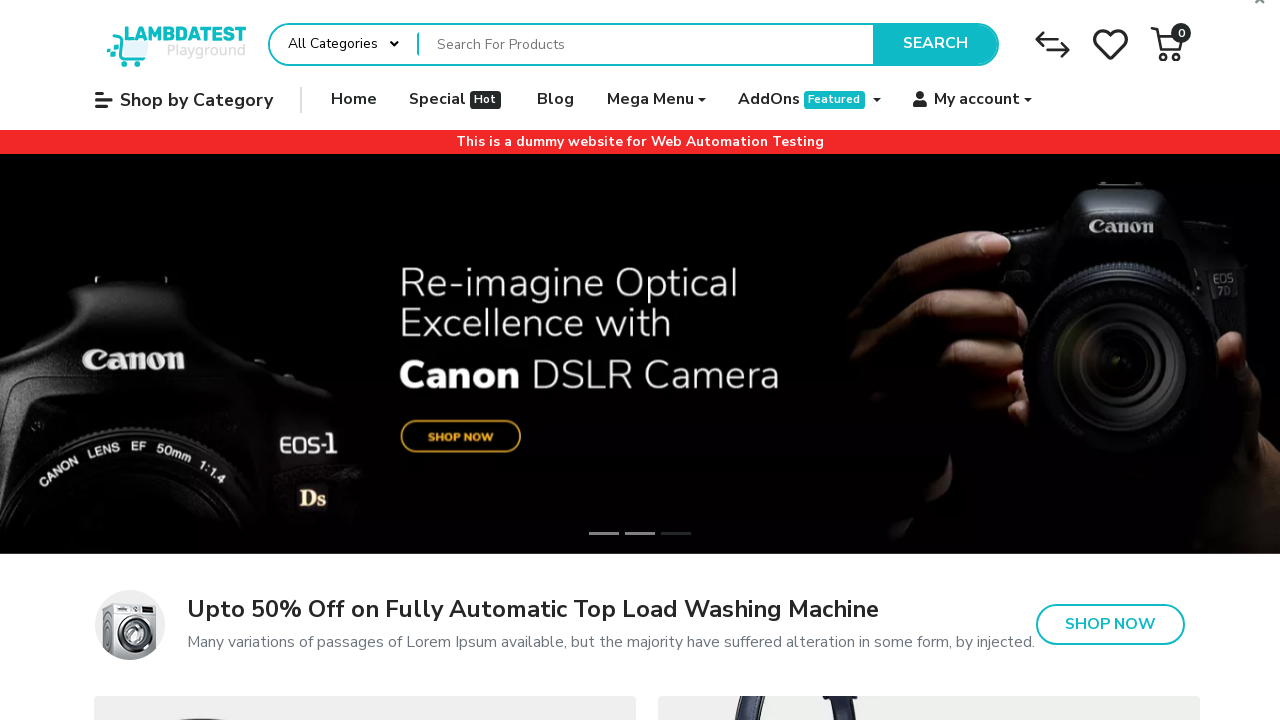

Checked link validity: https://ecommerce-playground.lambdatest.io/index.php?route=extension/maza/blog/article&article_id=30 returned status 200
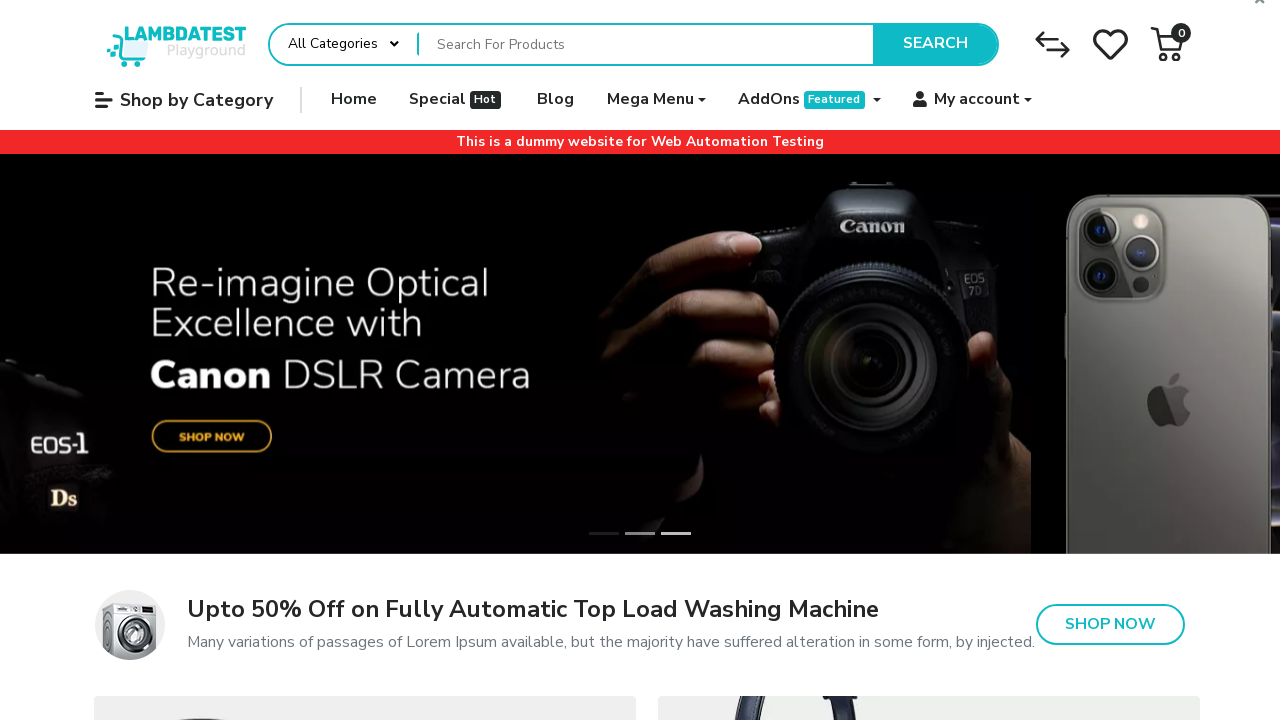

Checked link validity: https://ecommerce-playground.lambdatest.io/index.php?route=extension/maza/blog/author&author_id=2 returned status 200
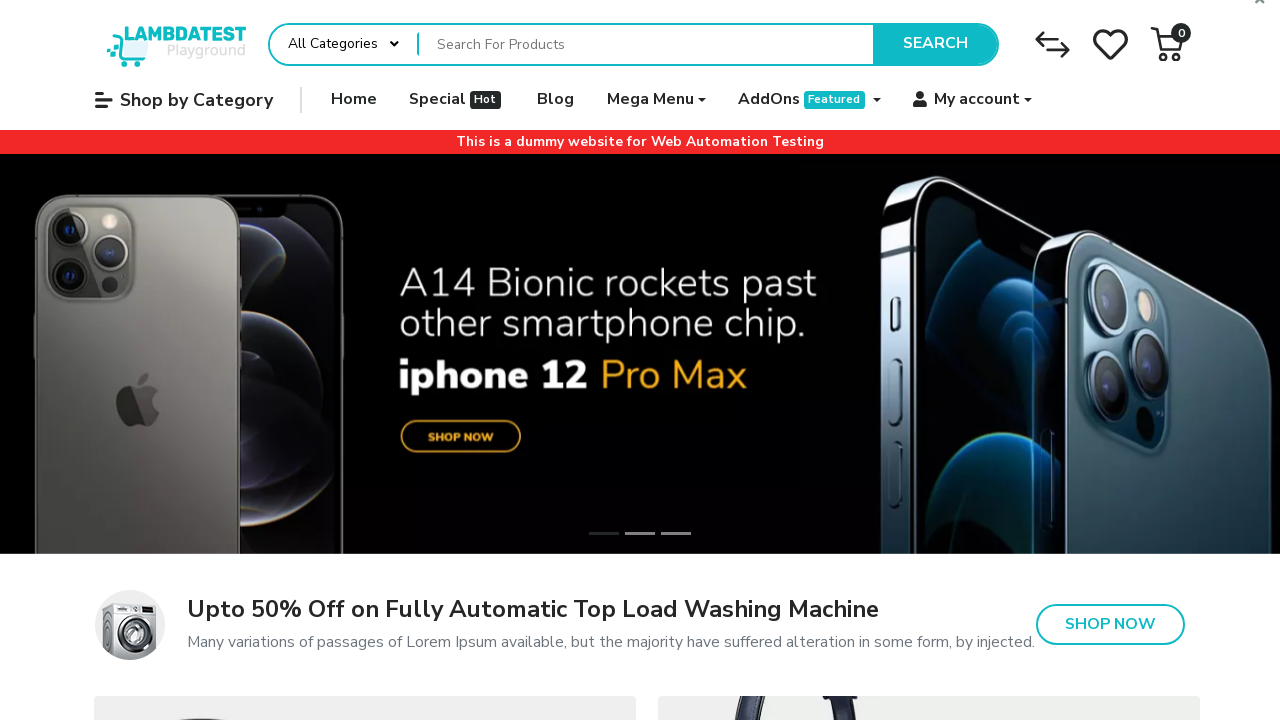

Checked link validity: https://ecommerce-playground.lambdatest.io/index.php?route=extension/maza/blog/article&article_id=30 returned status 200
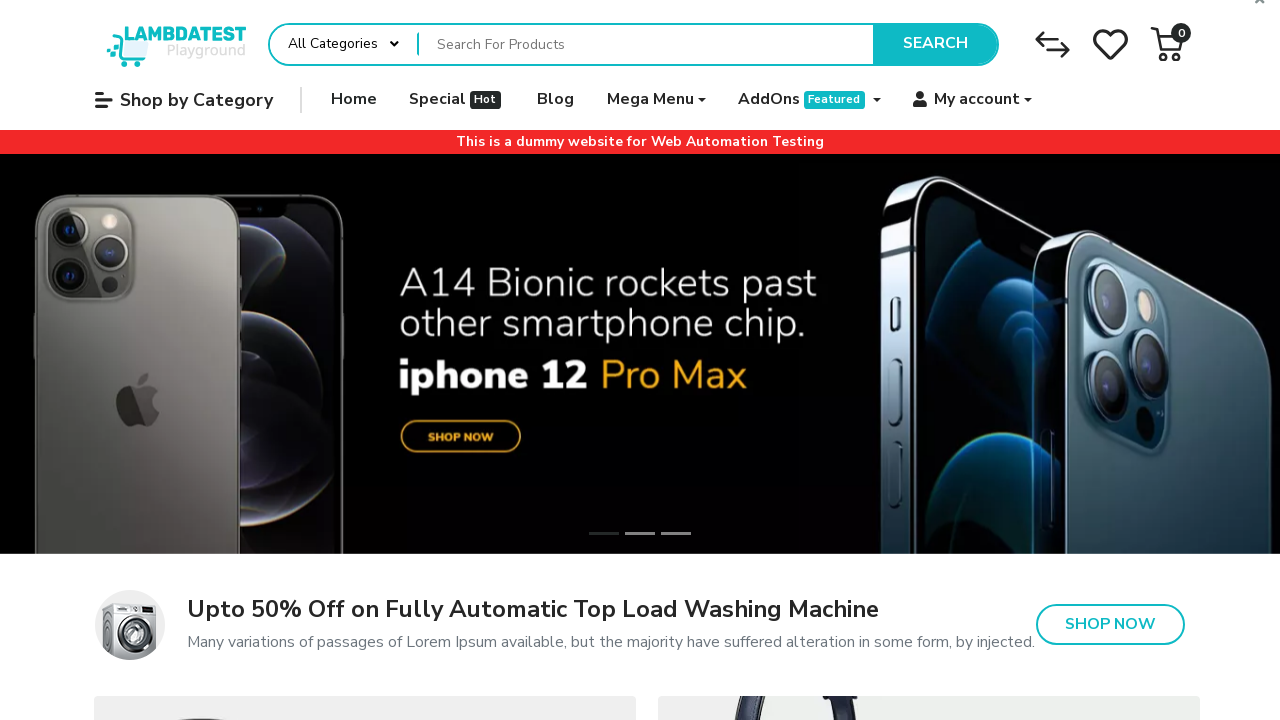

Checked link validity: https://ecommerce-playground.lambdatest.io/index.php?route=extension/maza/blog/article&article_id=29 returned status 200
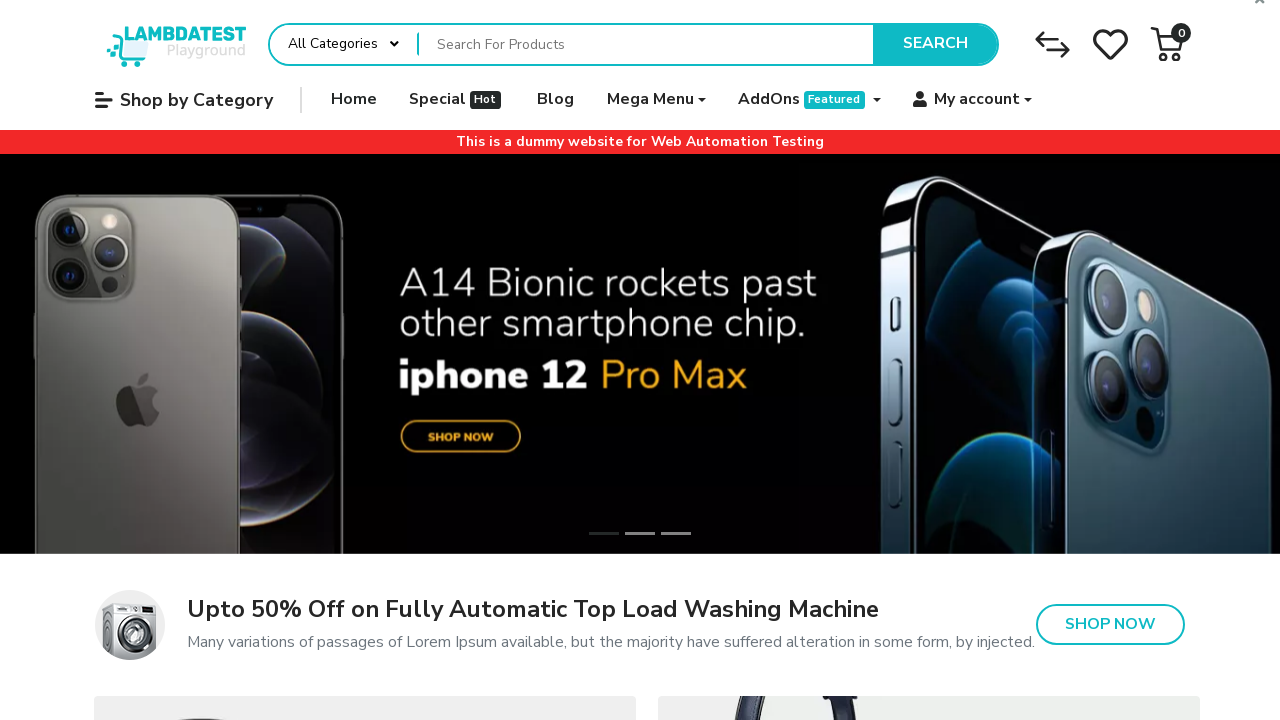

Checked link validity: https://ecommerce-playground.lambdatest.io/index.php?route=extension/maza/blog/author&author_id=3 returned status 200
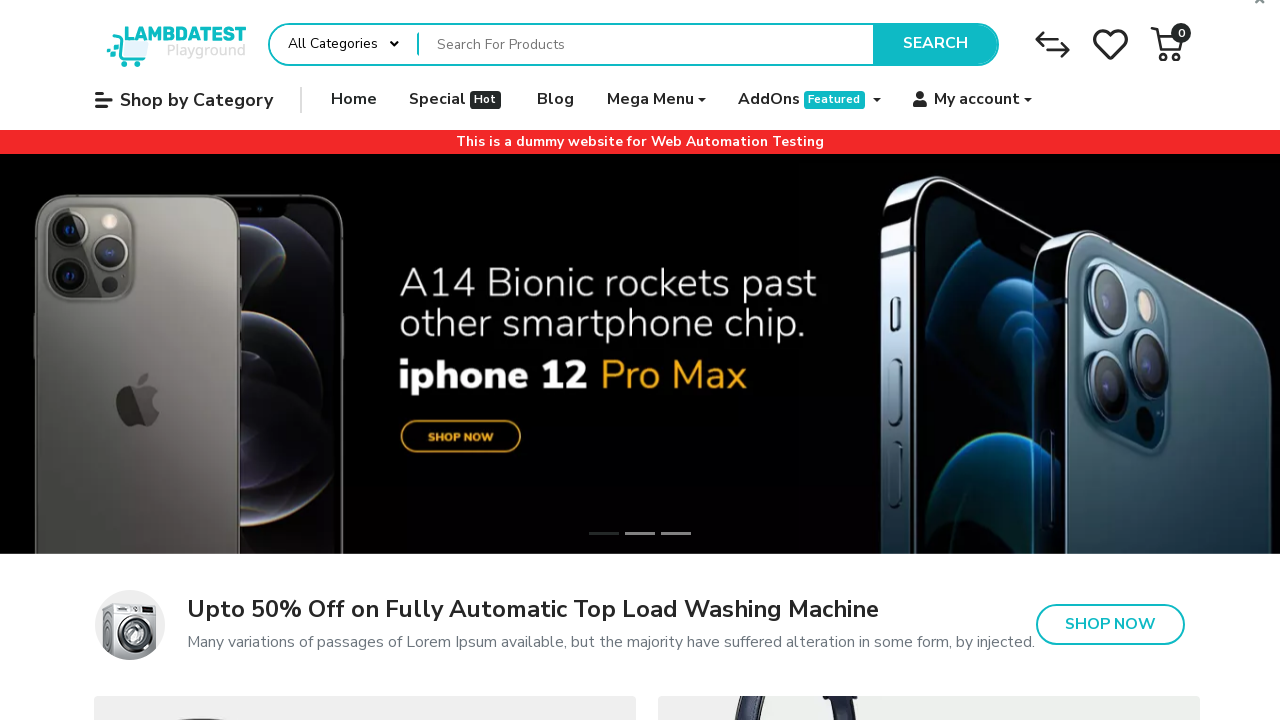

Checked link validity: https://ecommerce-playground.lambdatest.io/index.php?route=extension/maza/blog/article&article_id=29 returned status 200
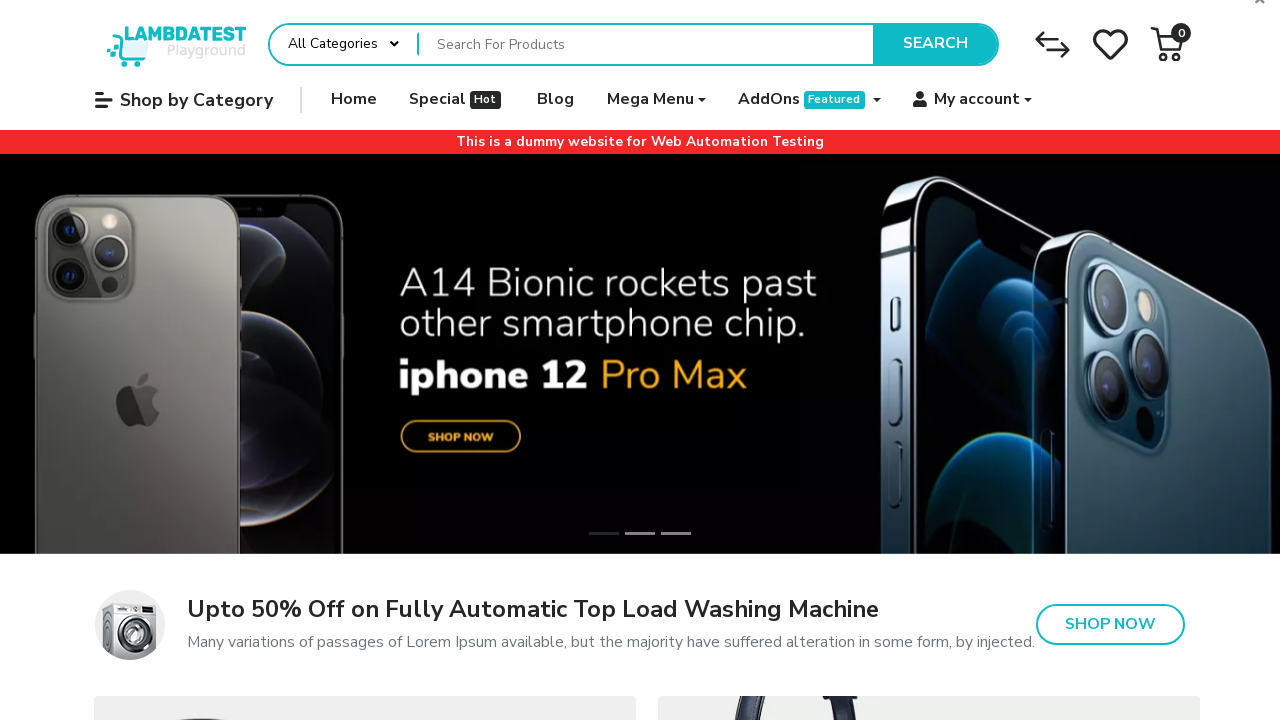

Checked link validity: https://ecommerce-playground.lambdatest.io/index.php?route=extension/maza/blog/article&article_id=24 returned status 200
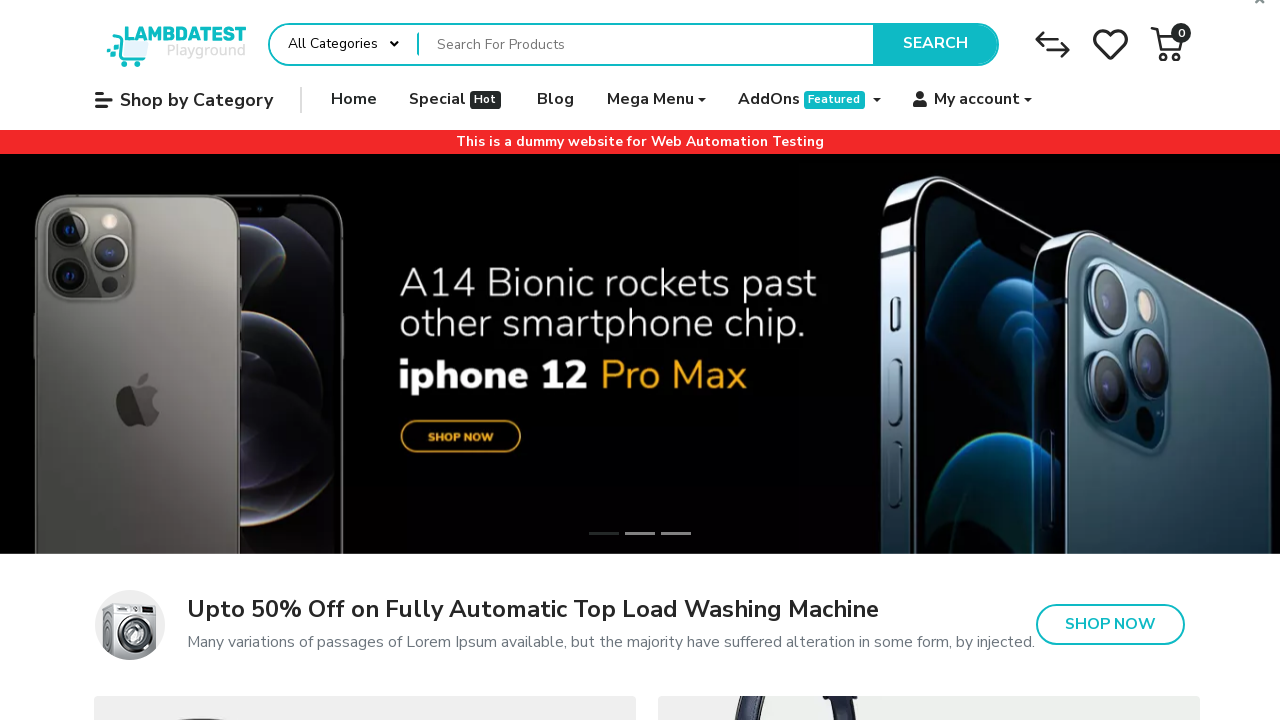

Checked link validity: https://ecommerce-playground.lambdatest.io/index.php?route=extension/maza/blog/author&author_id=2 returned status 200
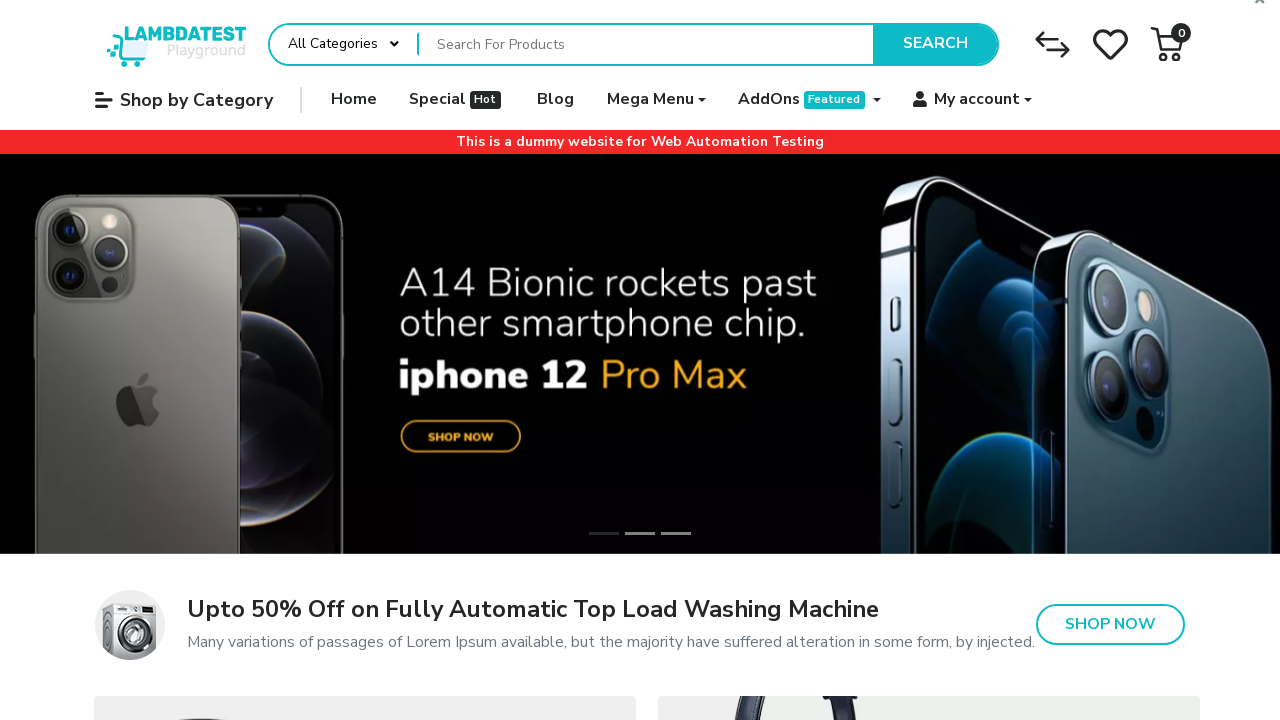

Checked link validity: https://ecommerce-playground.lambdatest.io/index.php?route=extension/maza/blog/article&article_id=24 returned status 200
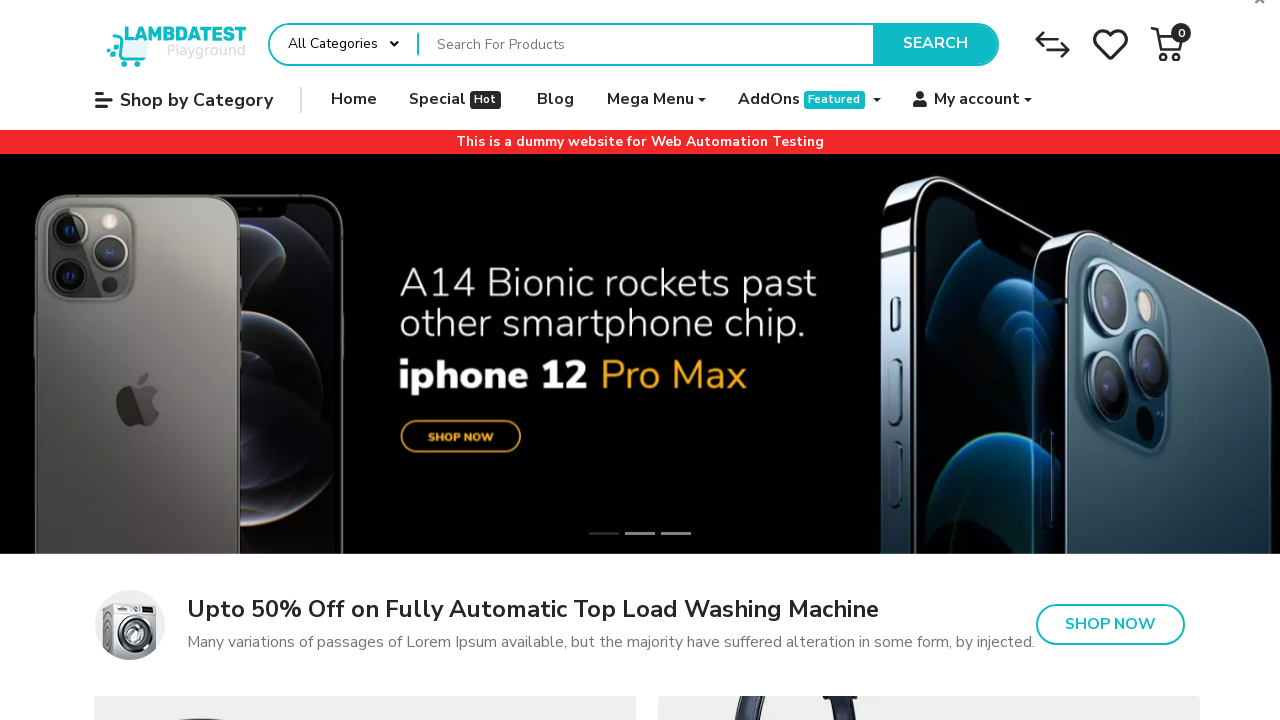

Checked link validity: https://ecommerce-playground.lambdatest.io/index.php?route=extension/maza/blog/article&article_id=22 returned status 200
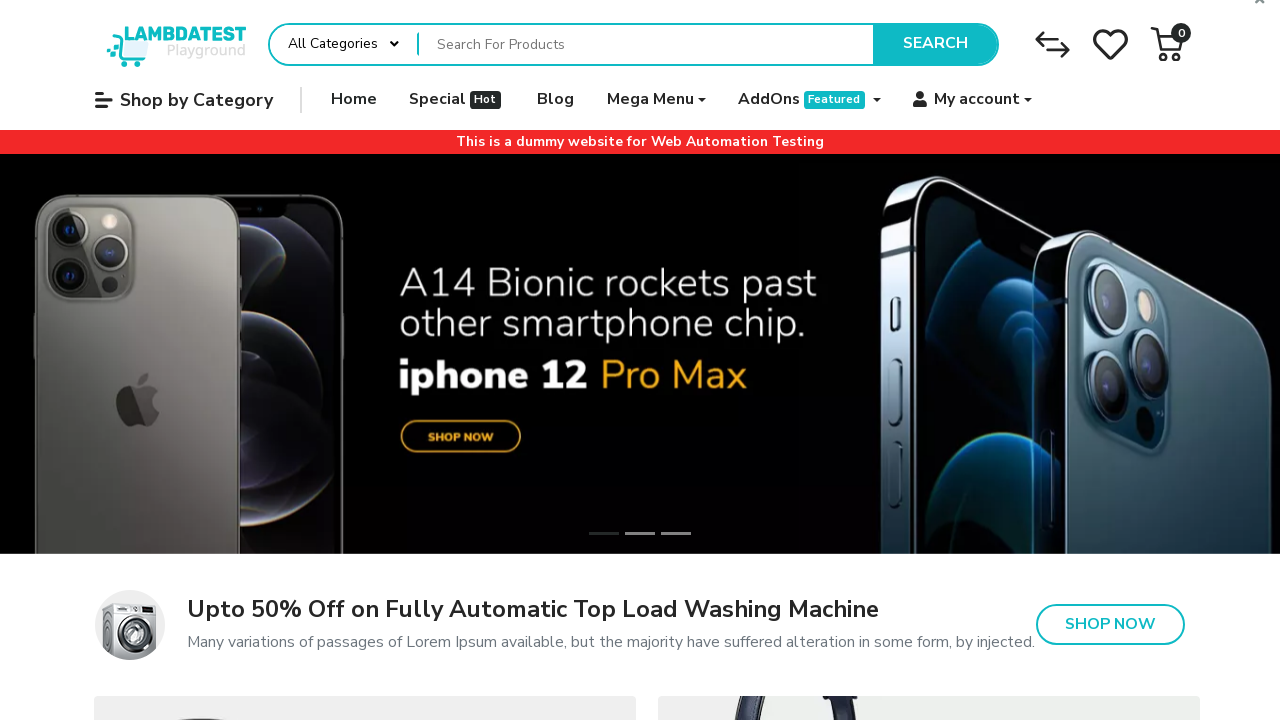

Checked link validity: https://ecommerce-playground.lambdatest.io/index.php?route=extension/maza/blog/author&author_id=2 returned status 200
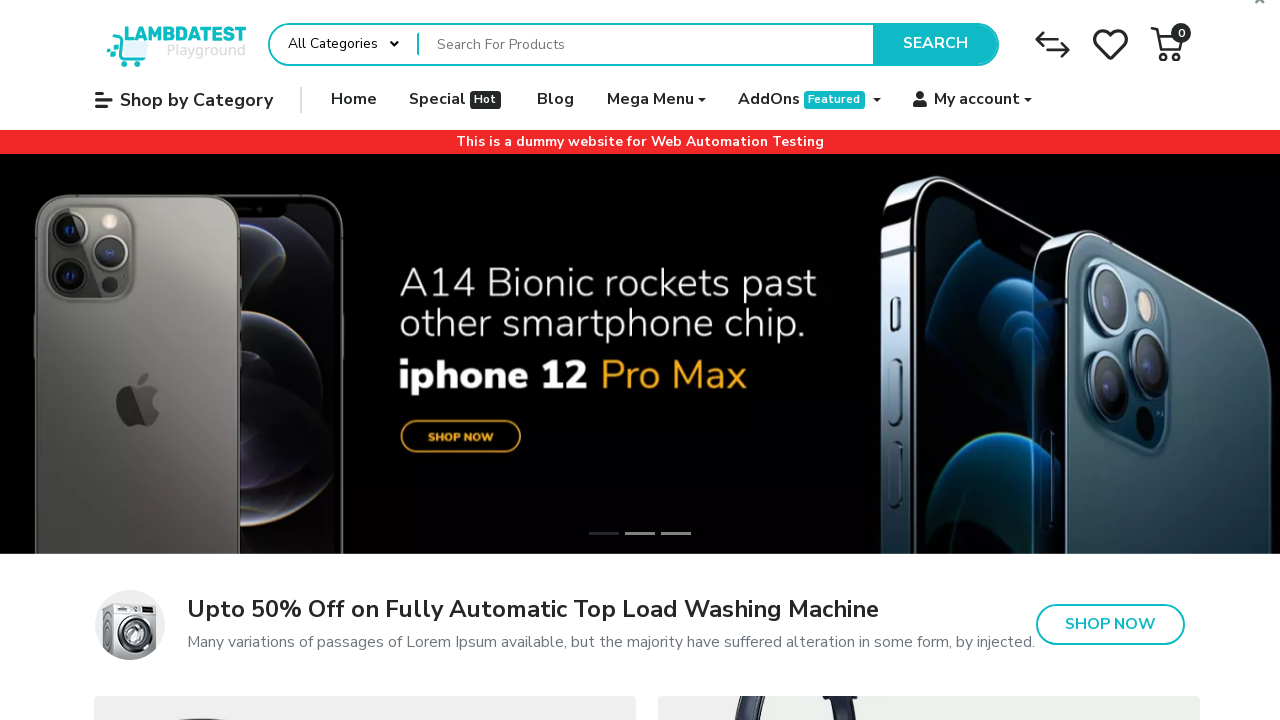

Checked link validity: https://ecommerce-playground.lambdatest.io/index.php?route=extension/maza/blog/article&article_id=22 returned status 200
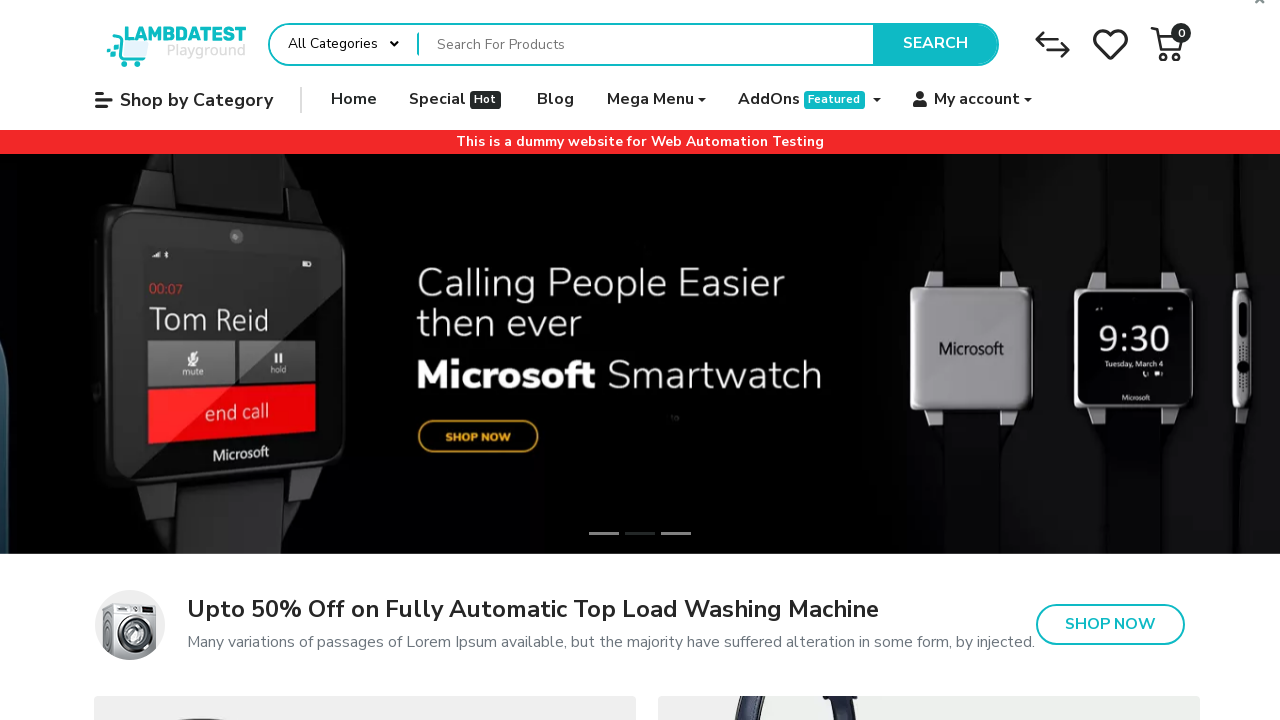

Checked link validity: https://ecommerce-playground.lambdatest.io/index.php?route=extension/maza/blog/article&article_id=16 returned status 200
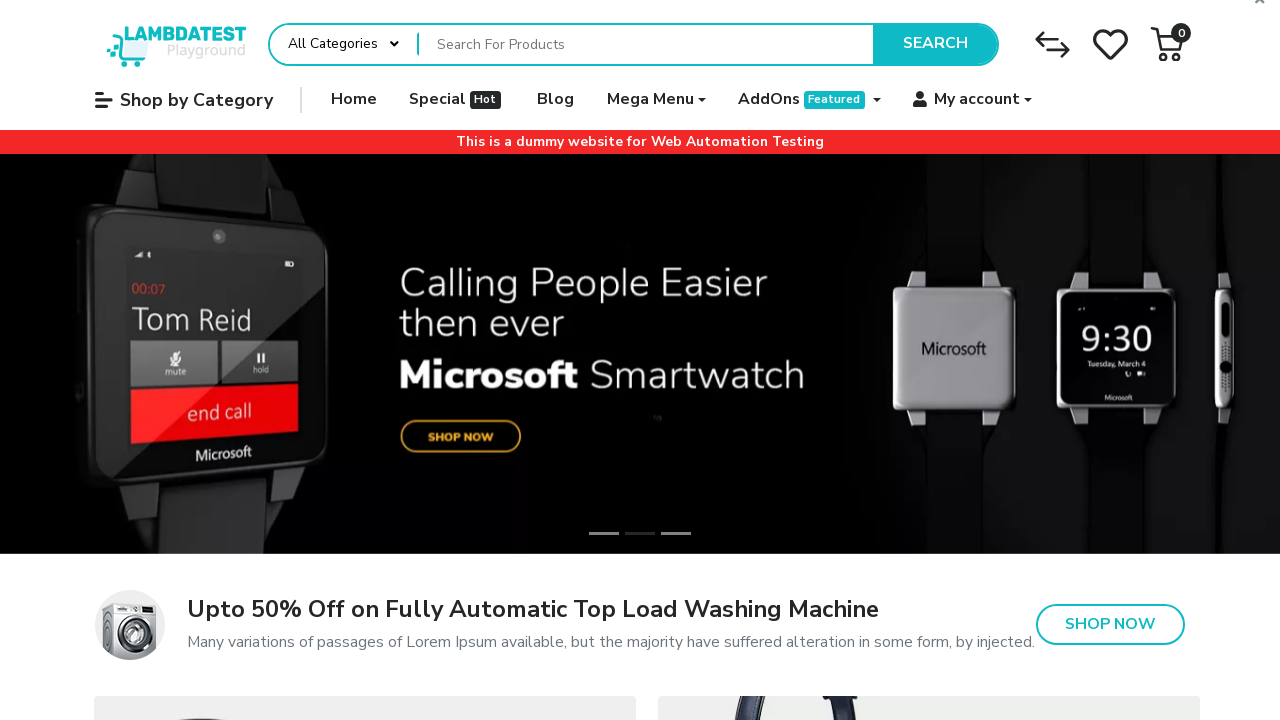

Checked link validity: https://ecommerce-playground.lambdatest.io/index.php?route=extension/maza/blog/author&author_id=2 returned status 200
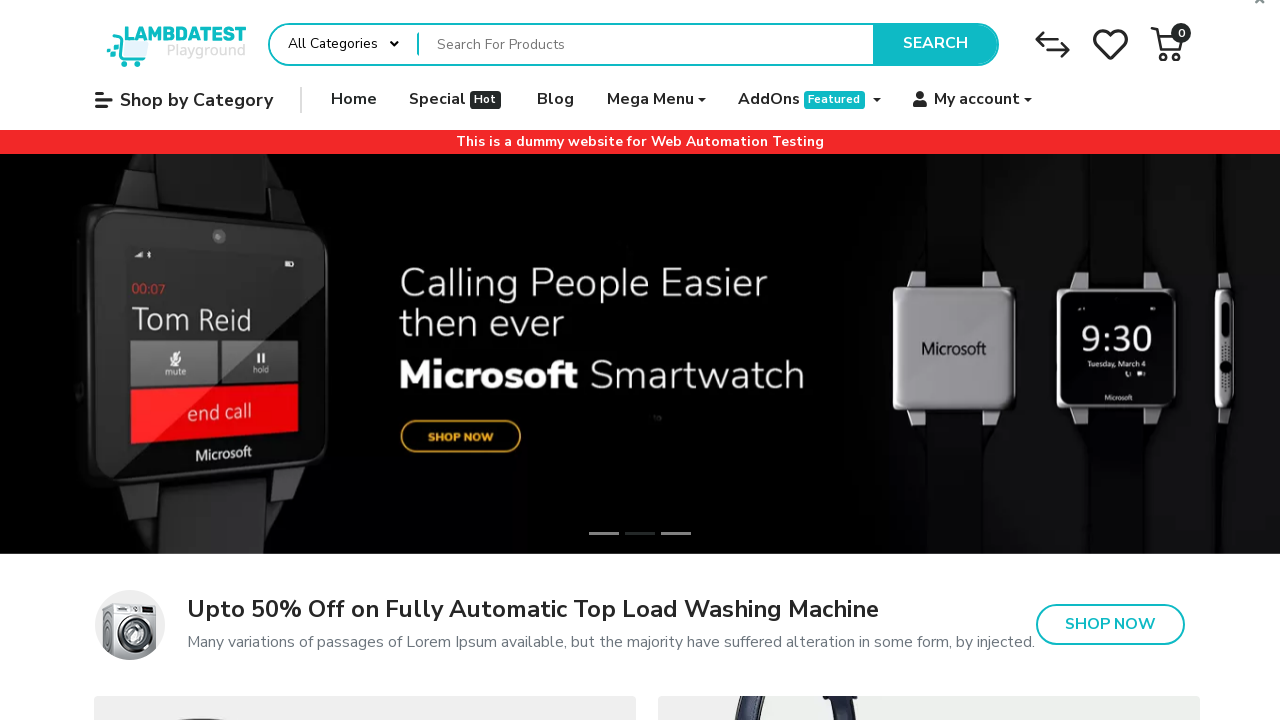

Checked link validity: https://ecommerce-playground.lambdatest.io/index.php?route=extension/maza/blog/article&article_id=16 returned status 200
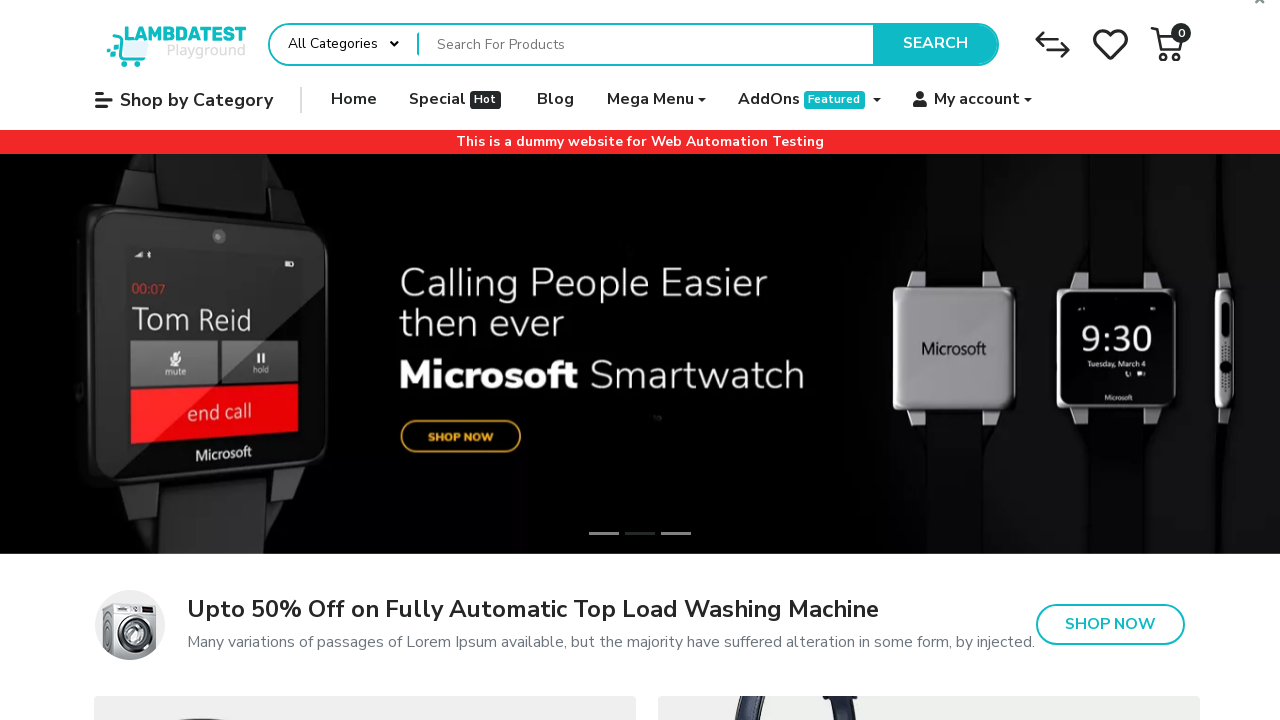

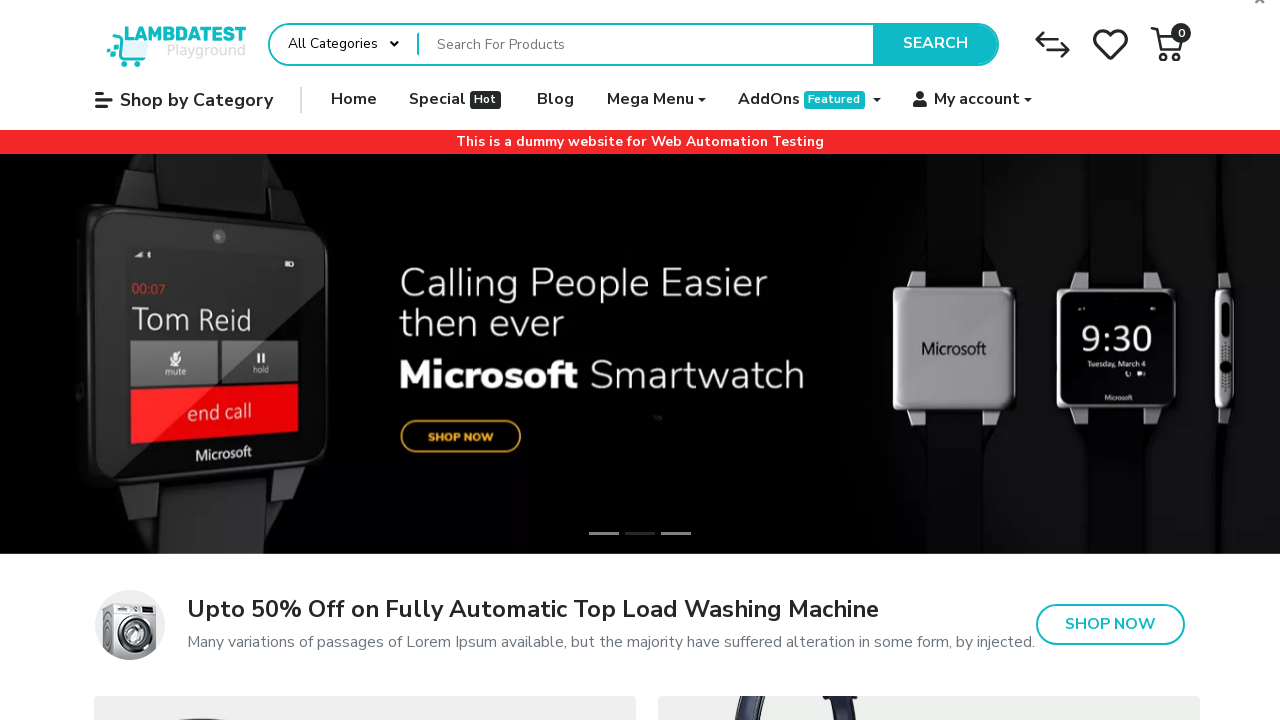